Tests the jQuery UI datepicker widget by navigating to a specific date (7/July/1991) using the previous month/year navigation buttons and selecting the target day.

Starting URL: https://jqueryui.com/

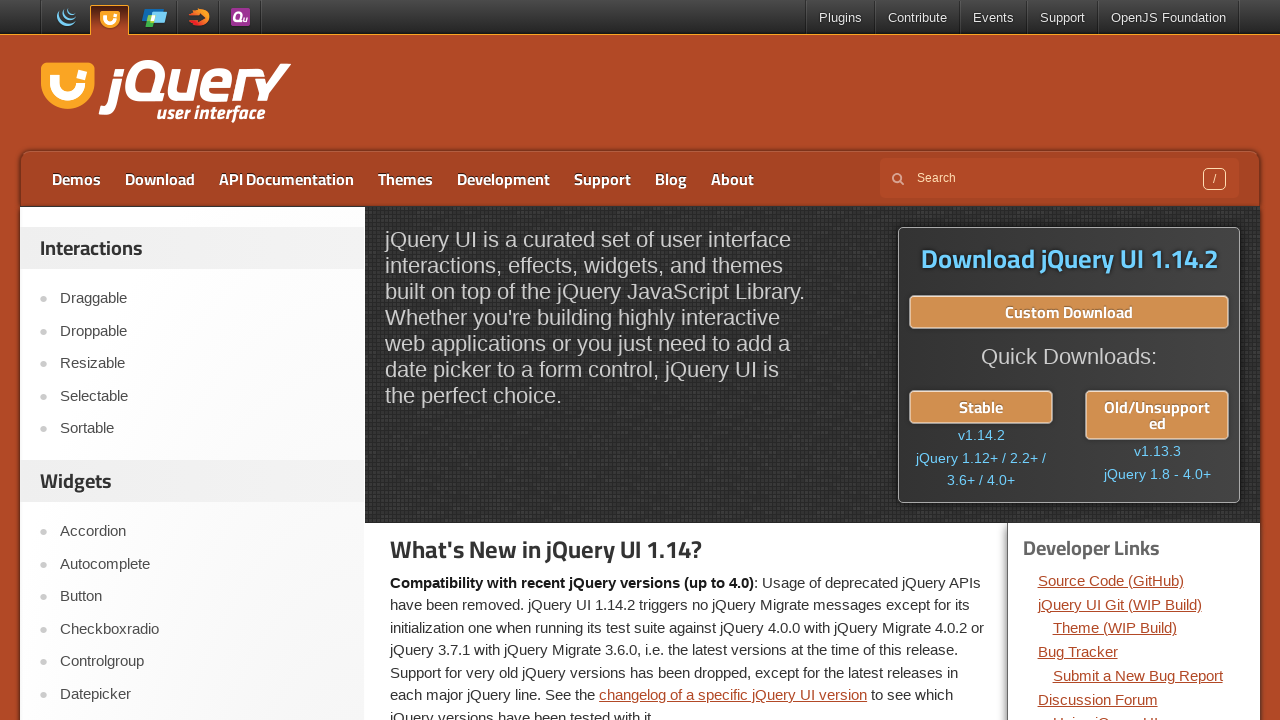

Clicked on Datepicker link at (202, 694) on text=Datepicker
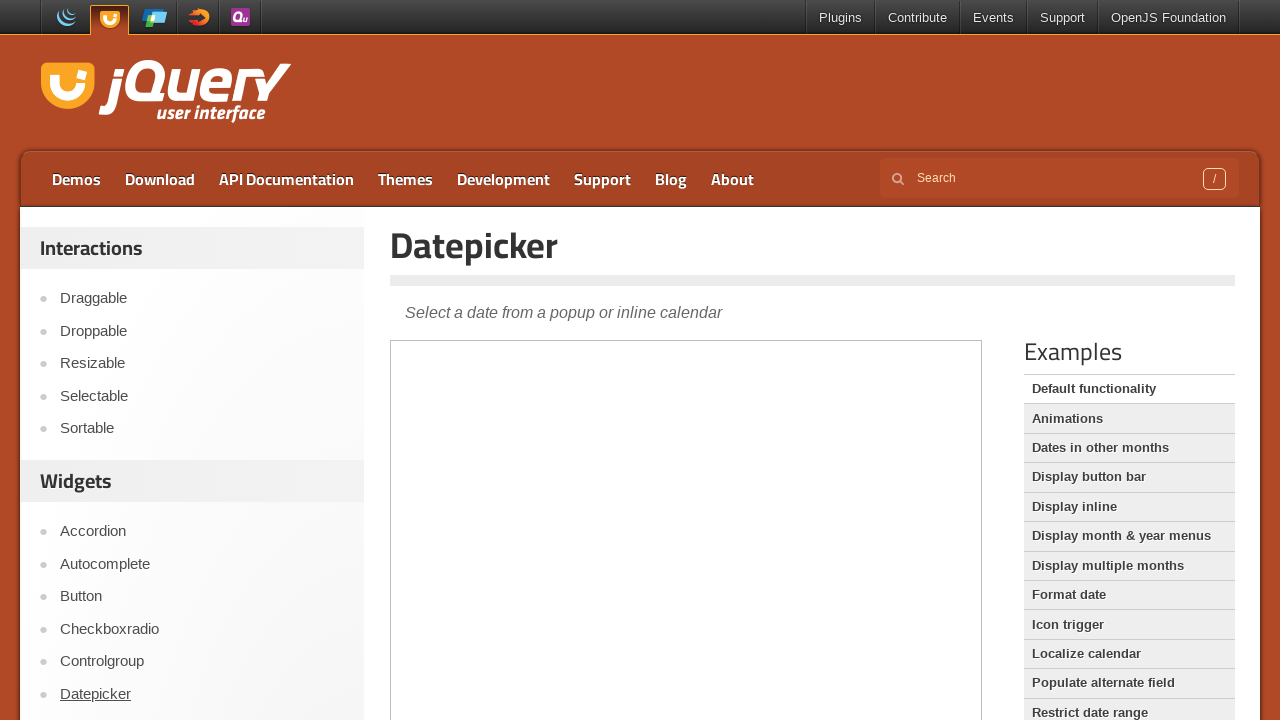

Located datepicker demo iframe
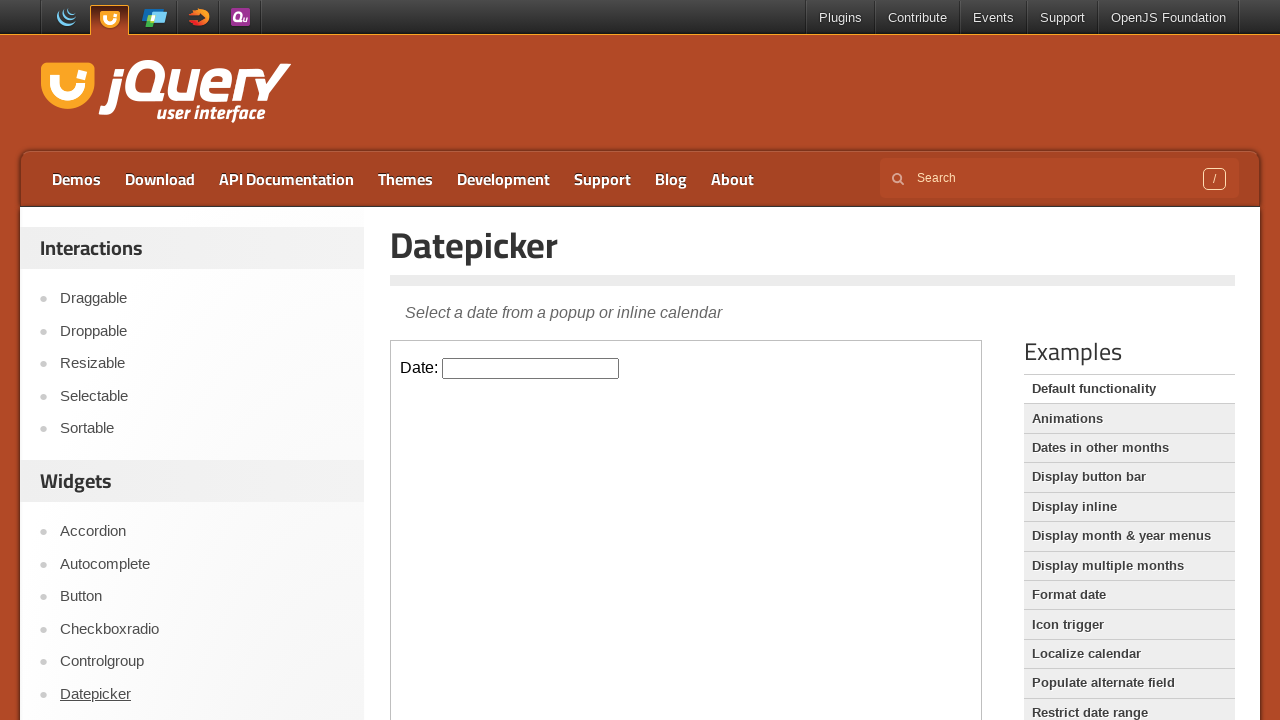

Clicked datepicker input to open calendar at (531, 368) on iframe.demo-frame >> nth=0 >> internal:control=enter-frame >> #datepicker
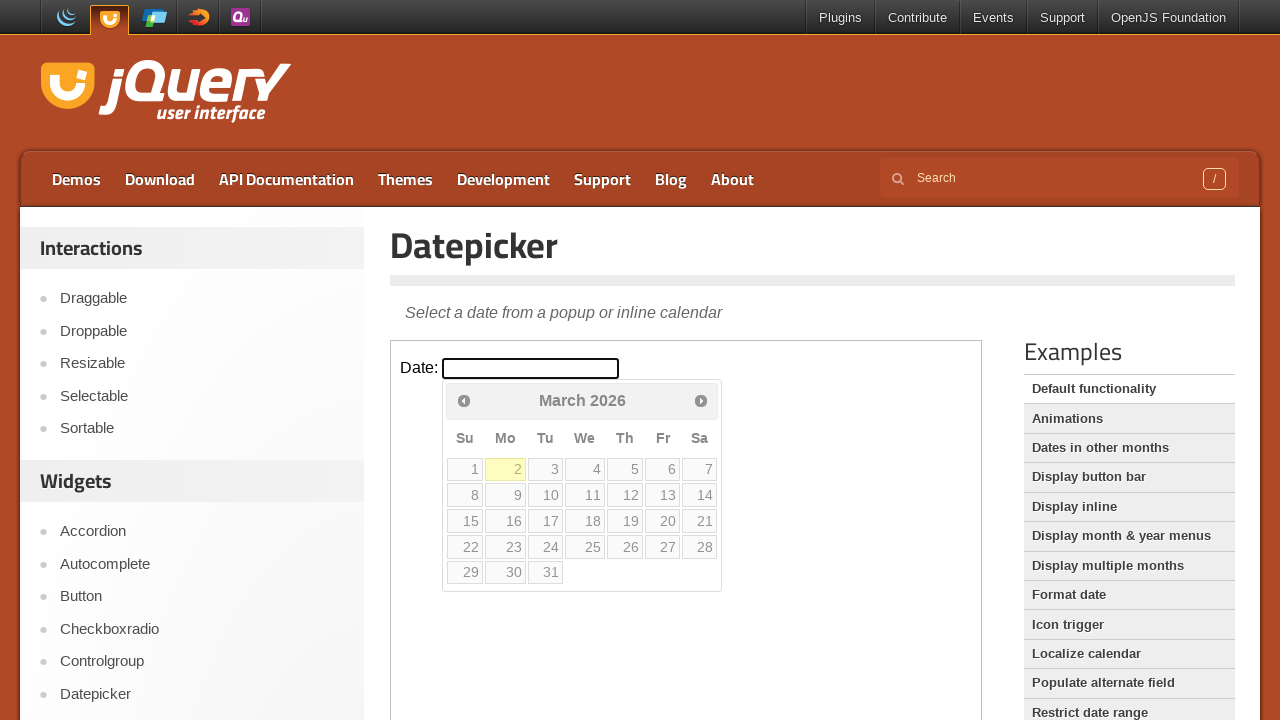

Clicked previous button to navigate year (currently at 2026) at (464, 400) on iframe.demo-frame >> nth=0 >> internal:control=enter-frame >> span.ui-icon-circl
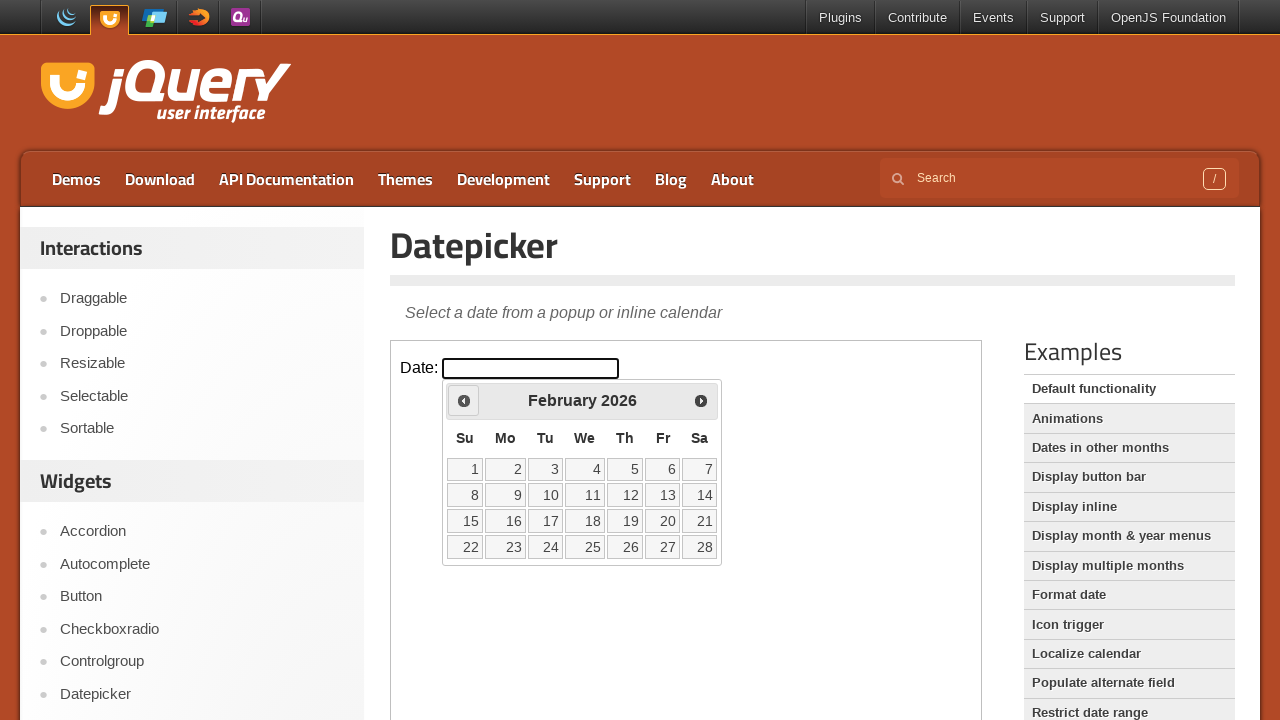

Waited 200ms for year navigation
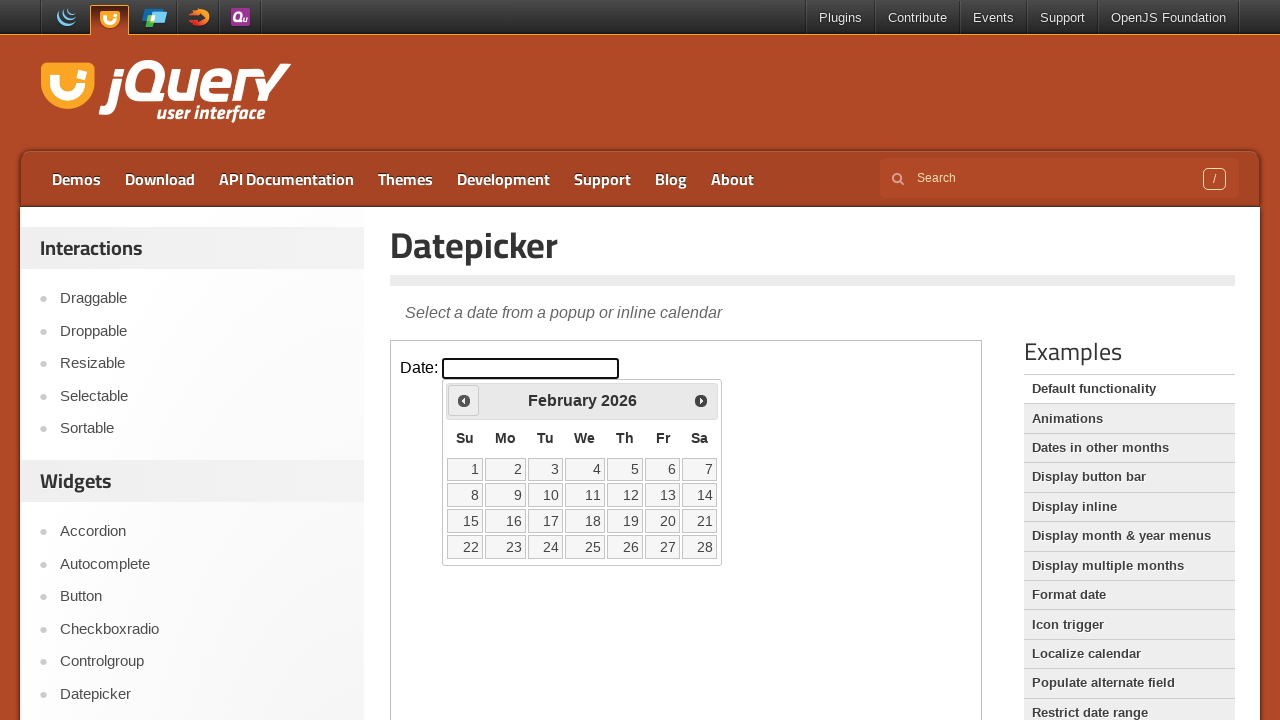

Clicked previous button to navigate year (currently at 2026) at (464, 400) on iframe.demo-frame >> nth=0 >> internal:control=enter-frame >> span.ui-icon-circl
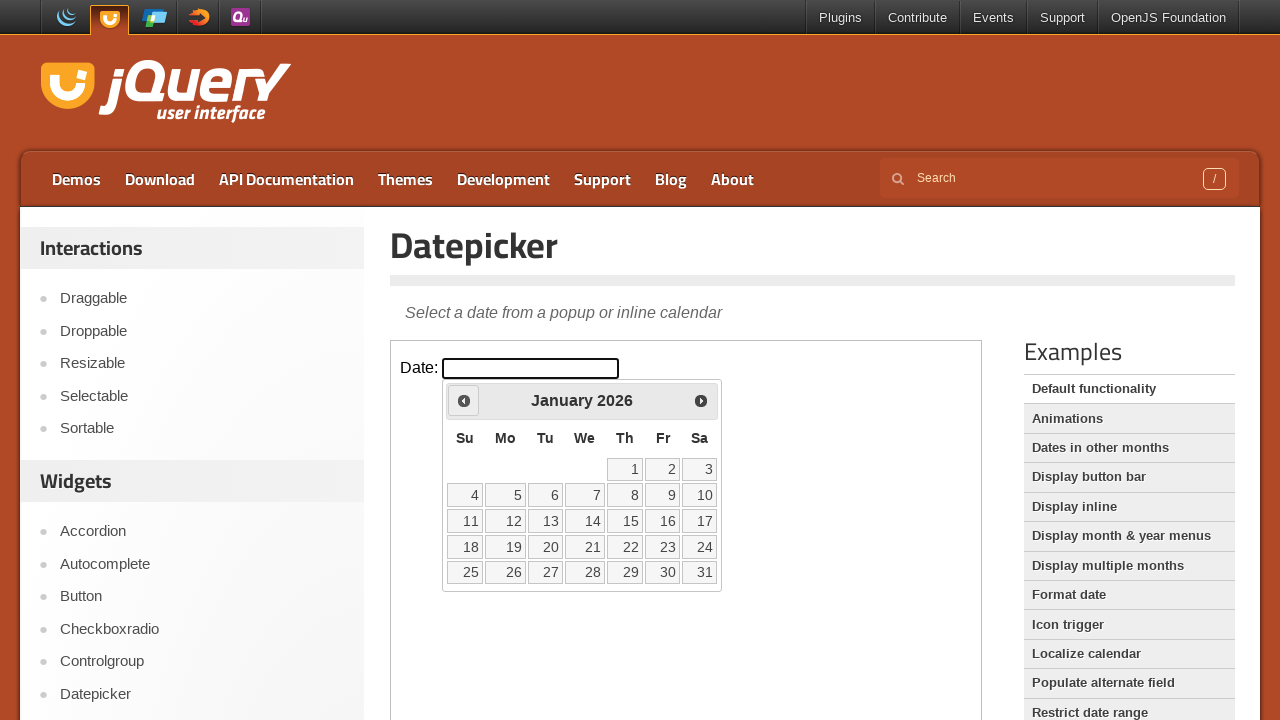

Waited 200ms for year navigation
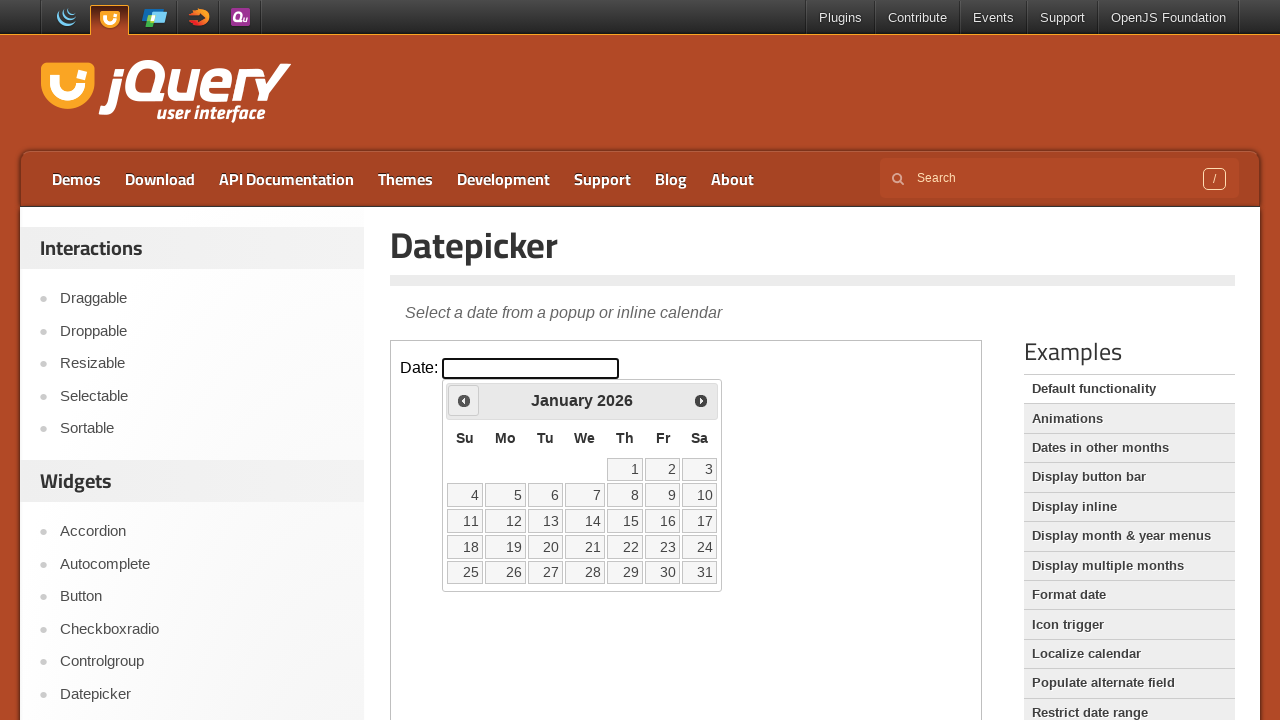

Clicked previous button to navigate year (currently at 2026) at (464, 400) on iframe.demo-frame >> nth=0 >> internal:control=enter-frame >> span.ui-icon-circl
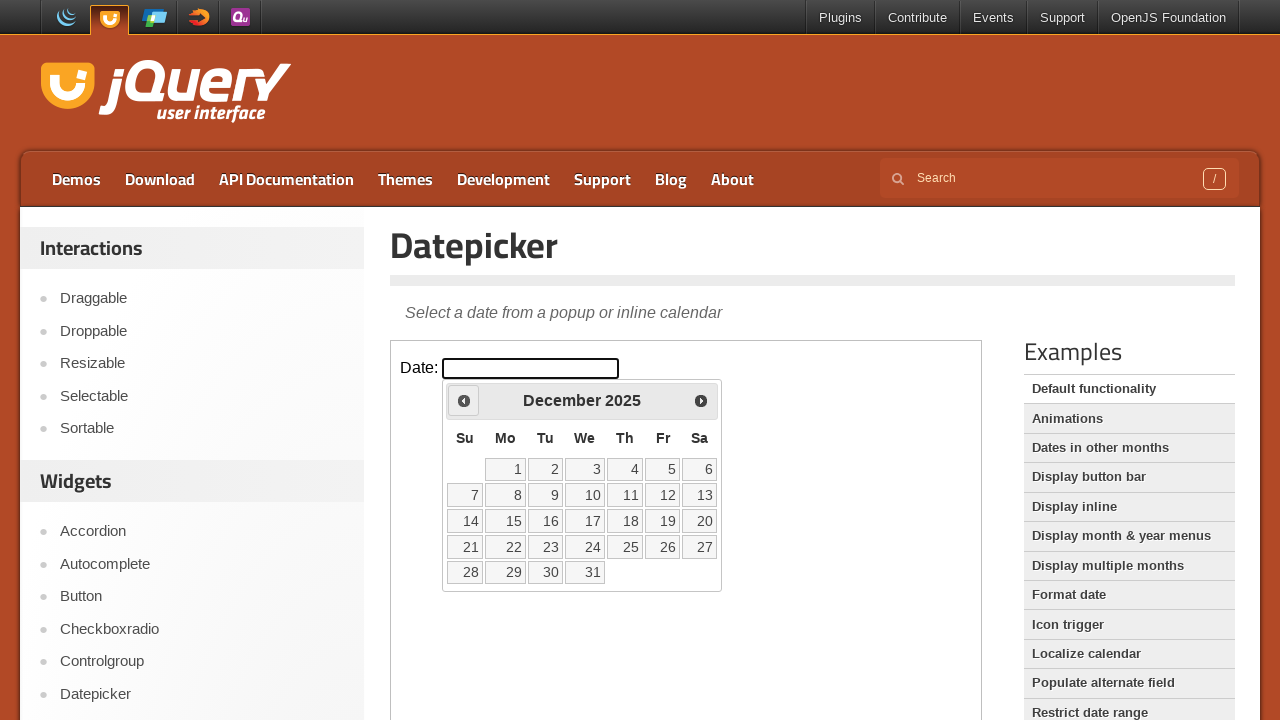

Waited 200ms for year navigation
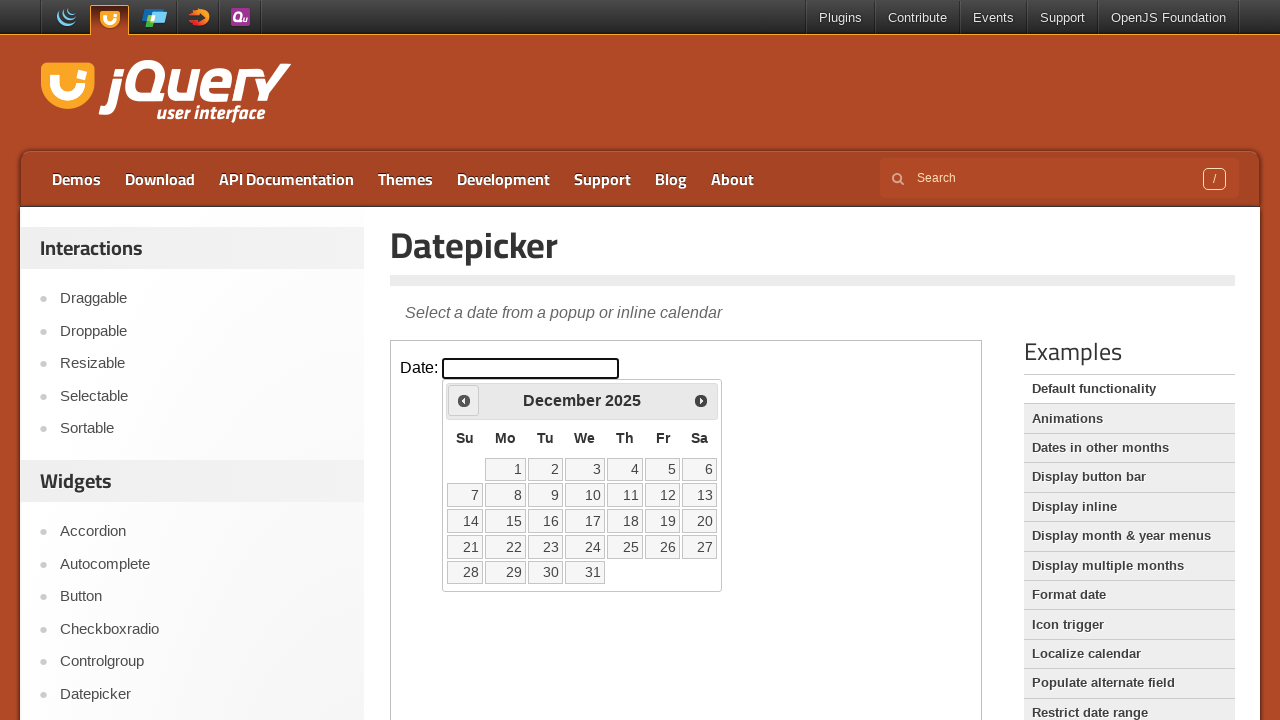

Clicked previous button to navigate year (currently at 2025) at (464, 400) on iframe.demo-frame >> nth=0 >> internal:control=enter-frame >> span.ui-icon-circl
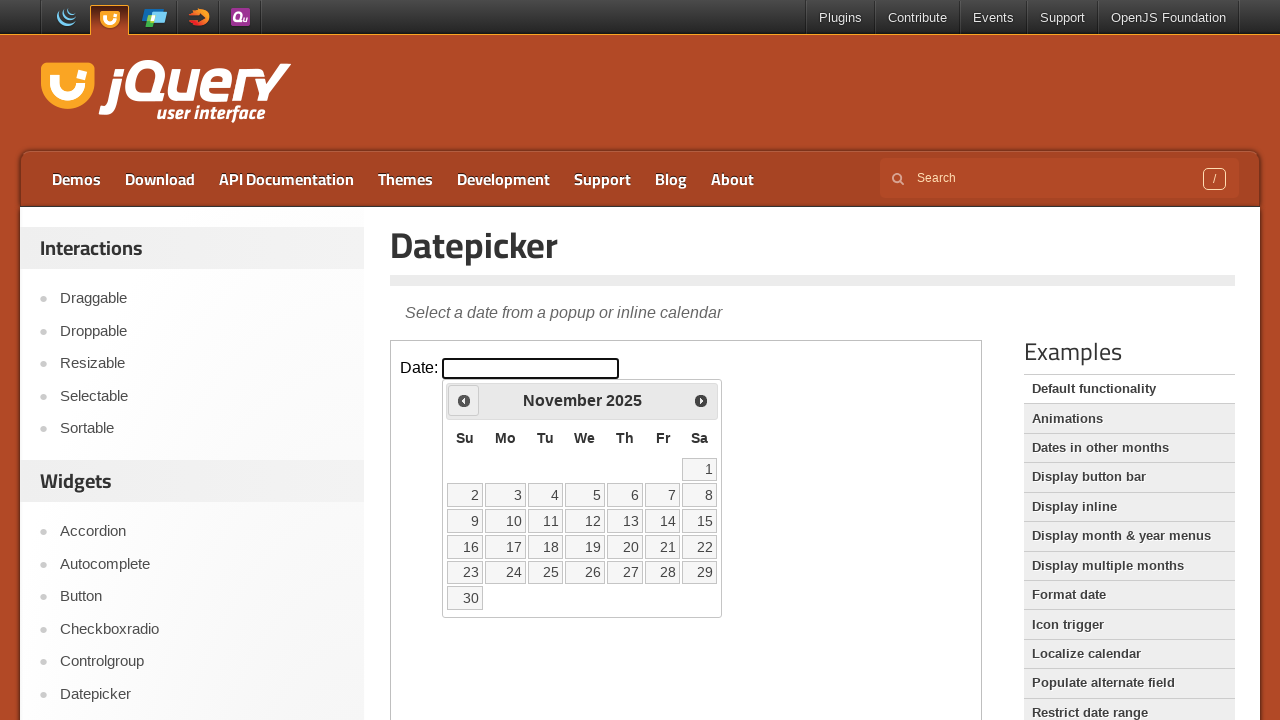

Waited 200ms for year navigation
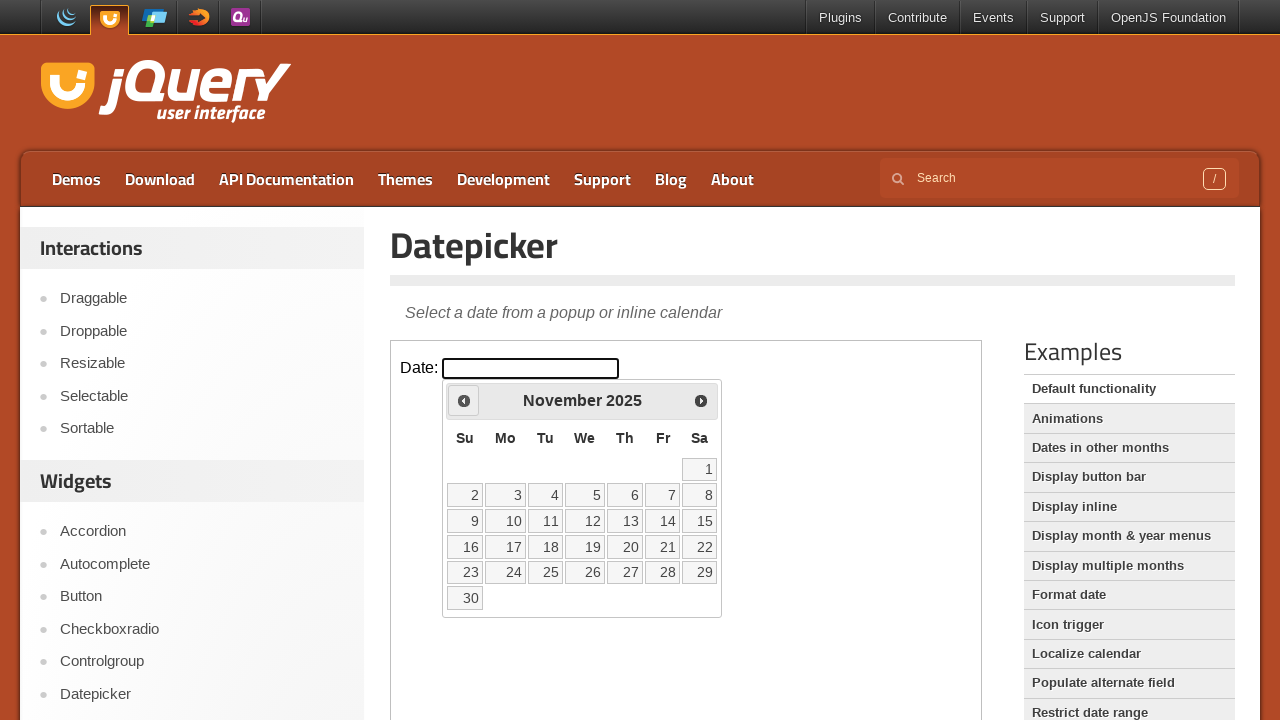

Clicked previous button to navigate year (currently at 2025) at (464, 400) on iframe.demo-frame >> nth=0 >> internal:control=enter-frame >> span.ui-icon-circl
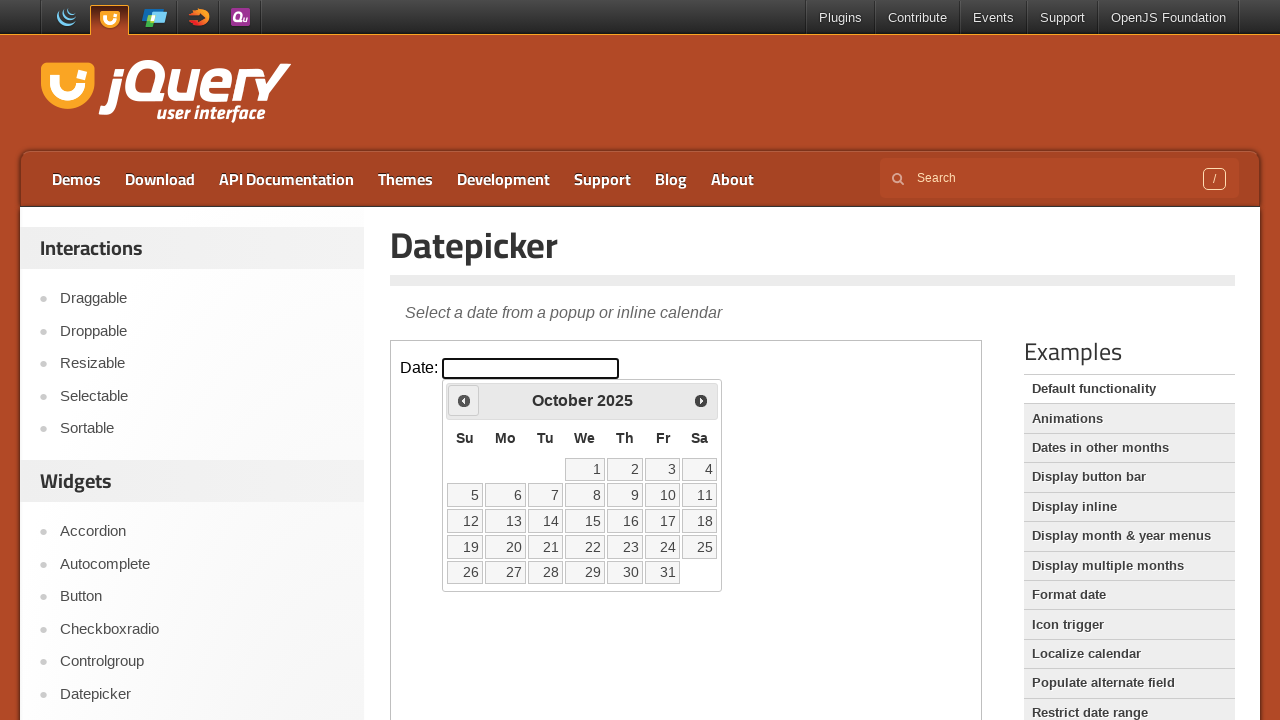

Waited 200ms for year navigation
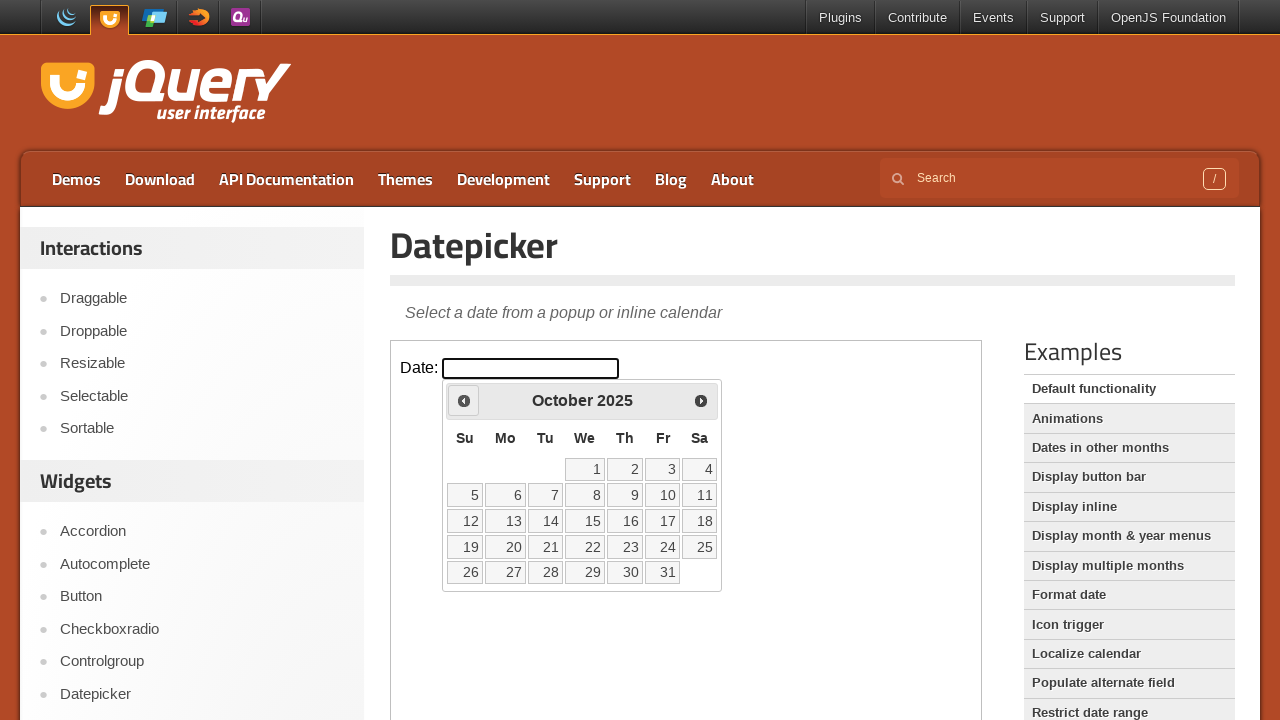

Clicked previous button to navigate year (currently at 2025) at (464, 400) on iframe.demo-frame >> nth=0 >> internal:control=enter-frame >> span.ui-icon-circl
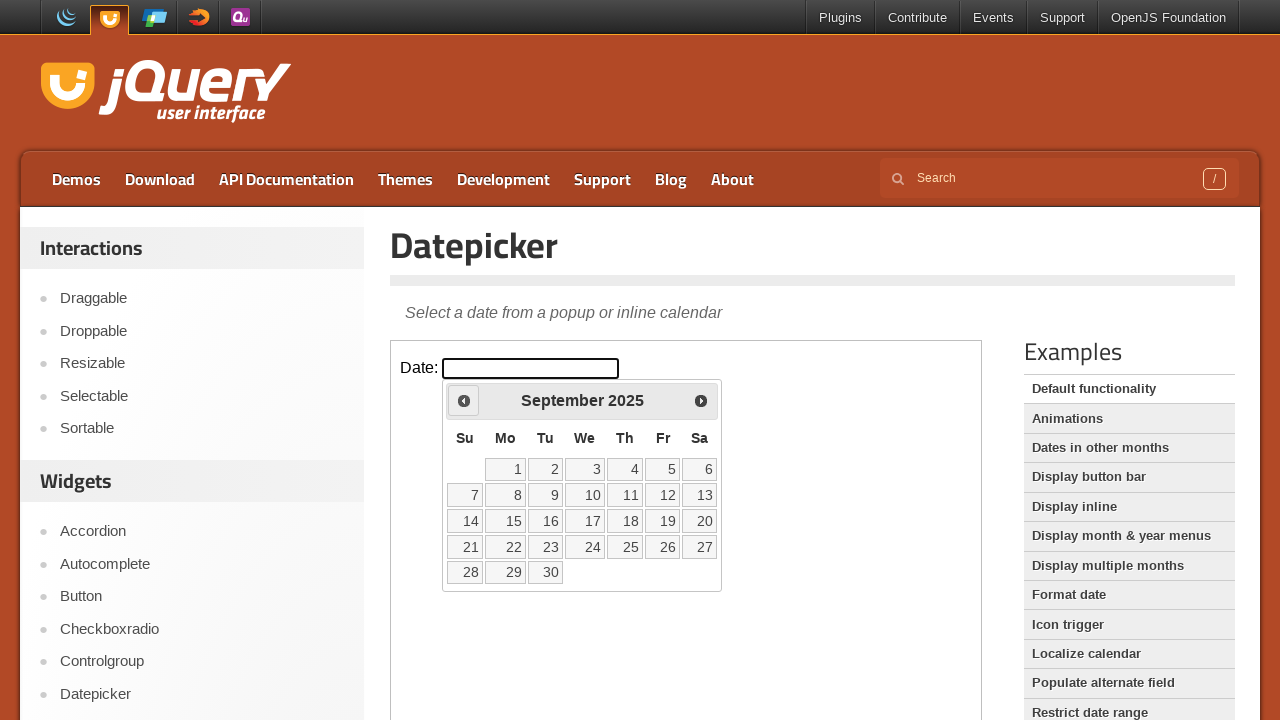

Waited 200ms for year navigation
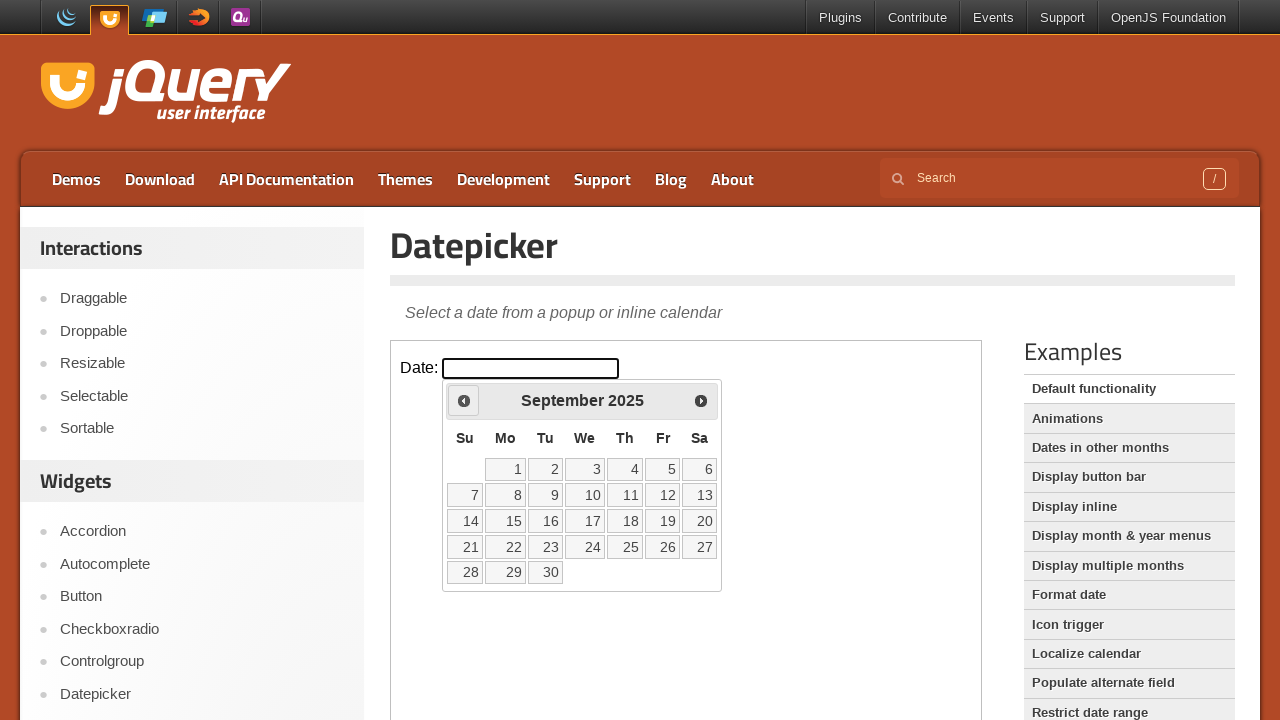

Clicked previous button to navigate year (currently at 2025) at (464, 400) on iframe.demo-frame >> nth=0 >> internal:control=enter-frame >> span.ui-icon-circl
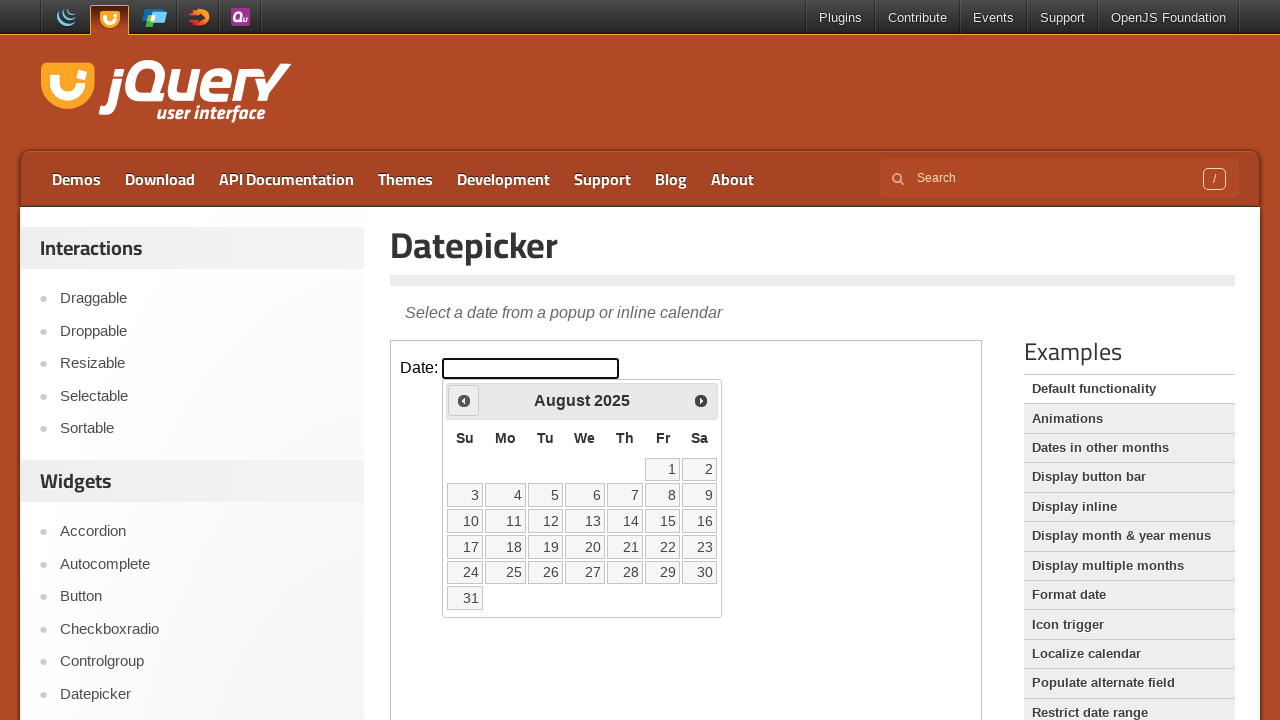

Waited 200ms for year navigation
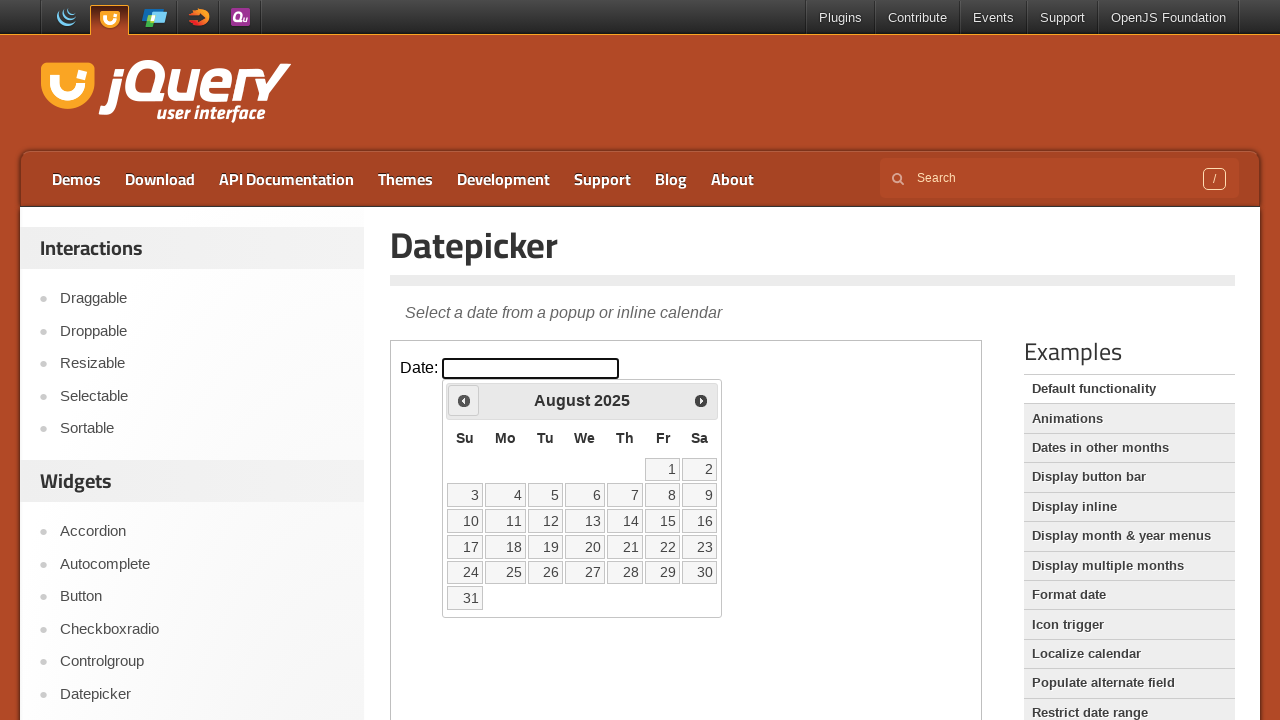

Clicked previous button to navigate year (currently at 2025) at (464, 400) on iframe.demo-frame >> nth=0 >> internal:control=enter-frame >> span.ui-icon-circl
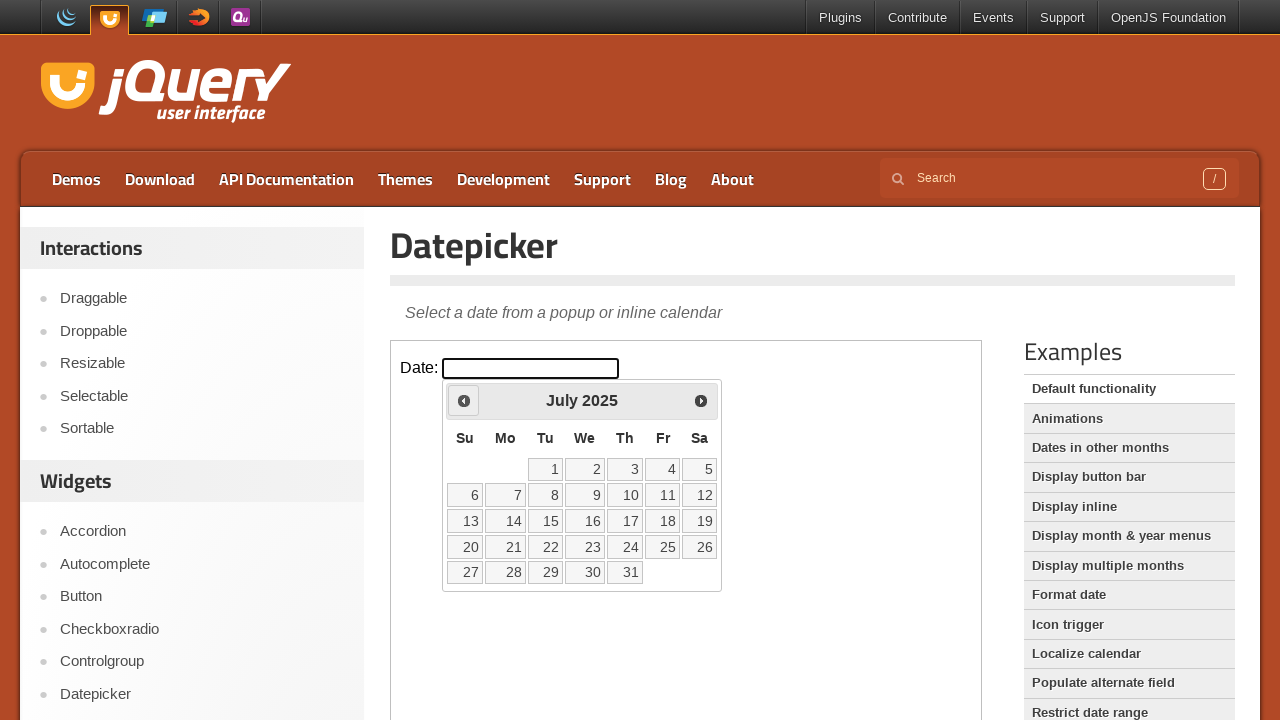

Waited 200ms for year navigation
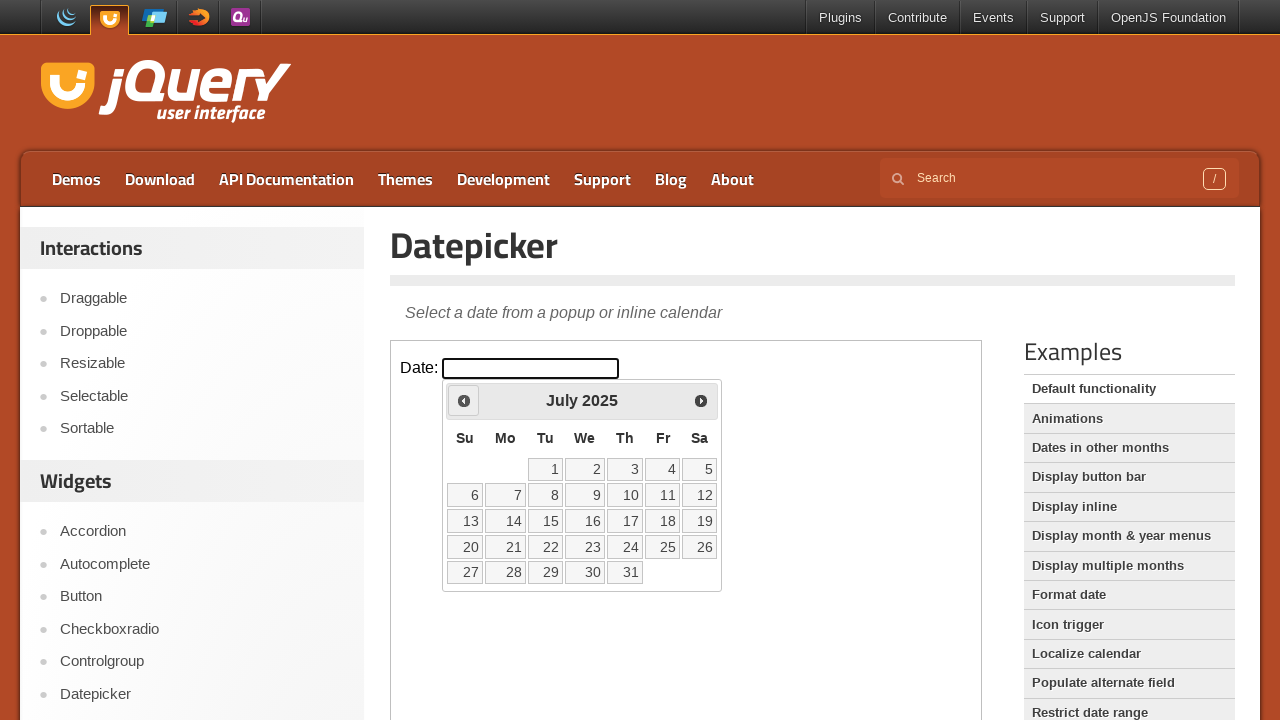

Clicked previous button to navigate year (currently at 2025) at (464, 400) on iframe.demo-frame >> nth=0 >> internal:control=enter-frame >> span.ui-icon-circl
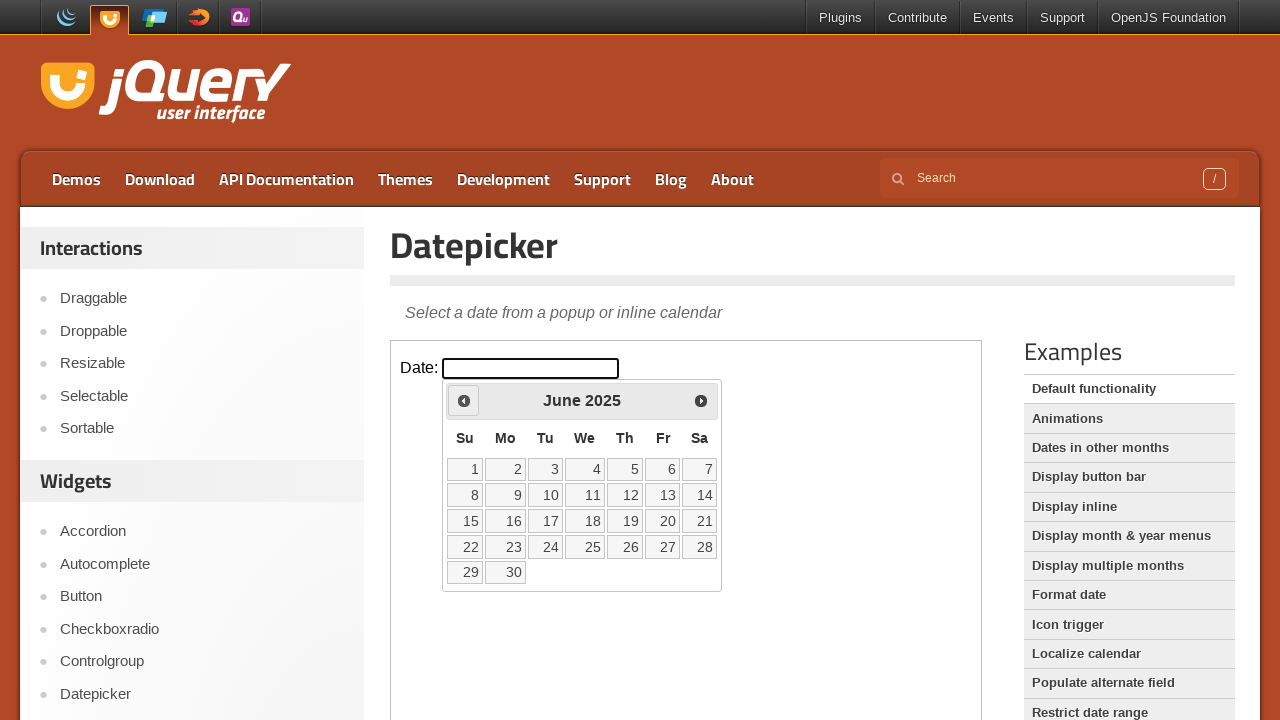

Waited 200ms for year navigation
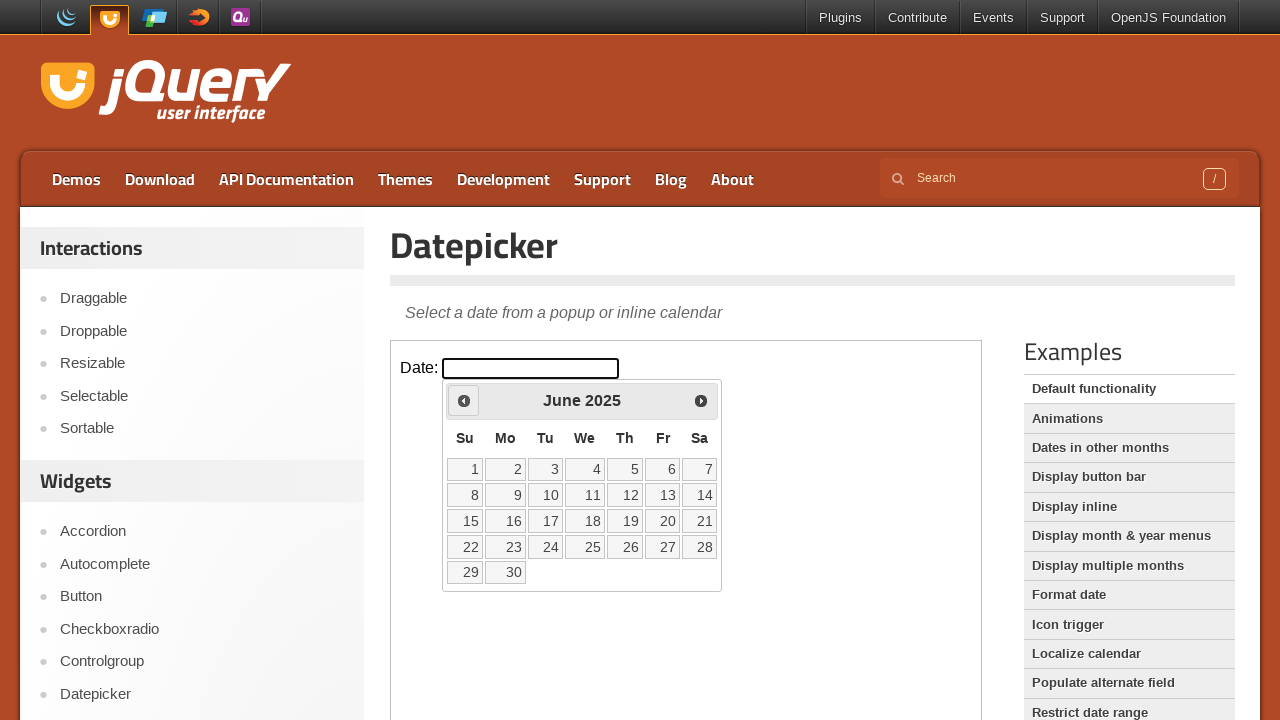

Clicked previous button to navigate year (currently at 2025) at (464, 400) on iframe.demo-frame >> nth=0 >> internal:control=enter-frame >> span.ui-icon-circl
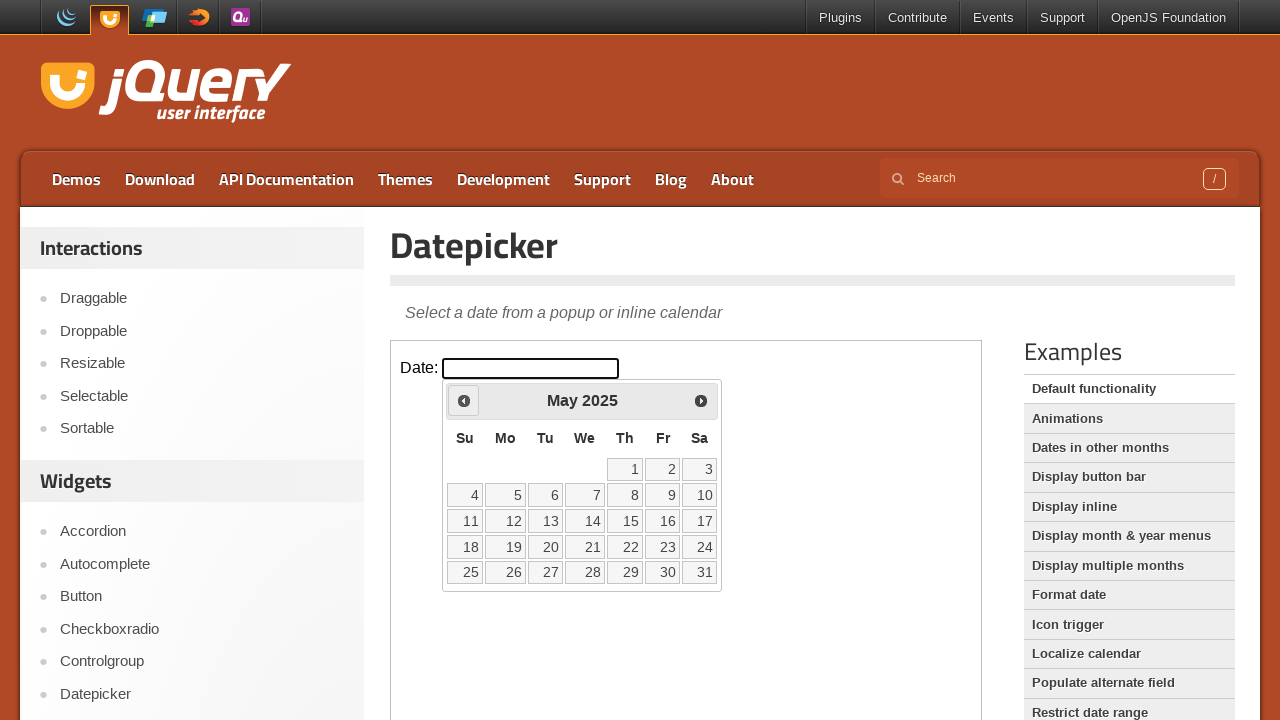

Waited 200ms for year navigation
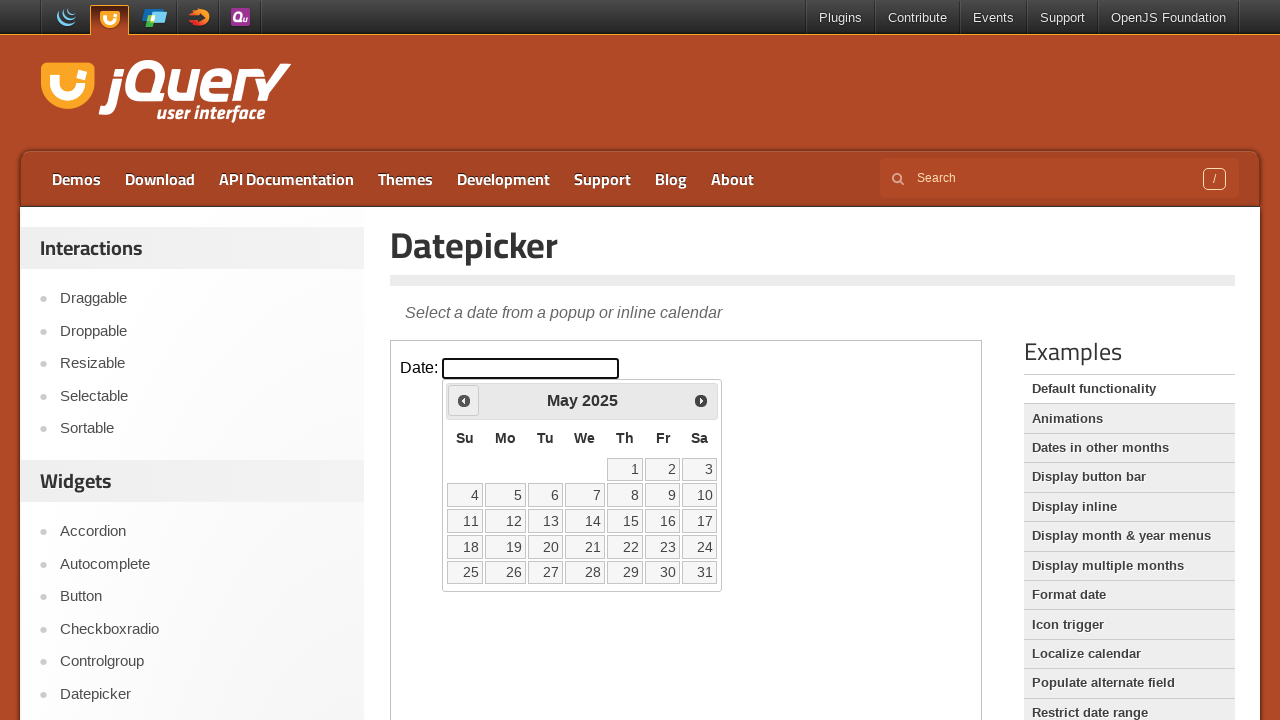

Clicked previous button to navigate year (currently at 2025) at (464, 400) on iframe.demo-frame >> nth=0 >> internal:control=enter-frame >> span.ui-icon-circl
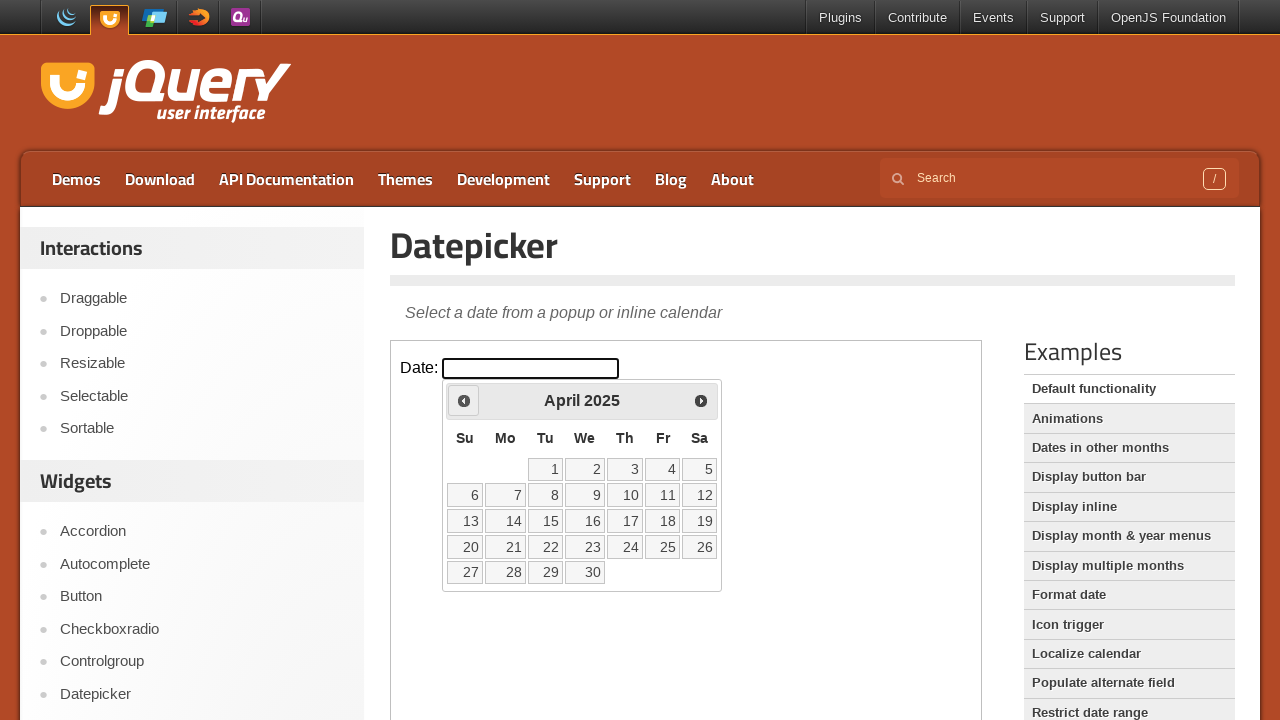

Waited 200ms for year navigation
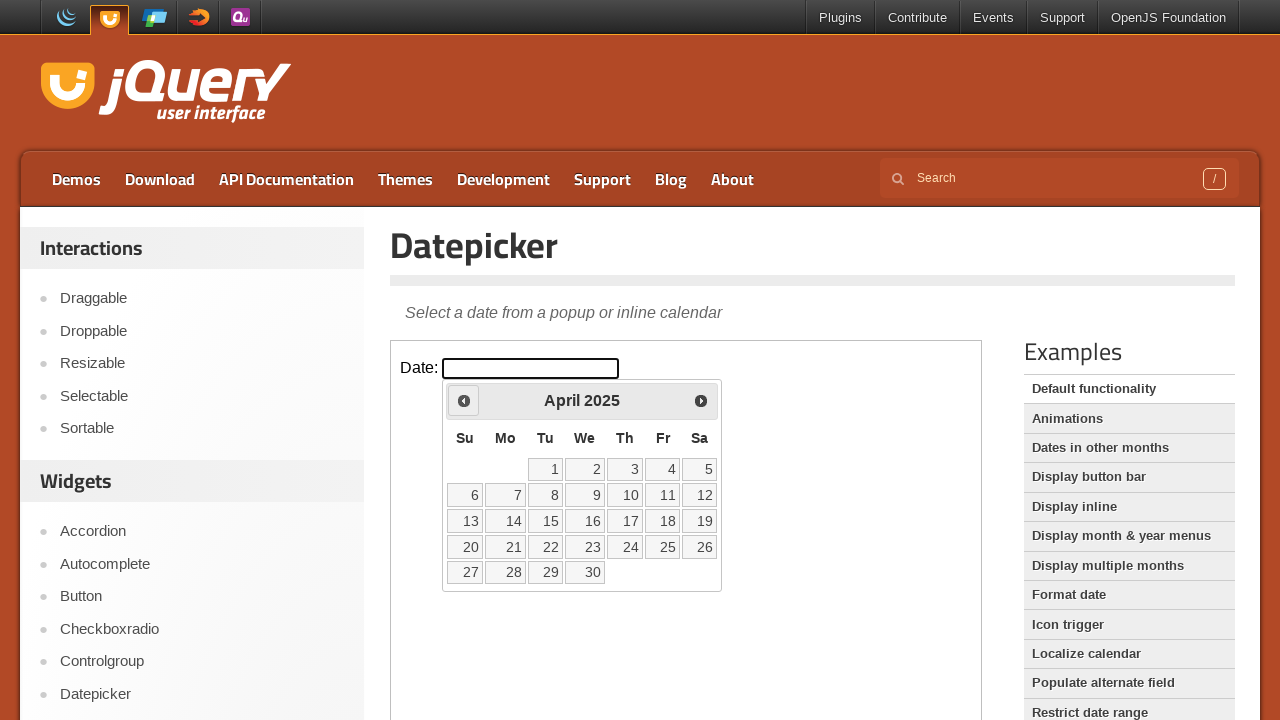

Clicked previous button to navigate year (currently at 2025) at (464, 400) on iframe.demo-frame >> nth=0 >> internal:control=enter-frame >> span.ui-icon-circl
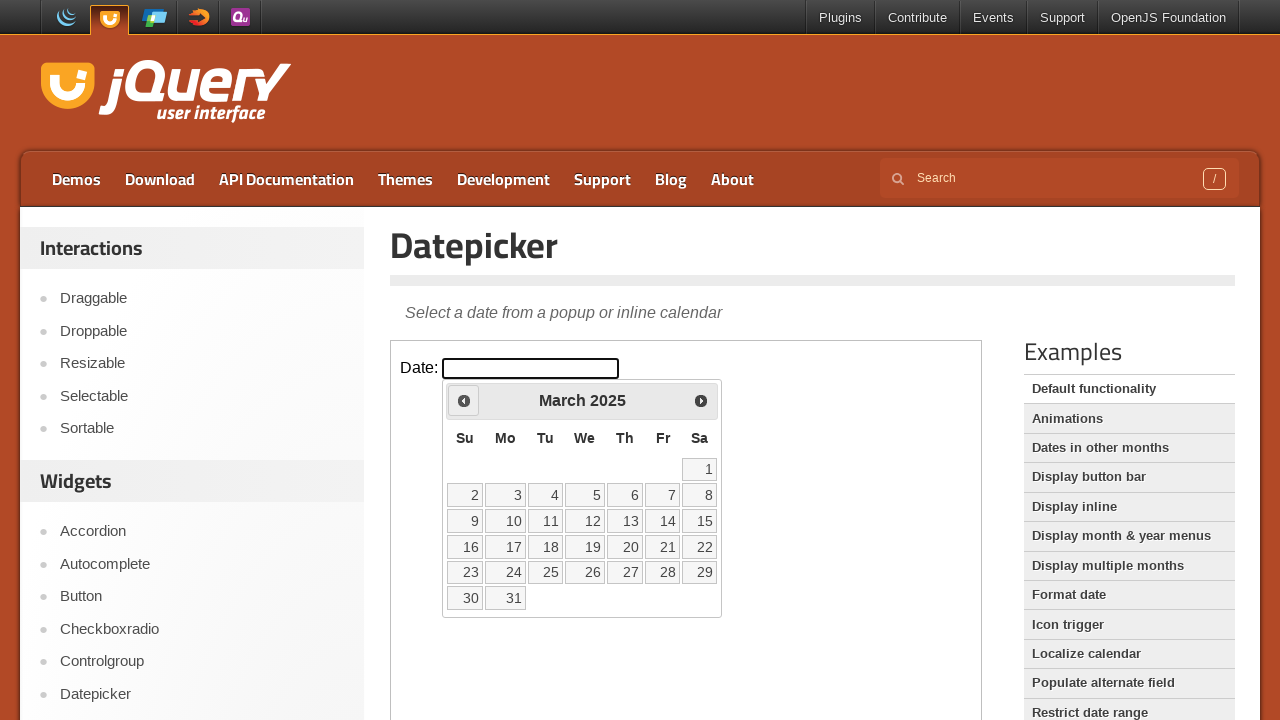

Waited 200ms for year navigation
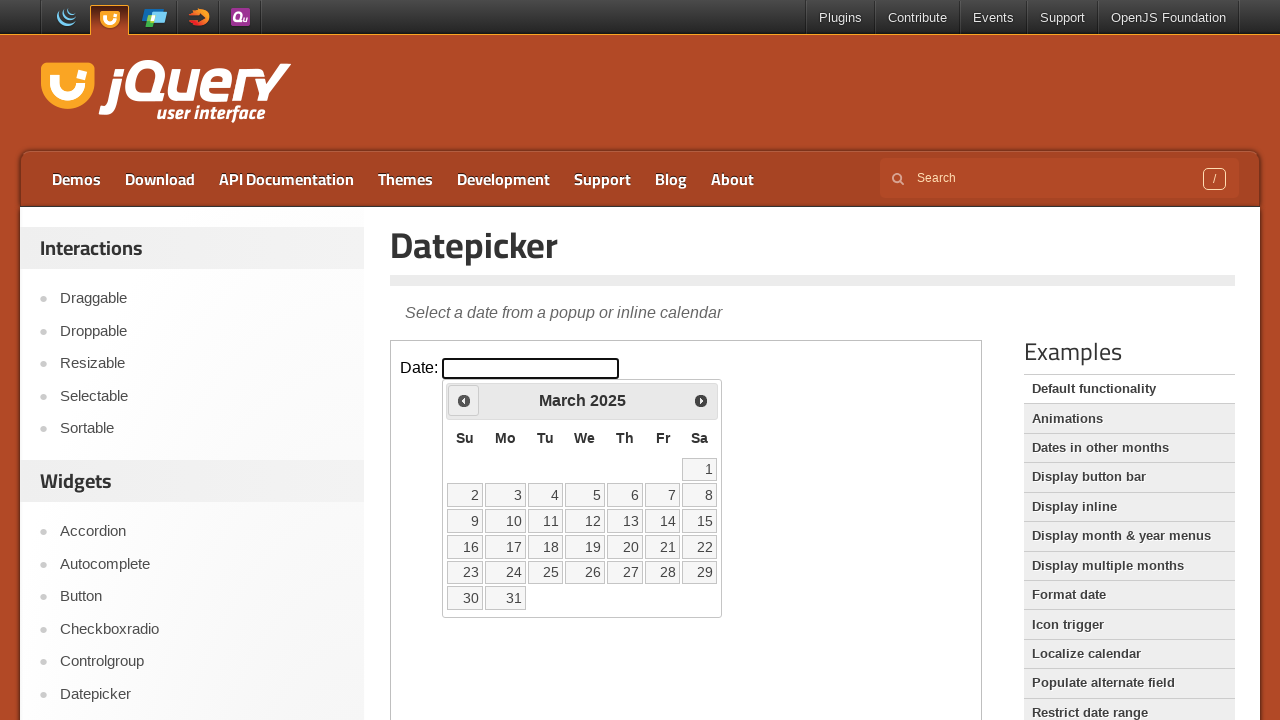

Clicked previous button to navigate year (currently at 2025) at (464, 400) on iframe.demo-frame >> nth=0 >> internal:control=enter-frame >> span.ui-icon-circl
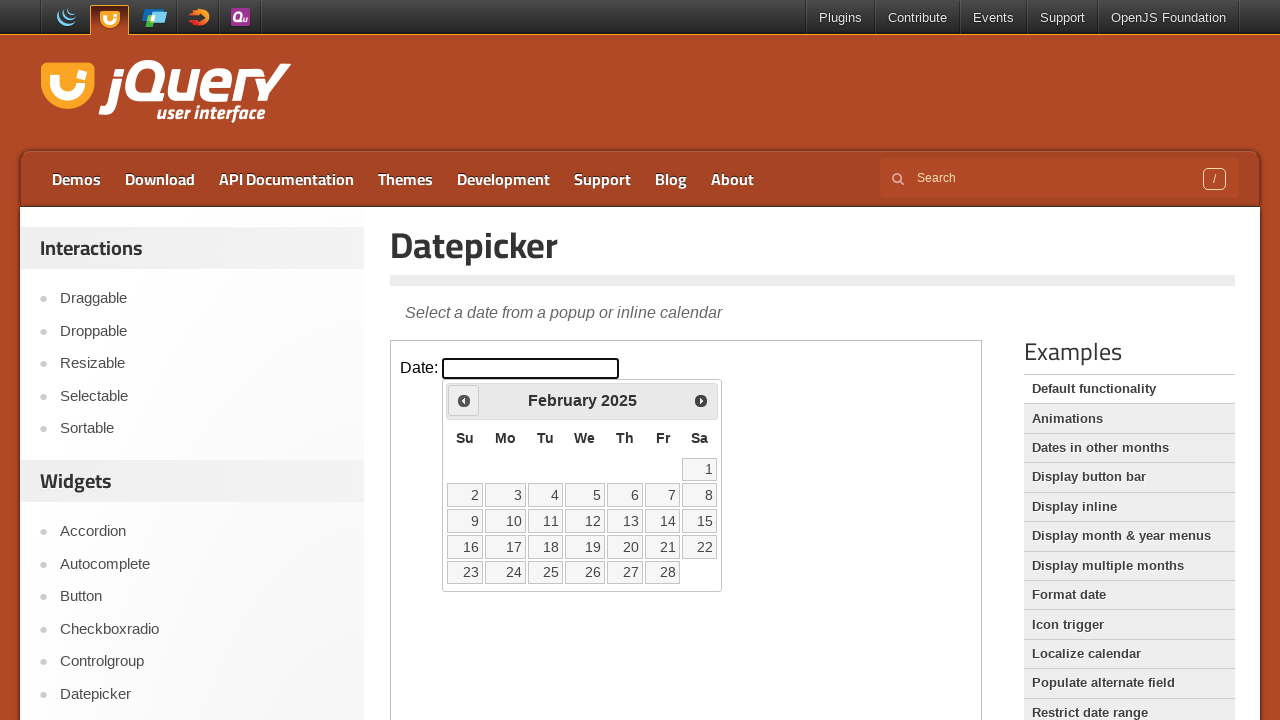

Waited 200ms for year navigation
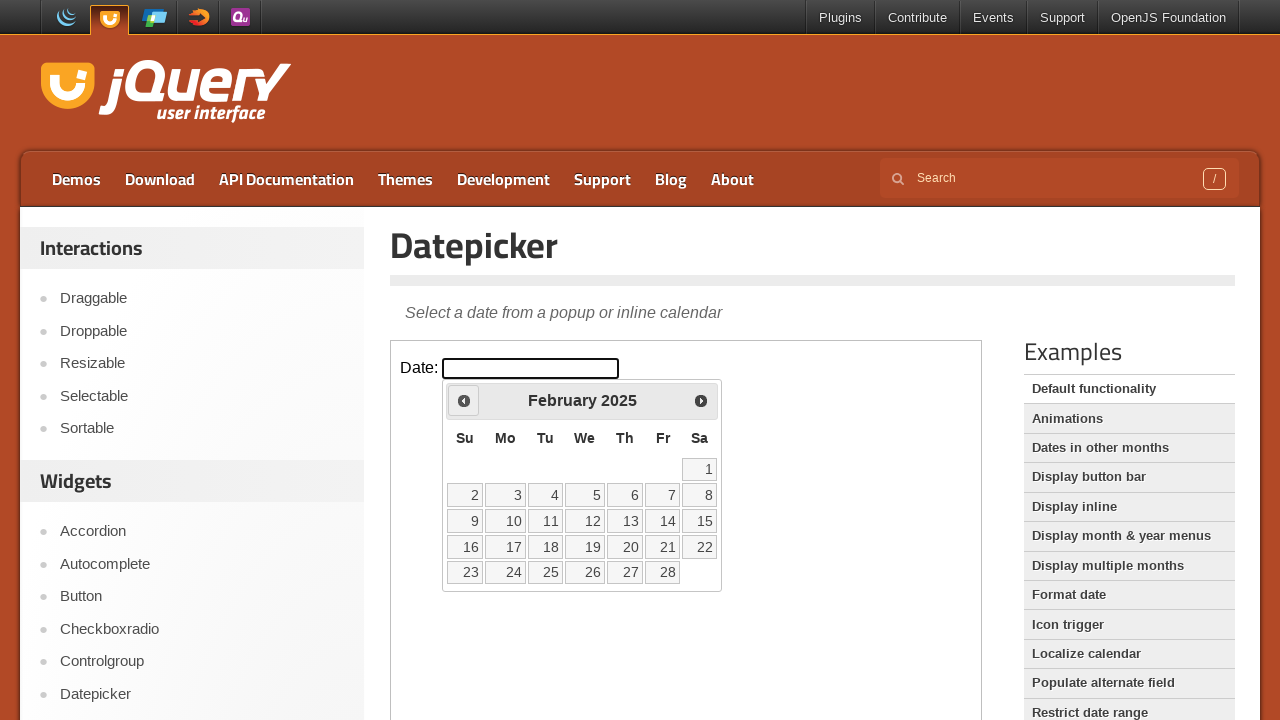

Clicked previous button to navigate year (currently at 2025) at (464, 400) on iframe.demo-frame >> nth=0 >> internal:control=enter-frame >> span.ui-icon-circl
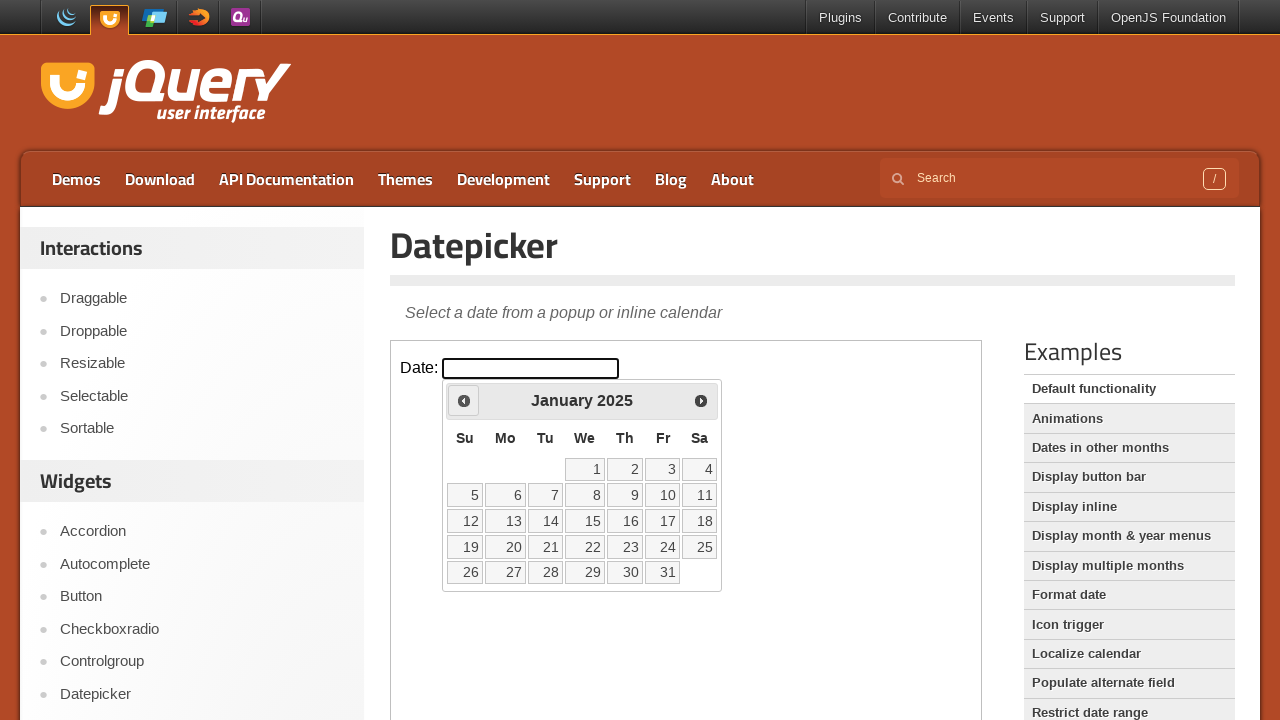

Waited 200ms for year navigation
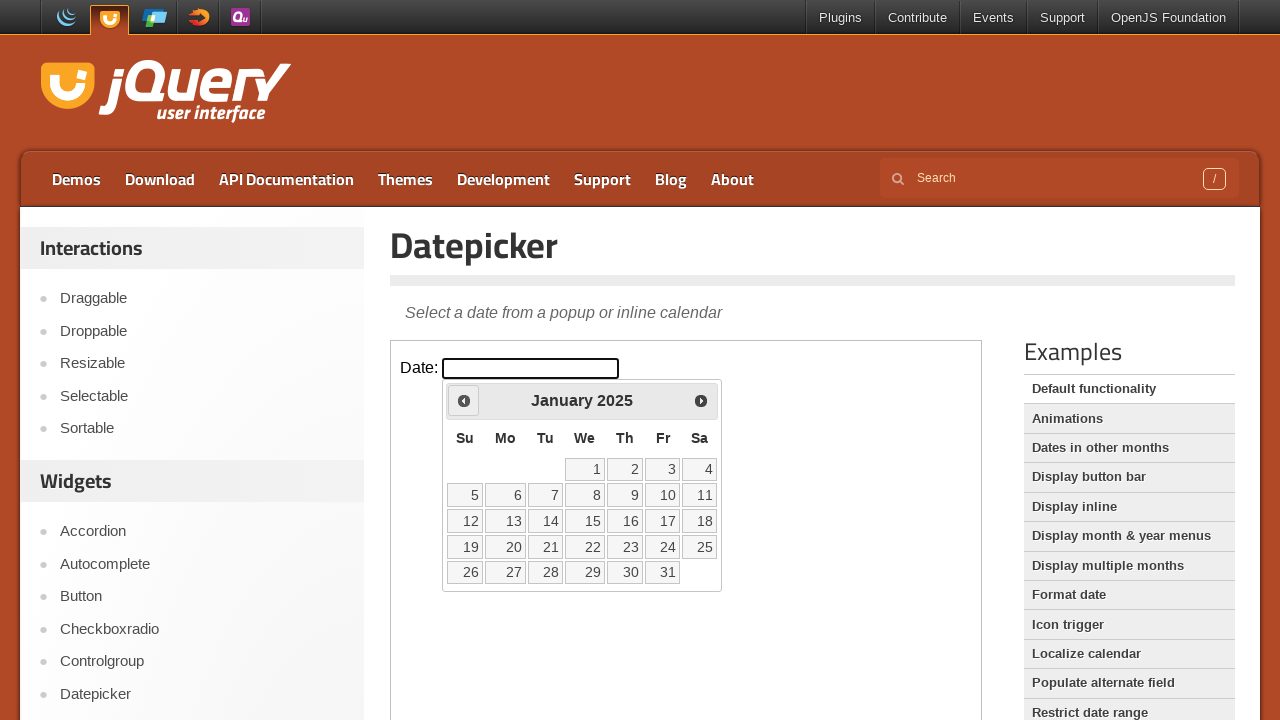

Clicked previous button to navigate year (currently at 2025) at (464, 400) on iframe.demo-frame >> nth=0 >> internal:control=enter-frame >> span.ui-icon-circl
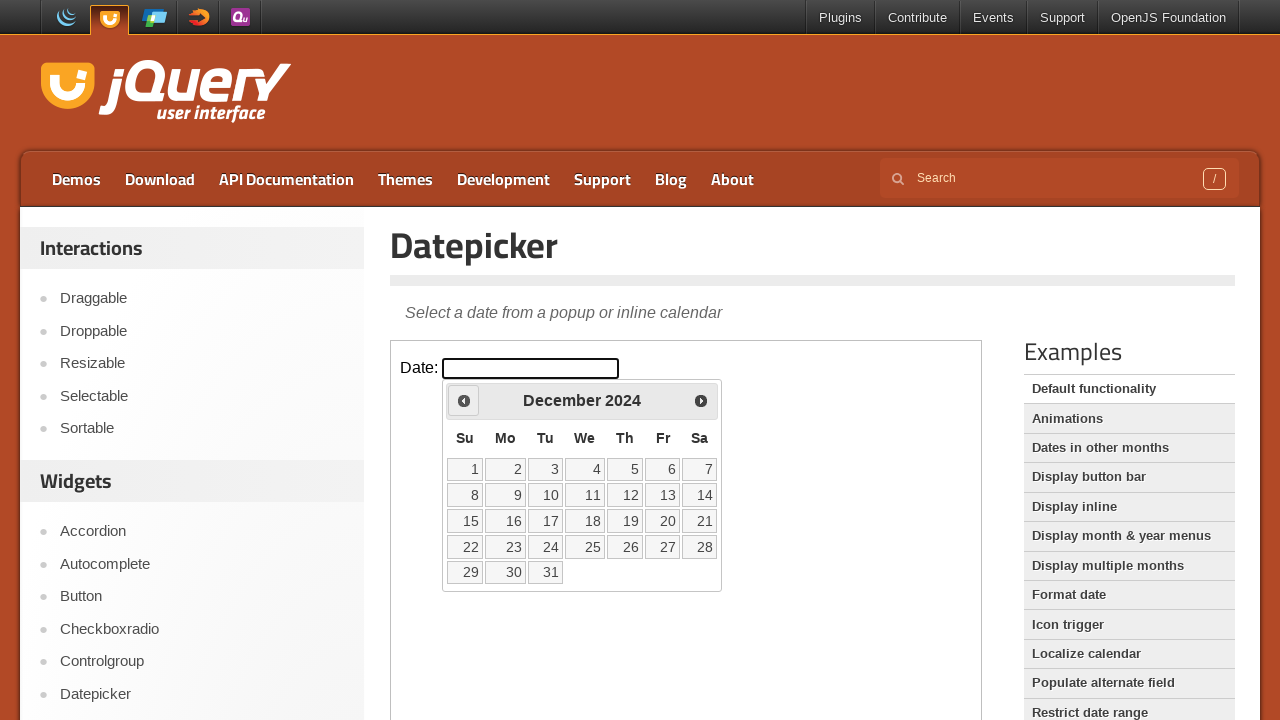

Waited 200ms for year navigation
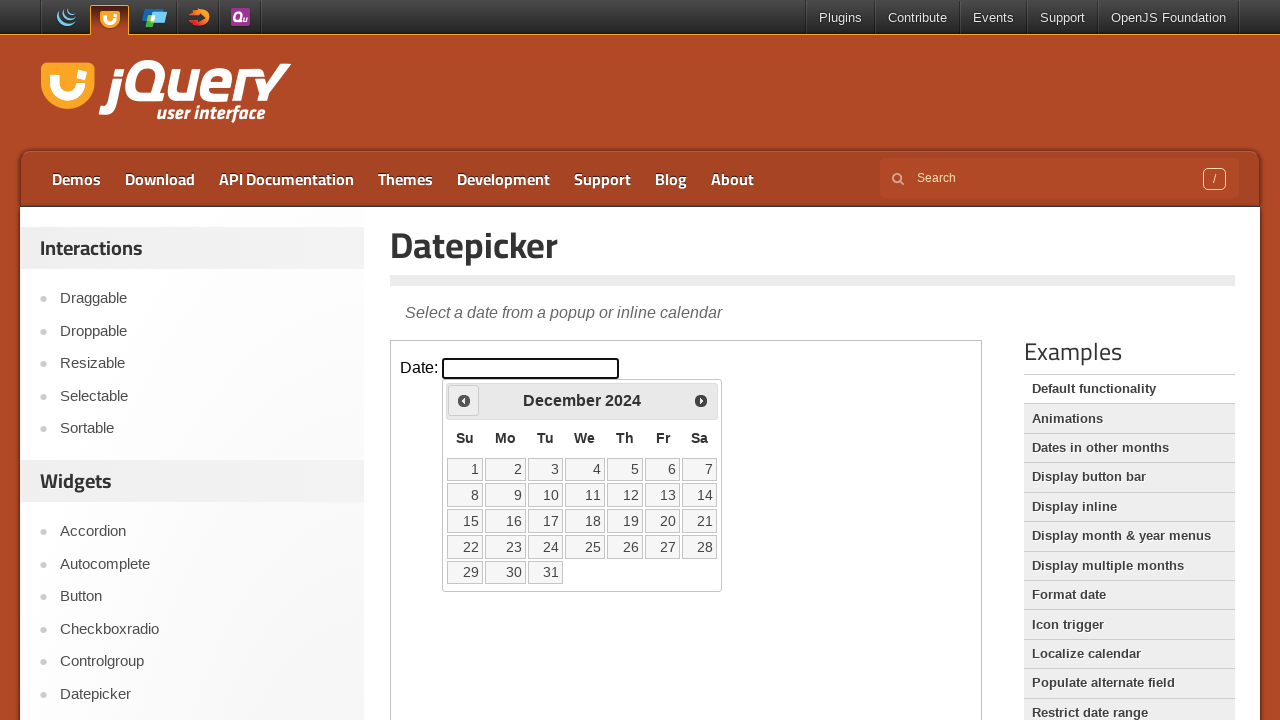

Clicked previous button to navigate year (currently at 2024) at (464, 400) on iframe.demo-frame >> nth=0 >> internal:control=enter-frame >> span.ui-icon-circl
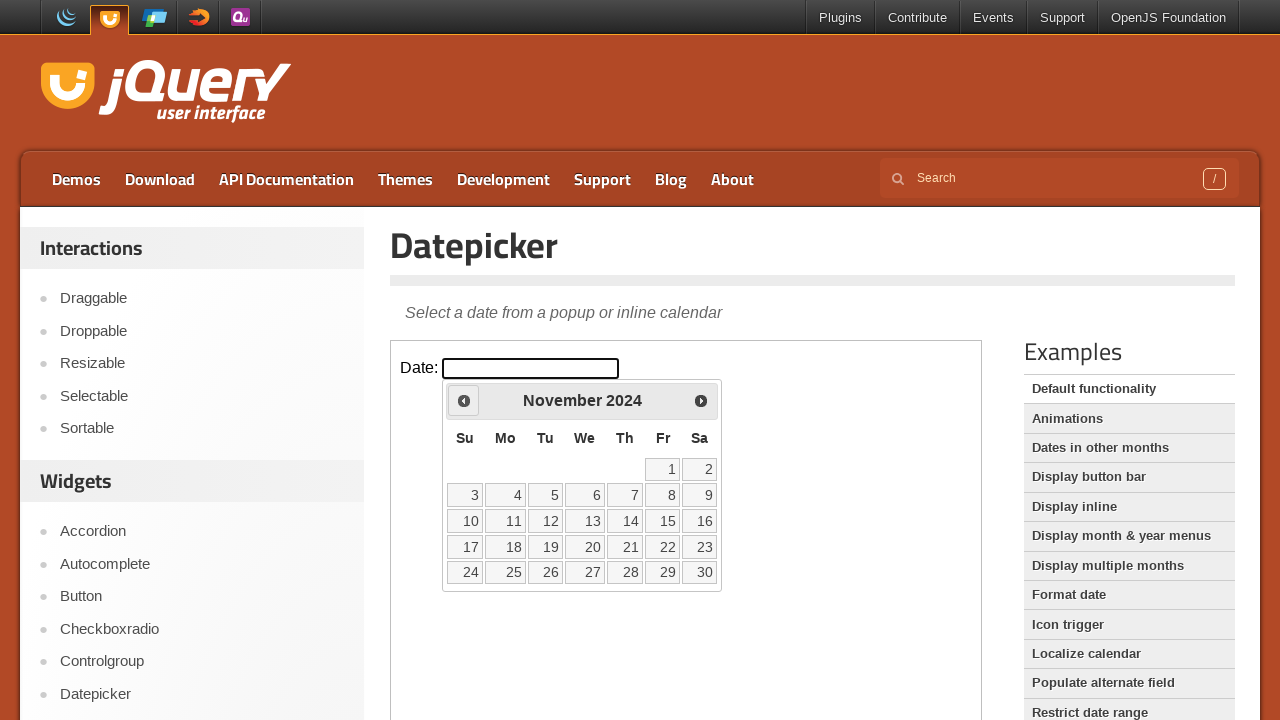

Waited 200ms for year navigation
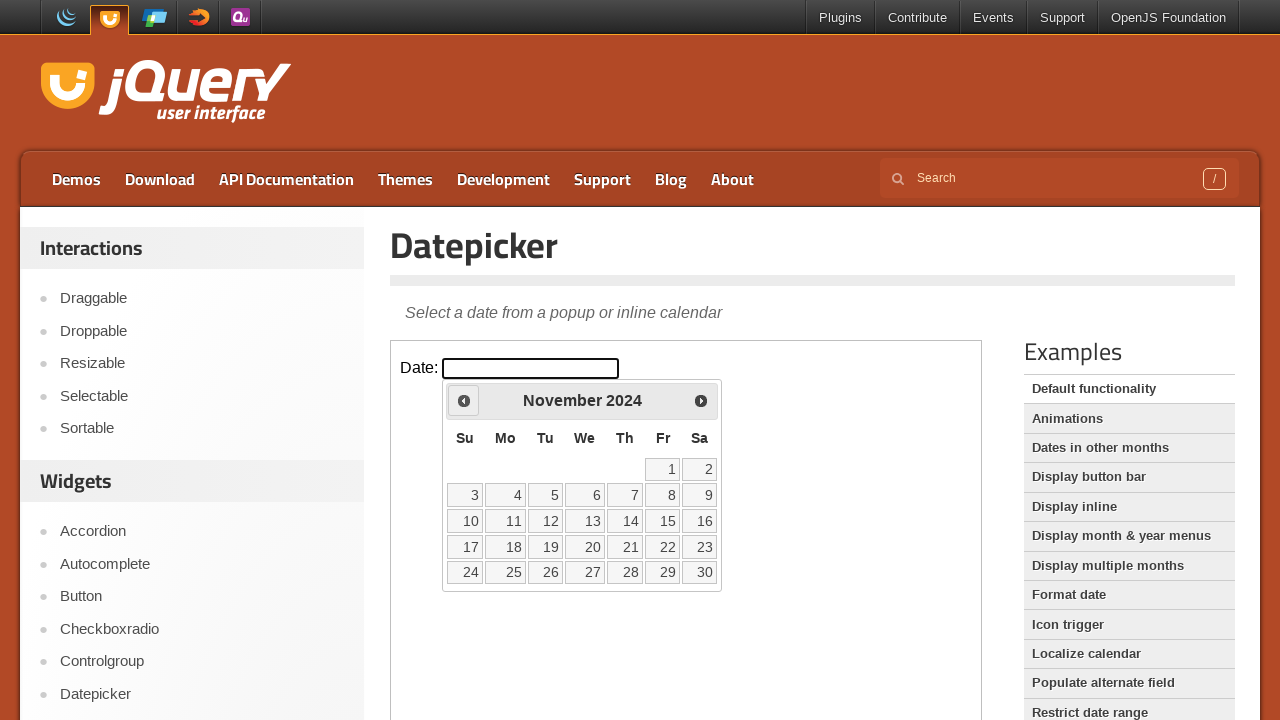

Clicked previous button to navigate year (currently at 2024) at (464, 400) on iframe.demo-frame >> nth=0 >> internal:control=enter-frame >> span.ui-icon-circl
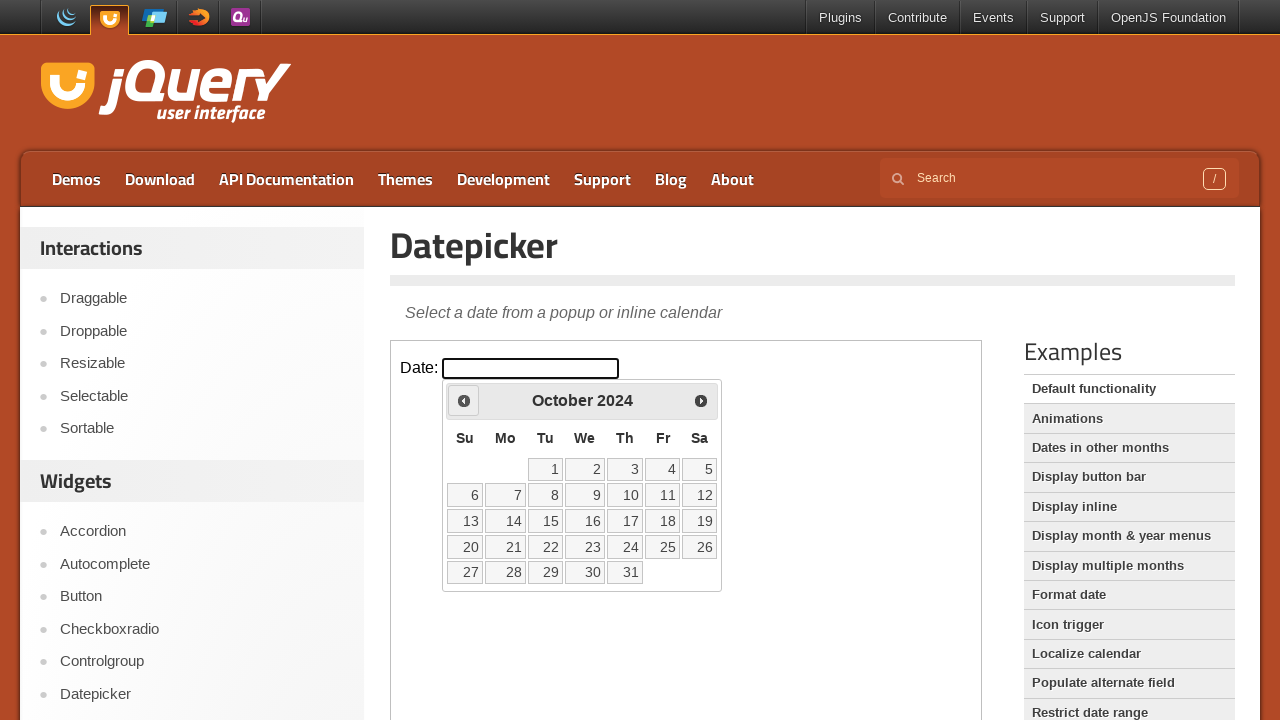

Waited 200ms for year navigation
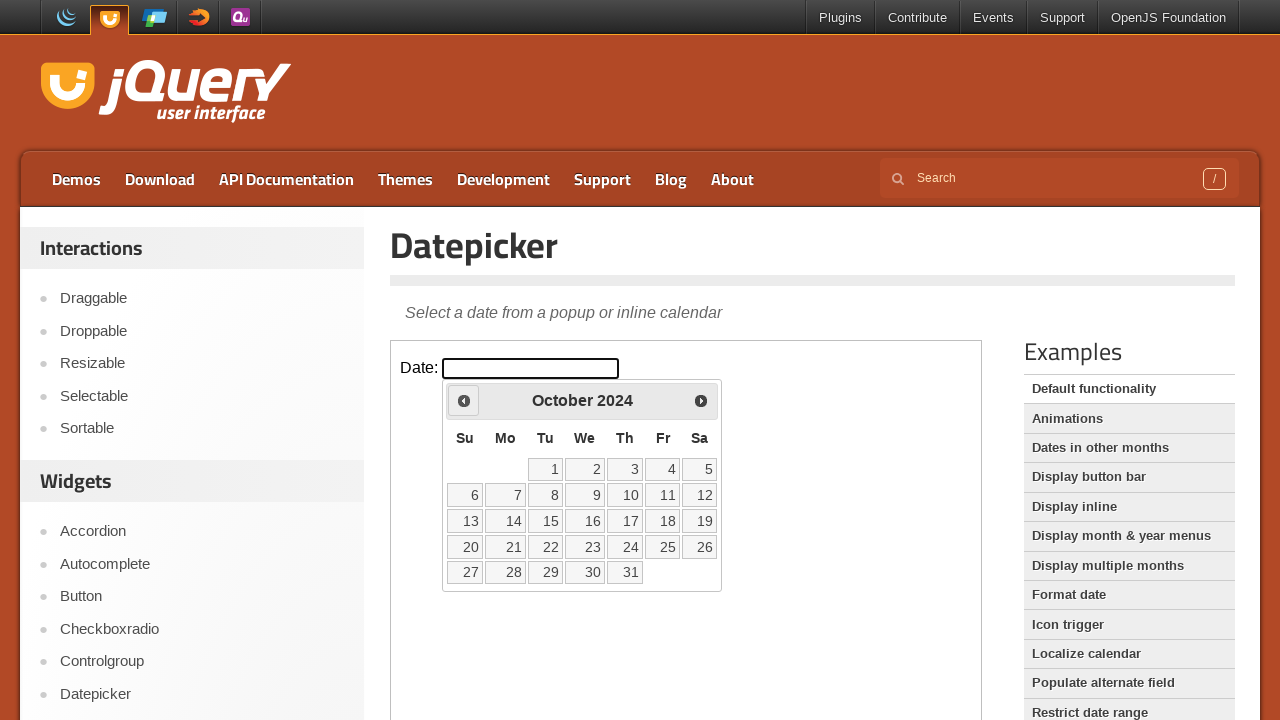

Clicked previous button to navigate year (currently at 2024) at (464, 400) on iframe.demo-frame >> nth=0 >> internal:control=enter-frame >> span.ui-icon-circl
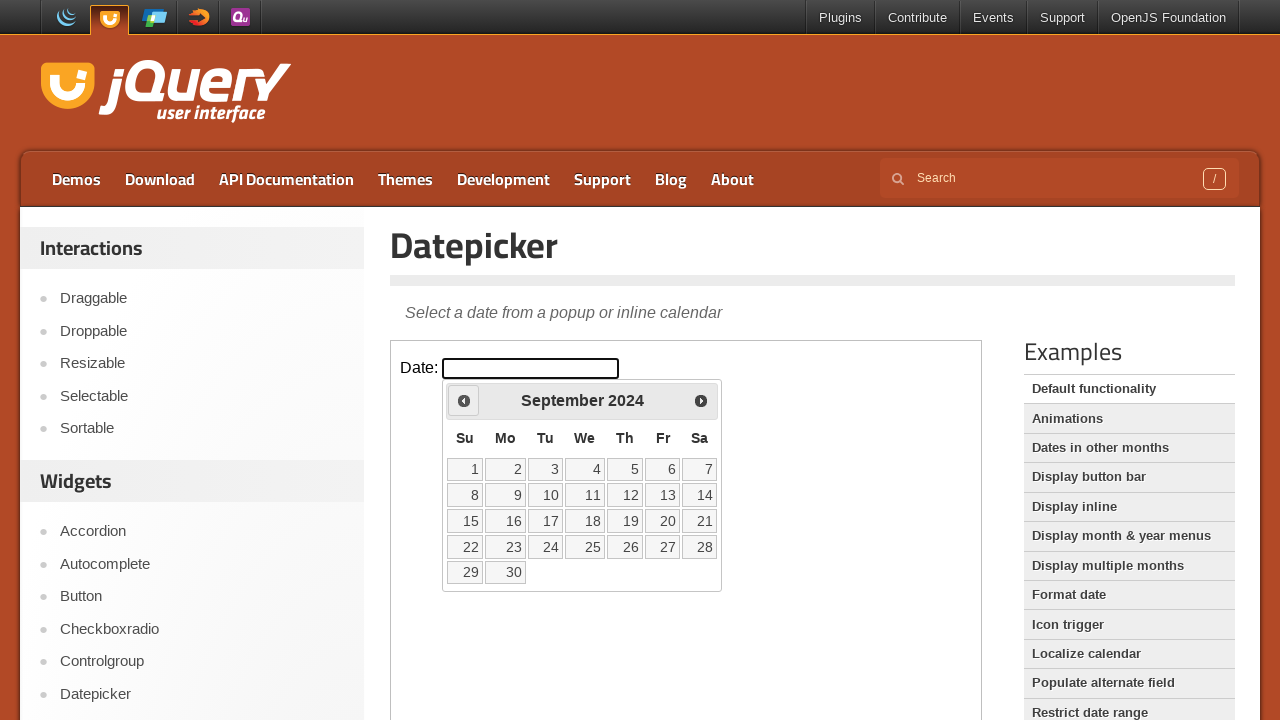

Waited 200ms for year navigation
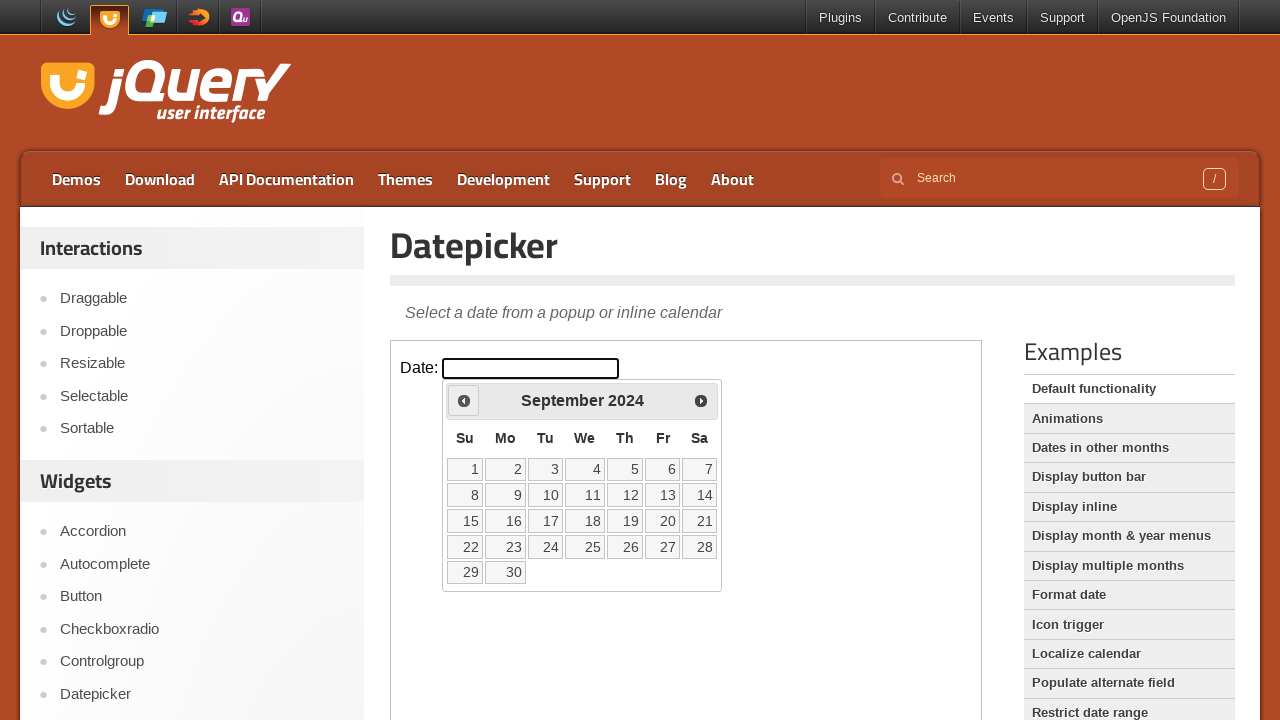

Clicked previous button to navigate year (currently at 2024) at (464, 400) on iframe.demo-frame >> nth=0 >> internal:control=enter-frame >> span.ui-icon-circl
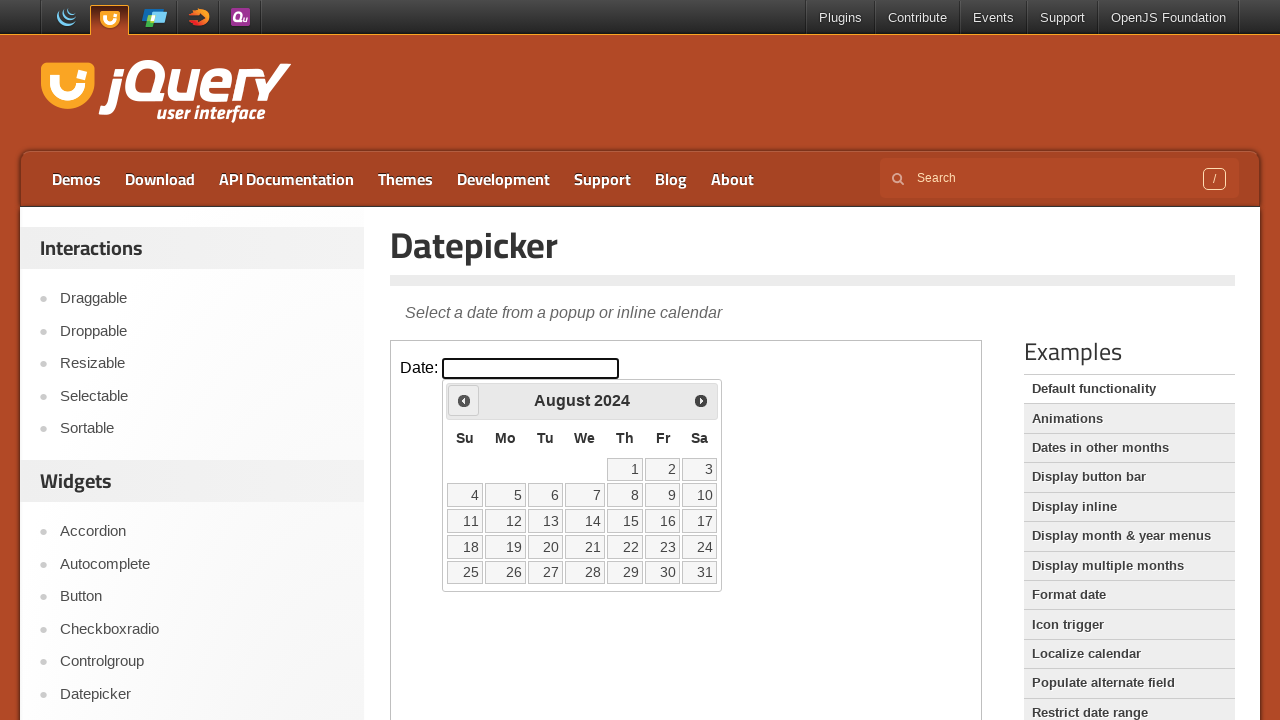

Waited 200ms for year navigation
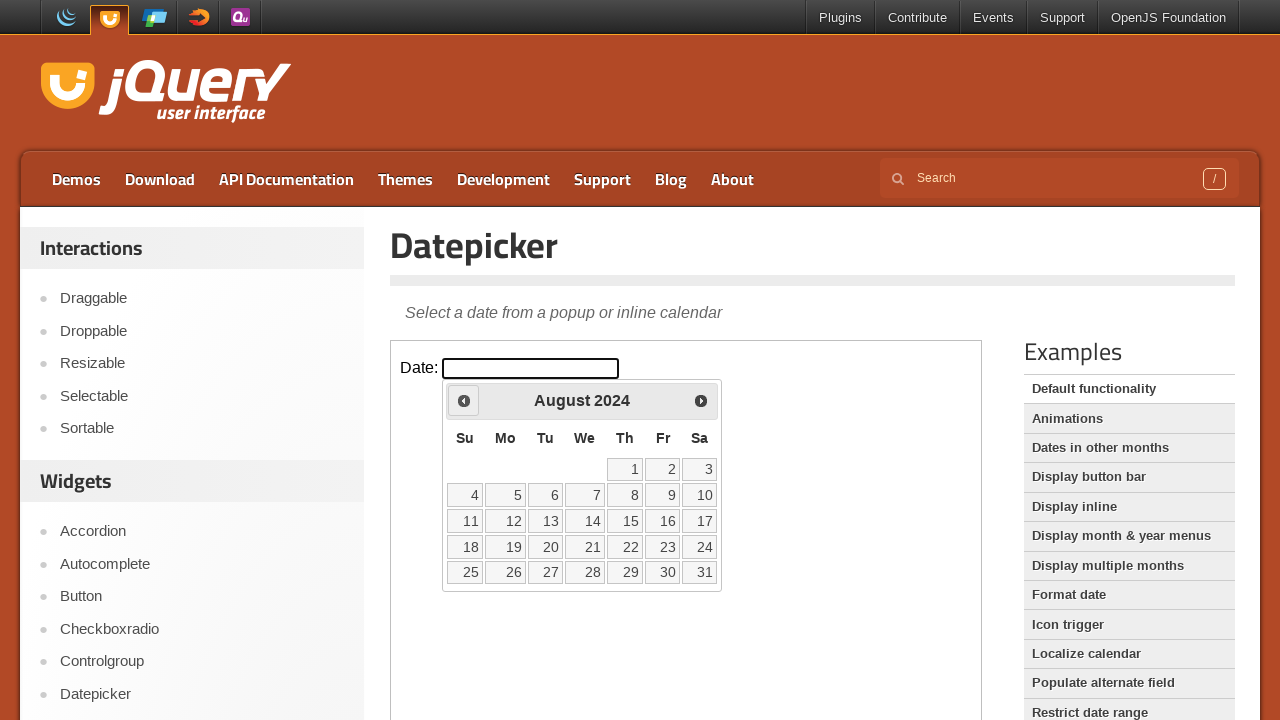

Clicked previous button to navigate year (currently at 2024) at (464, 400) on iframe.demo-frame >> nth=0 >> internal:control=enter-frame >> span.ui-icon-circl
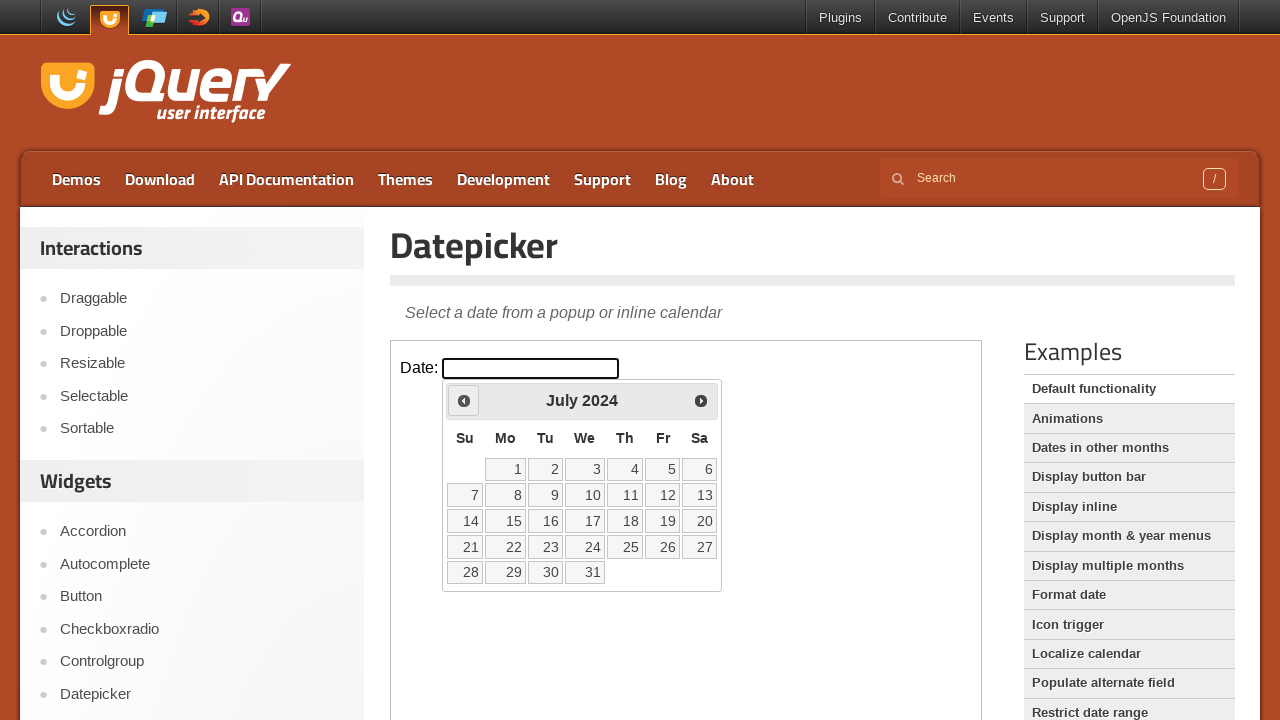

Waited 200ms for year navigation
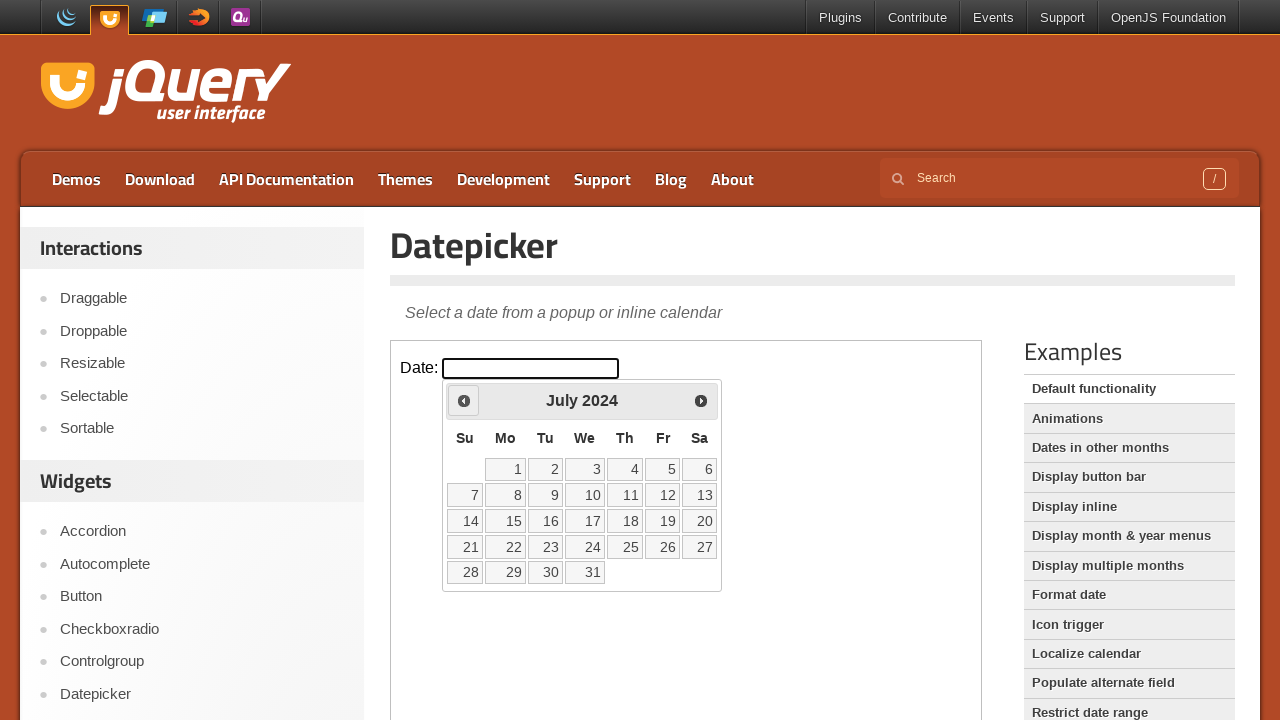

Clicked previous button to navigate year (currently at 2024) at (464, 400) on iframe.demo-frame >> nth=0 >> internal:control=enter-frame >> span.ui-icon-circl
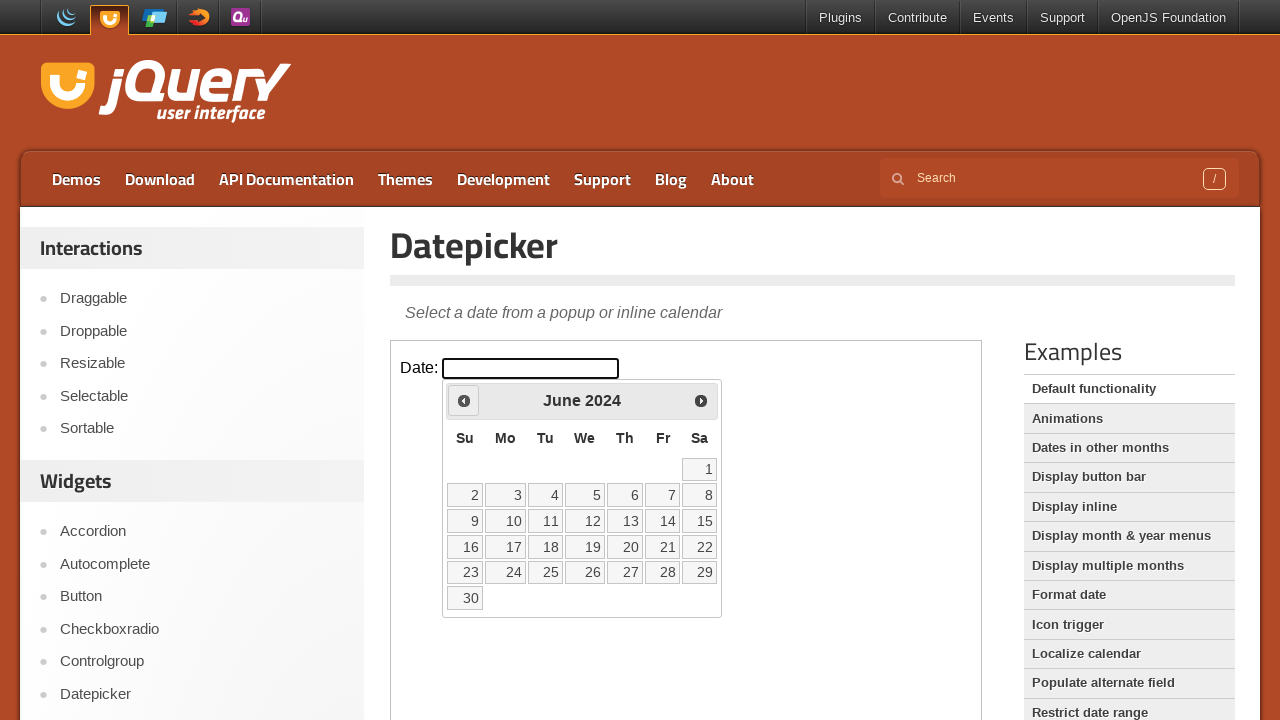

Waited 200ms for year navigation
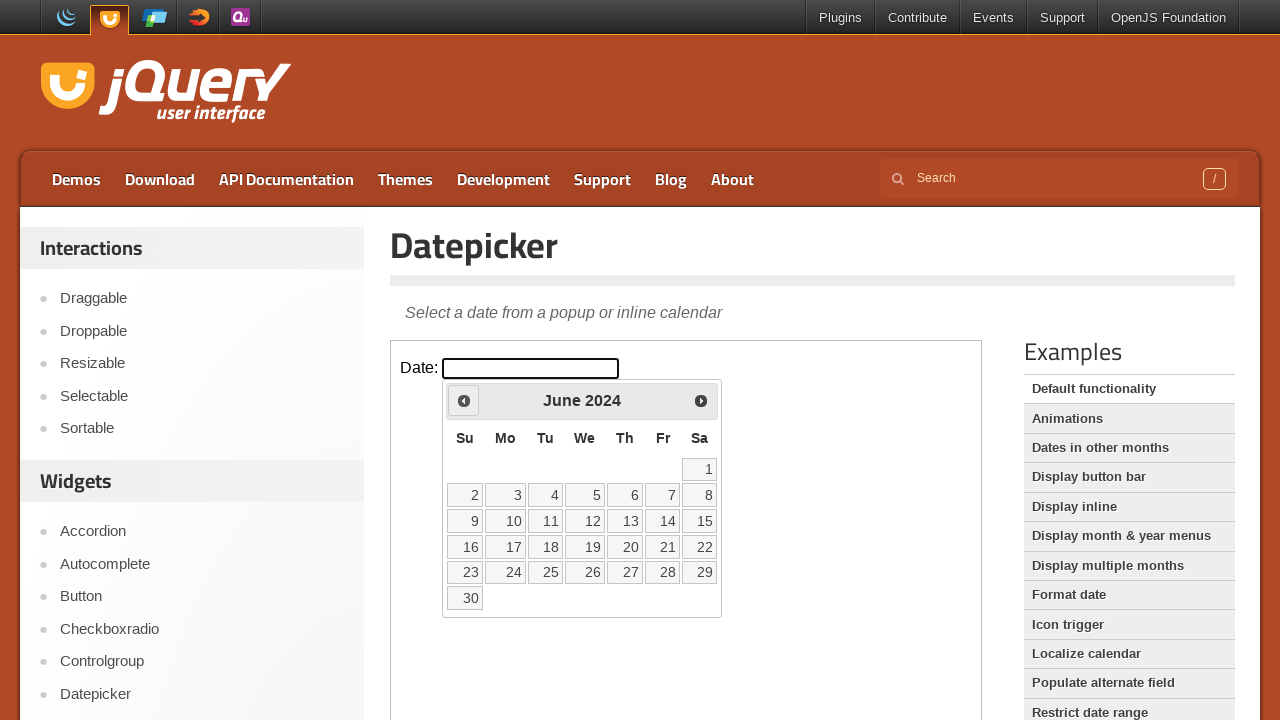

Clicked previous button to navigate year (currently at 2024) at (464, 400) on iframe.demo-frame >> nth=0 >> internal:control=enter-frame >> span.ui-icon-circl
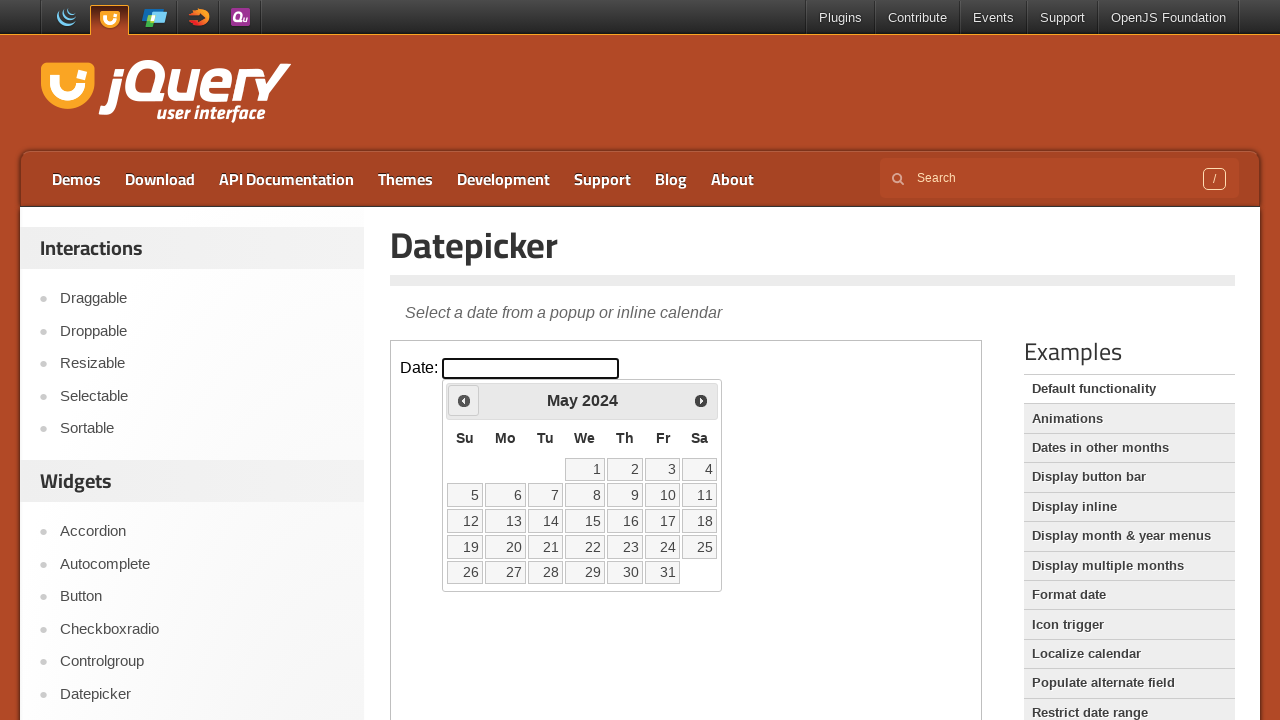

Waited 200ms for year navigation
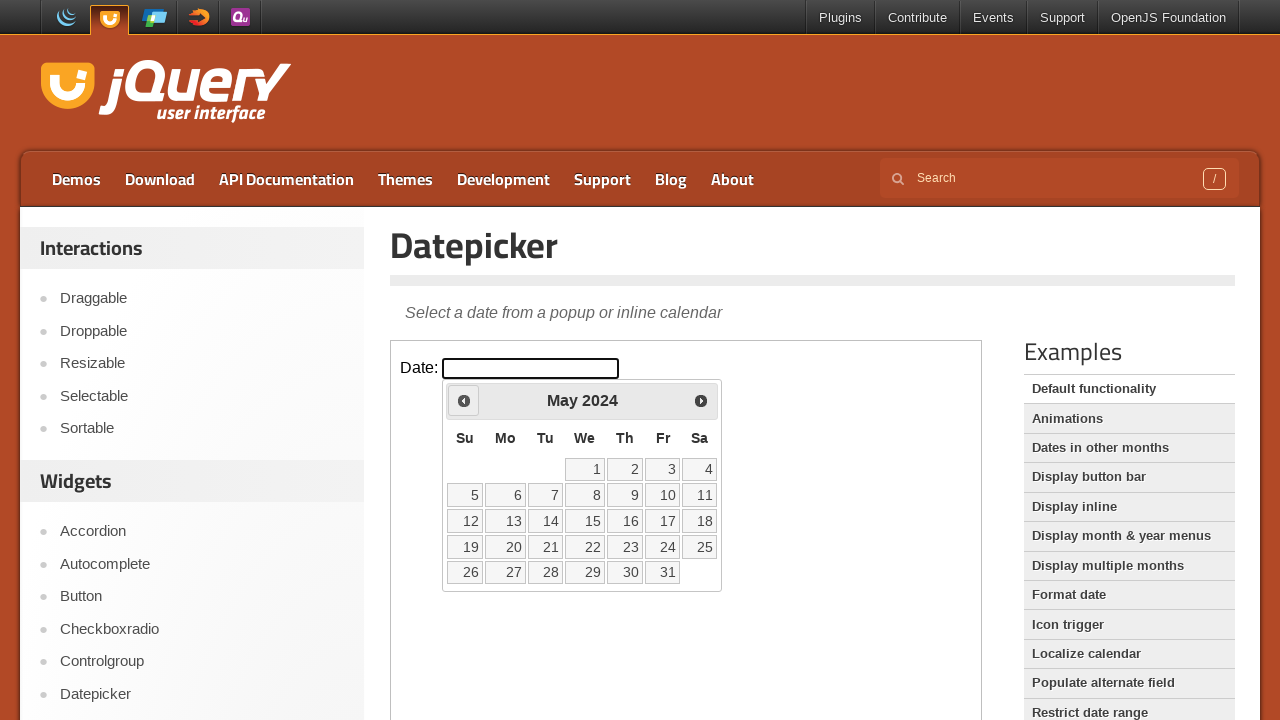

Clicked previous button to navigate year (currently at 2024) at (464, 400) on iframe.demo-frame >> nth=0 >> internal:control=enter-frame >> span.ui-icon-circl
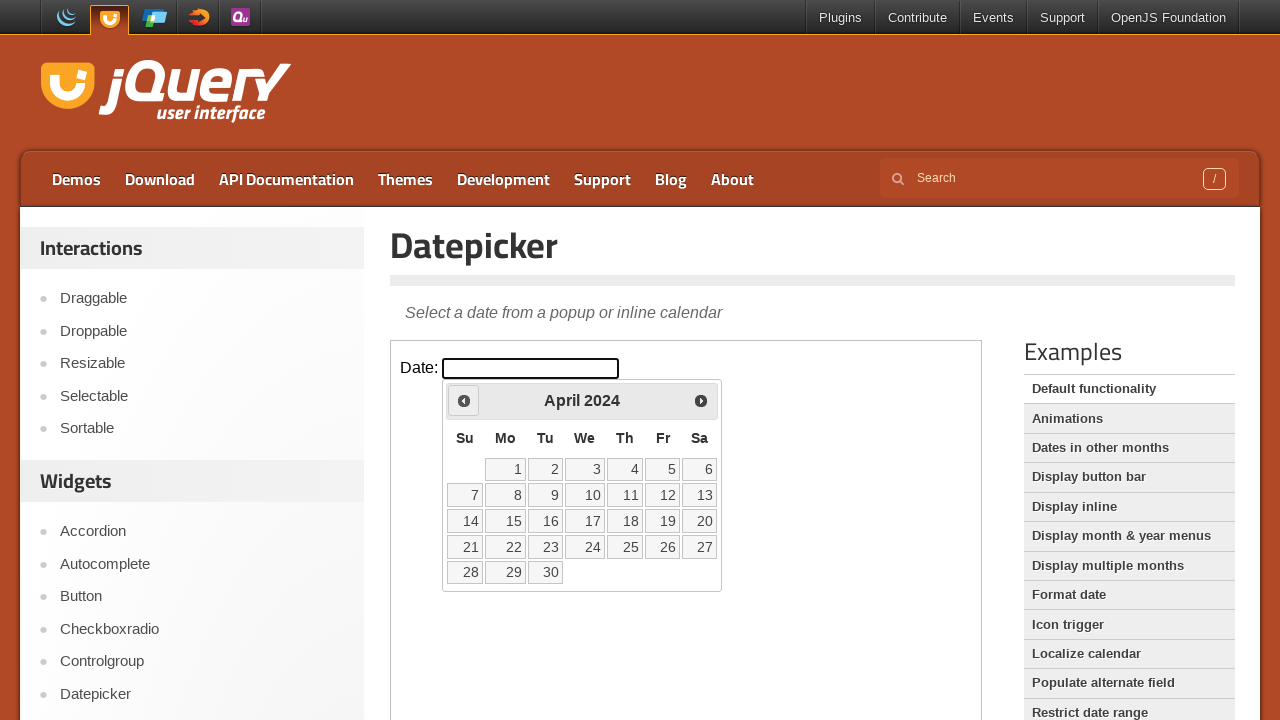

Waited 200ms for year navigation
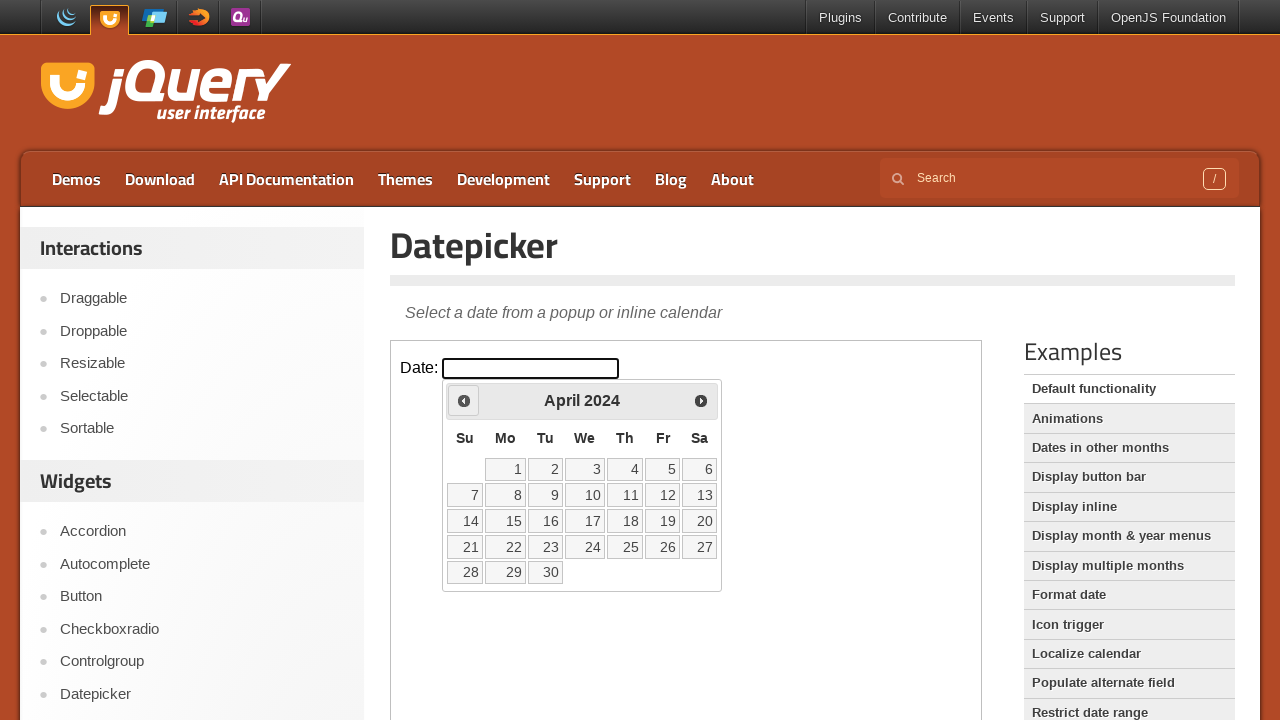

Clicked previous button to navigate year (currently at 2024) at (464, 400) on iframe.demo-frame >> nth=0 >> internal:control=enter-frame >> span.ui-icon-circl
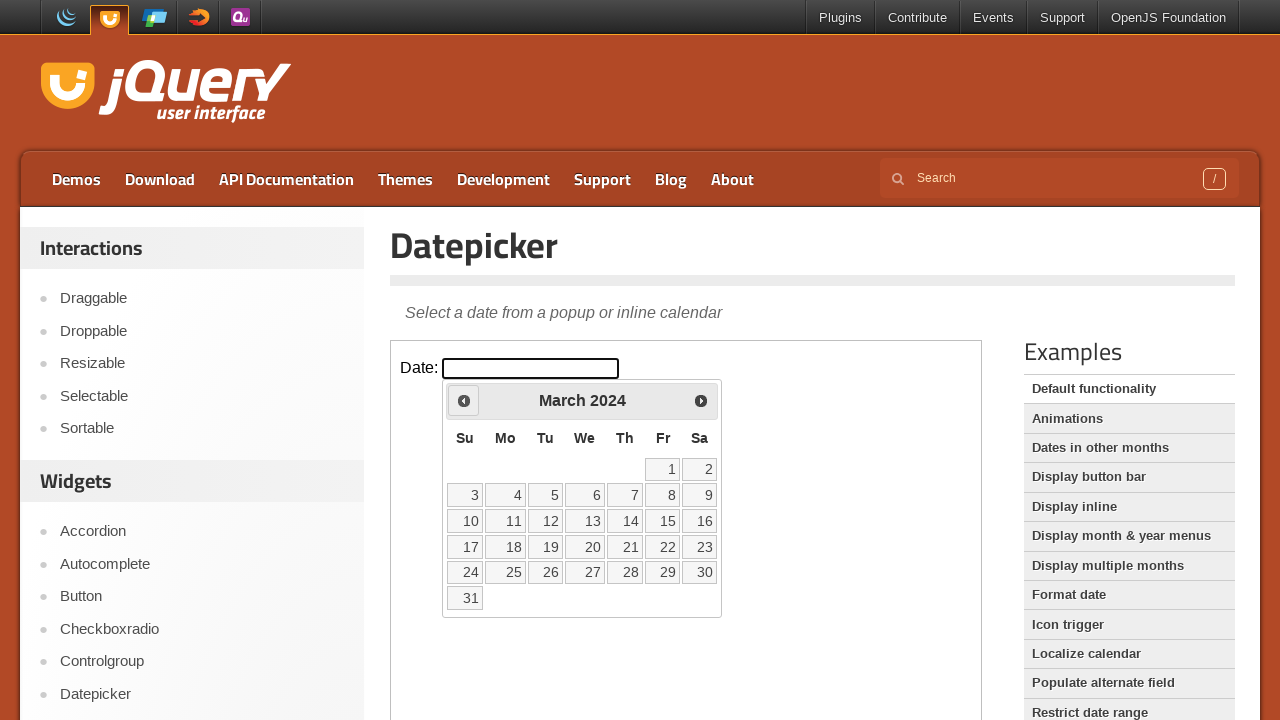

Waited 200ms for year navigation
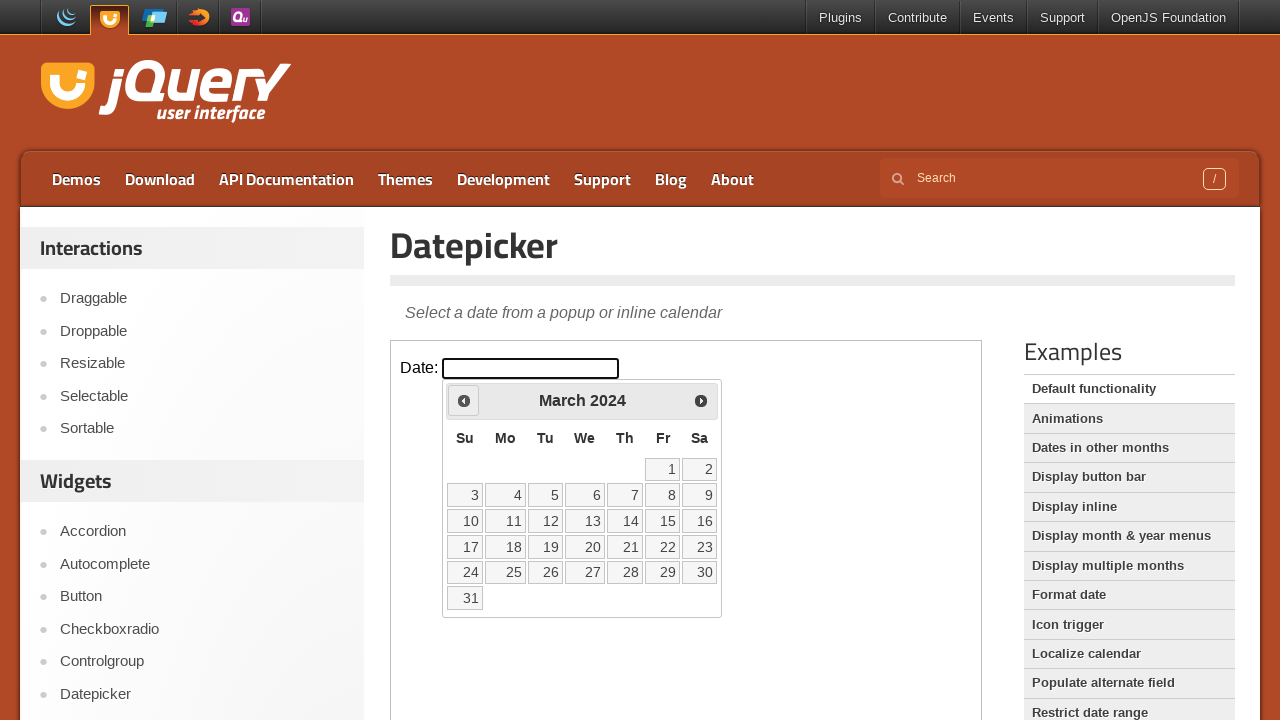

Clicked previous button to navigate year (currently at 2024) at (464, 400) on iframe.demo-frame >> nth=0 >> internal:control=enter-frame >> span.ui-icon-circl
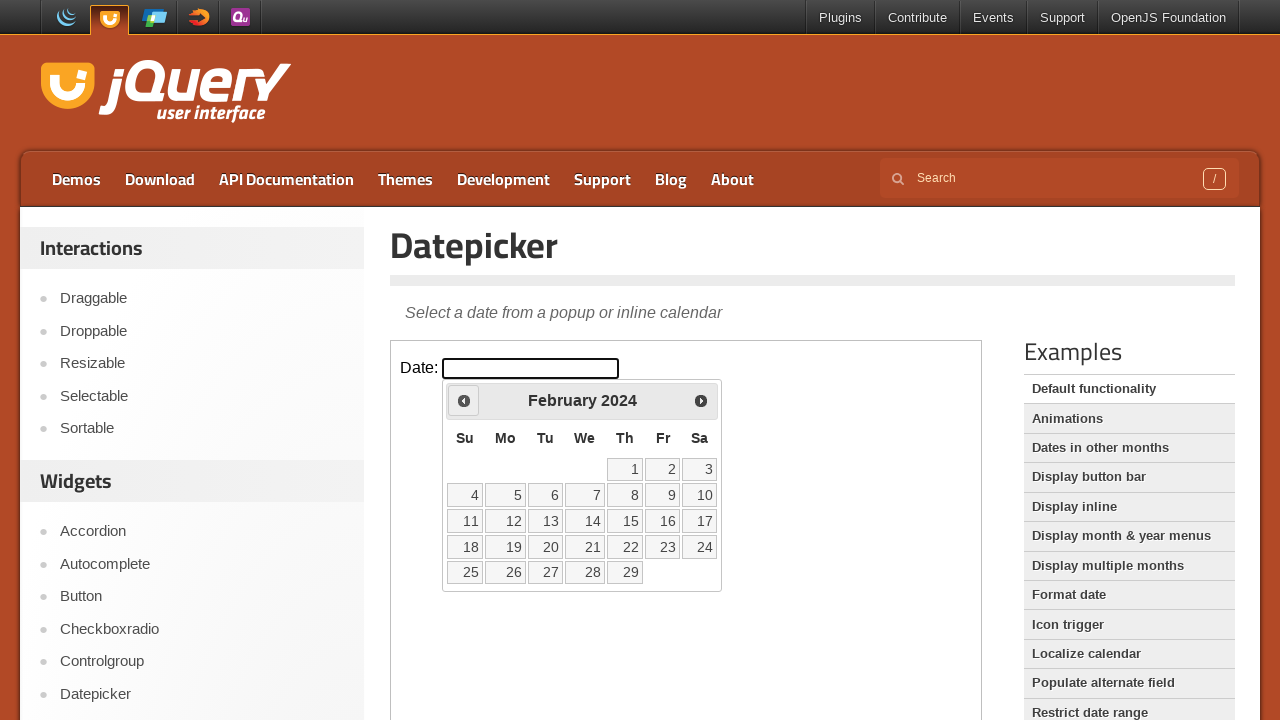

Waited 200ms for year navigation
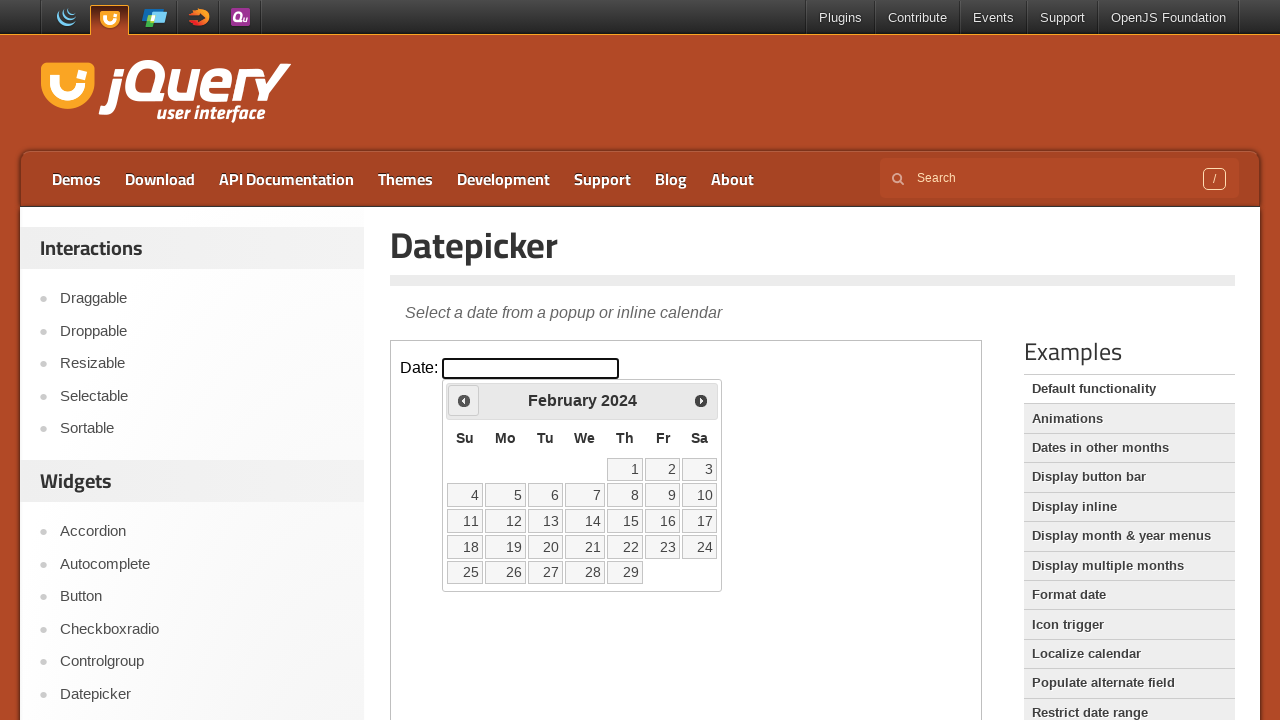

Clicked previous button to navigate year (currently at 2024) at (464, 400) on iframe.demo-frame >> nth=0 >> internal:control=enter-frame >> span.ui-icon-circl
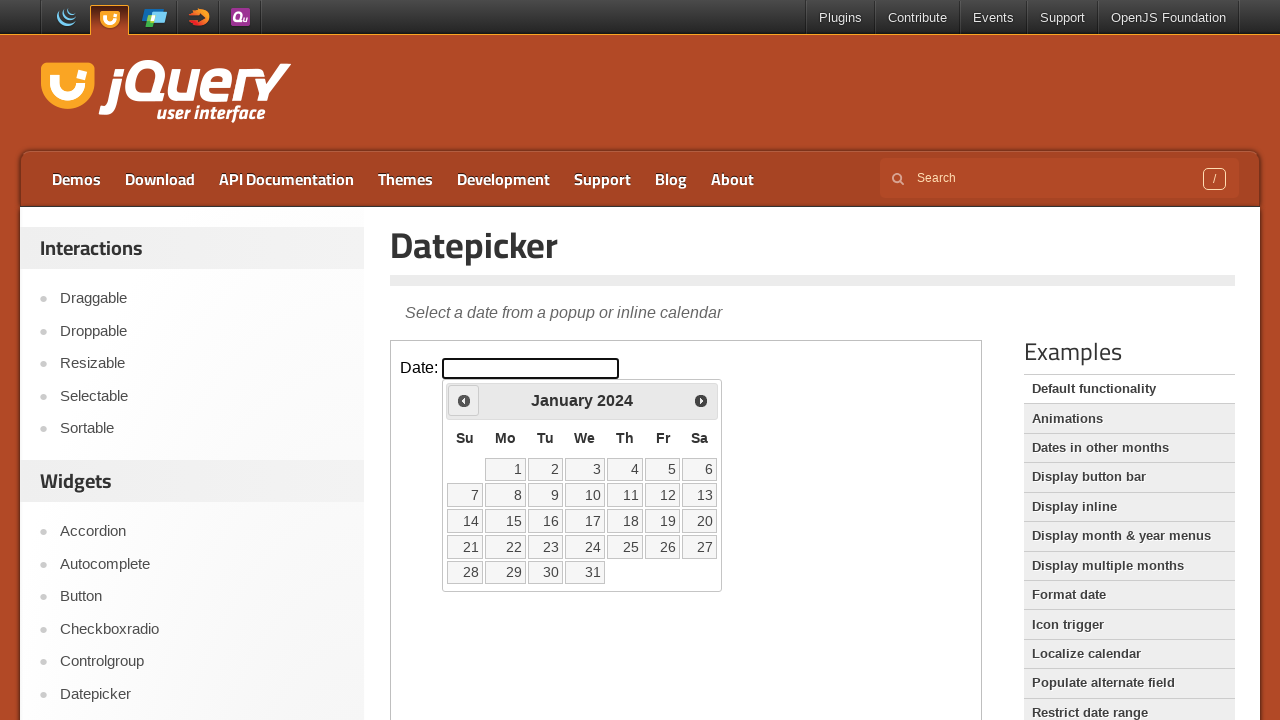

Waited 200ms for year navigation
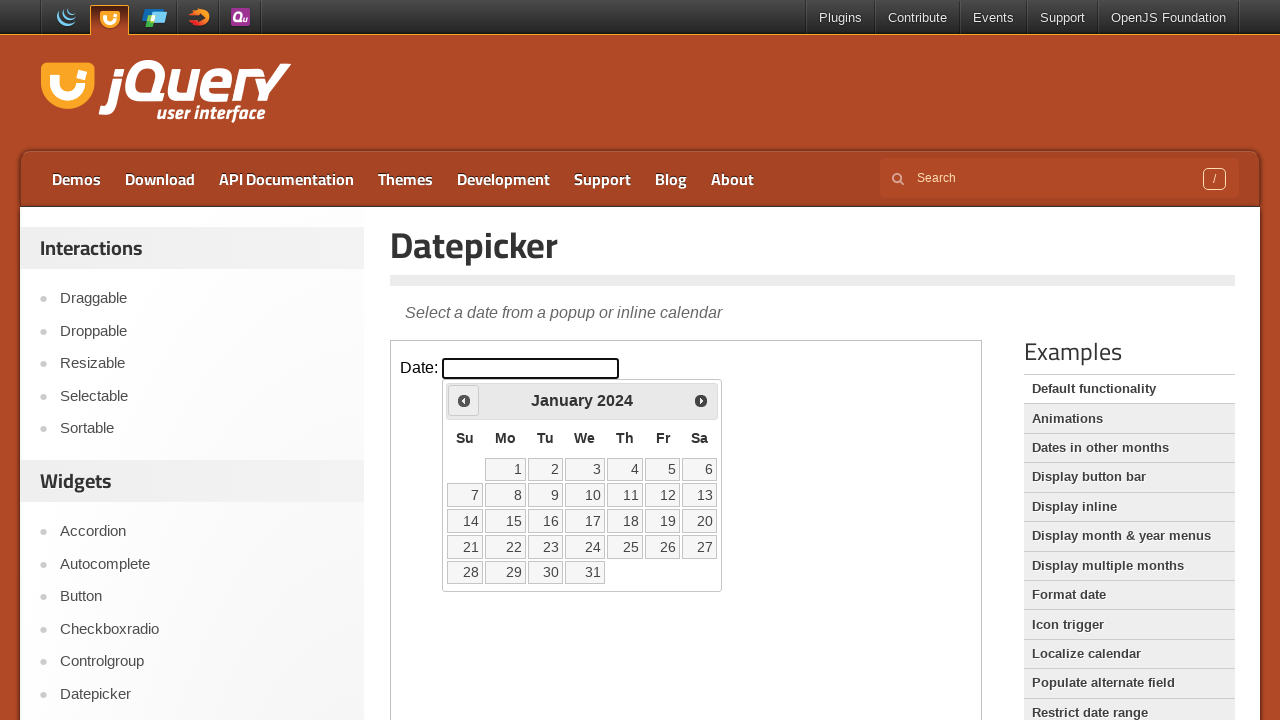

Clicked previous button to navigate year (currently at 2024) at (464, 400) on iframe.demo-frame >> nth=0 >> internal:control=enter-frame >> span.ui-icon-circl
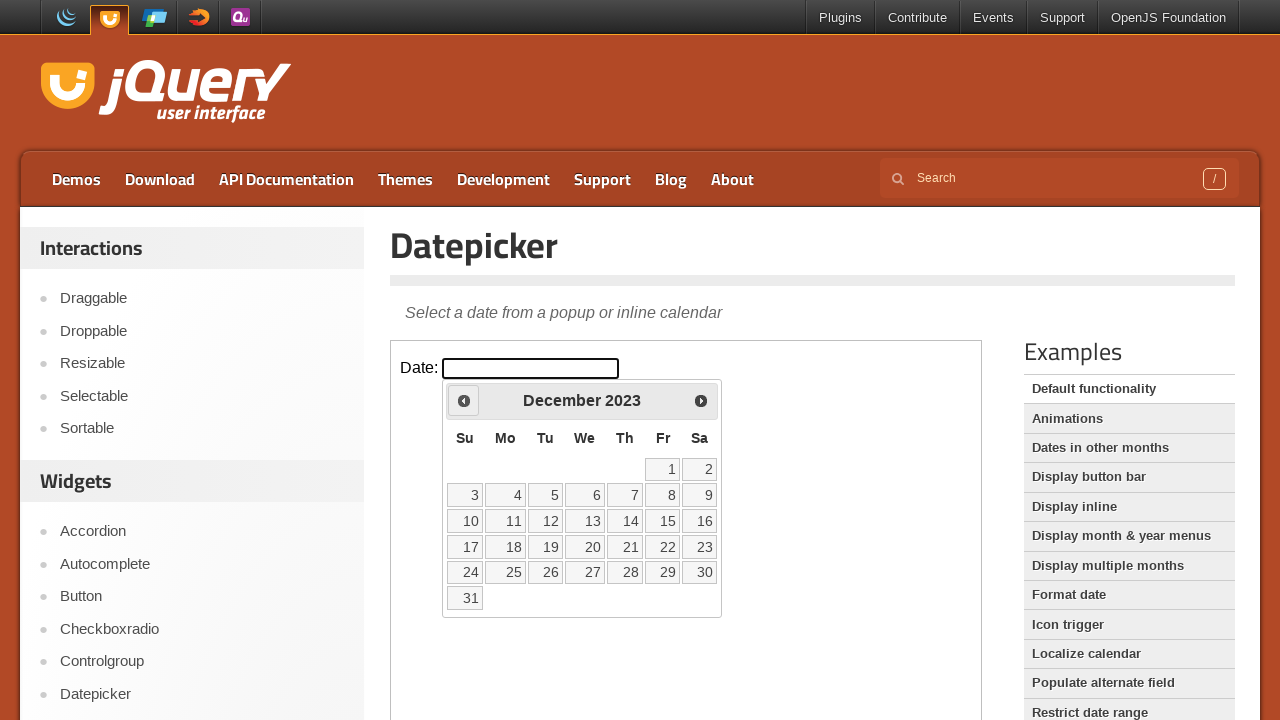

Waited 200ms for year navigation
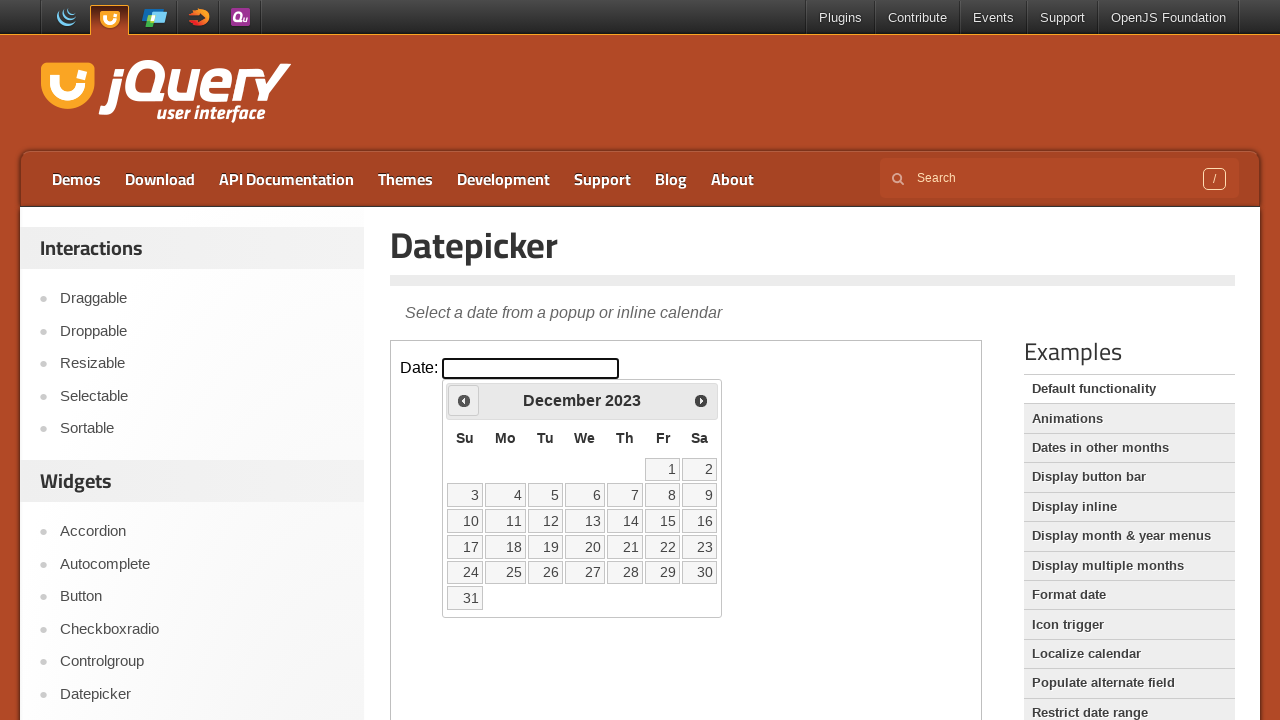

Clicked previous button to navigate year (currently at 2023) at (464, 400) on iframe.demo-frame >> nth=0 >> internal:control=enter-frame >> span.ui-icon-circl
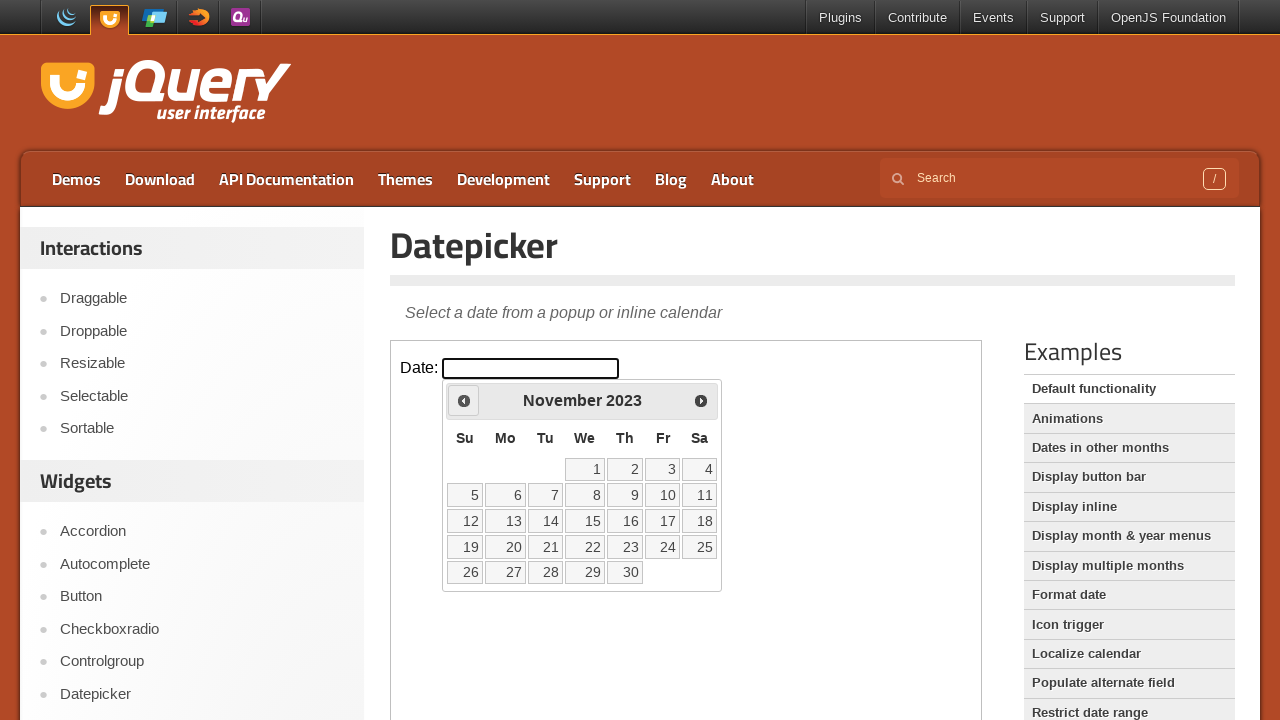

Waited 200ms for year navigation
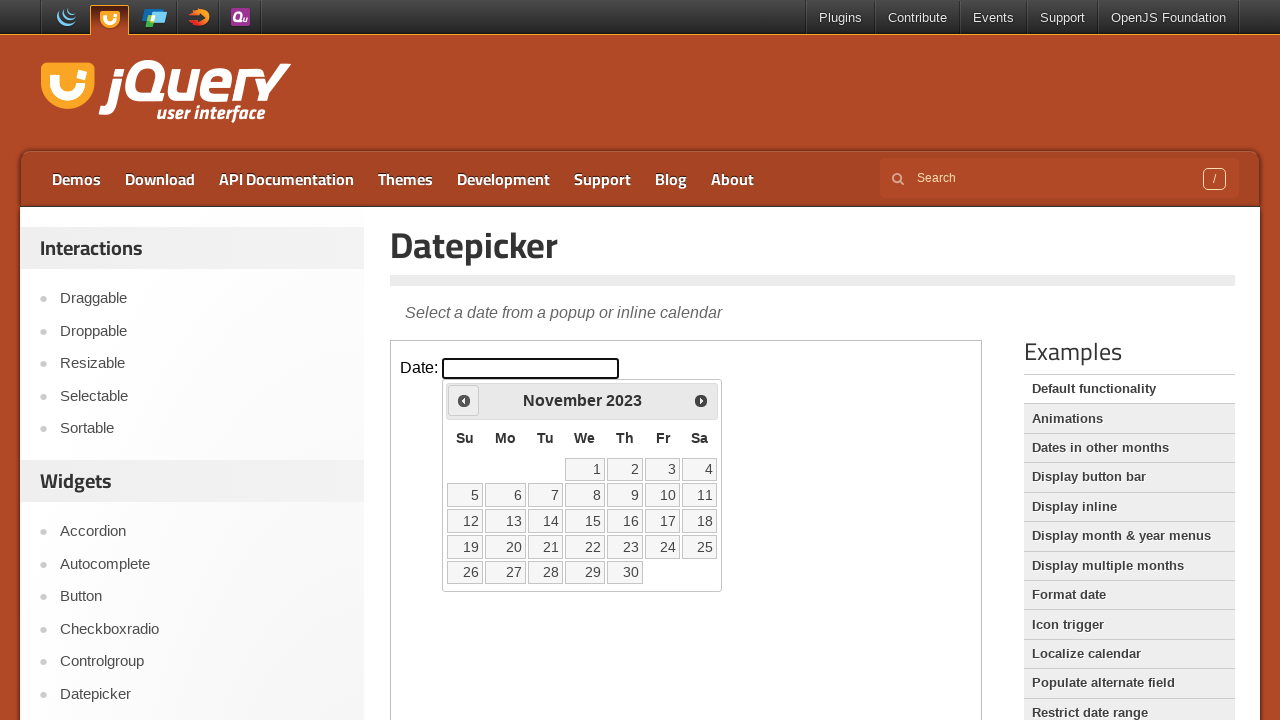

Clicked previous button to navigate year (currently at 2023) at (464, 400) on iframe.demo-frame >> nth=0 >> internal:control=enter-frame >> span.ui-icon-circl
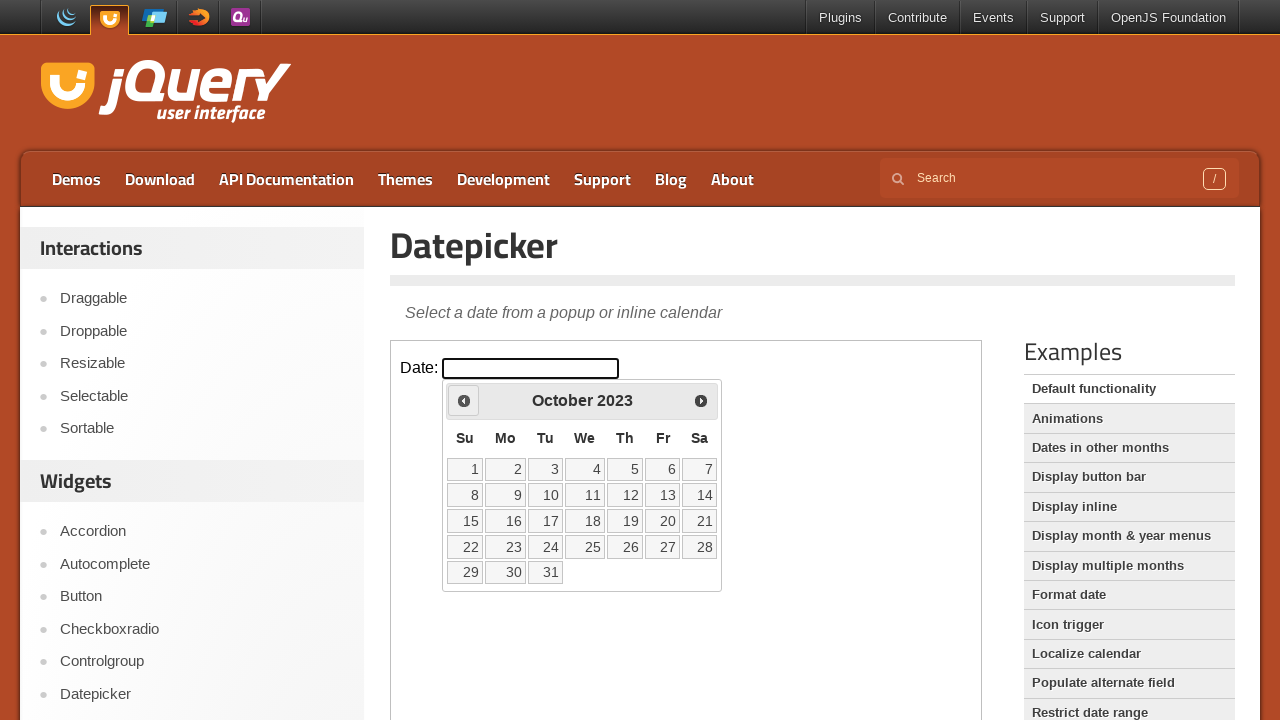

Waited 200ms for year navigation
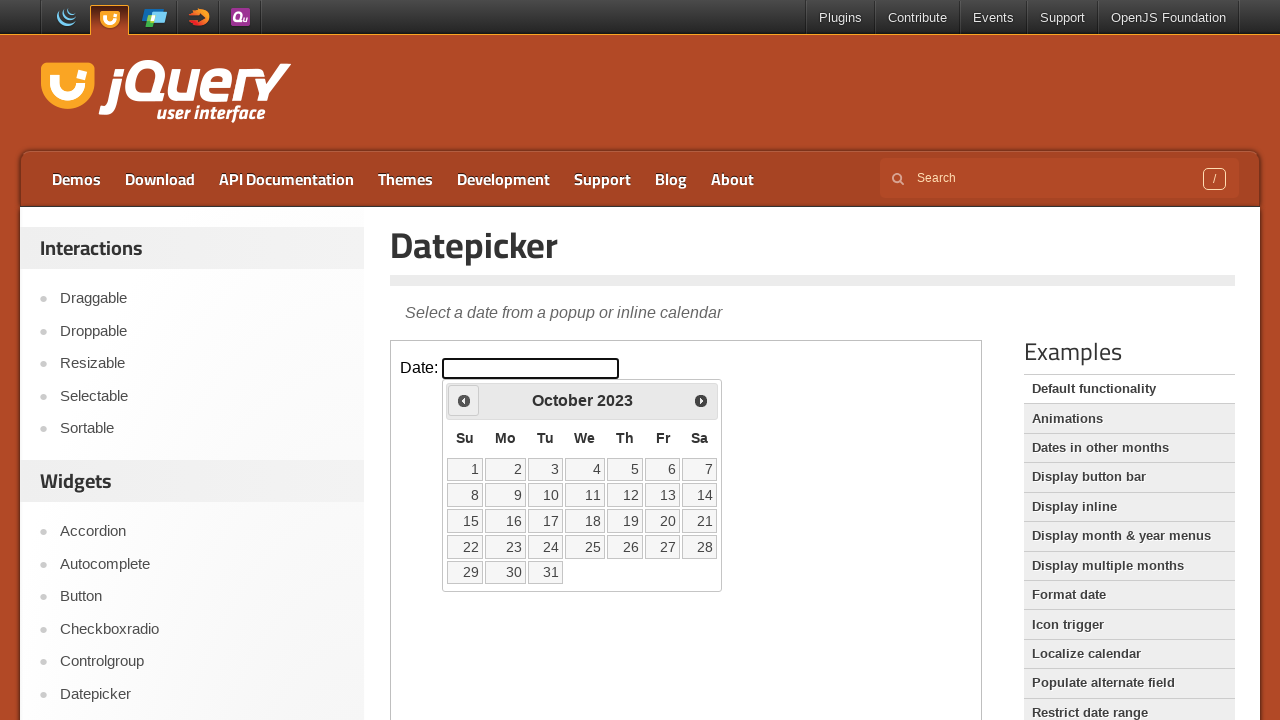

Clicked previous button to navigate year (currently at 2023) at (464, 400) on iframe.demo-frame >> nth=0 >> internal:control=enter-frame >> span.ui-icon-circl
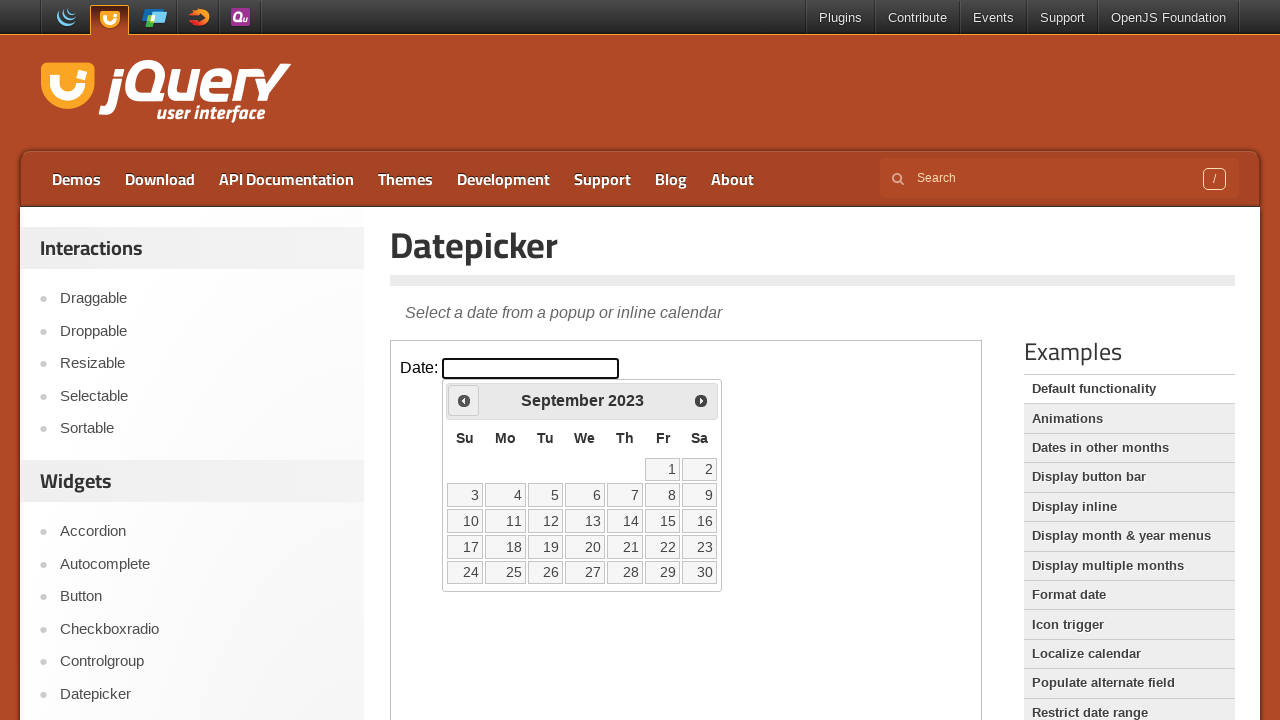

Waited 200ms for year navigation
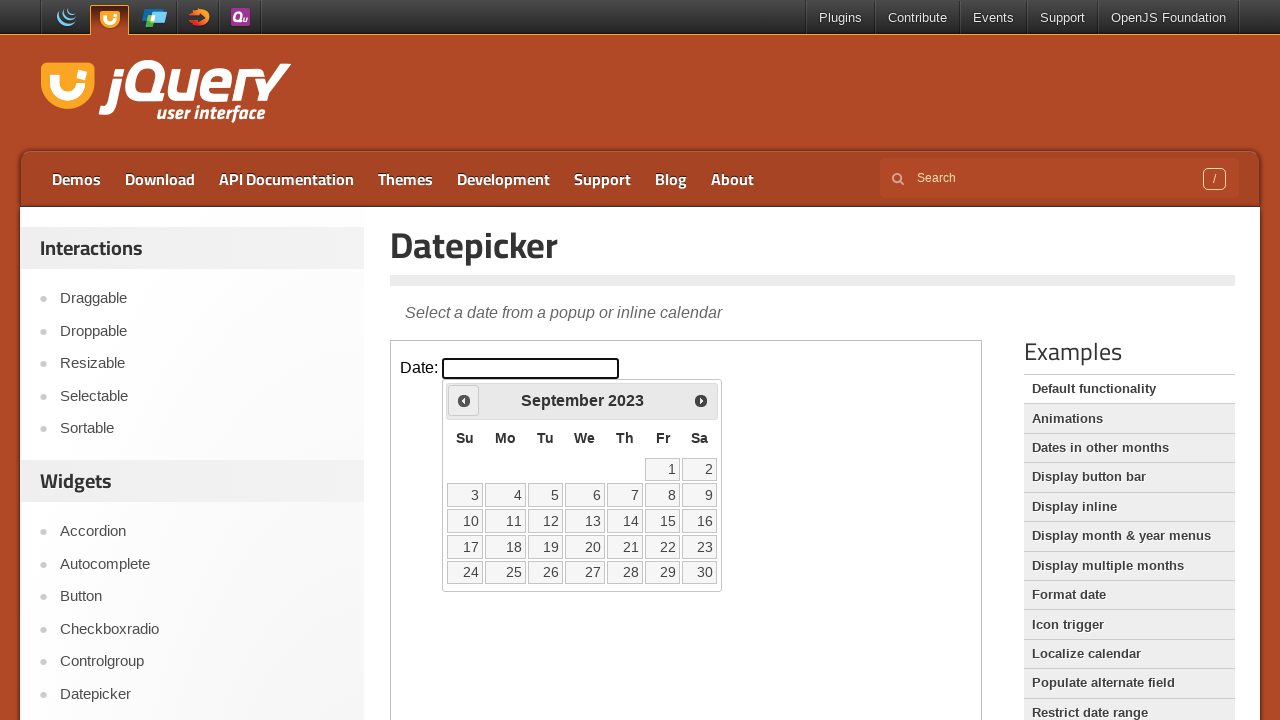

Clicked previous button to navigate year (currently at 2023) at (464, 400) on iframe.demo-frame >> nth=0 >> internal:control=enter-frame >> span.ui-icon-circl
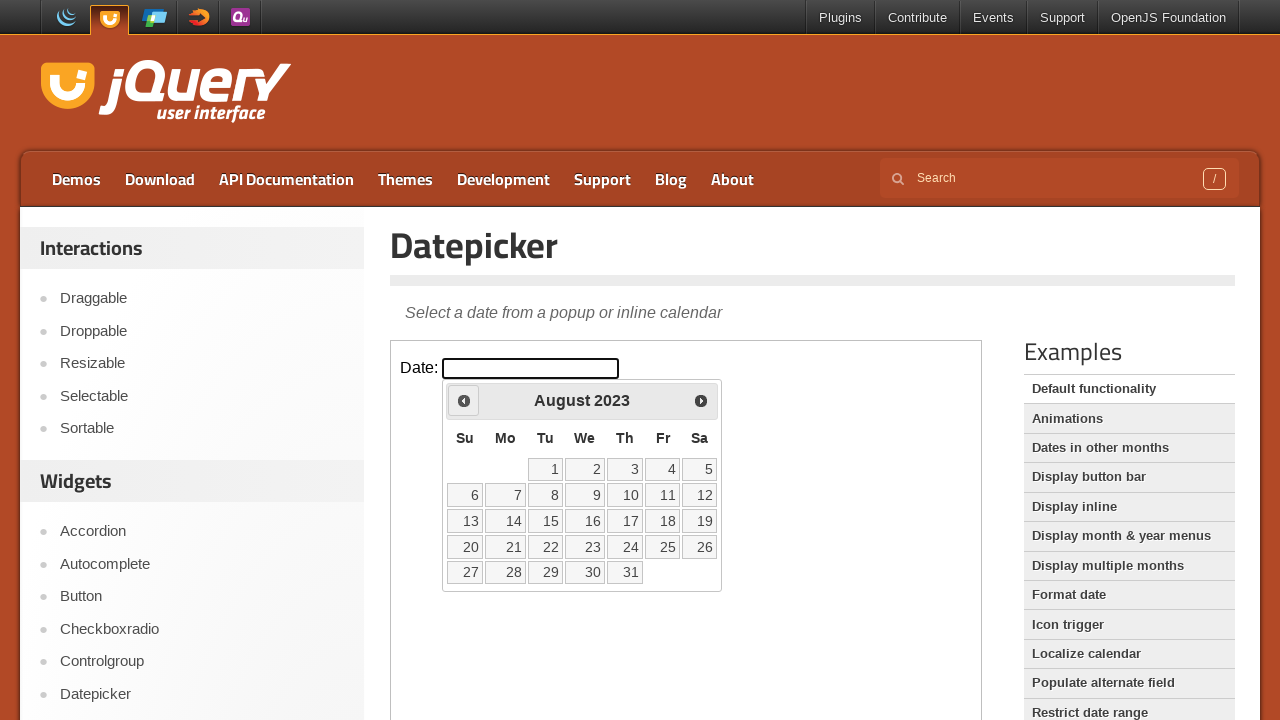

Waited 200ms for year navigation
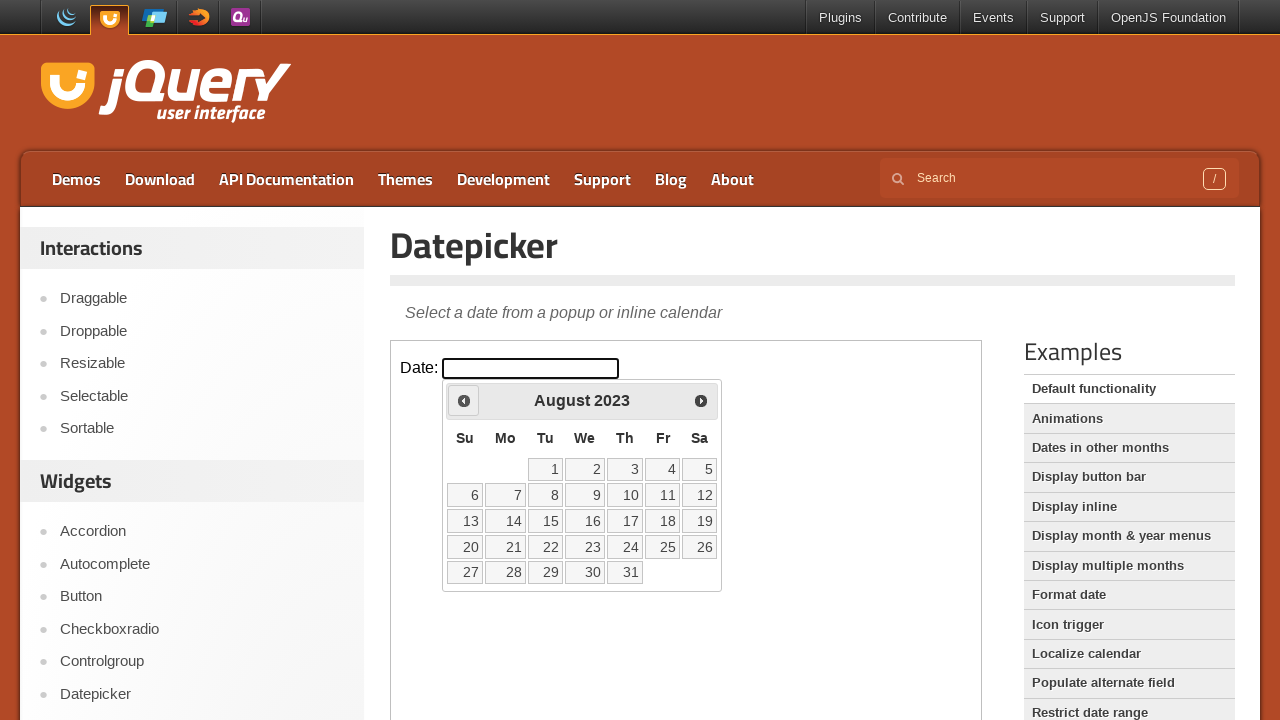

Clicked previous button to navigate year (currently at 2023) at (464, 400) on iframe.demo-frame >> nth=0 >> internal:control=enter-frame >> span.ui-icon-circl
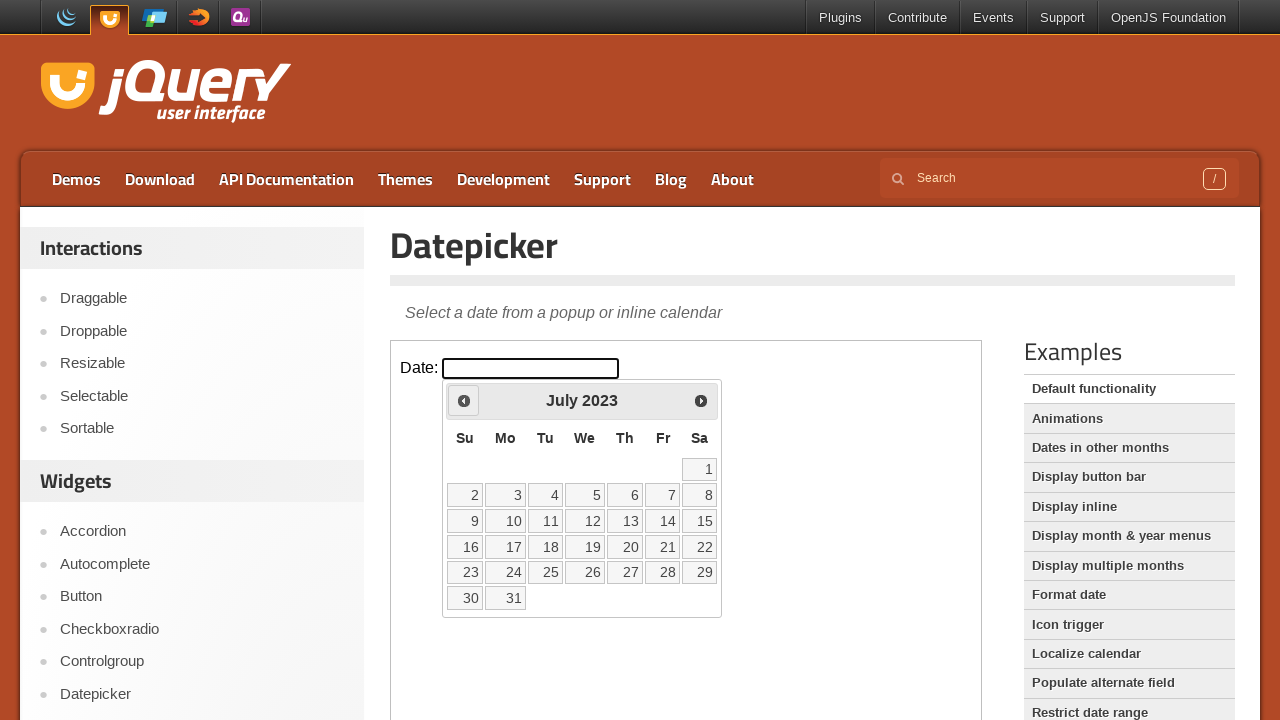

Waited 200ms for year navigation
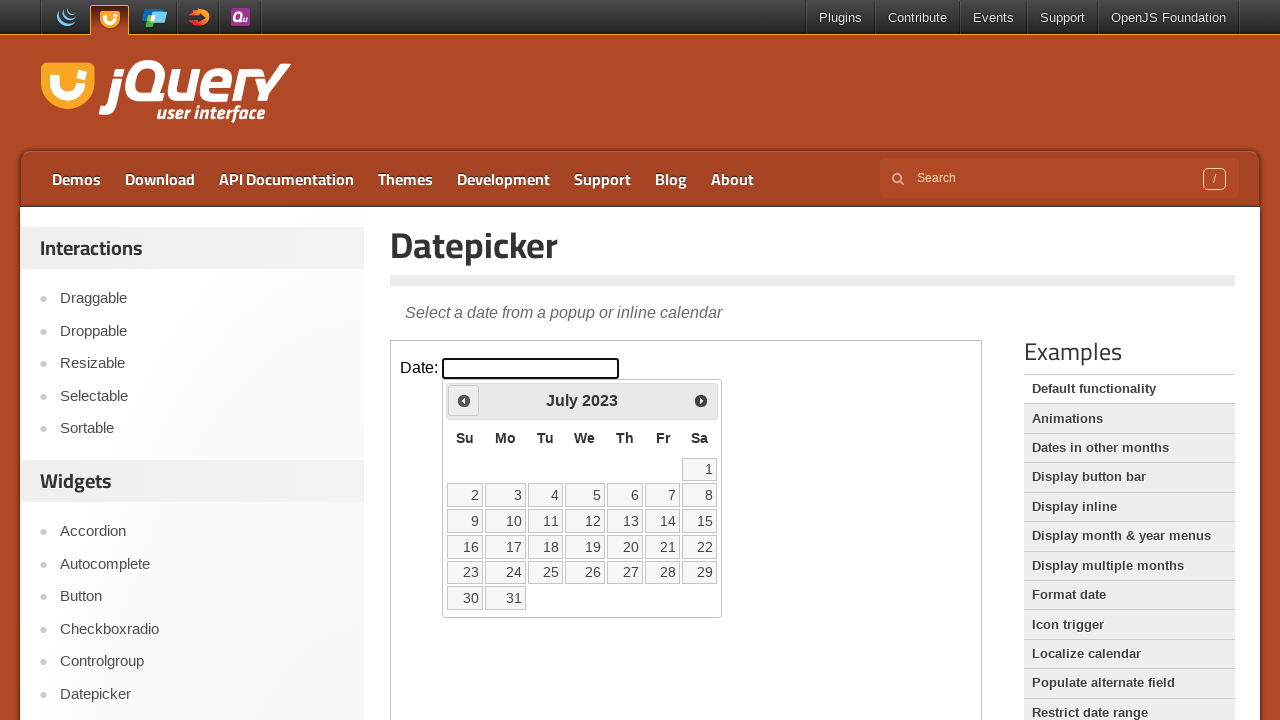

Clicked previous button to navigate year (currently at 2023) at (464, 400) on iframe.demo-frame >> nth=0 >> internal:control=enter-frame >> span.ui-icon-circl
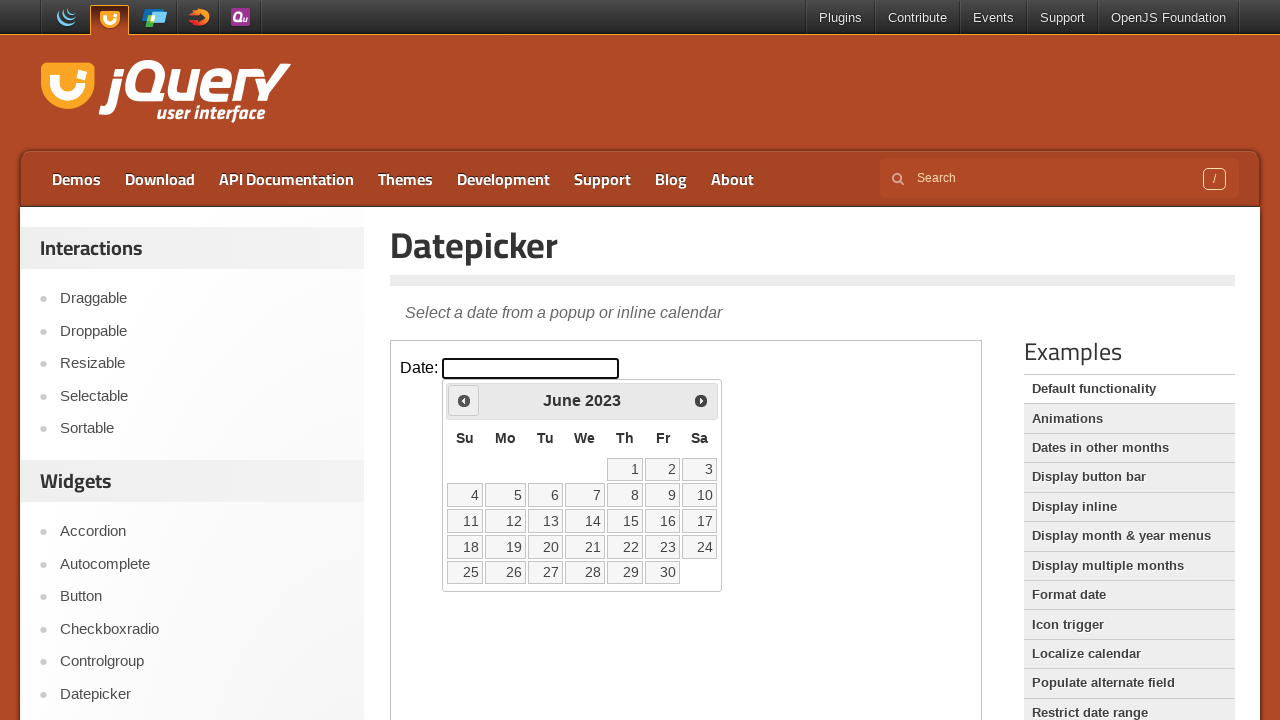

Waited 200ms for year navigation
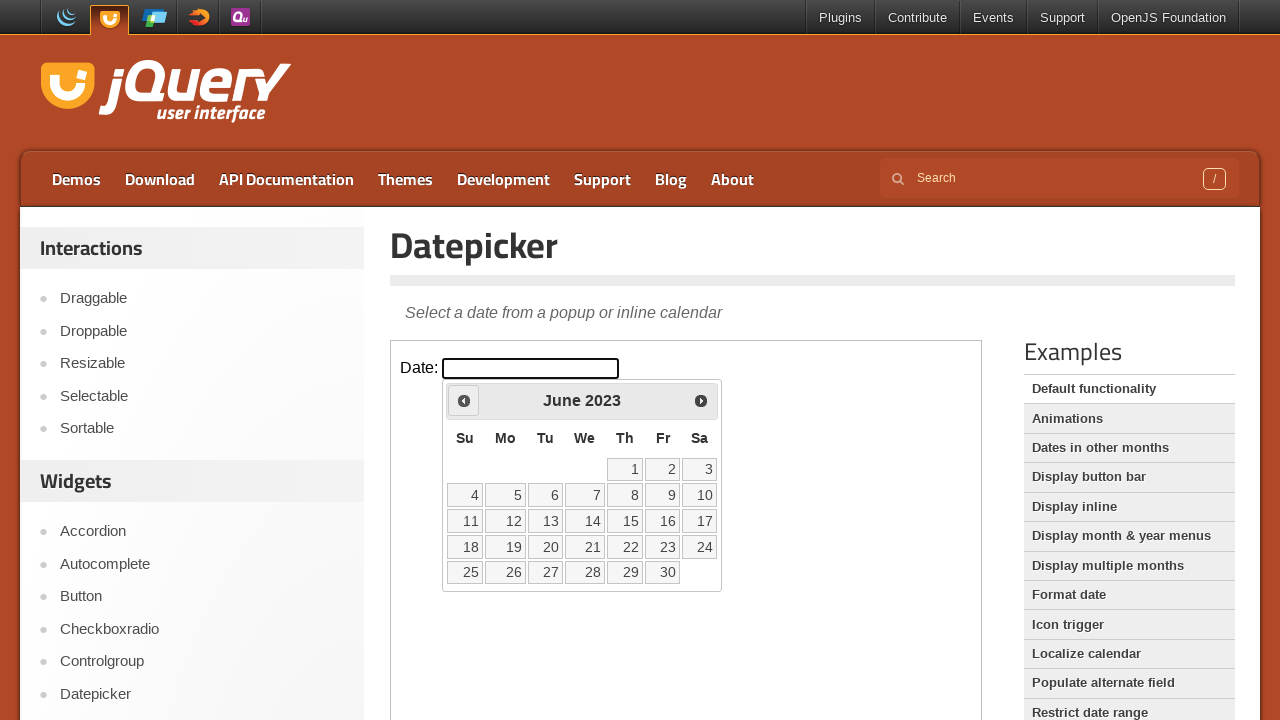

Clicked previous button to navigate year (currently at 2023) at (464, 400) on iframe.demo-frame >> nth=0 >> internal:control=enter-frame >> span.ui-icon-circl
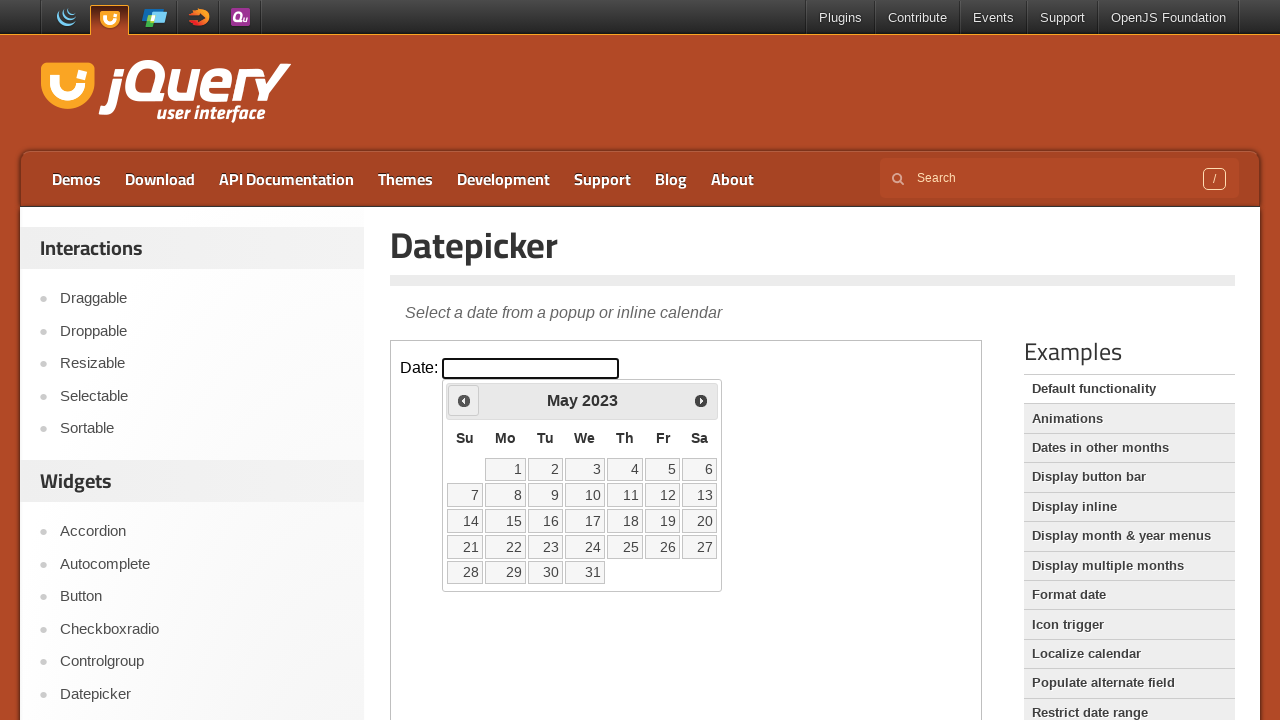

Waited 200ms for year navigation
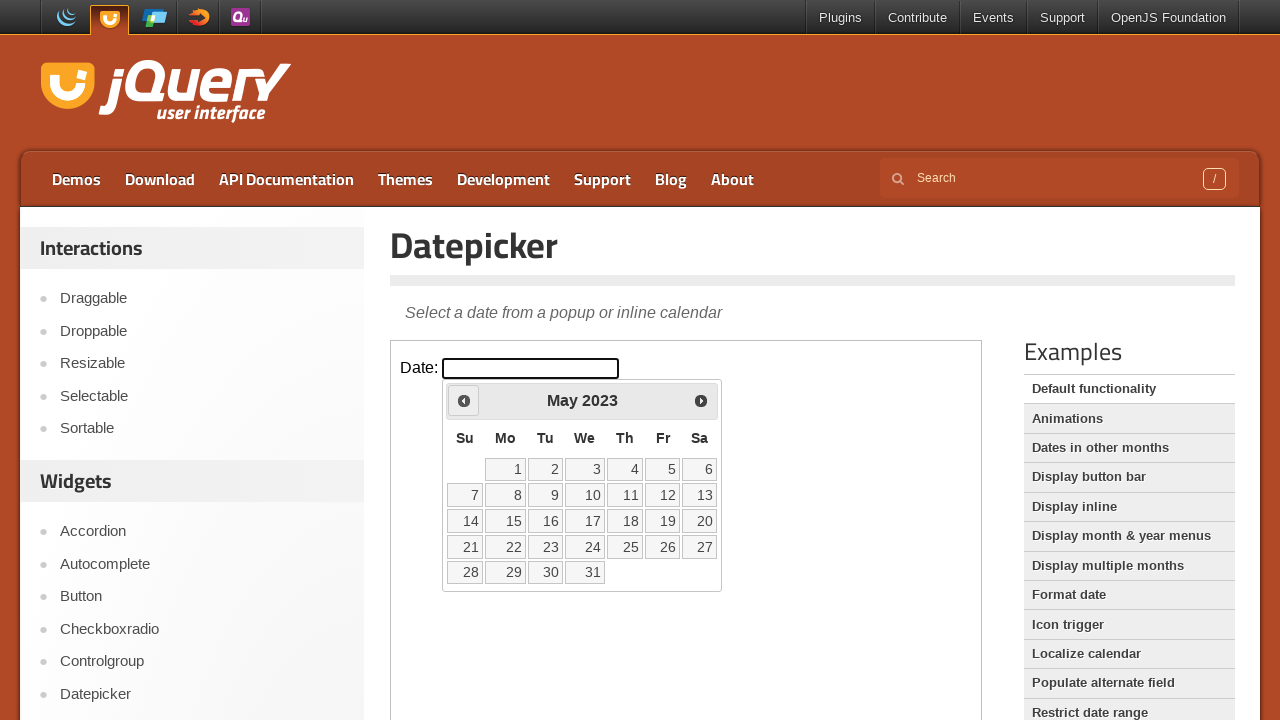

Clicked previous button to navigate year (currently at 2023) at (464, 400) on iframe.demo-frame >> nth=0 >> internal:control=enter-frame >> span.ui-icon-circl
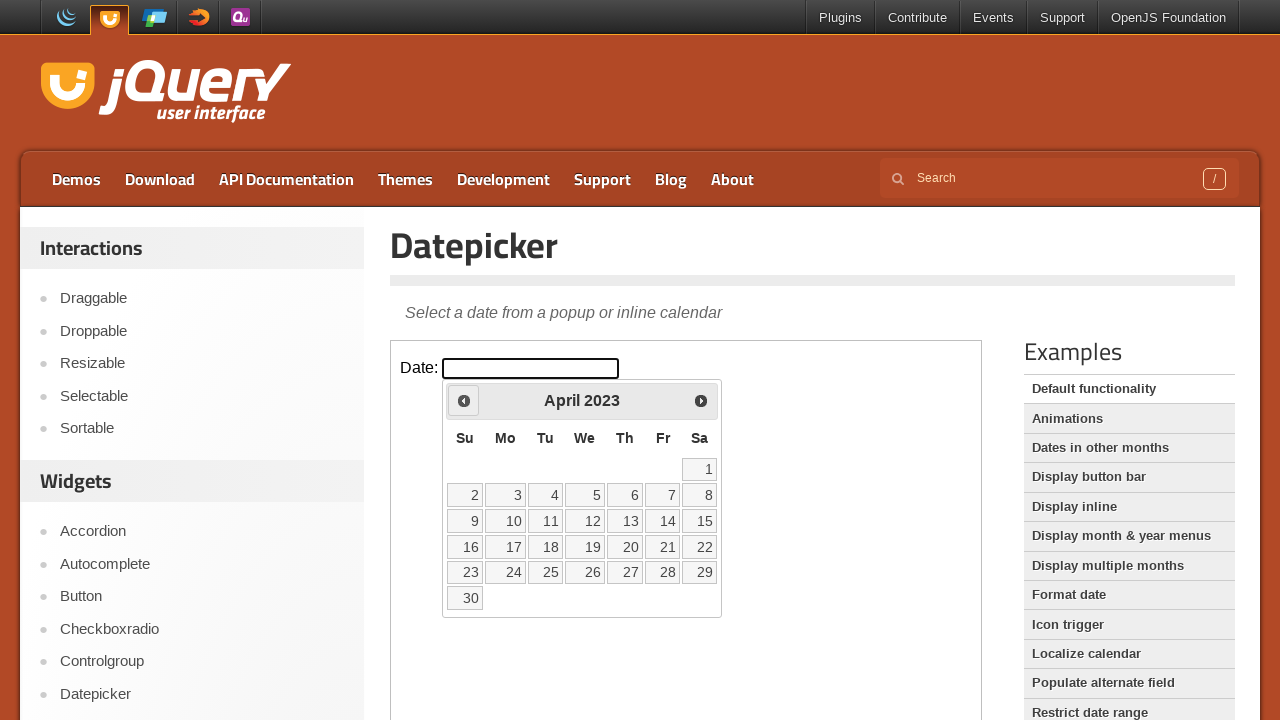

Waited 200ms for year navigation
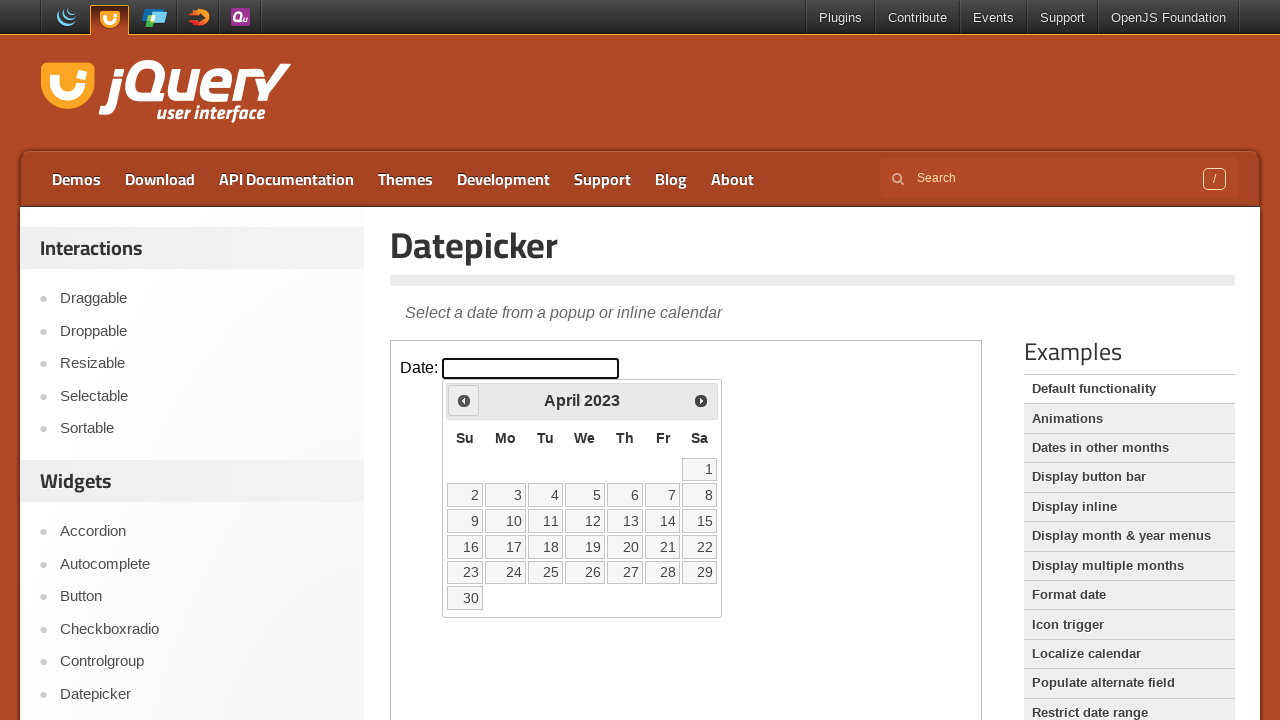

Clicked previous button to navigate year (currently at 2023) at (464, 400) on iframe.demo-frame >> nth=0 >> internal:control=enter-frame >> span.ui-icon-circl
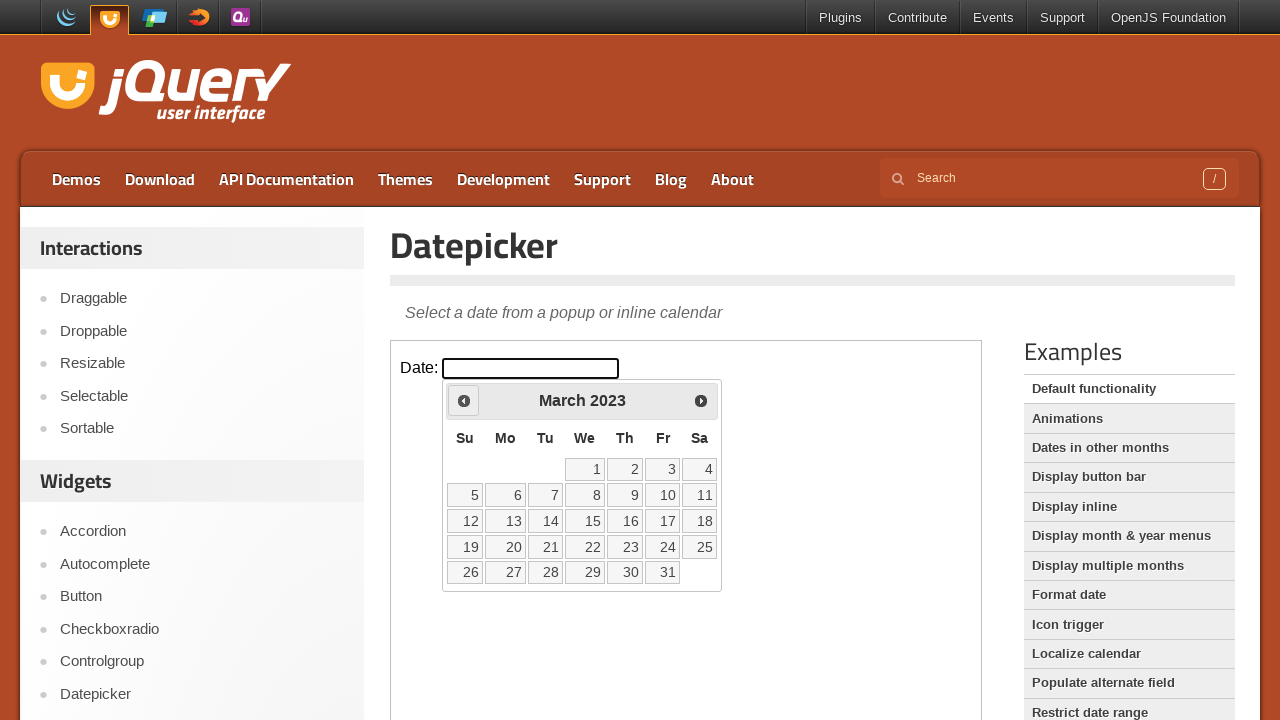

Waited 200ms for year navigation
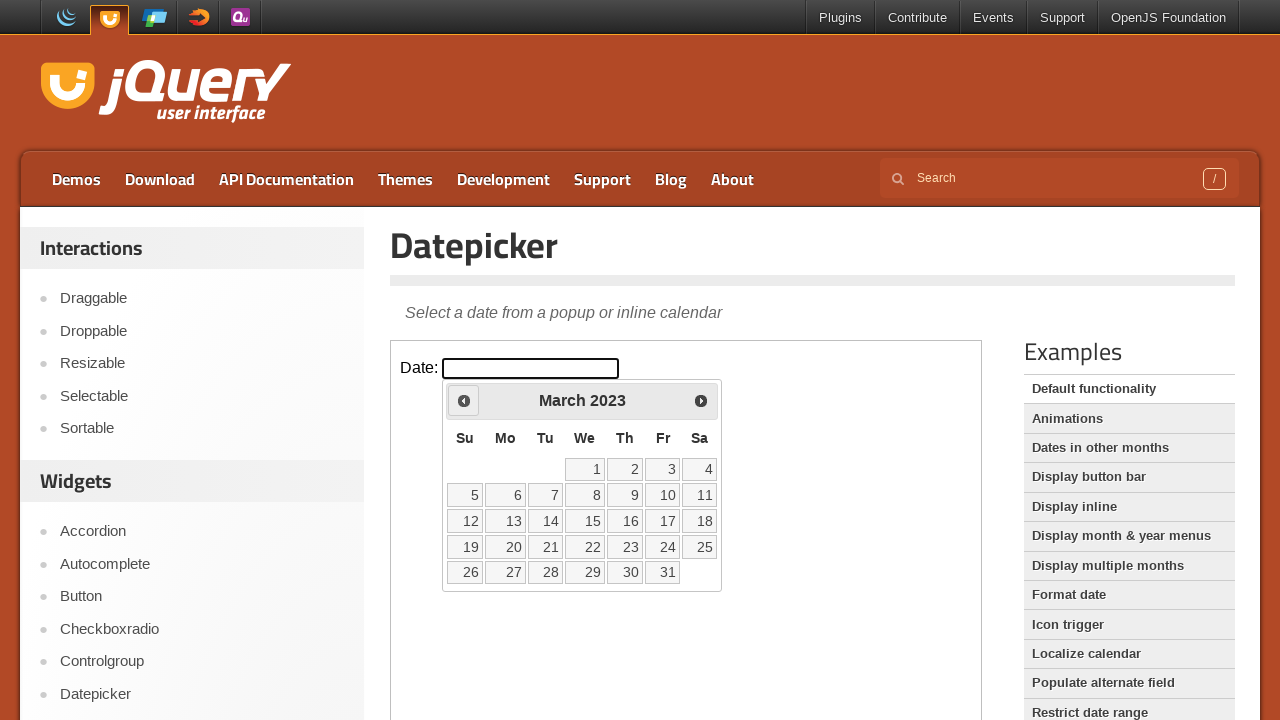

Clicked previous button to navigate year (currently at 2023) at (464, 400) on iframe.demo-frame >> nth=0 >> internal:control=enter-frame >> span.ui-icon-circl
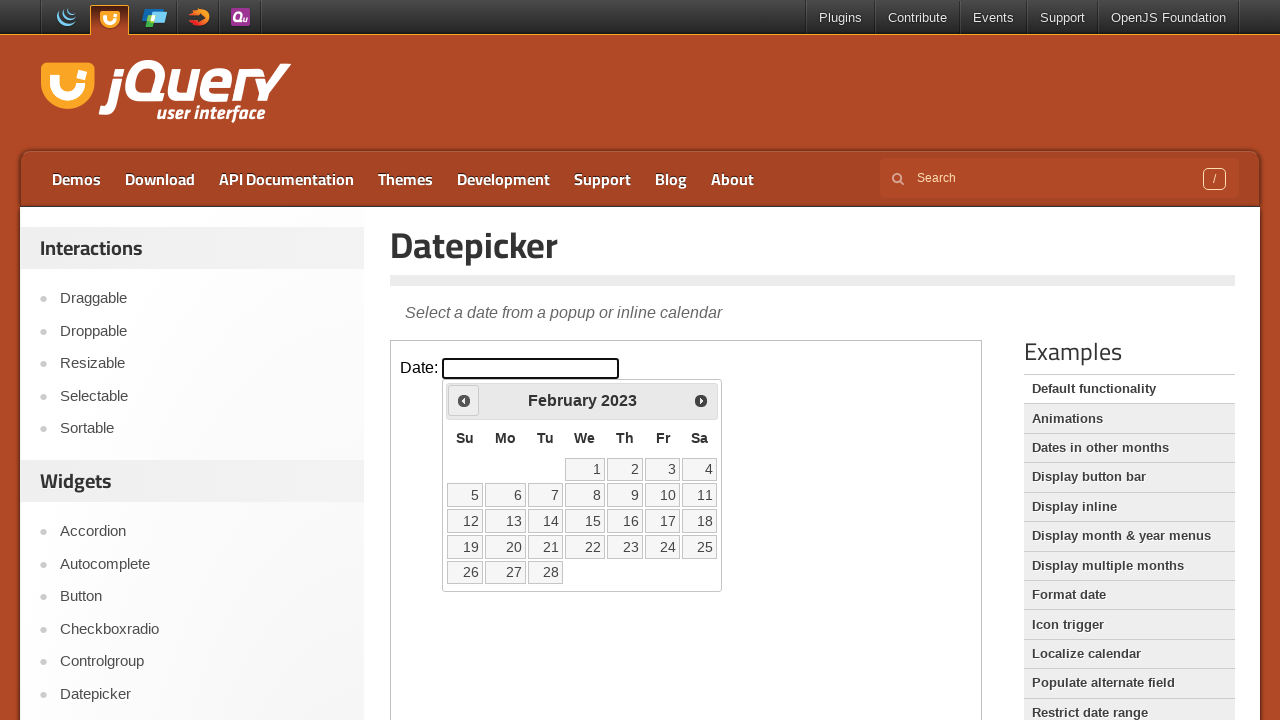

Waited 200ms for year navigation
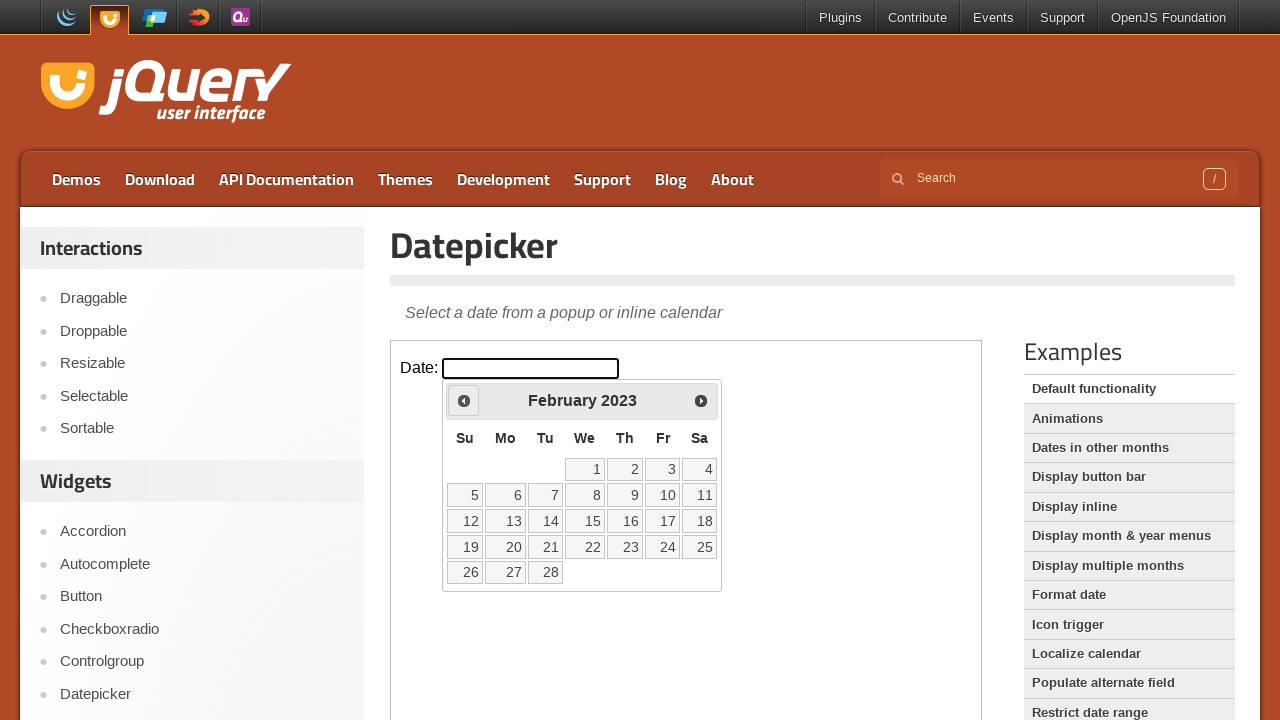

Clicked previous button to navigate year (currently at 2023) at (464, 400) on iframe.demo-frame >> nth=0 >> internal:control=enter-frame >> span.ui-icon-circl
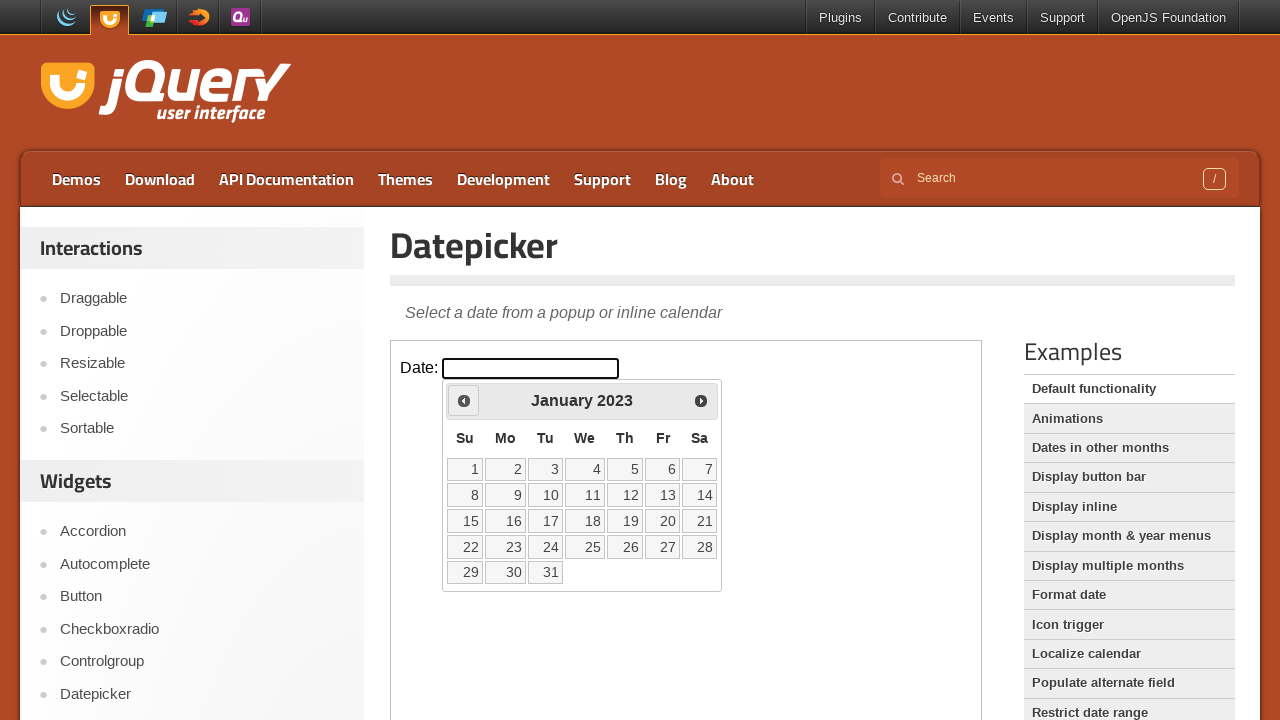

Waited 200ms for year navigation
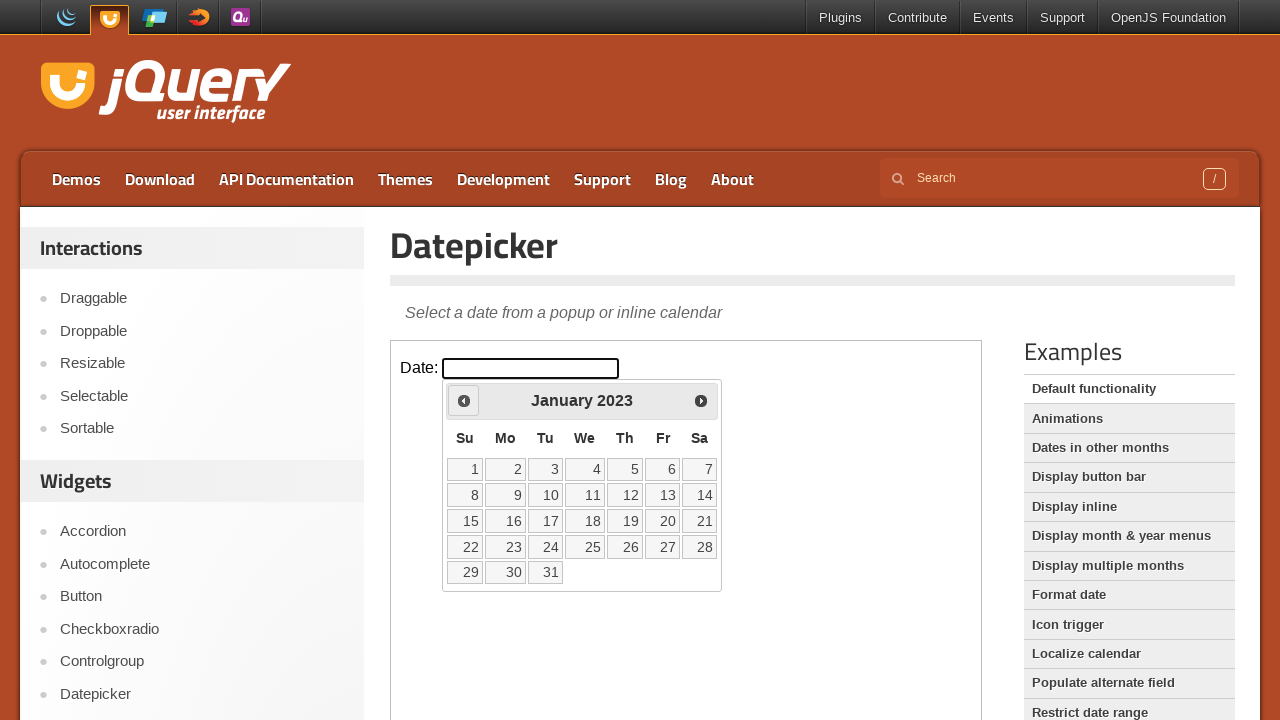

Clicked previous button to navigate year (currently at 2023) at (464, 400) on iframe.demo-frame >> nth=0 >> internal:control=enter-frame >> span.ui-icon-circl
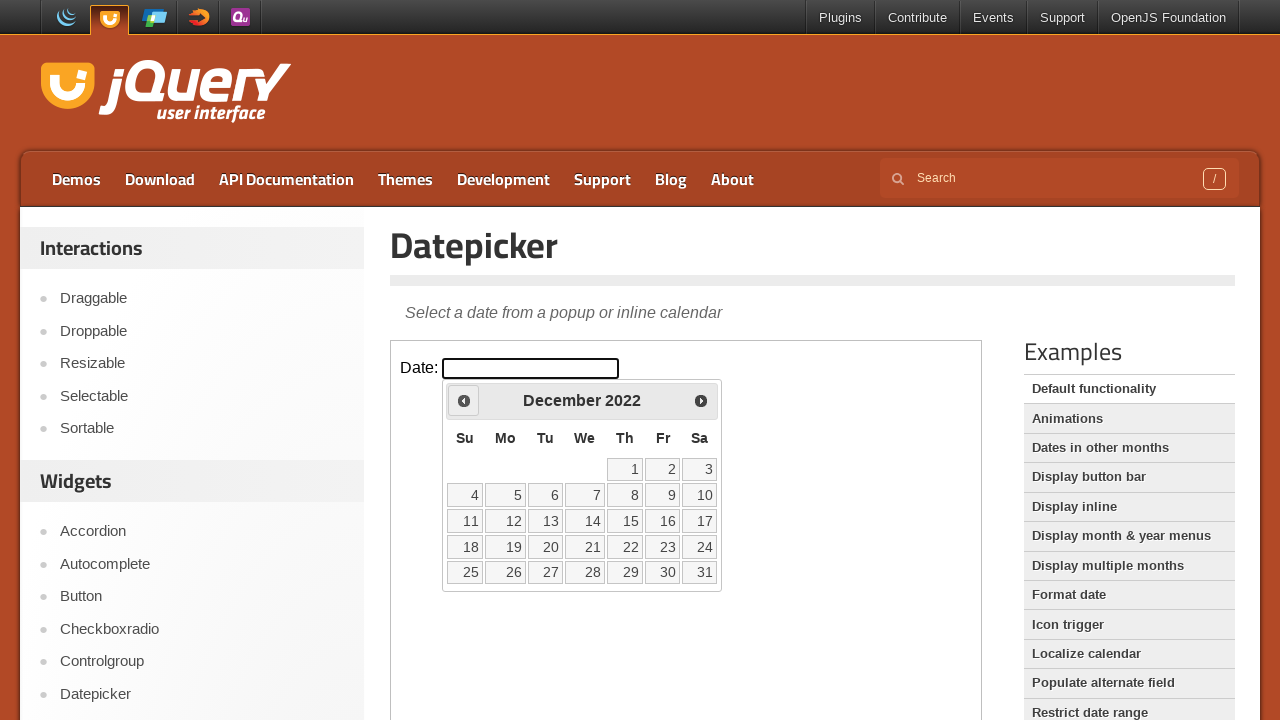

Waited 200ms for year navigation
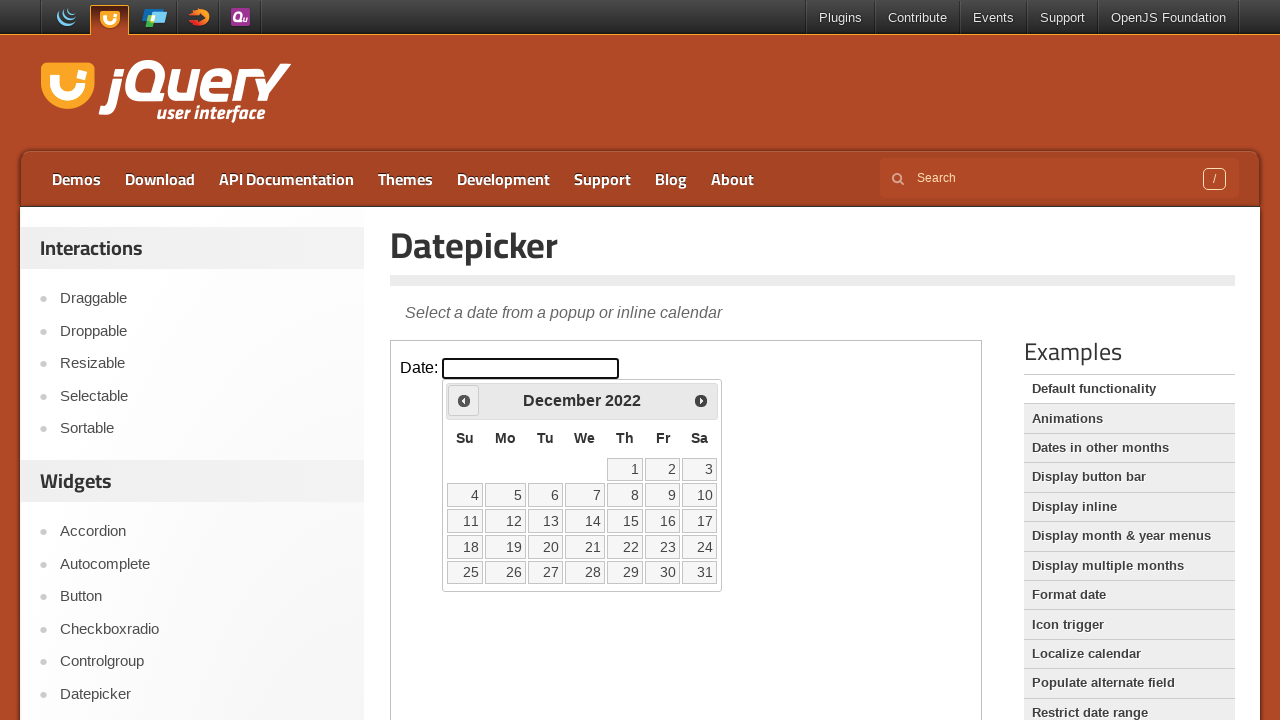

Clicked previous button to navigate year (currently at 2022) at (464, 400) on iframe.demo-frame >> nth=0 >> internal:control=enter-frame >> span.ui-icon-circl
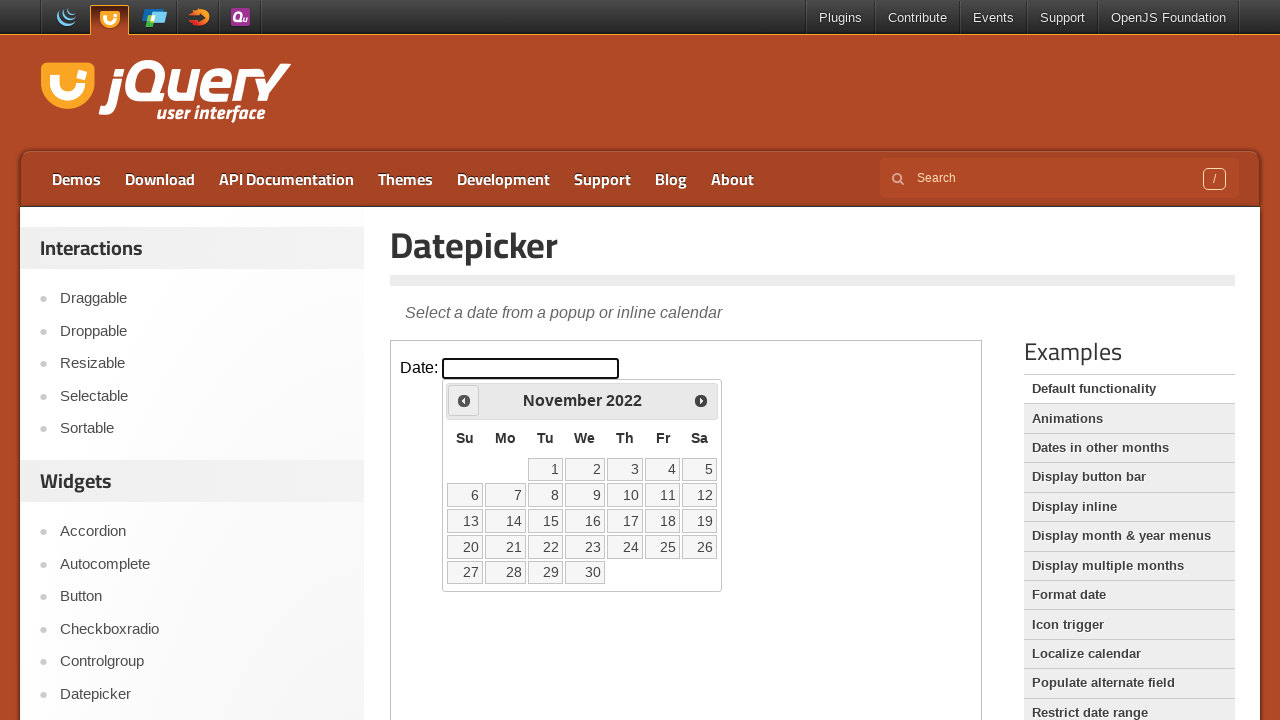

Waited 200ms for year navigation
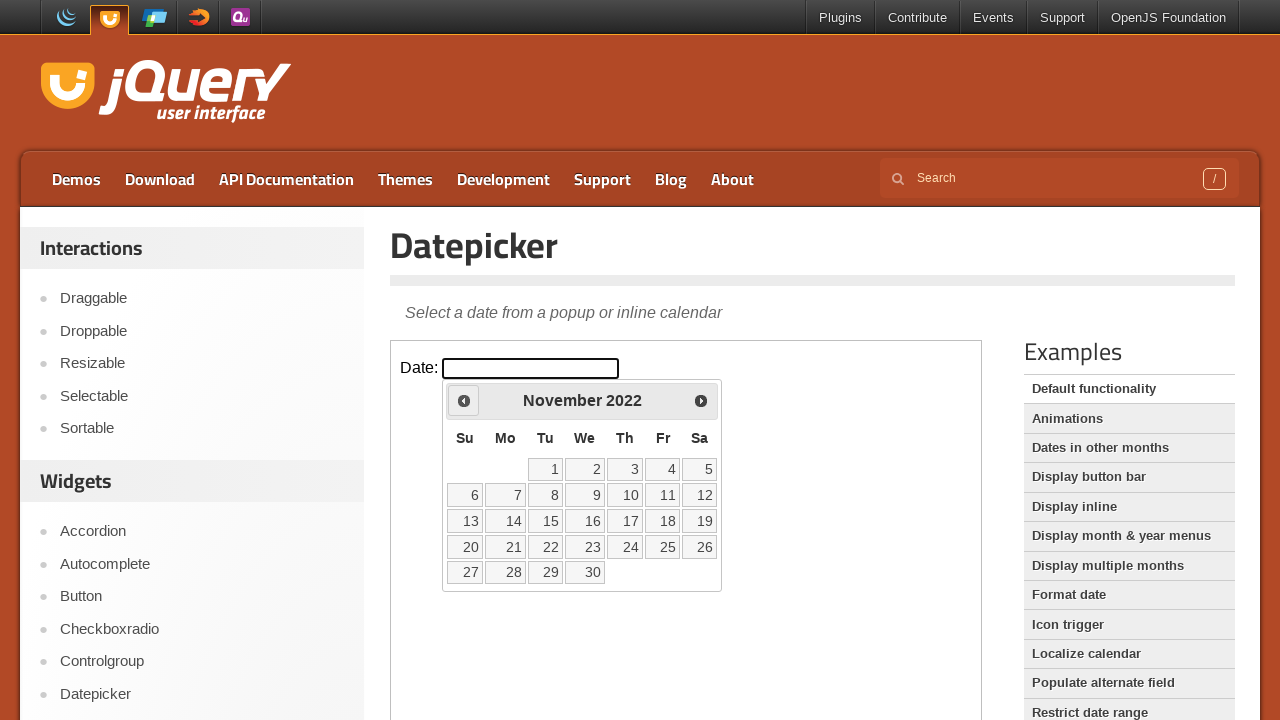

Clicked previous button to navigate year (currently at 2022) at (464, 400) on iframe.demo-frame >> nth=0 >> internal:control=enter-frame >> span.ui-icon-circl
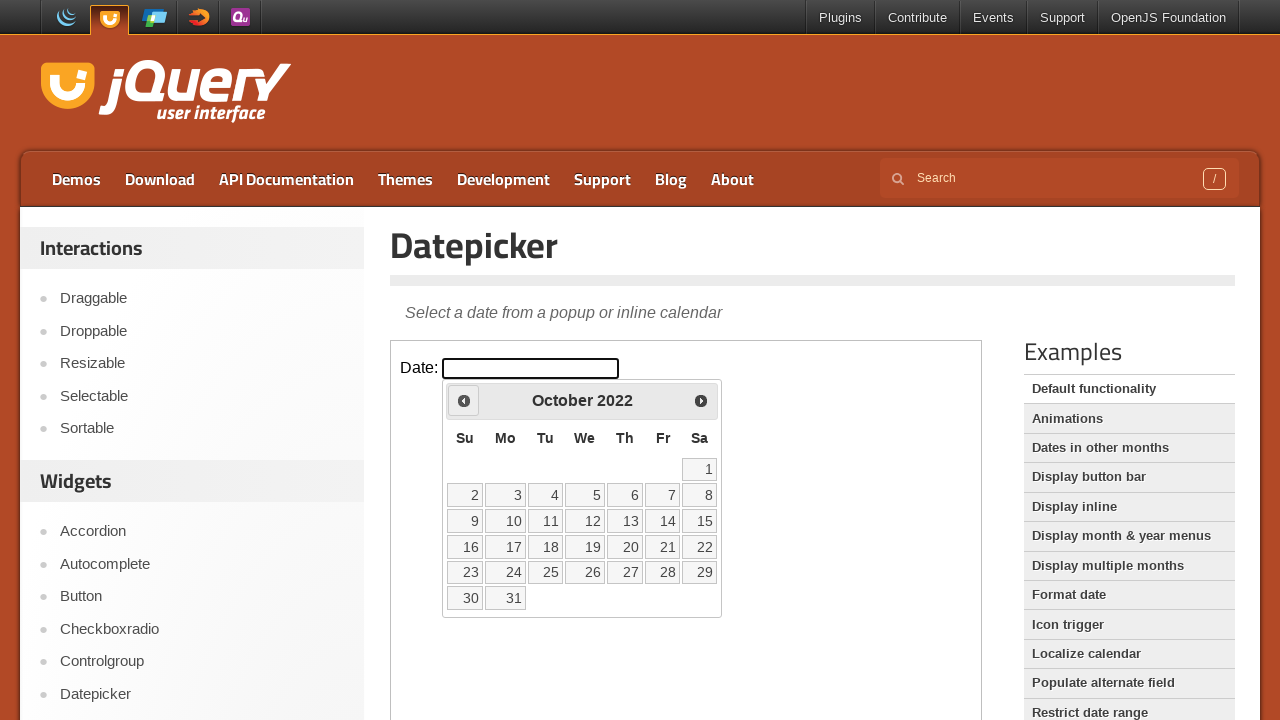

Waited 200ms for year navigation
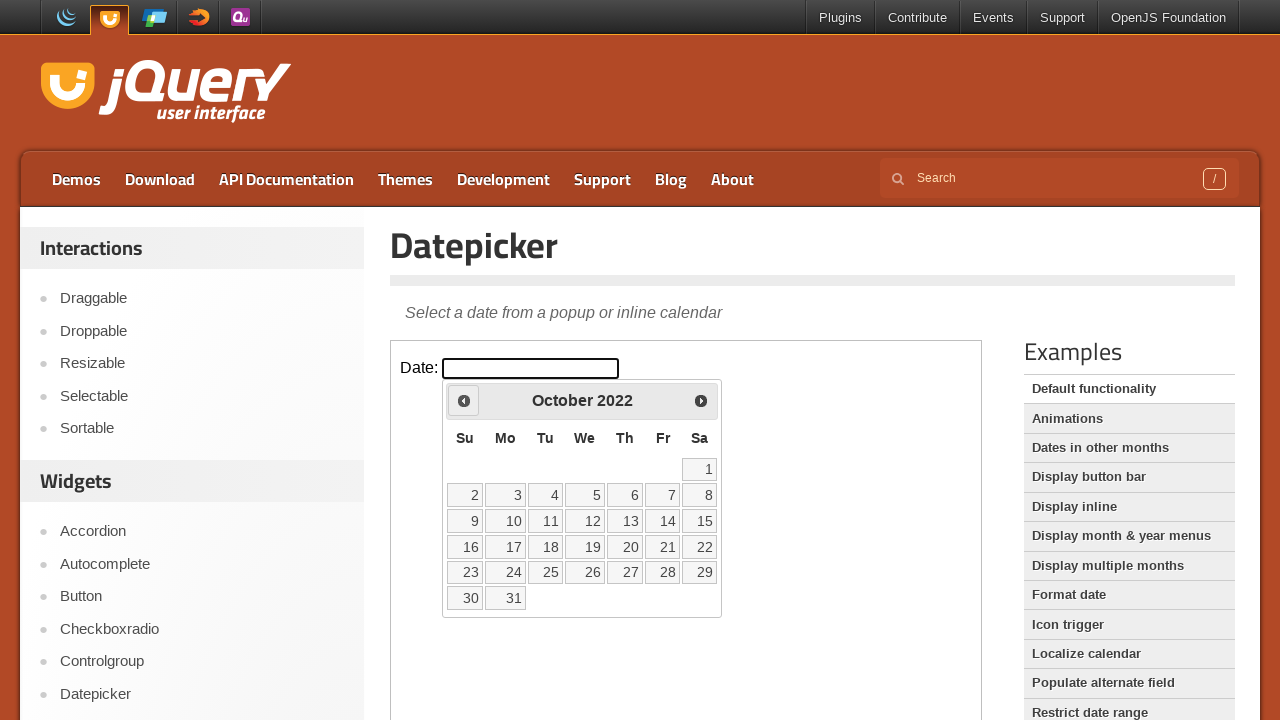

Clicked previous button to navigate year (currently at 2022) at (464, 400) on iframe.demo-frame >> nth=0 >> internal:control=enter-frame >> span.ui-icon-circl
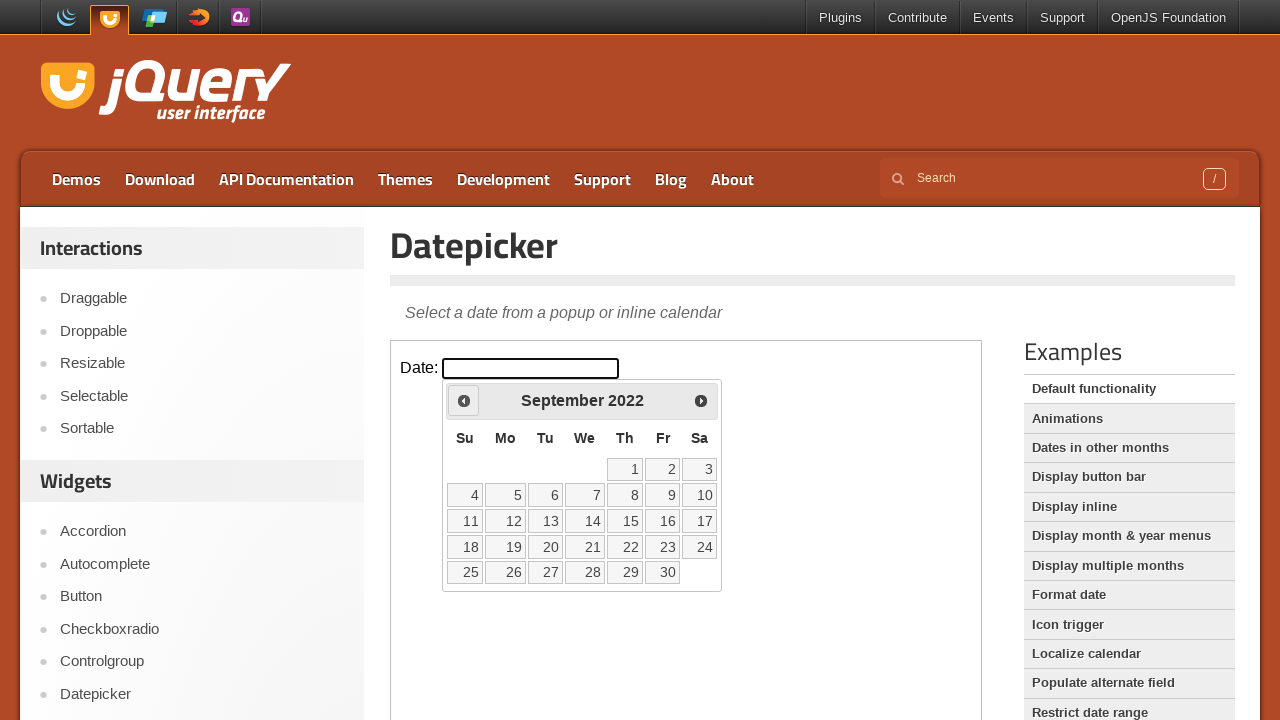

Waited 200ms for year navigation
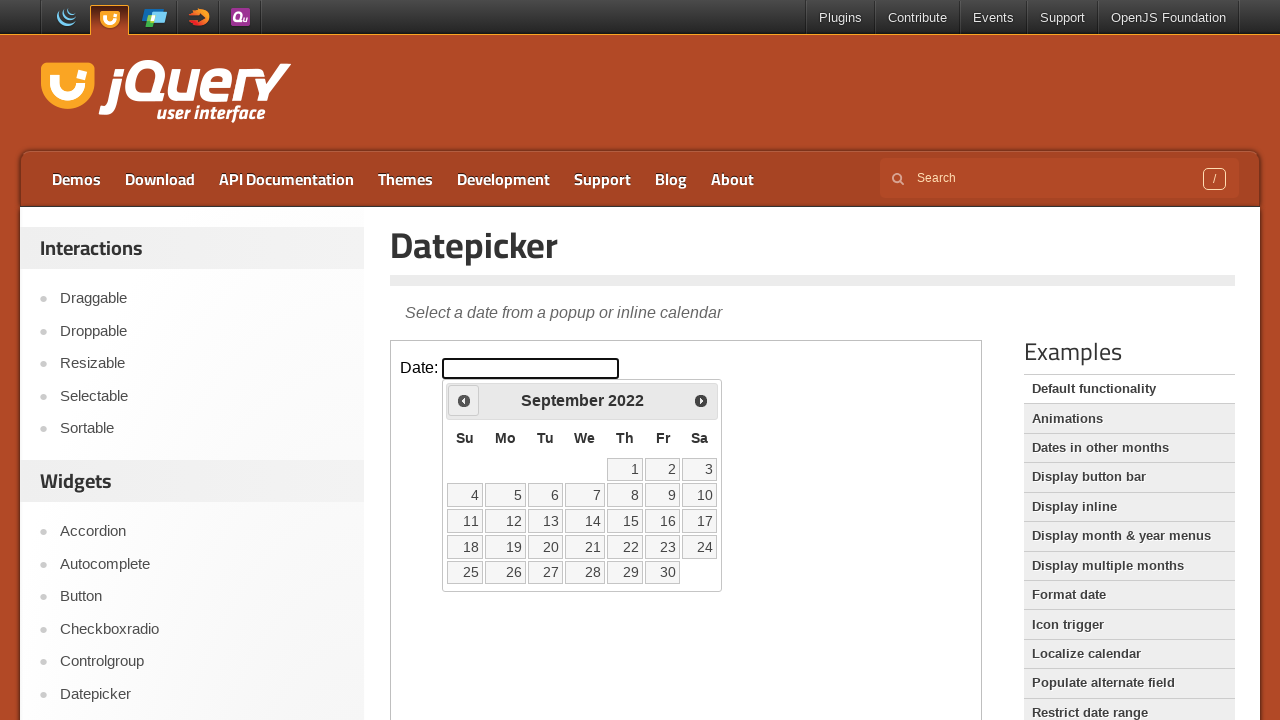

Clicked previous button to navigate year (currently at 2022) at (464, 400) on iframe.demo-frame >> nth=0 >> internal:control=enter-frame >> span.ui-icon-circl
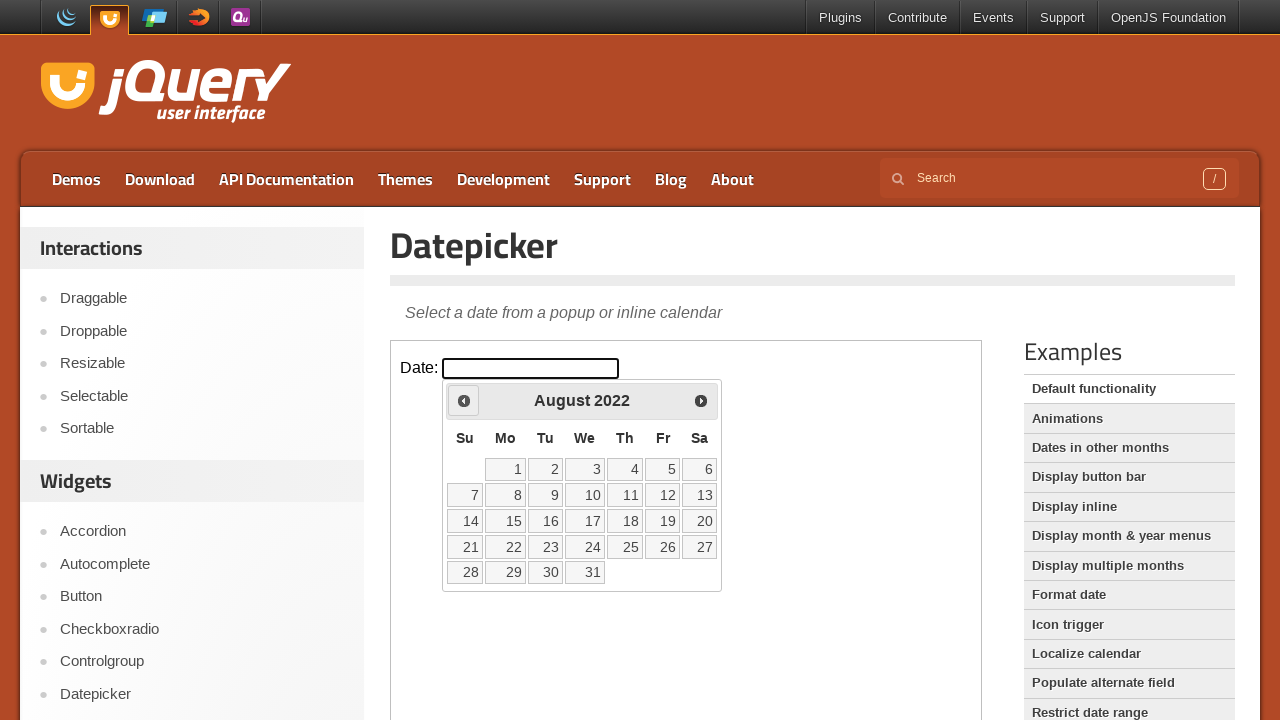

Waited 200ms for year navigation
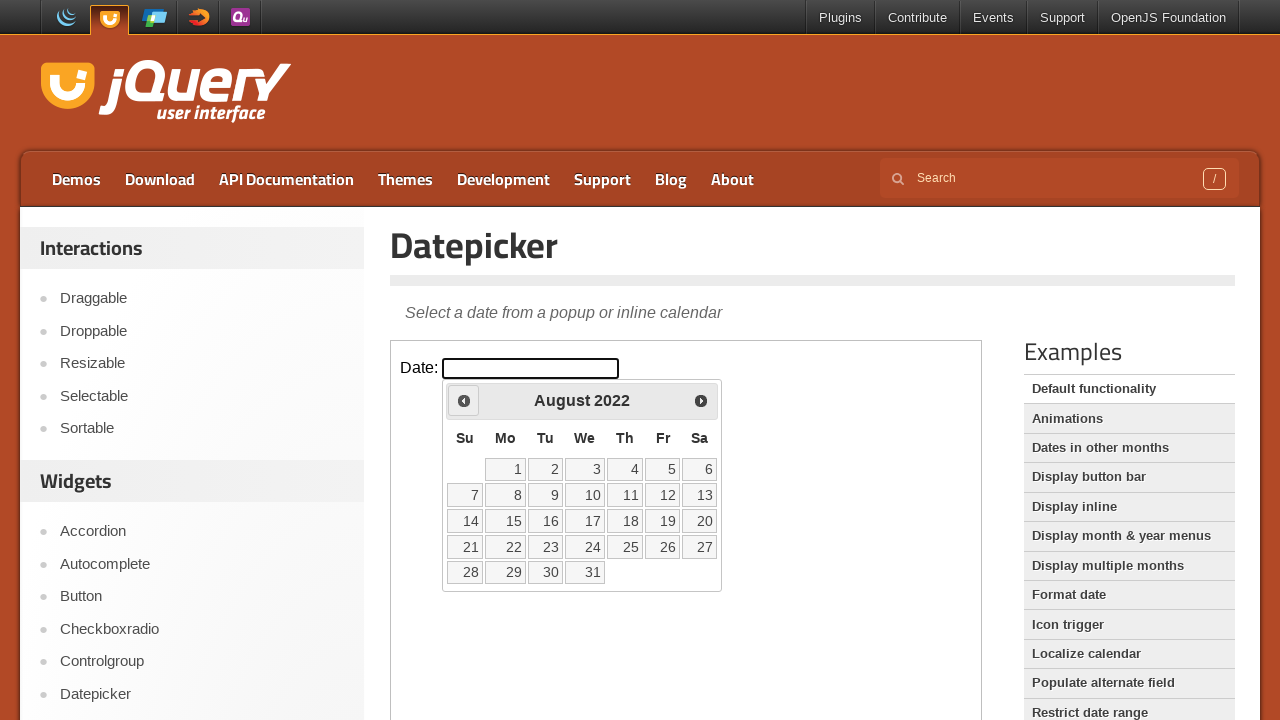

Clicked previous button to navigate year (currently at 2022) at (464, 400) on iframe.demo-frame >> nth=0 >> internal:control=enter-frame >> span.ui-icon-circl
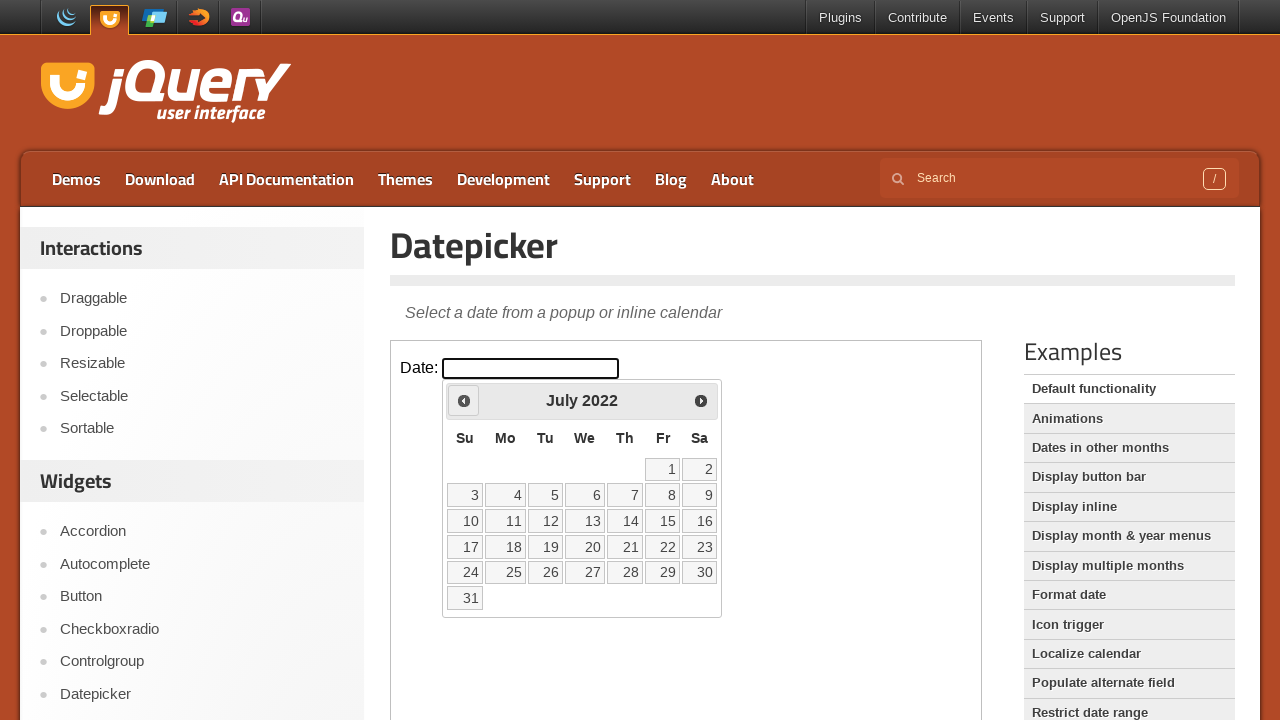

Waited 200ms for year navigation
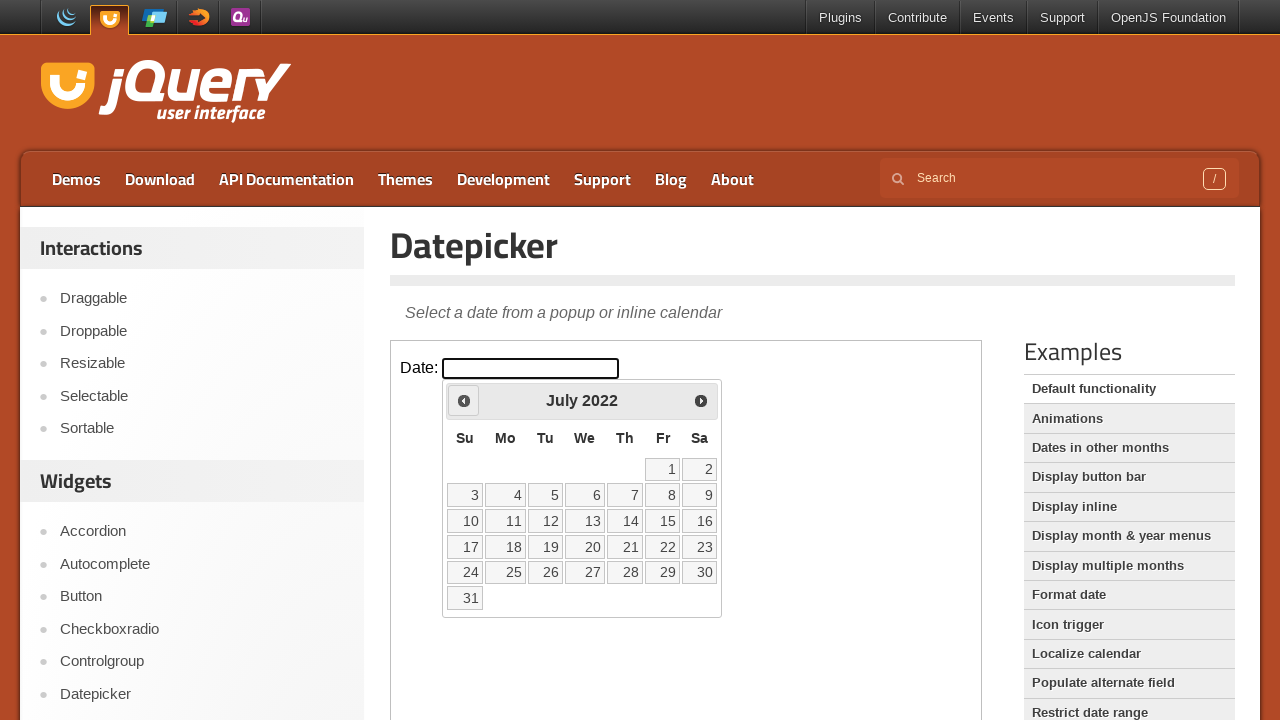

Clicked previous button to navigate year (currently at 2022) at (464, 400) on iframe.demo-frame >> nth=0 >> internal:control=enter-frame >> span.ui-icon-circl
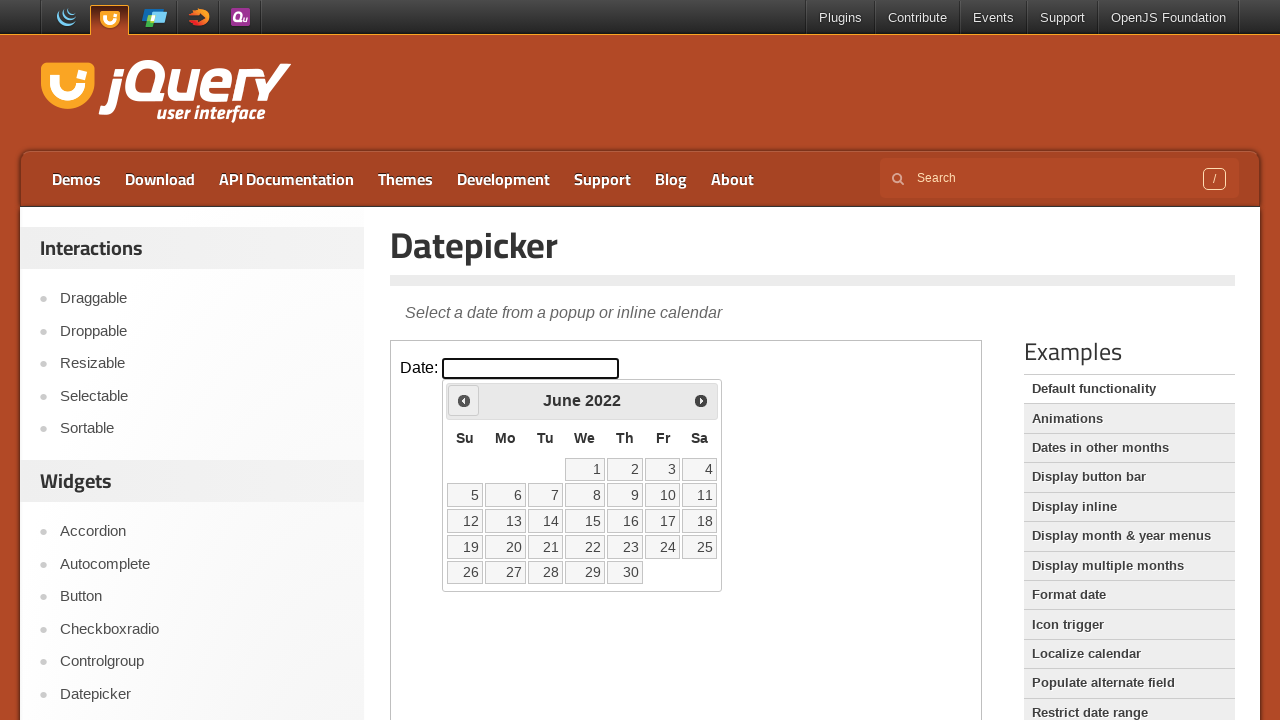

Waited 200ms for year navigation
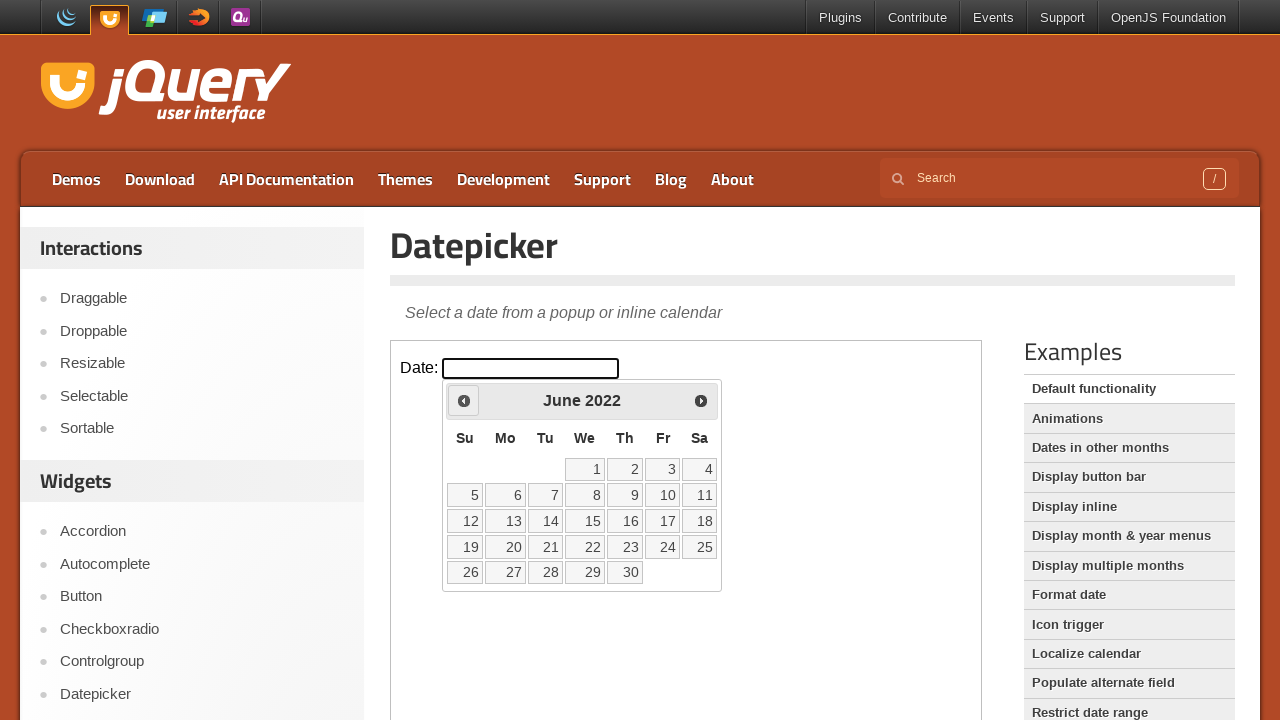

Clicked previous button to navigate year (currently at 2022) at (464, 400) on iframe.demo-frame >> nth=0 >> internal:control=enter-frame >> span.ui-icon-circl
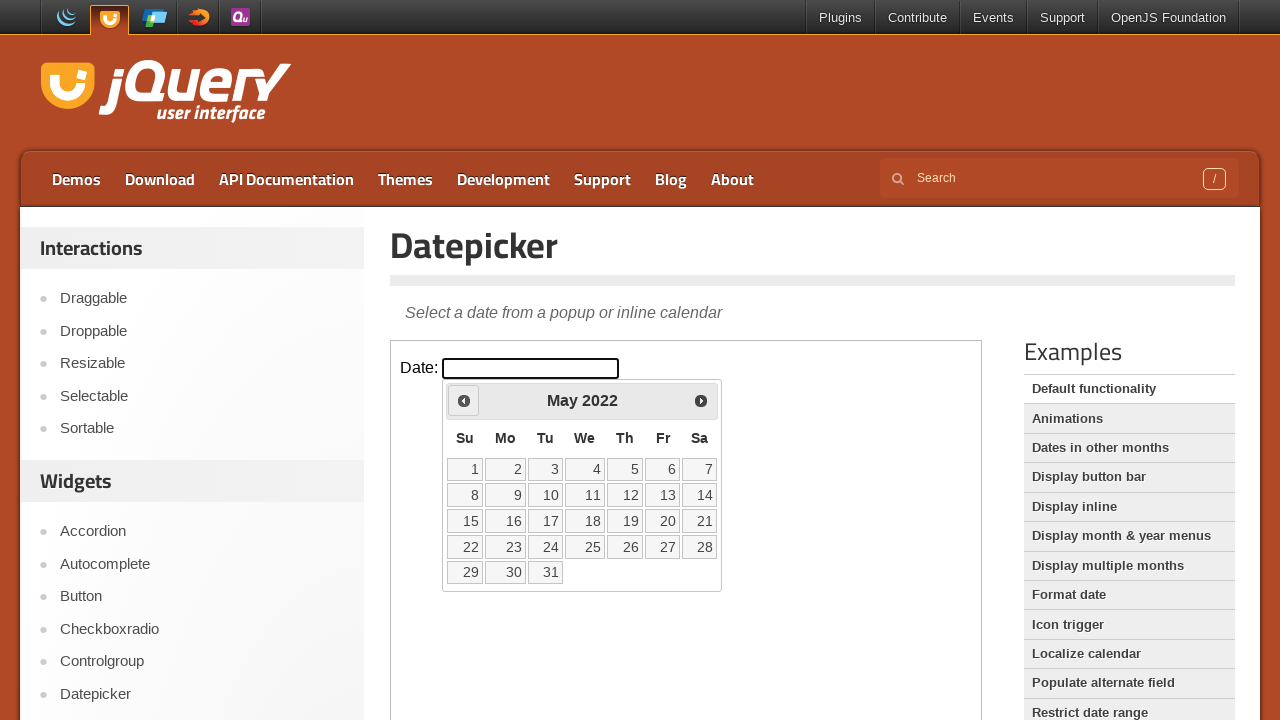

Waited 200ms for year navigation
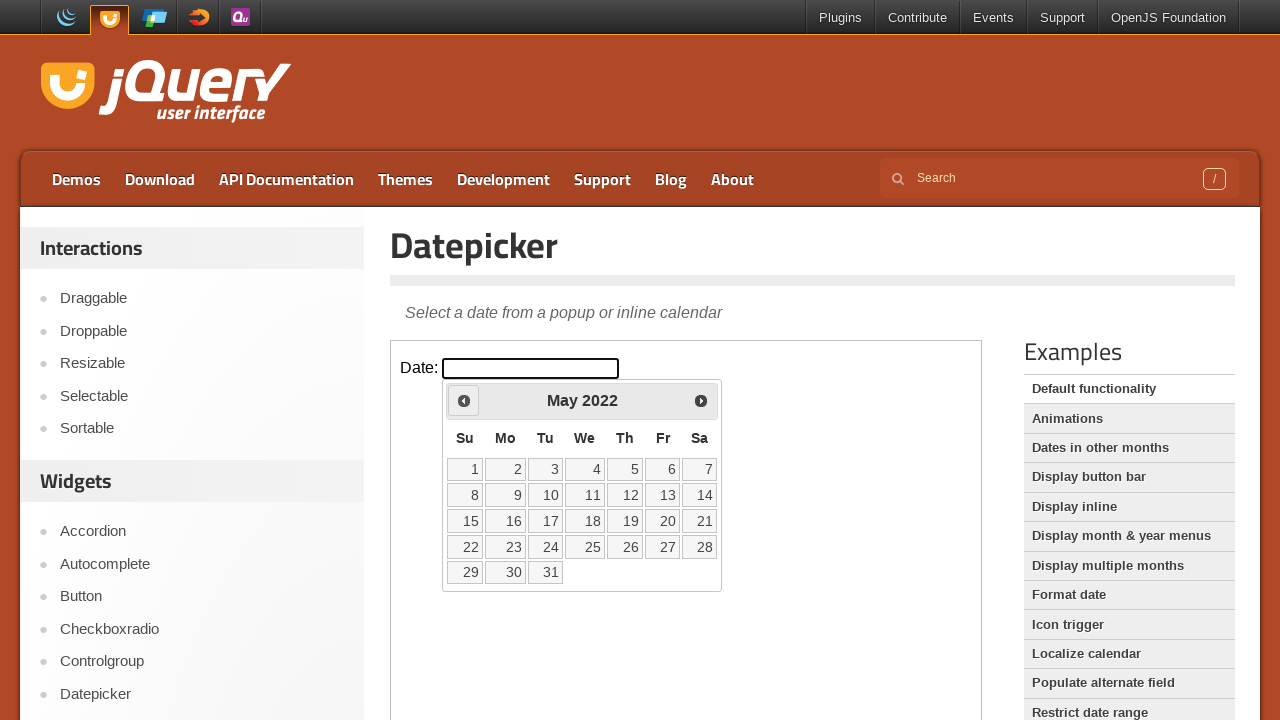

Clicked previous button to navigate year (currently at 2022) at (464, 400) on iframe.demo-frame >> nth=0 >> internal:control=enter-frame >> span.ui-icon-circl
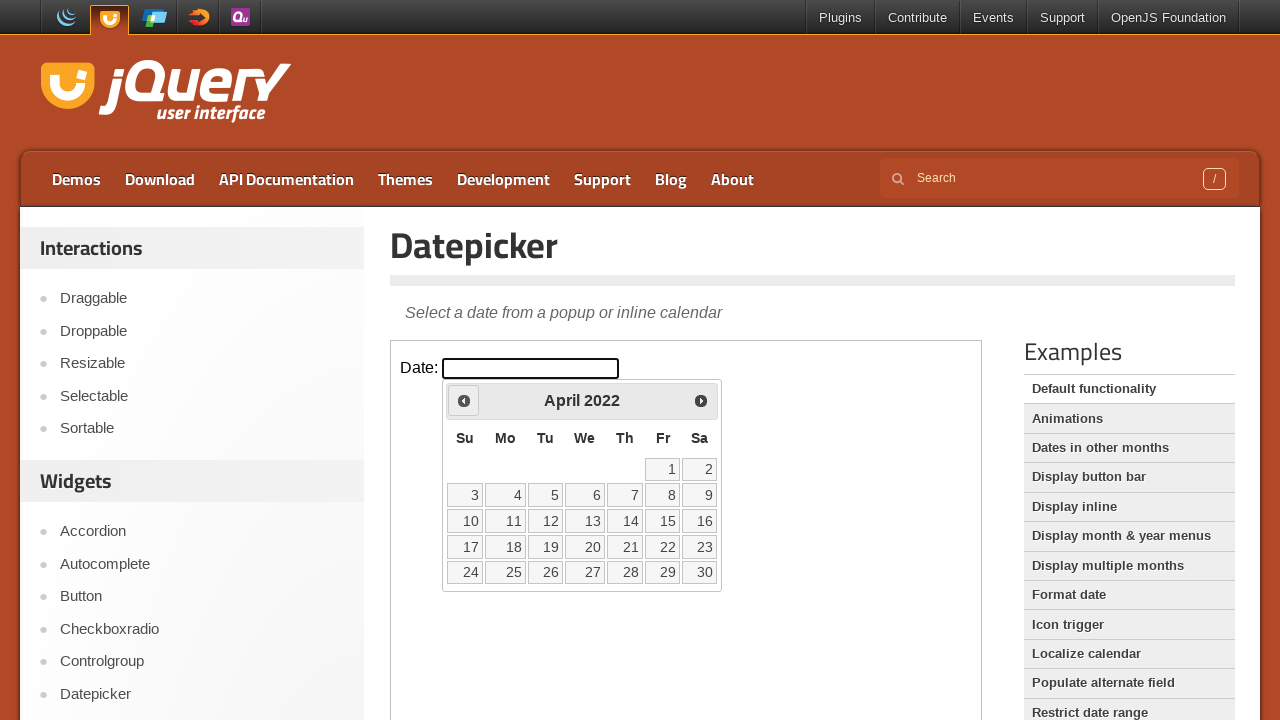

Waited 200ms for year navigation
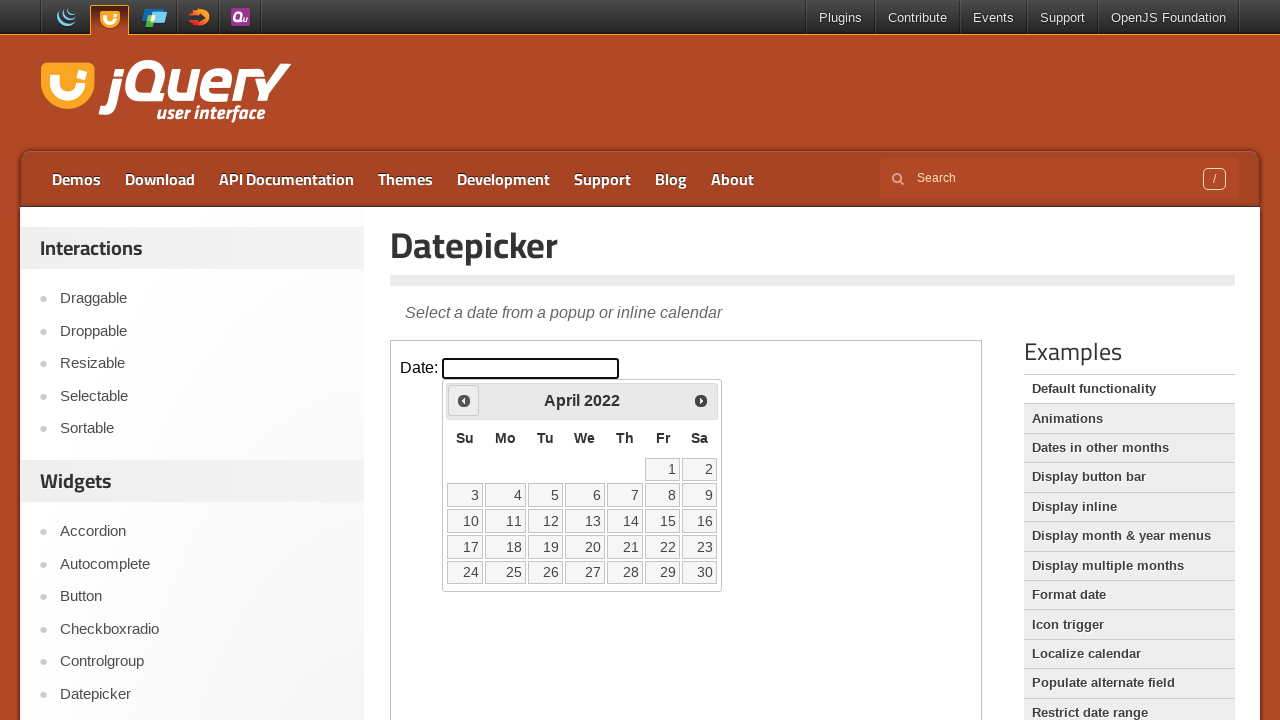

Clicked previous button to navigate year (currently at 2022) at (464, 400) on iframe.demo-frame >> nth=0 >> internal:control=enter-frame >> span.ui-icon-circl
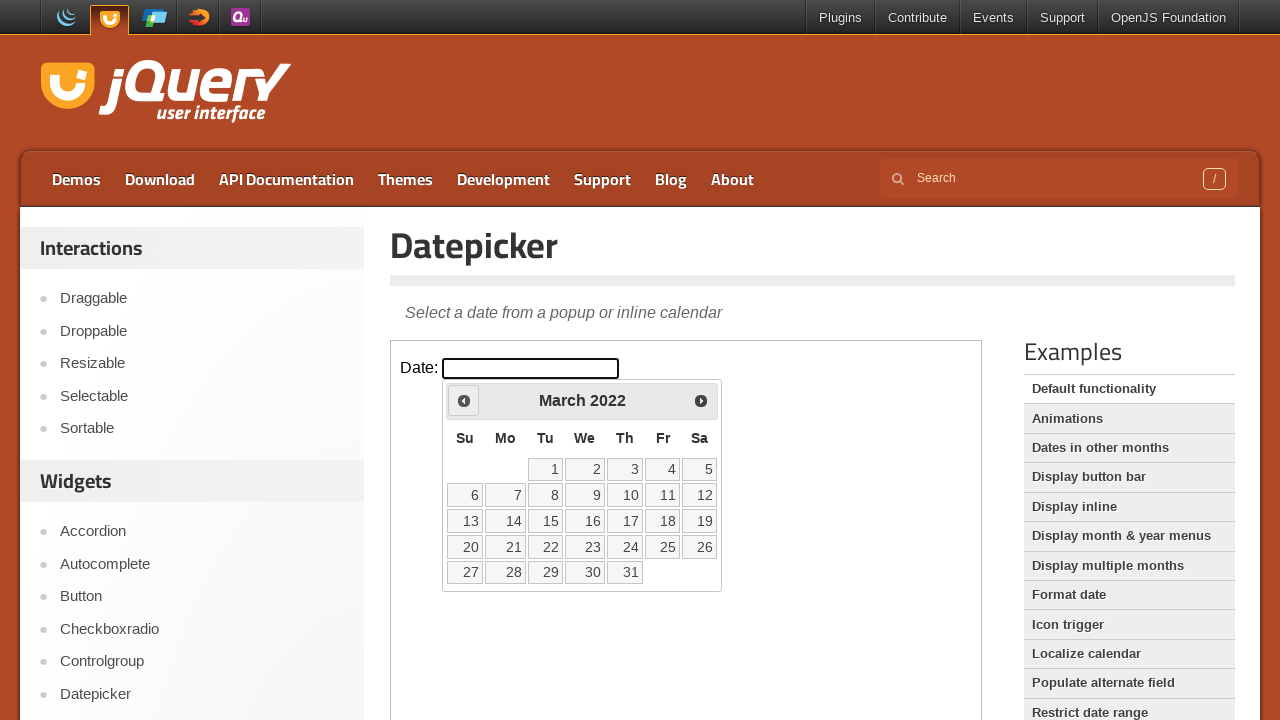

Waited 200ms for year navigation
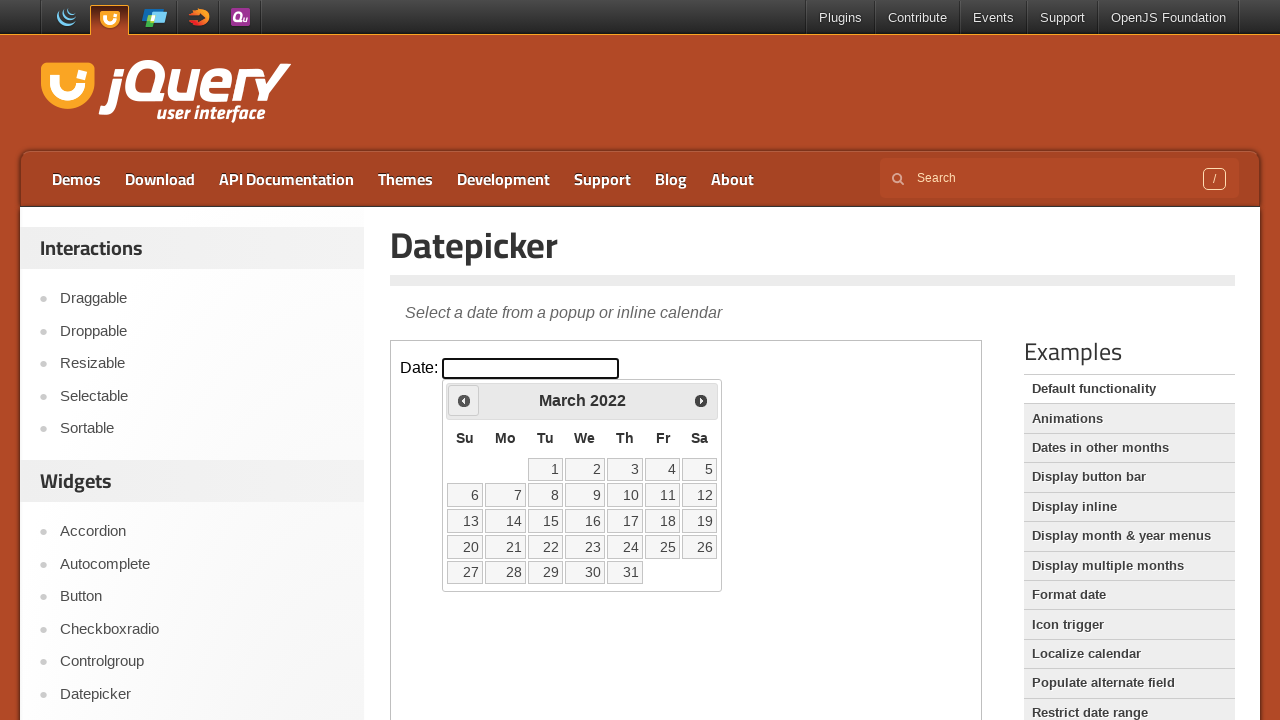

Clicked previous button to navigate year (currently at 2022) at (464, 400) on iframe.demo-frame >> nth=0 >> internal:control=enter-frame >> span.ui-icon-circl
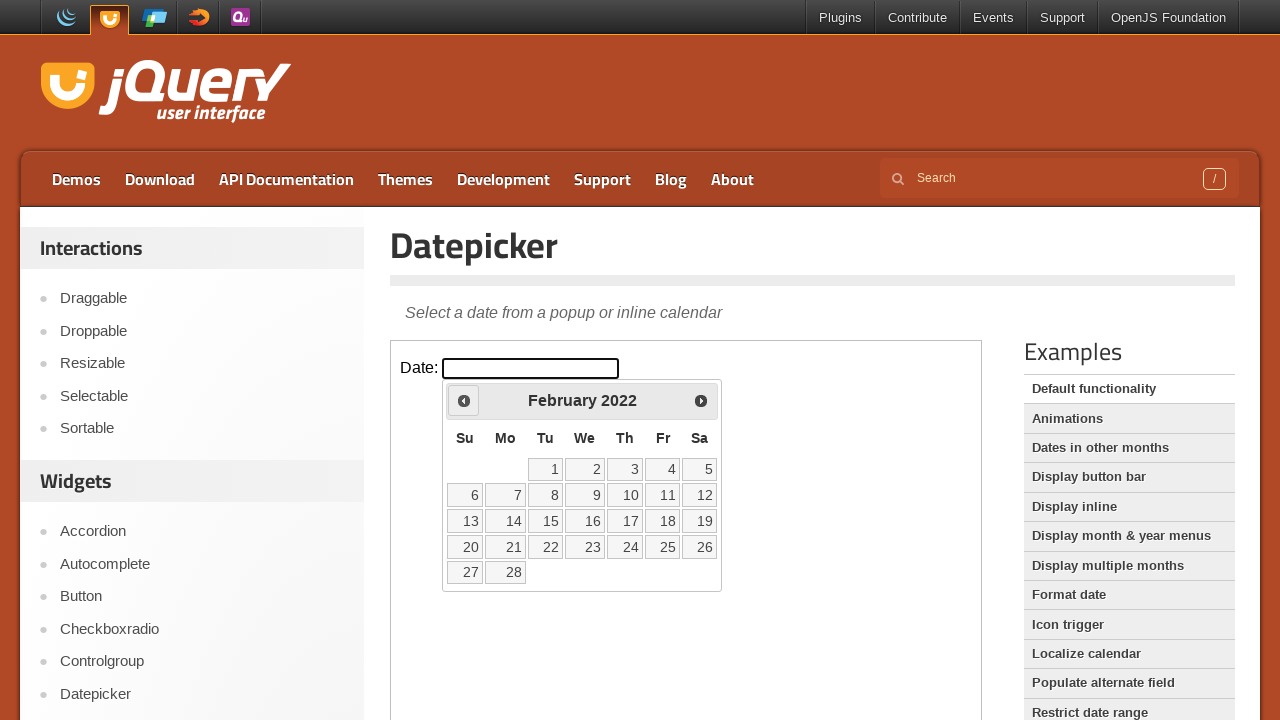

Waited 200ms for year navigation
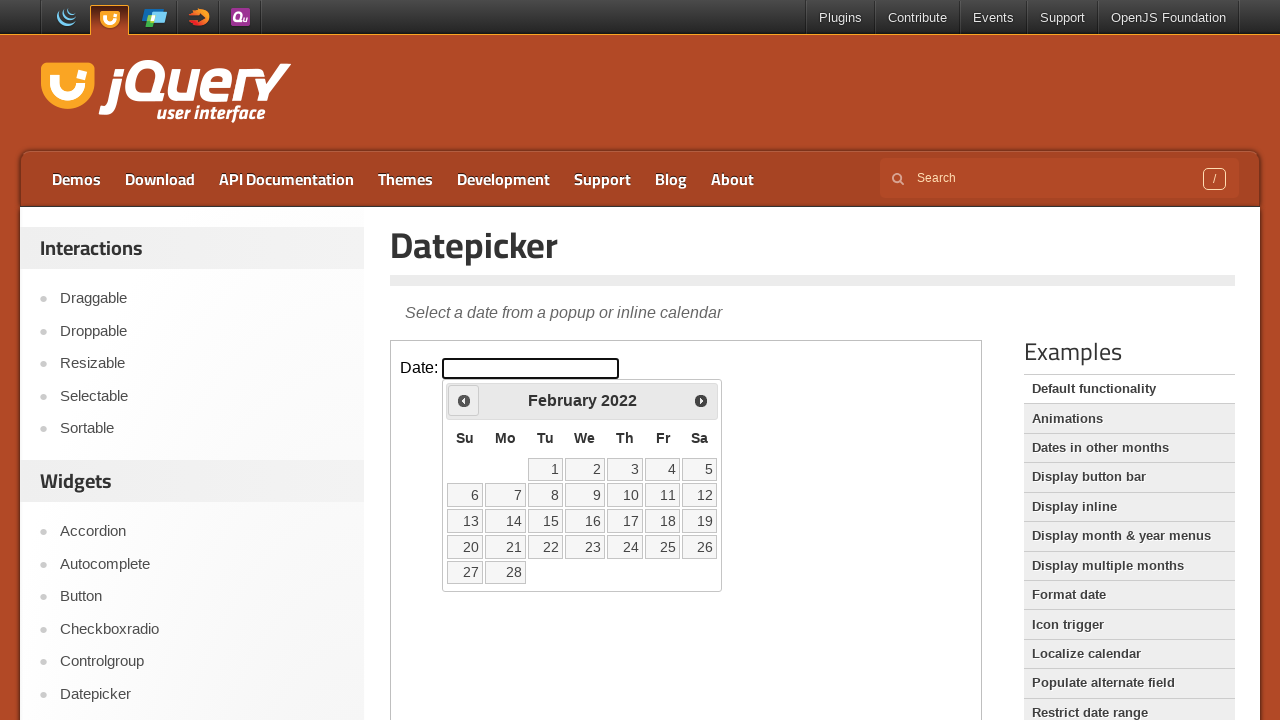

Clicked previous button to navigate year (currently at 2022) at (464, 400) on iframe.demo-frame >> nth=0 >> internal:control=enter-frame >> span.ui-icon-circl
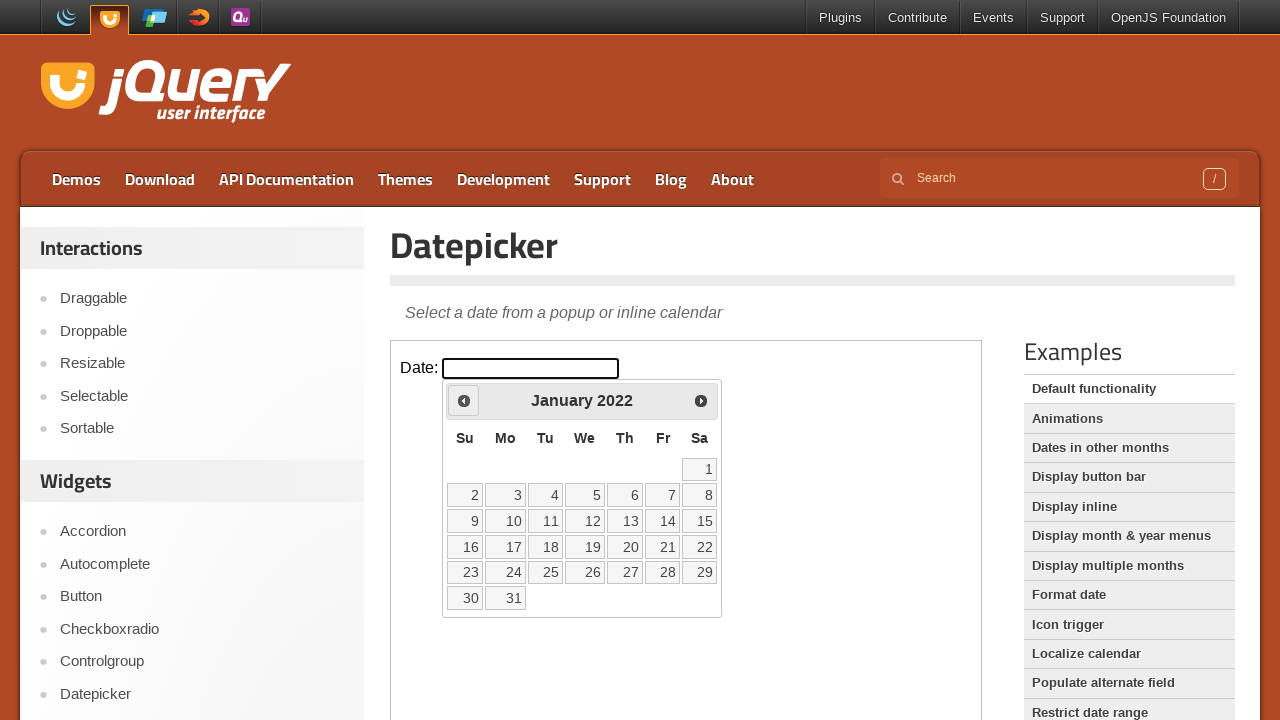

Waited 200ms for year navigation
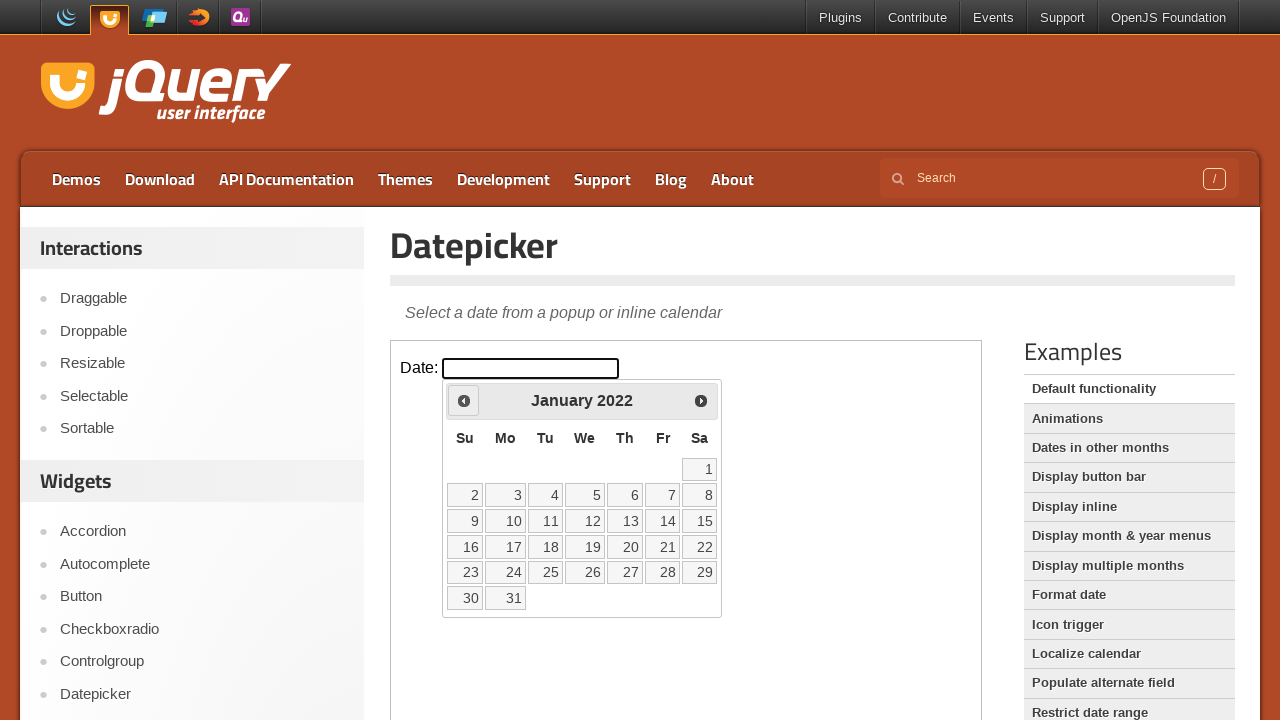

Clicked previous button to navigate year (currently at 2022) at (464, 400) on iframe.demo-frame >> nth=0 >> internal:control=enter-frame >> span.ui-icon-circl
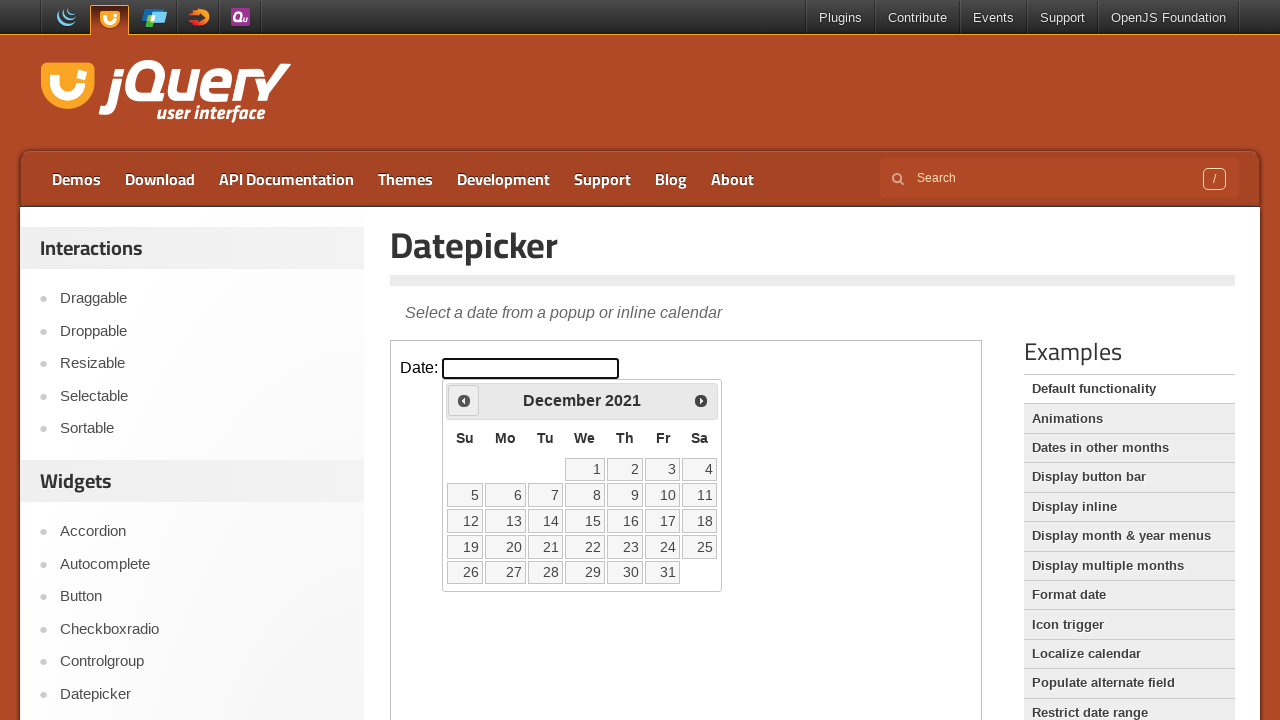

Waited 200ms for year navigation
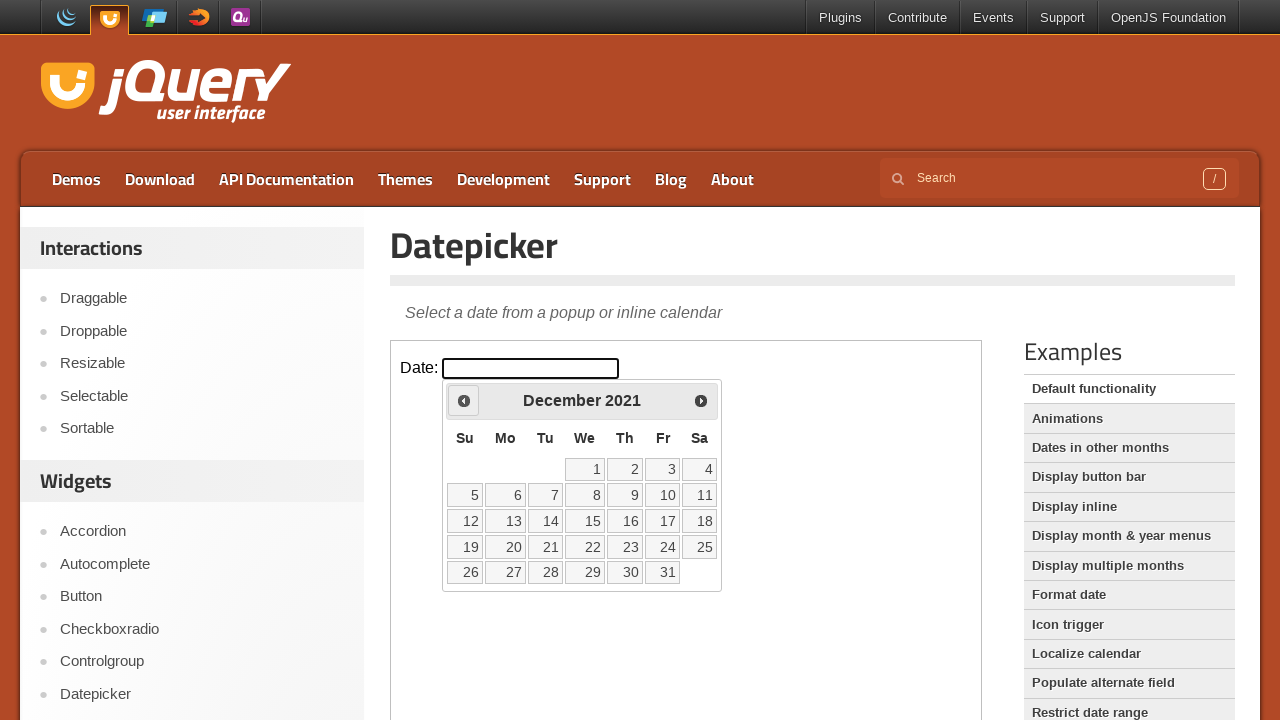

Clicked previous button to navigate year (currently at 2021) at (464, 400) on iframe.demo-frame >> nth=0 >> internal:control=enter-frame >> span.ui-icon-circl
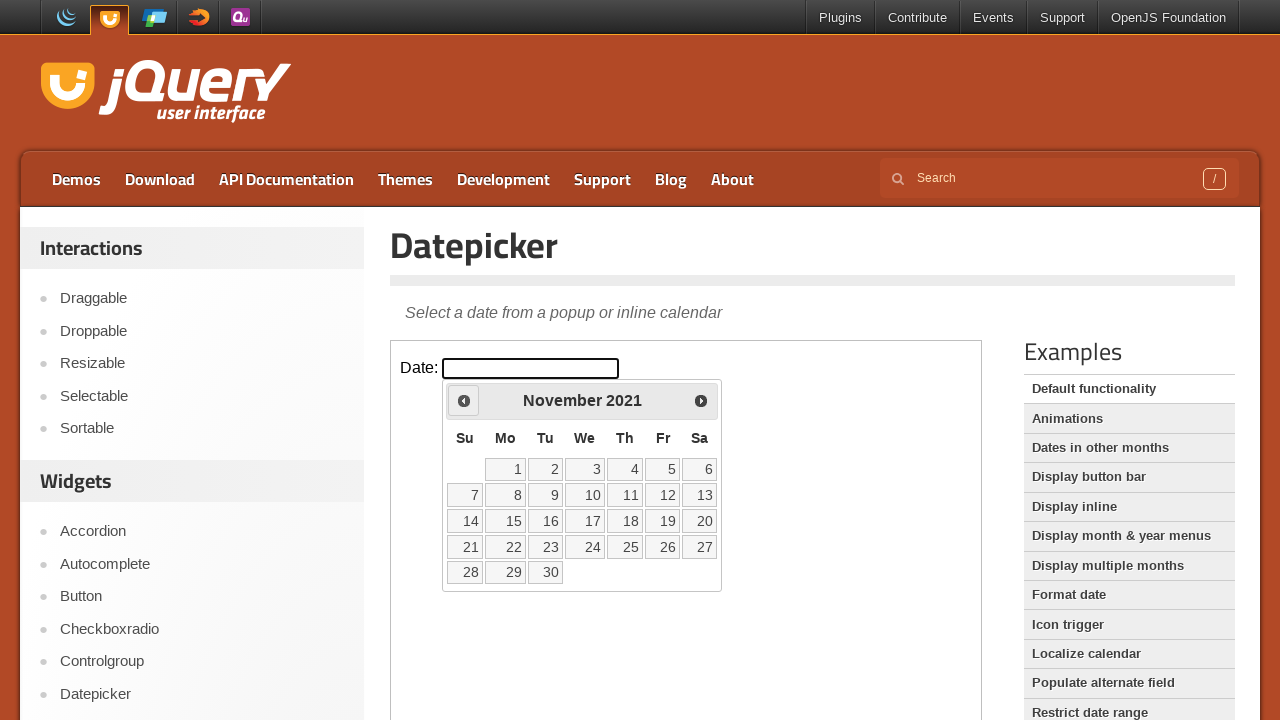

Waited 200ms for year navigation
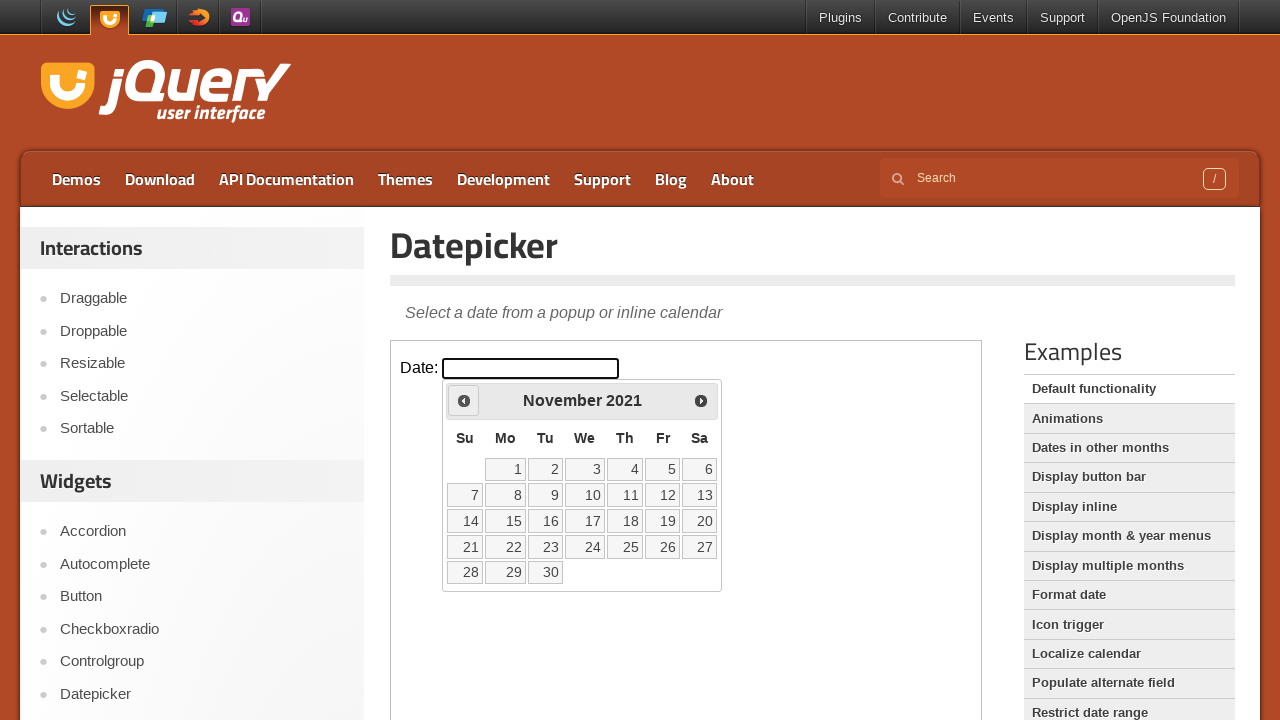

Clicked previous button to navigate year (currently at 2021) at (464, 400) on iframe.demo-frame >> nth=0 >> internal:control=enter-frame >> span.ui-icon-circl
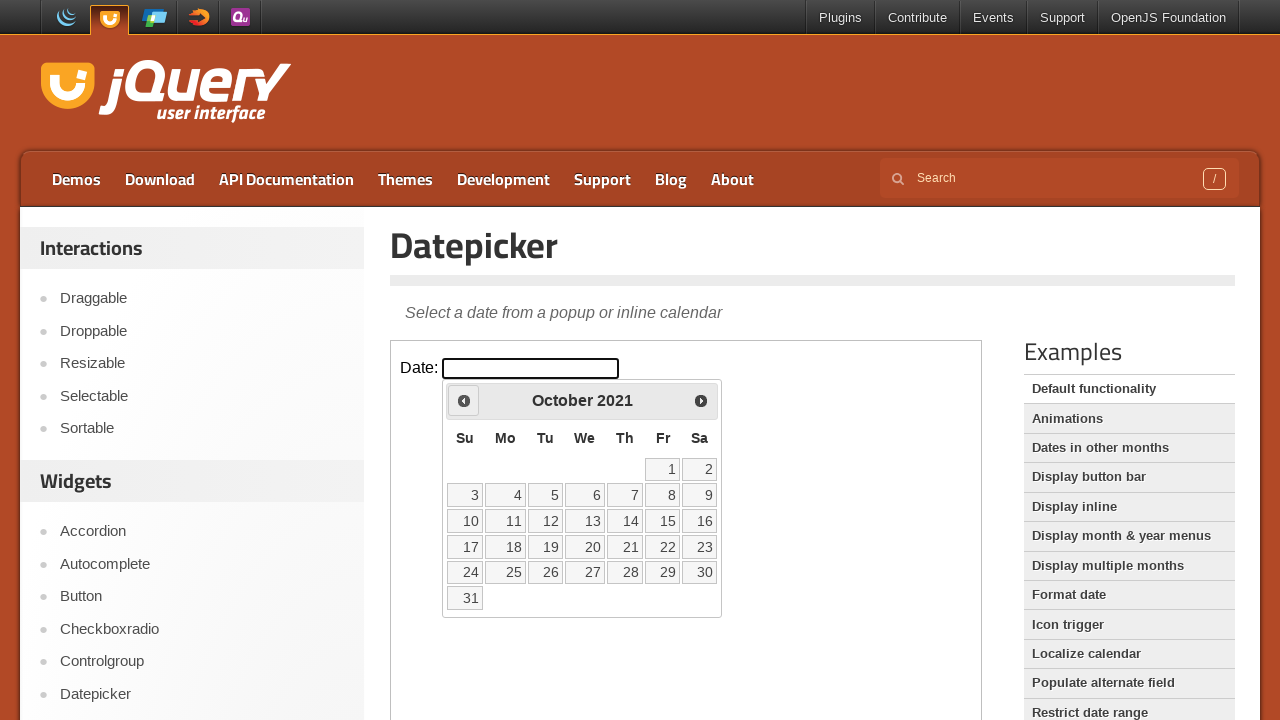

Waited 200ms for year navigation
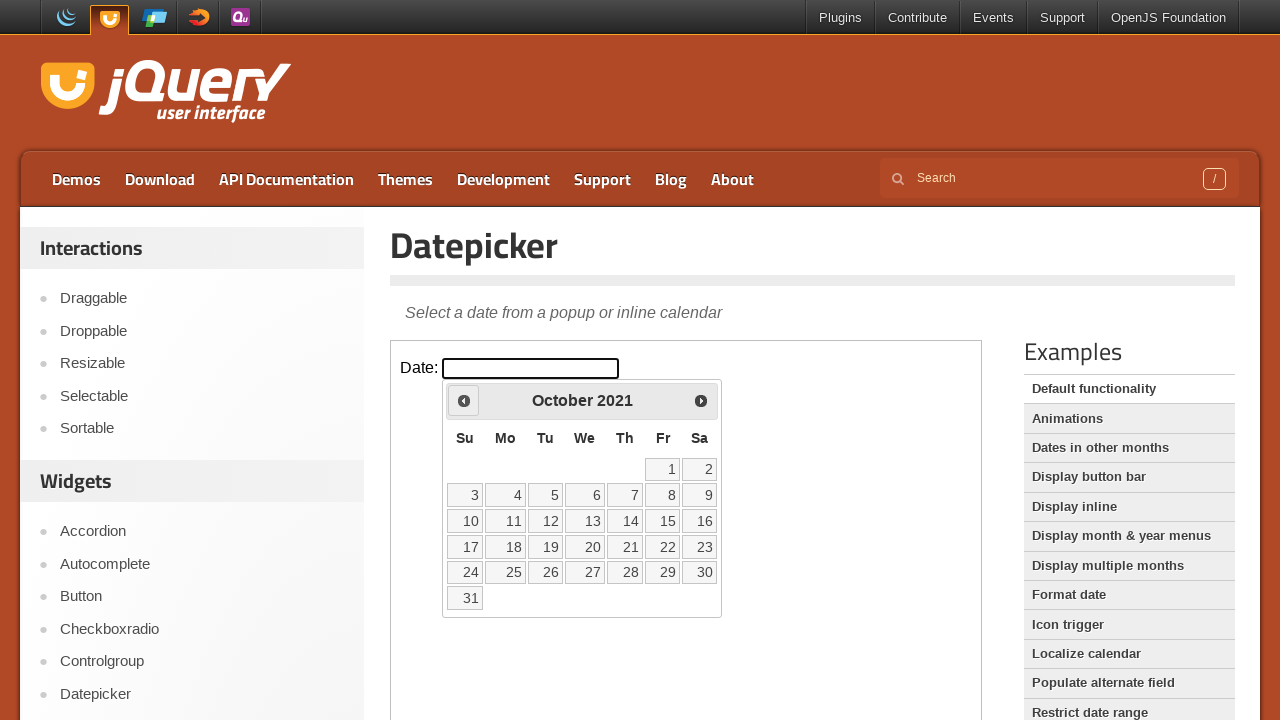

Clicked previous button to navigate year (currently at 2021) at (464, 400) on iframe.demo-frame >> nth=0 >> internal:control=enter-frame >> span.ui-icon-circl
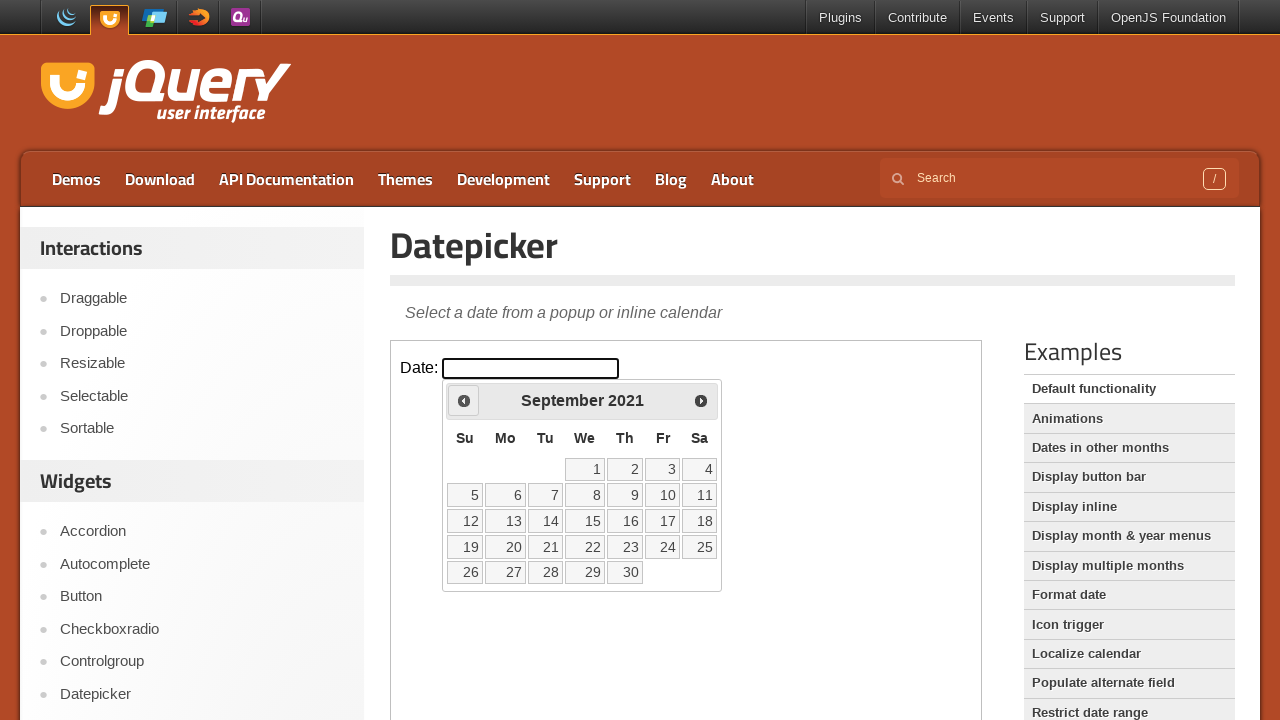

Waited 200ms for year navigation
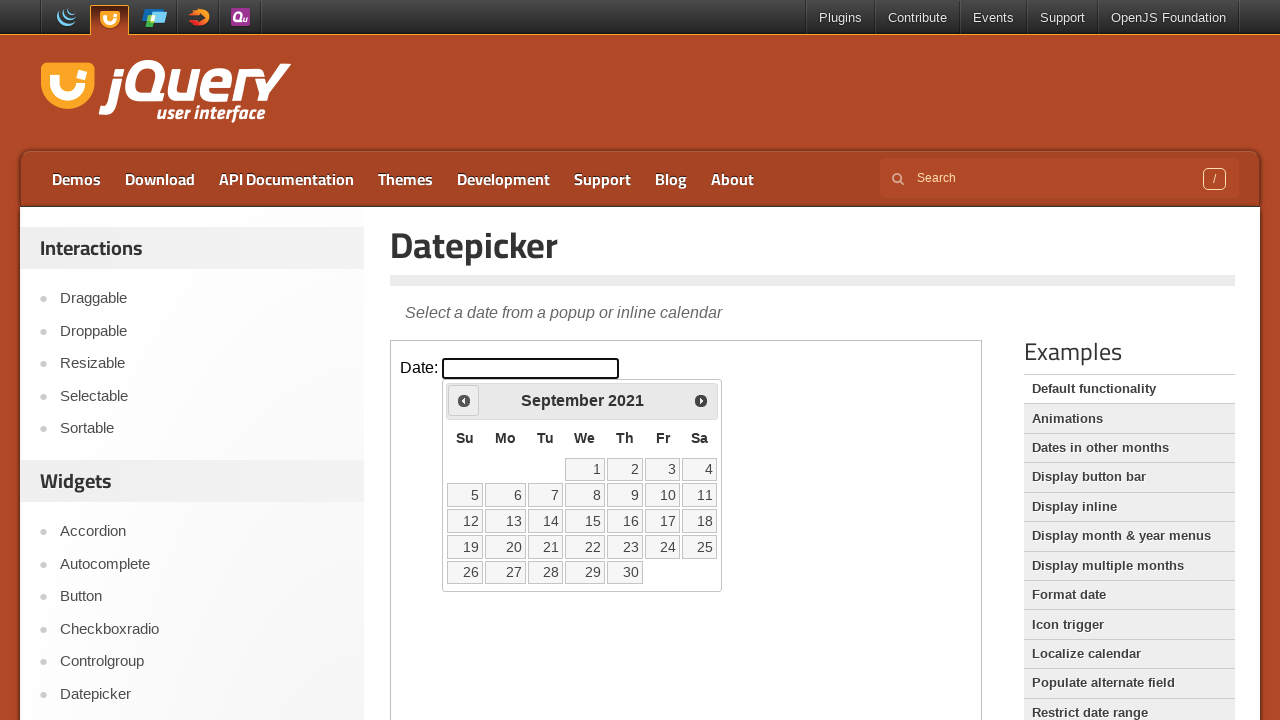

Clicked previous button to navigate year (currently at 2021) at (464, 400) on iframe.demo-frame >> nth=0 >> internal:control=enter-frame >> span.ui-icon-circl
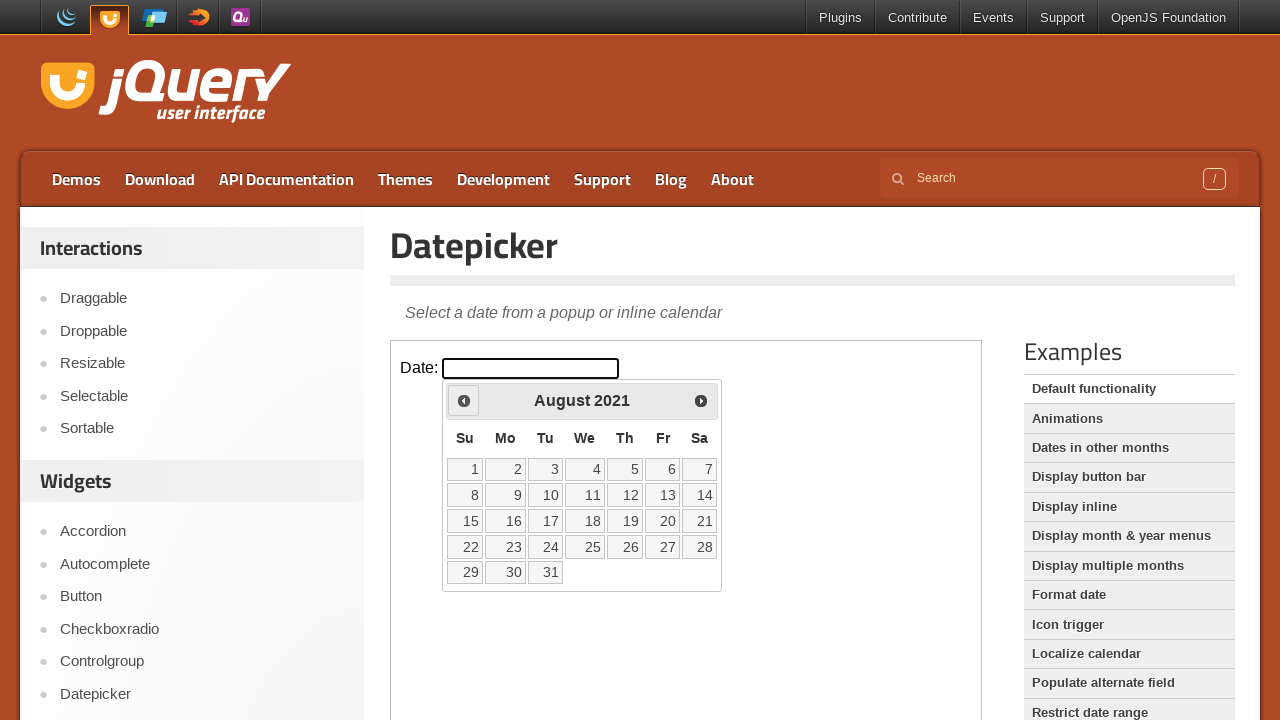

Waited 200ms for year navigation
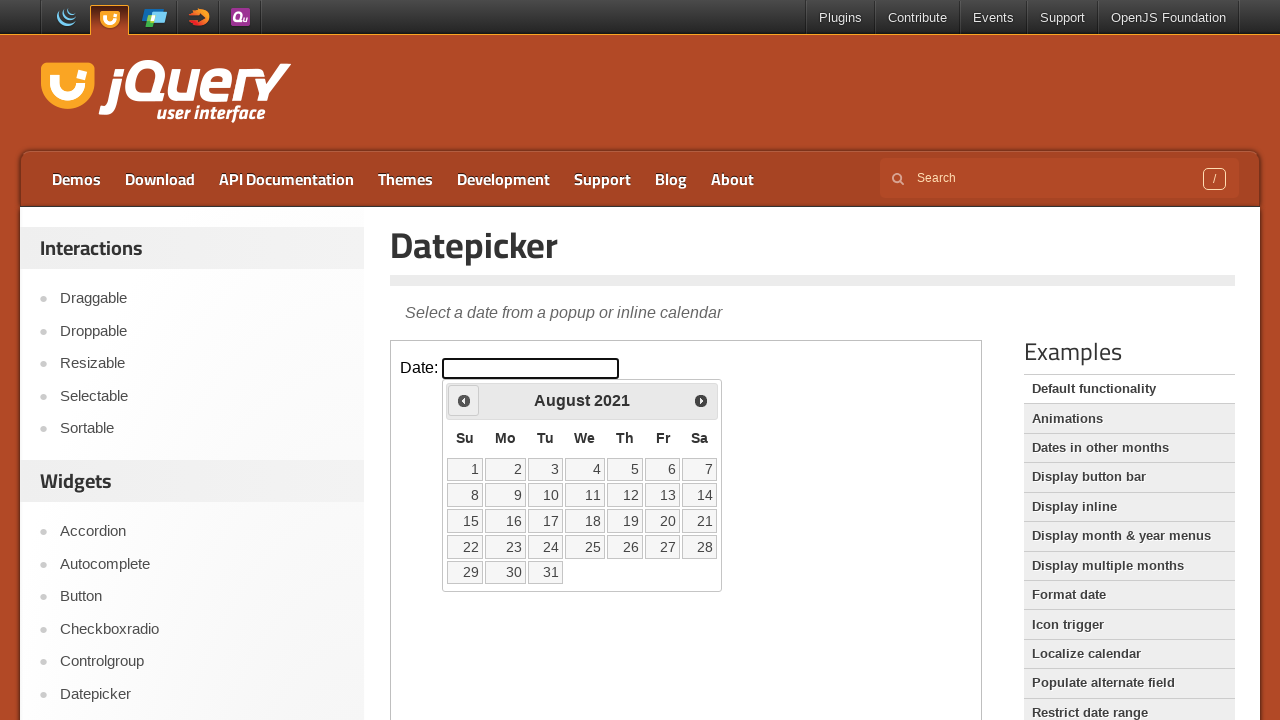

Clicked previous button to navigate year (currently at 2021) at (464, 400) on iframe.demo-frame >> nth=0 >> internal:control=enter-frame >> span.ui-icon-circl
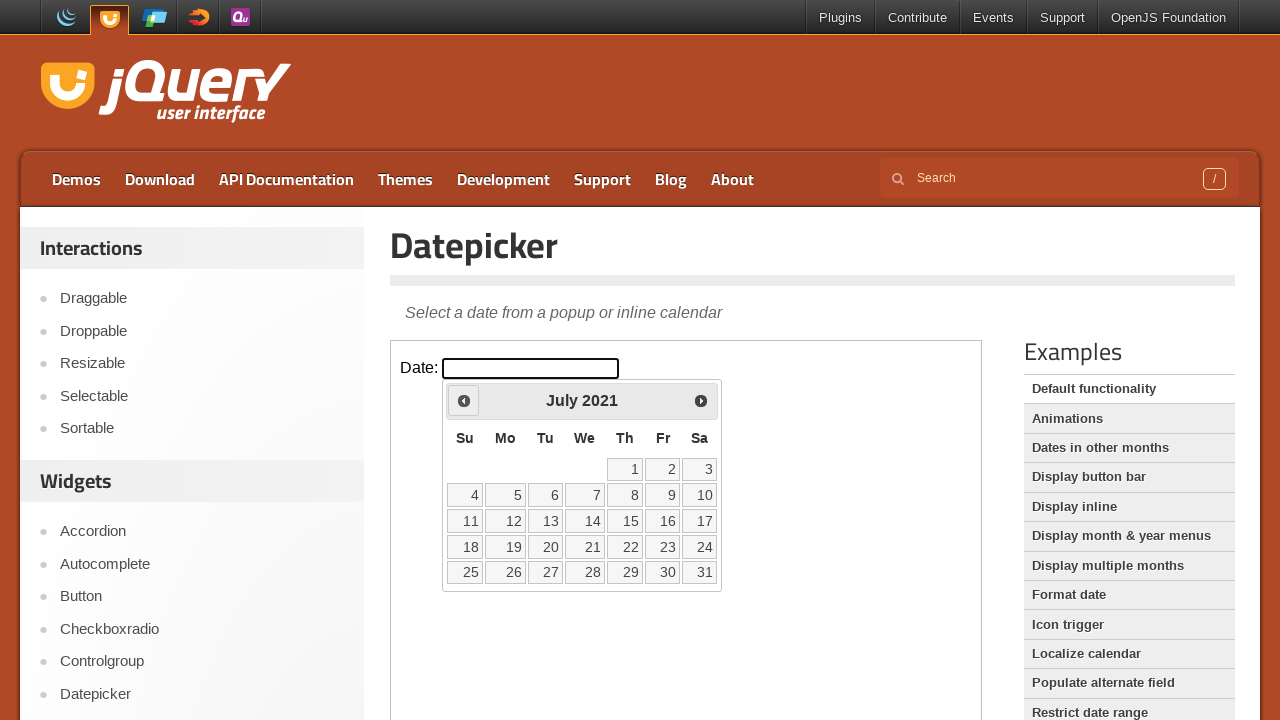

Waited 200ms for year navigation
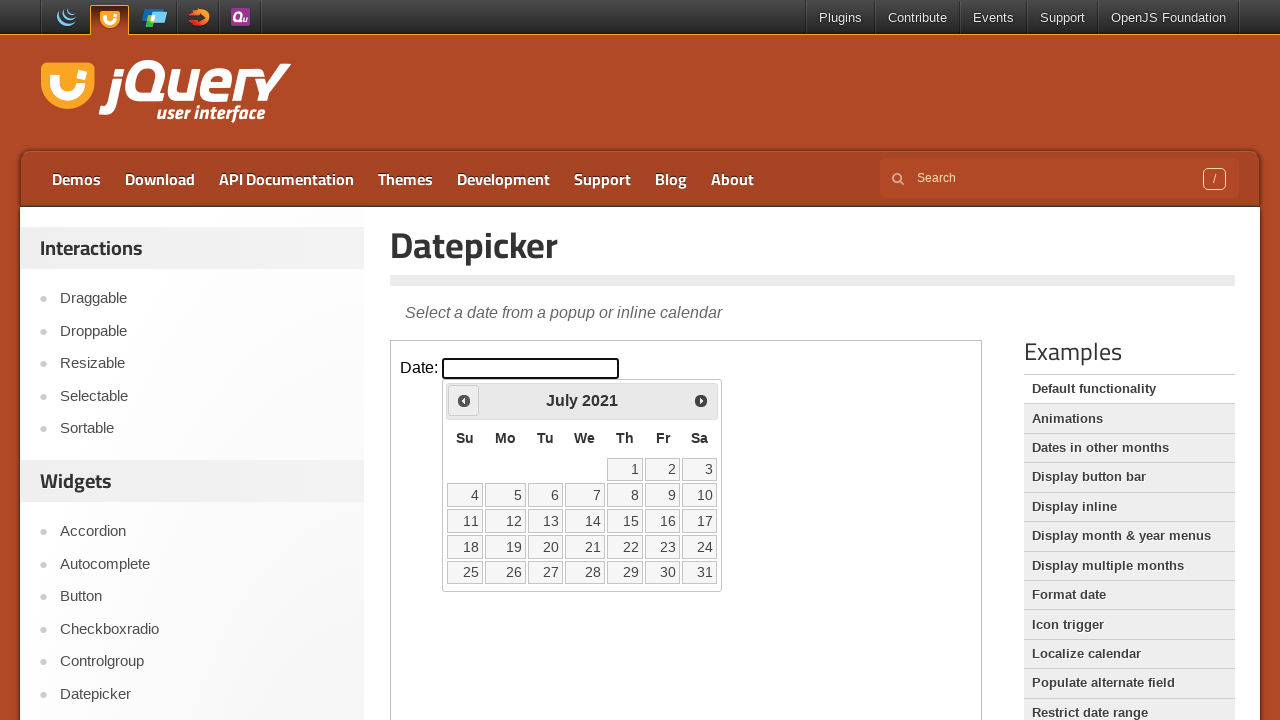

Clicked previous button to navigate year (currently at 2021) at (464, 400) on iframe.demo-frame >> nth=0 >> internal:control=enter-frame >> span.ui-icon-circl
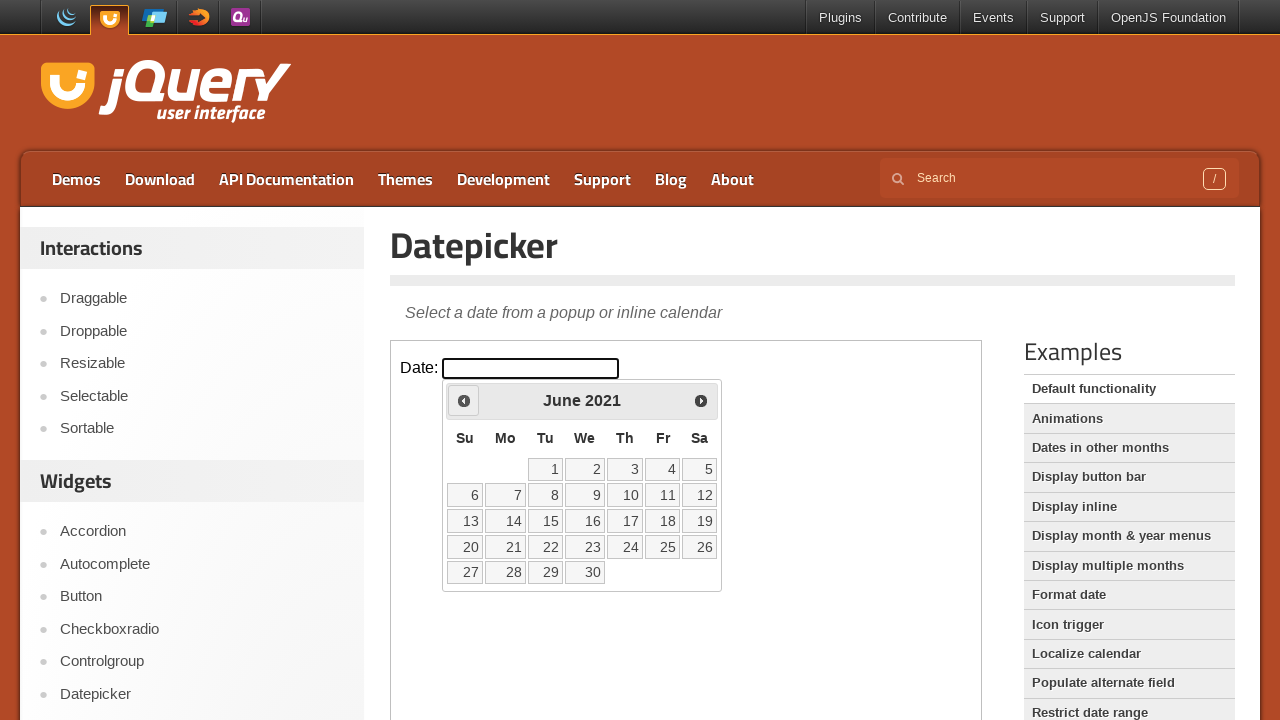

Waited 200ms for year navigation
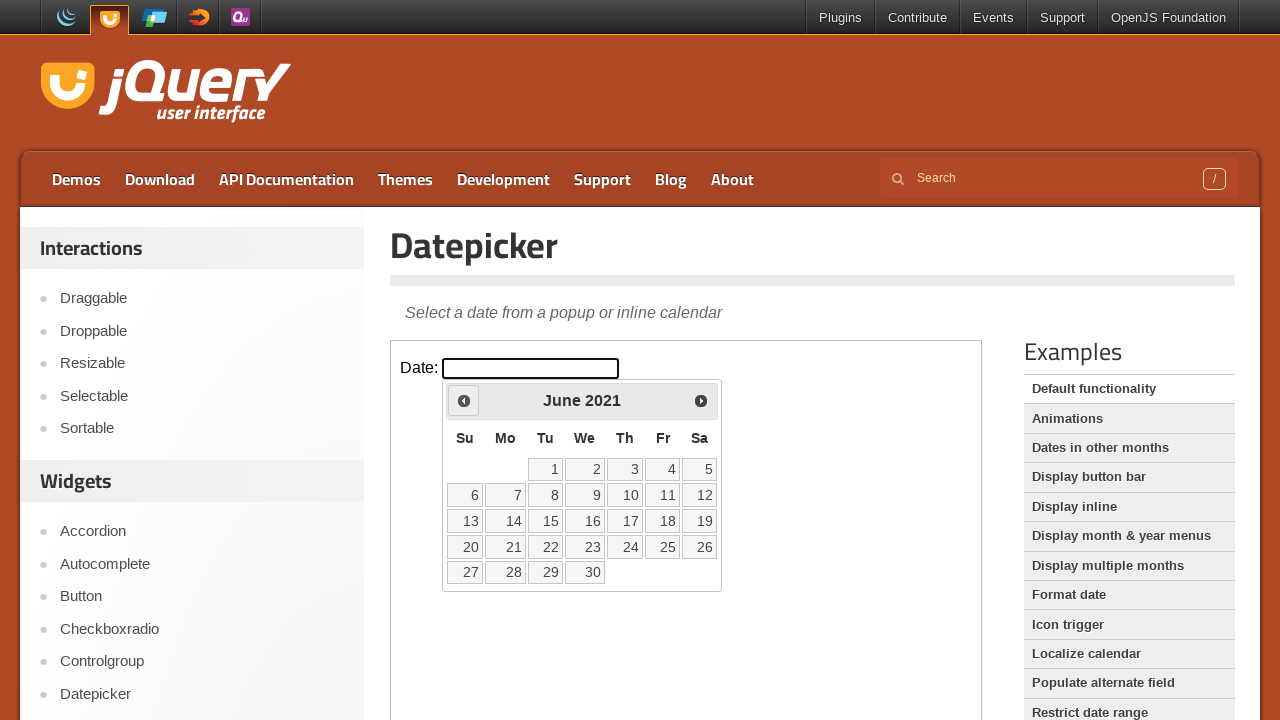

Clicked previous button to navigate year (currently at 2021) at (464, 400) on iframe.demo-frame >> nth=0 >> internal:control=enter-frame >> span.ui-icon-circl
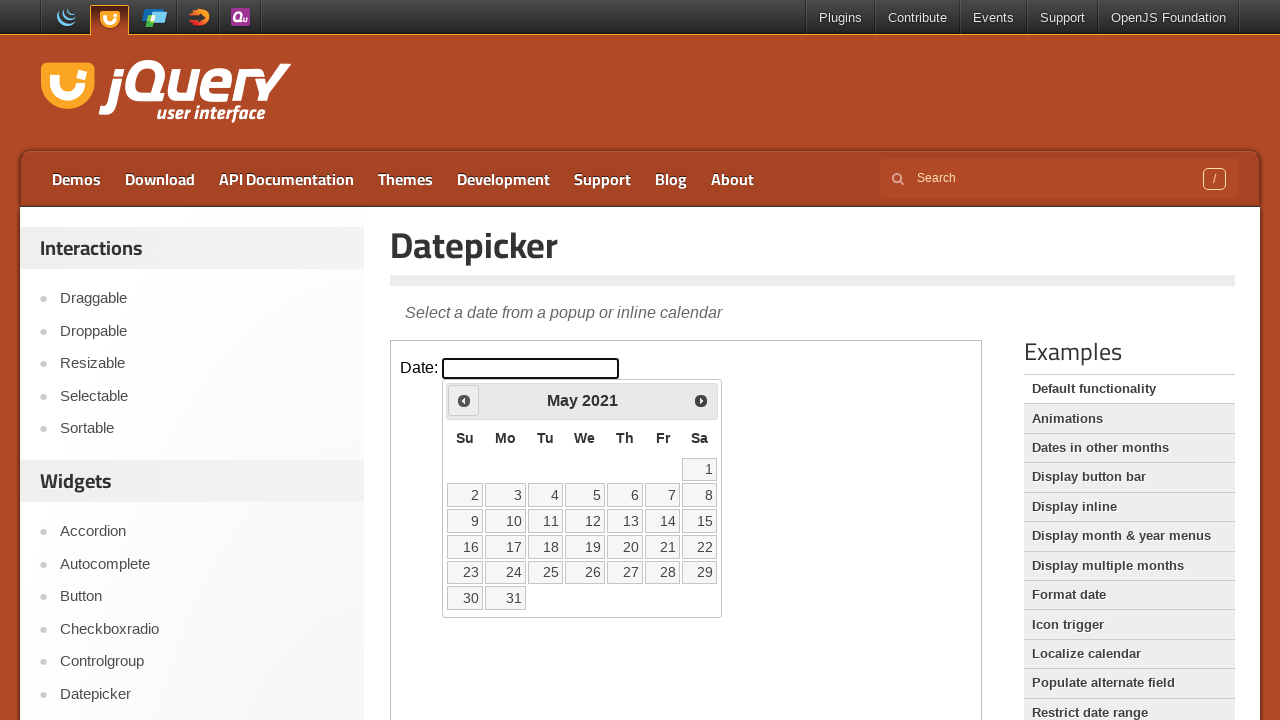

Waited 200ms for year navigation
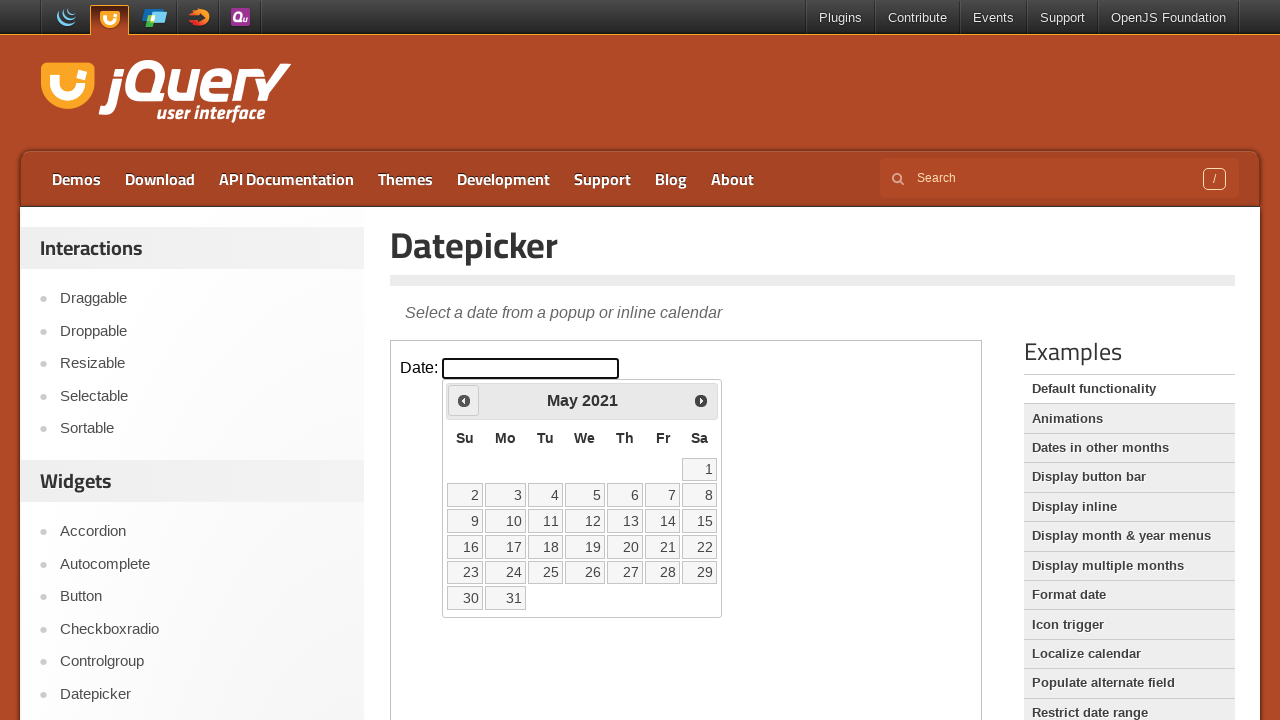

Clicked previous button to navigate year (currently at 2021) at (464, 400) on iframe.demo-frame >> nth=0 >> internal:control=enter-frame >> span.ui-icon-circl
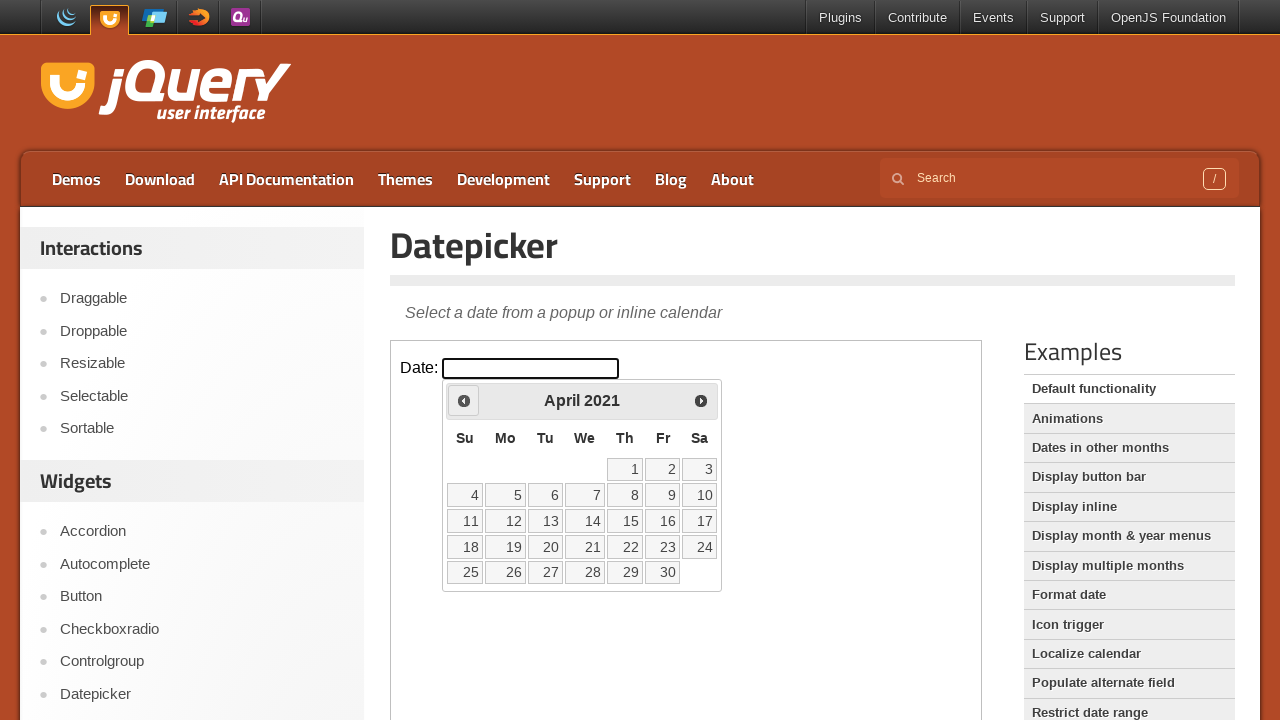

Waited 200ms for year navigation
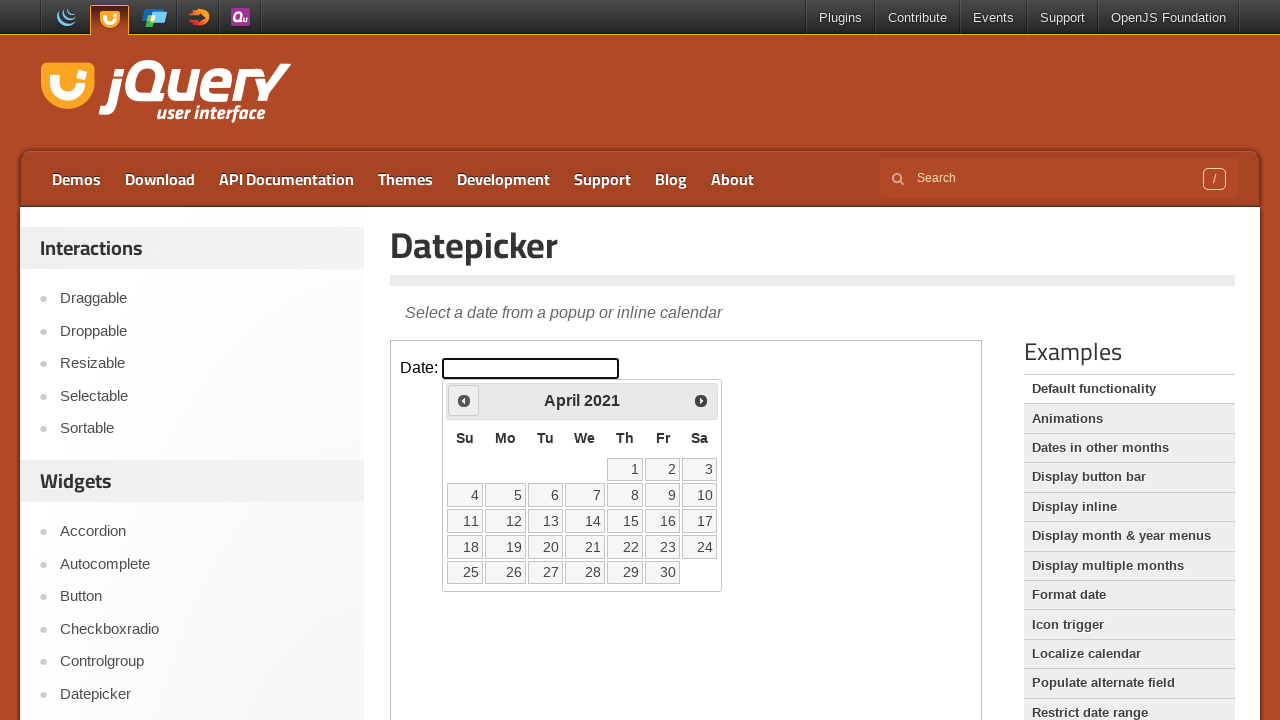

Clicked previous button to navigate year (currently at 2021) at (464, 400) on iframe.demo-frame >> nth=0 >> internal:control=enter-frame >> span.ui-icon-circl
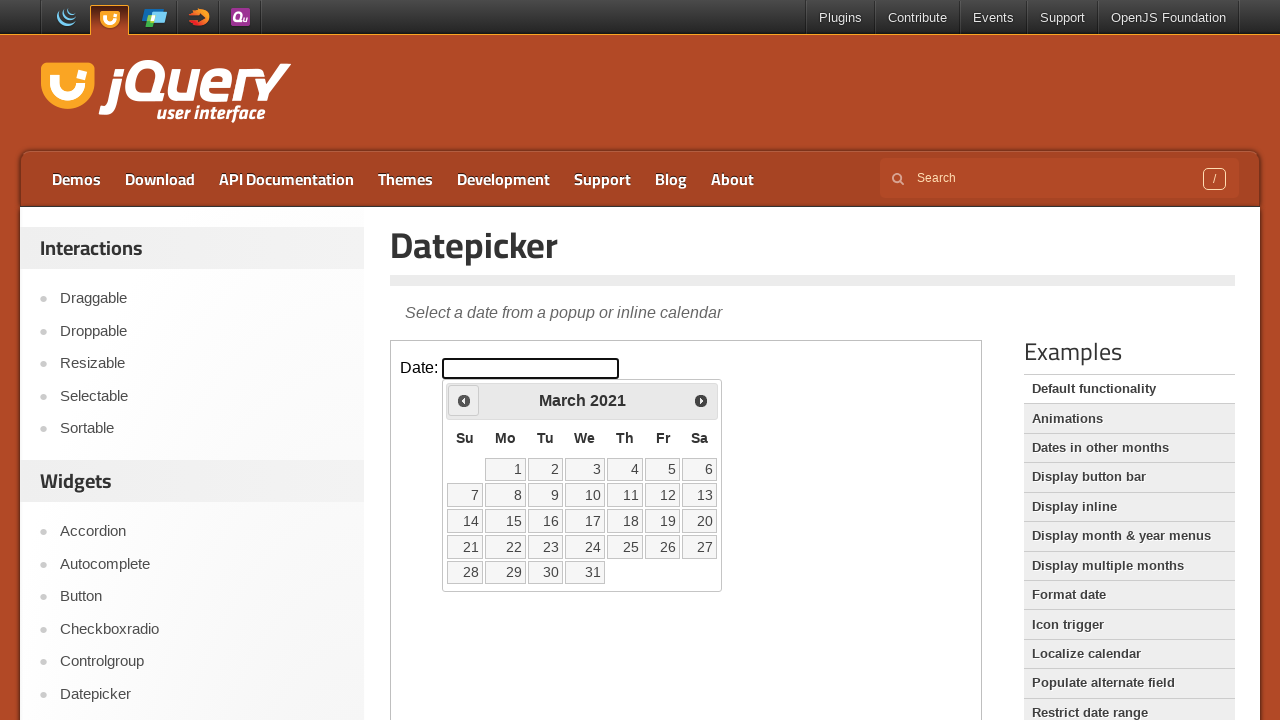

Waited 200ms for year navigation
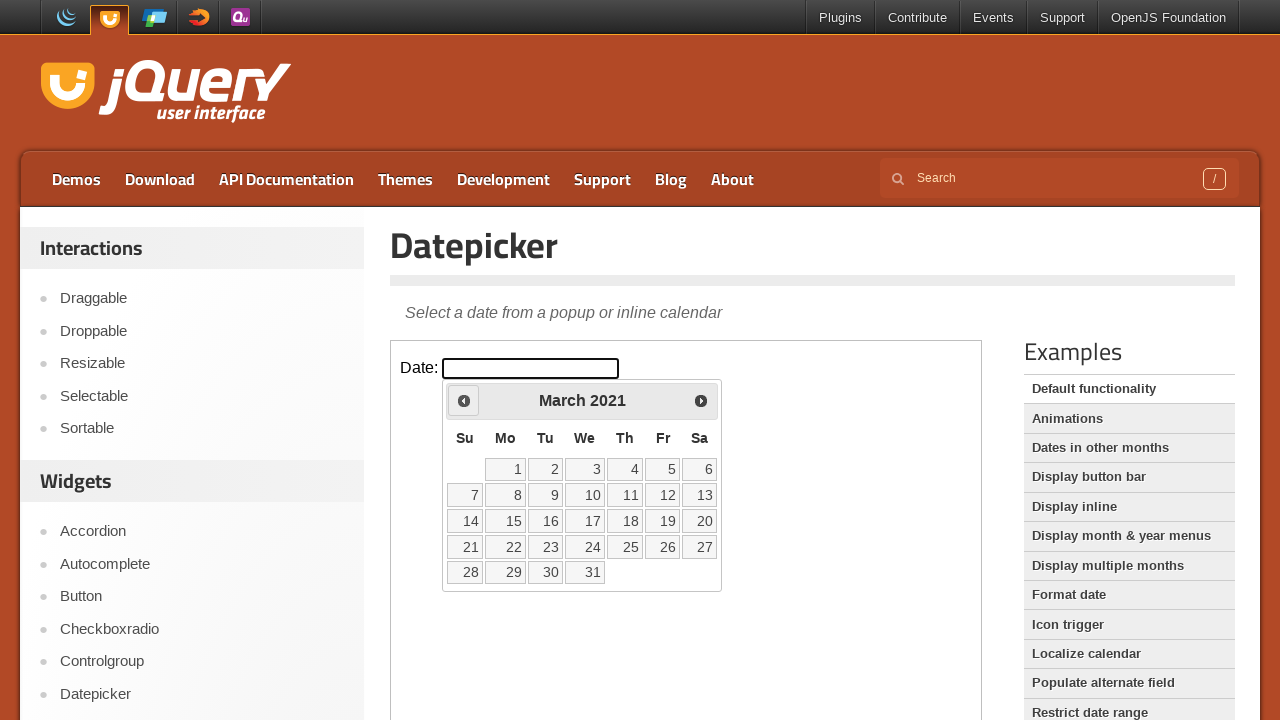

Clicked previous button to navigate year (currently at 2021) at (464, 400) on iframe.demo-frame >> nth=0 >> internal:control=enter-frame >> span.ui-icon-circl
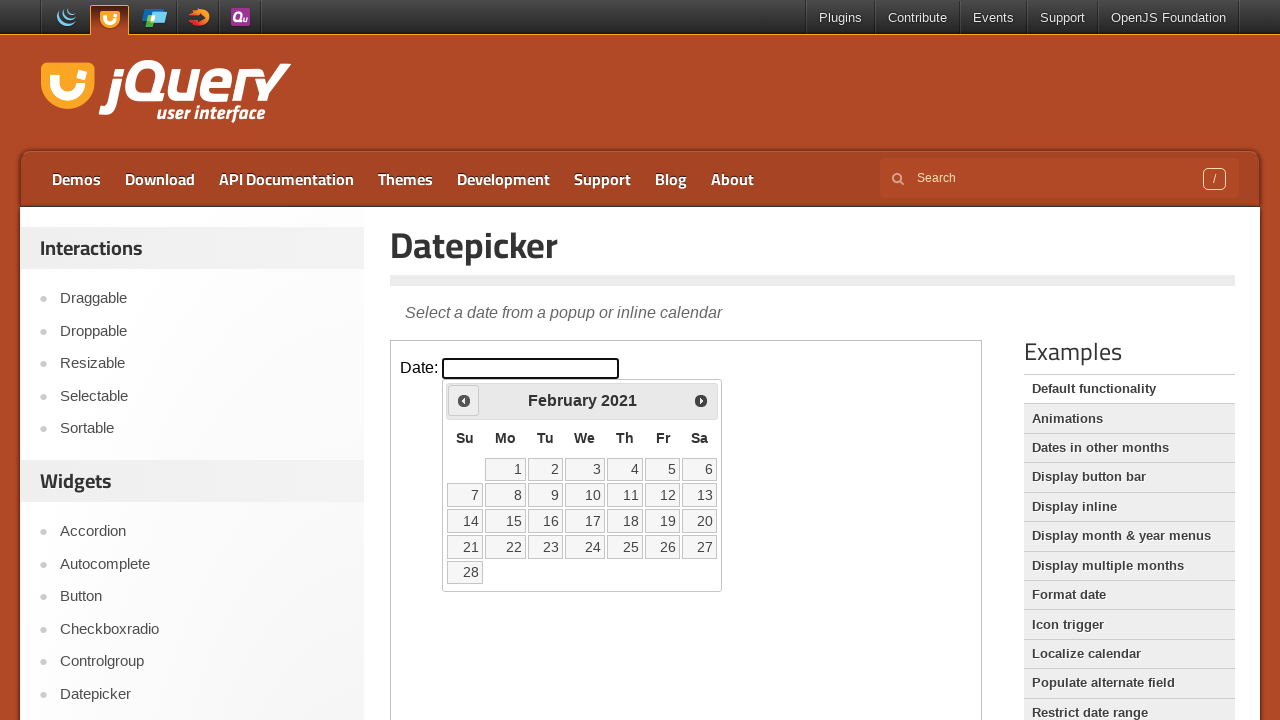

Waited 200ms for year navigation
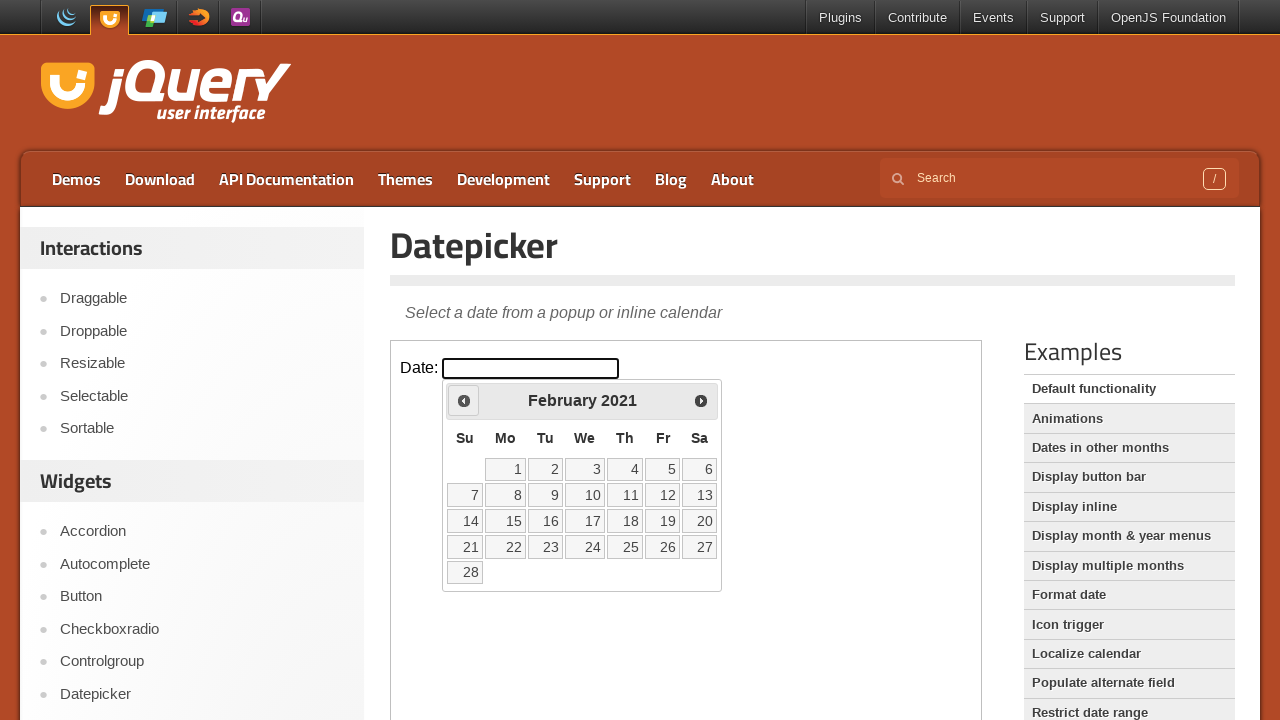

Clicked previous button to navigate year (currently at 2021) at (464, 400) on iframe.demo-frame >> nth=0 >> internal:control=enter-frame >> span.ui-icon-circl
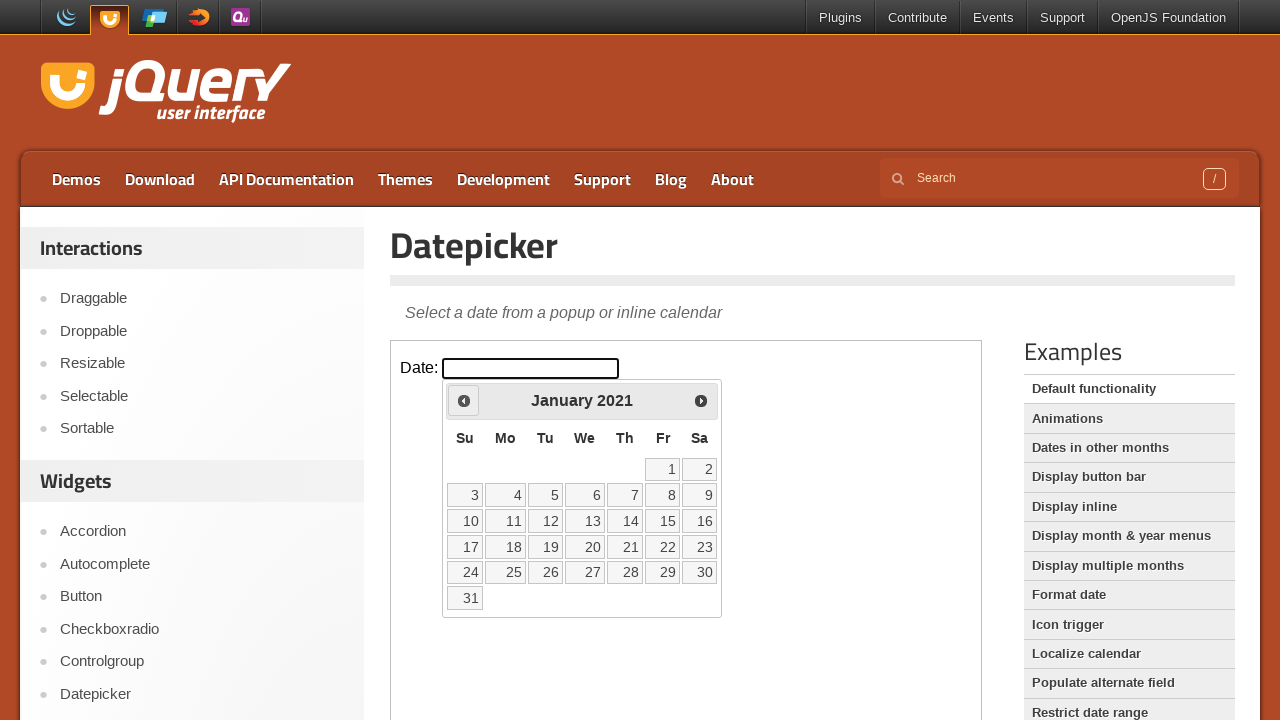

Waited 200ms for year navigation
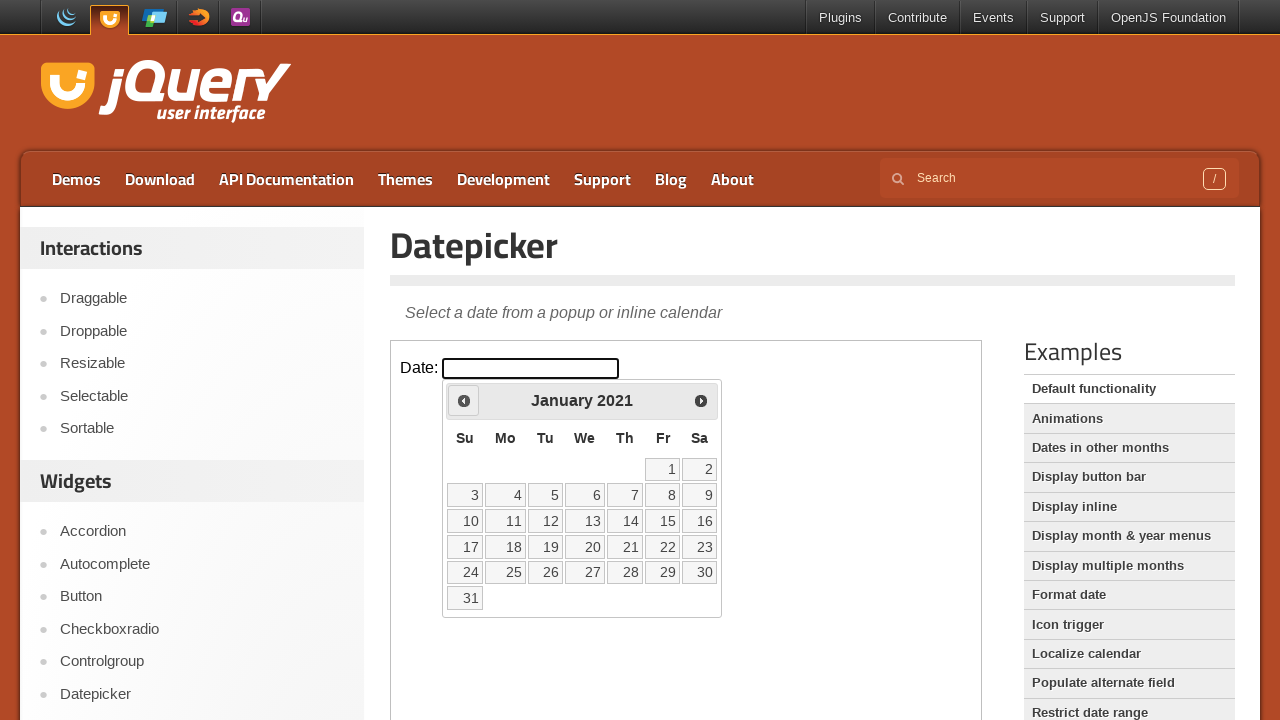

Clicked previous button to navigate year (currently at 2021) at (464, 400) on iframe.demo-frame >> nth=0 >> internal:control=enter-frame >> span.ui-icon-circl
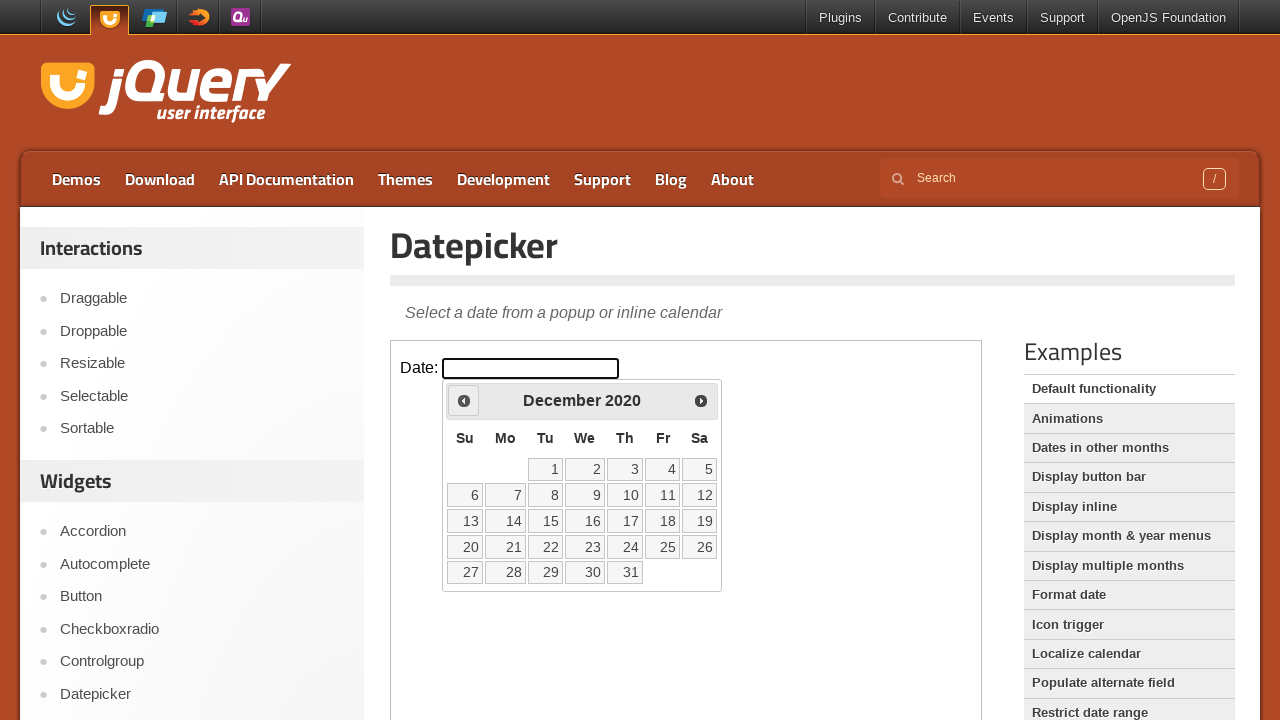

Waited 200ms for year navigation
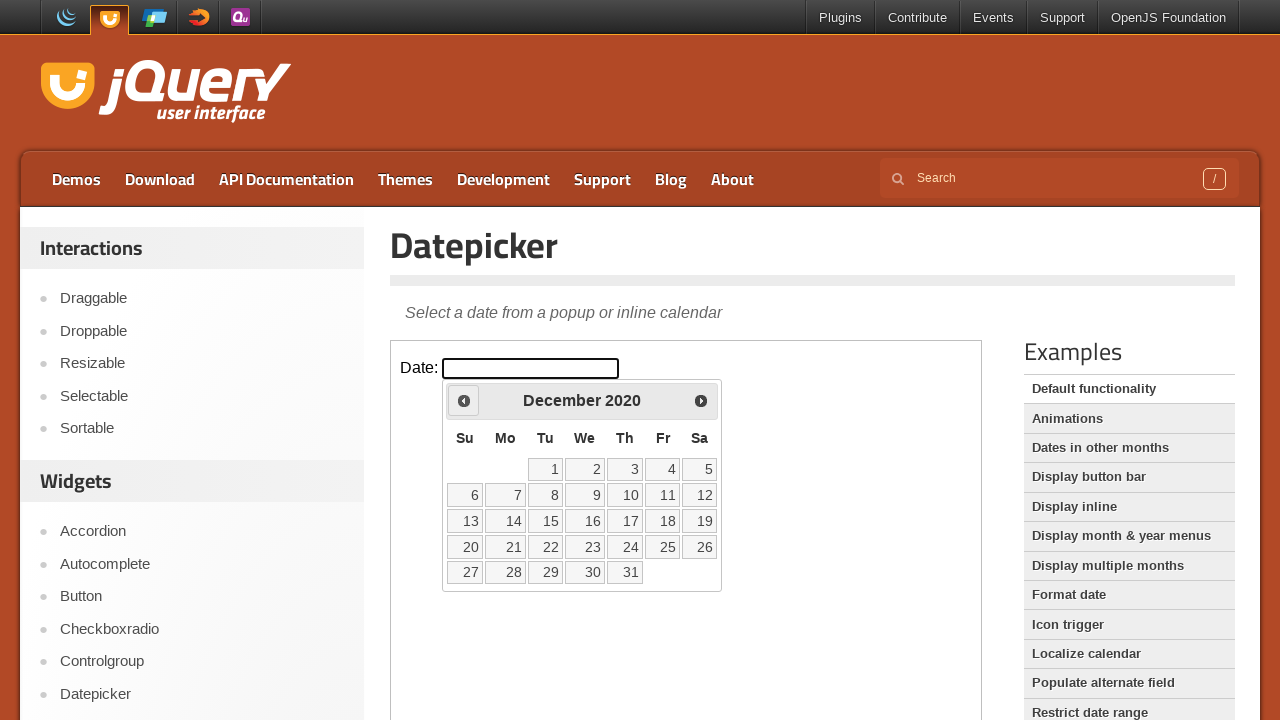

Reached target year 2020
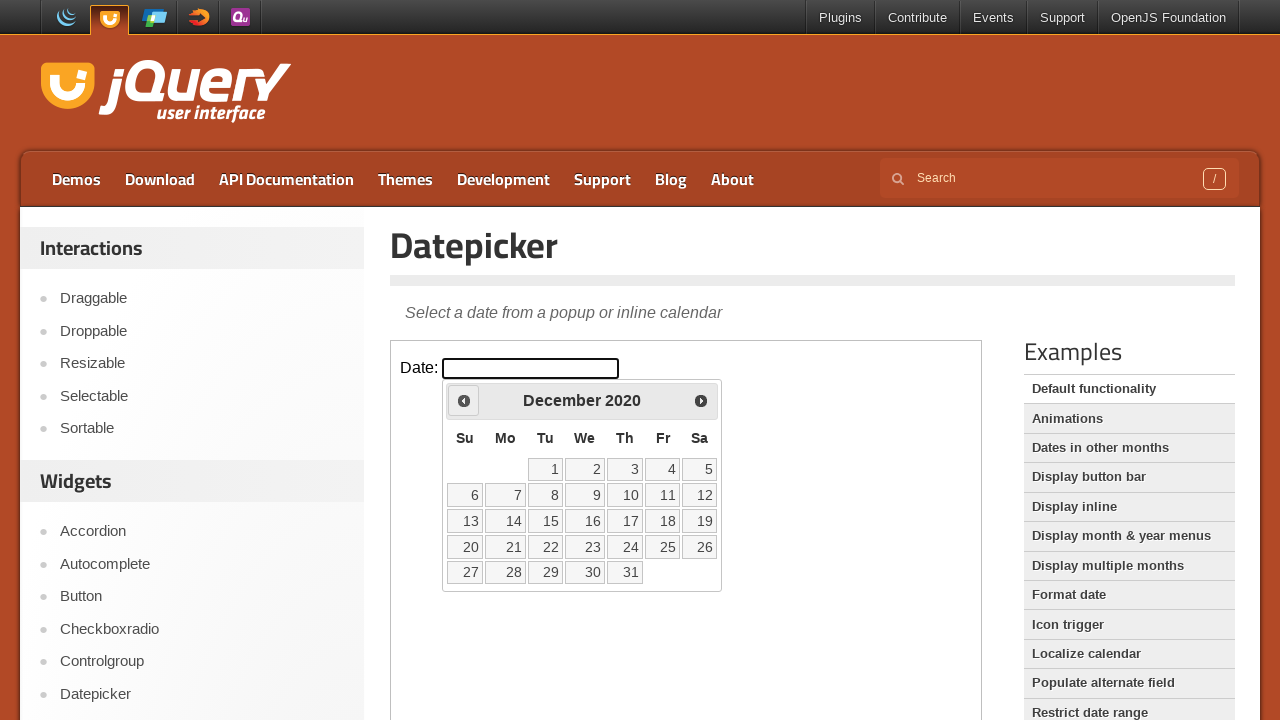

Clicked previous button to navigate month (currently at December) at (464, 400) on iframe.demo-frame >> nth=0 >> internal:control=enter-frame >> span.ui-icon-circl
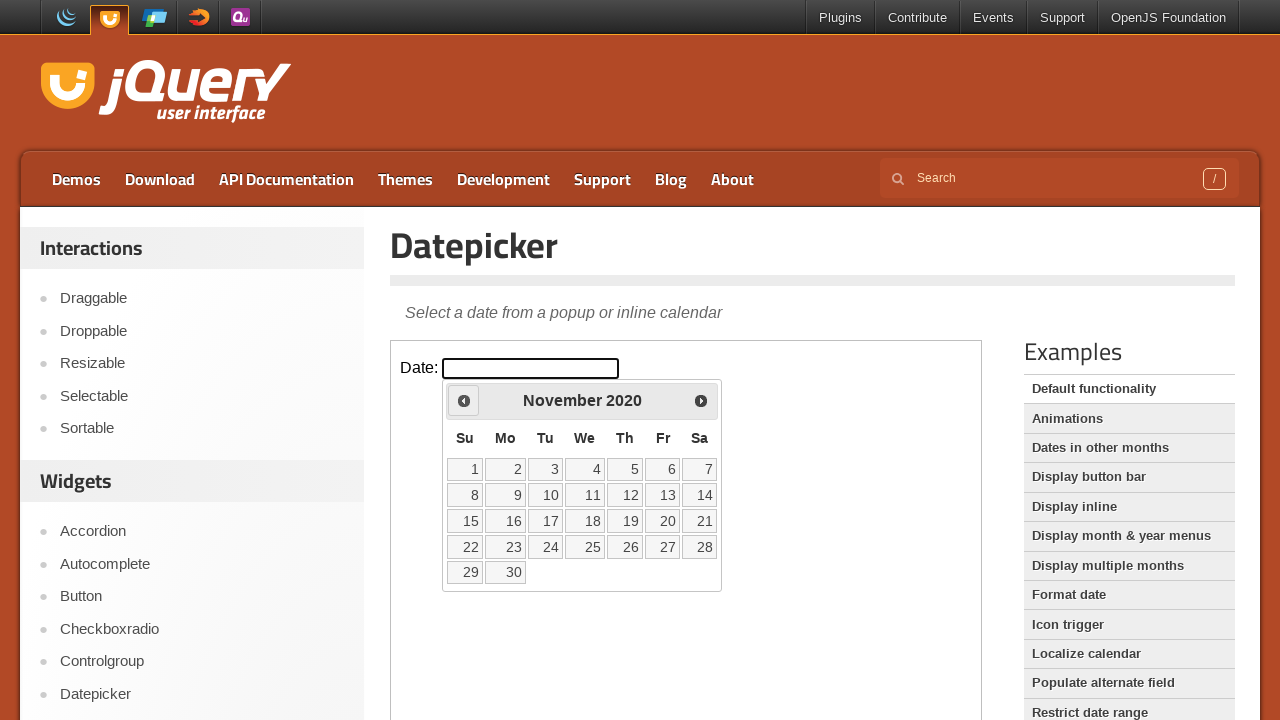

Waited 200ms for month navigation
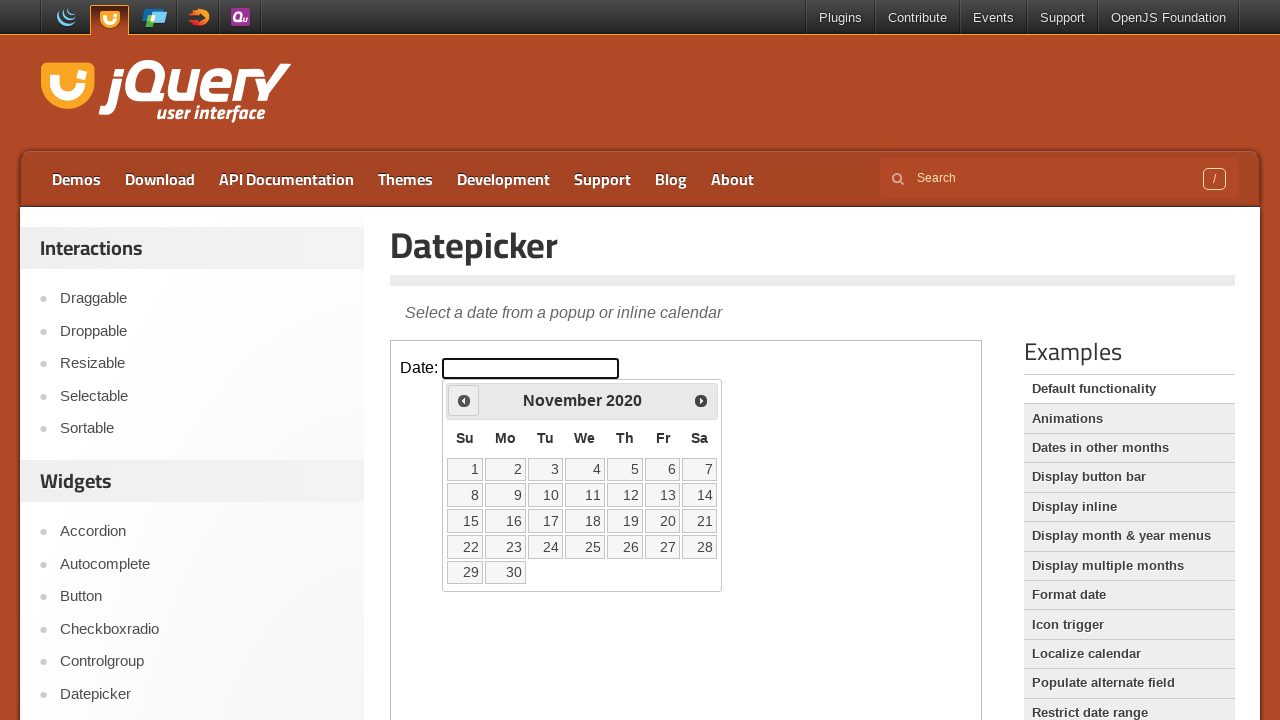

Clicked previous button to navigate month (currently at November) at (464, 400) on iframe.demo-frame >> nth=0 >> internal:control=enter-frame >> span.ui-icon-circl
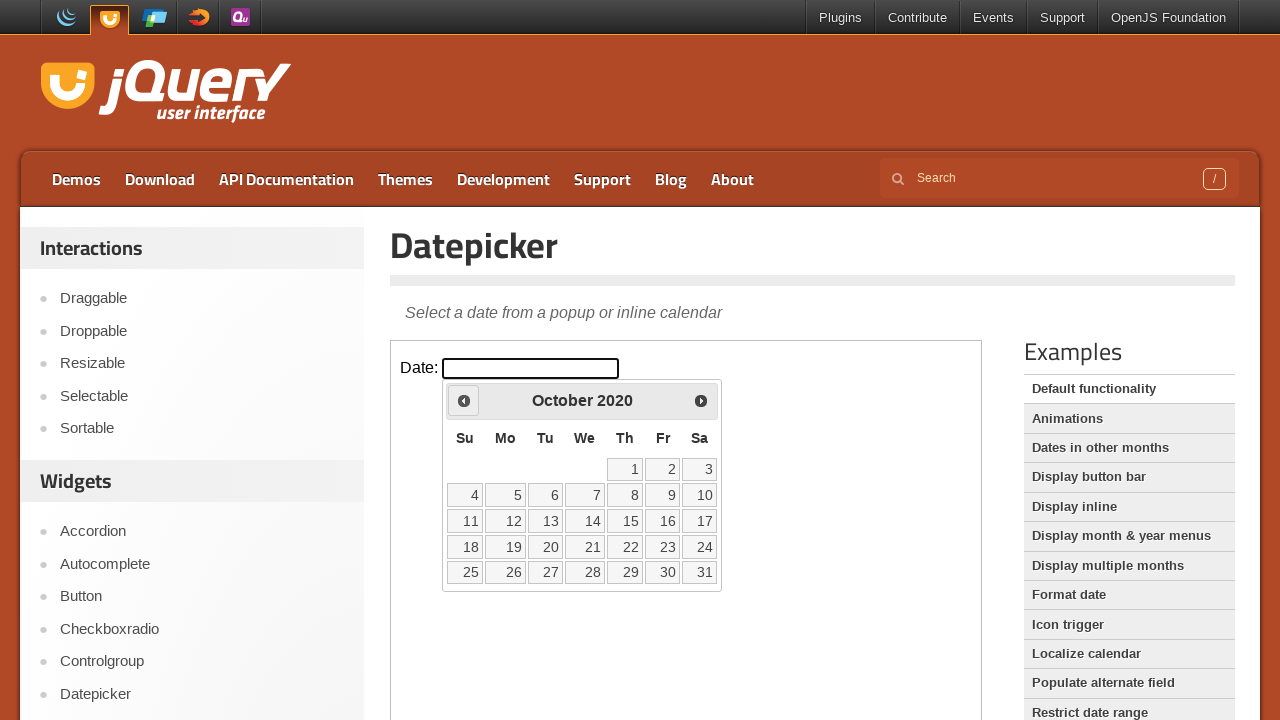

Waited 200ms for month navigation
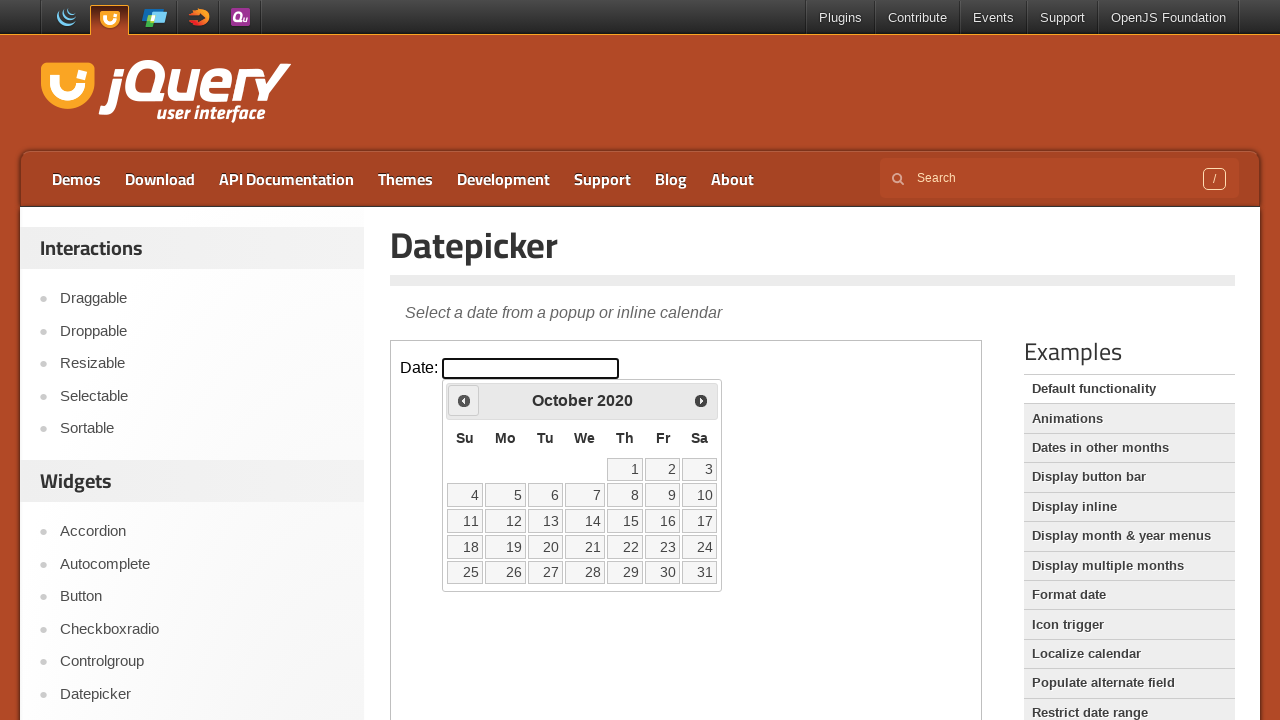

Clicked previous button to navigate month (currently at October) at (464, 400) on iframe.demo-frame >> nth=0 >> internal:control=enter-frame >> span.ui-icon-circl
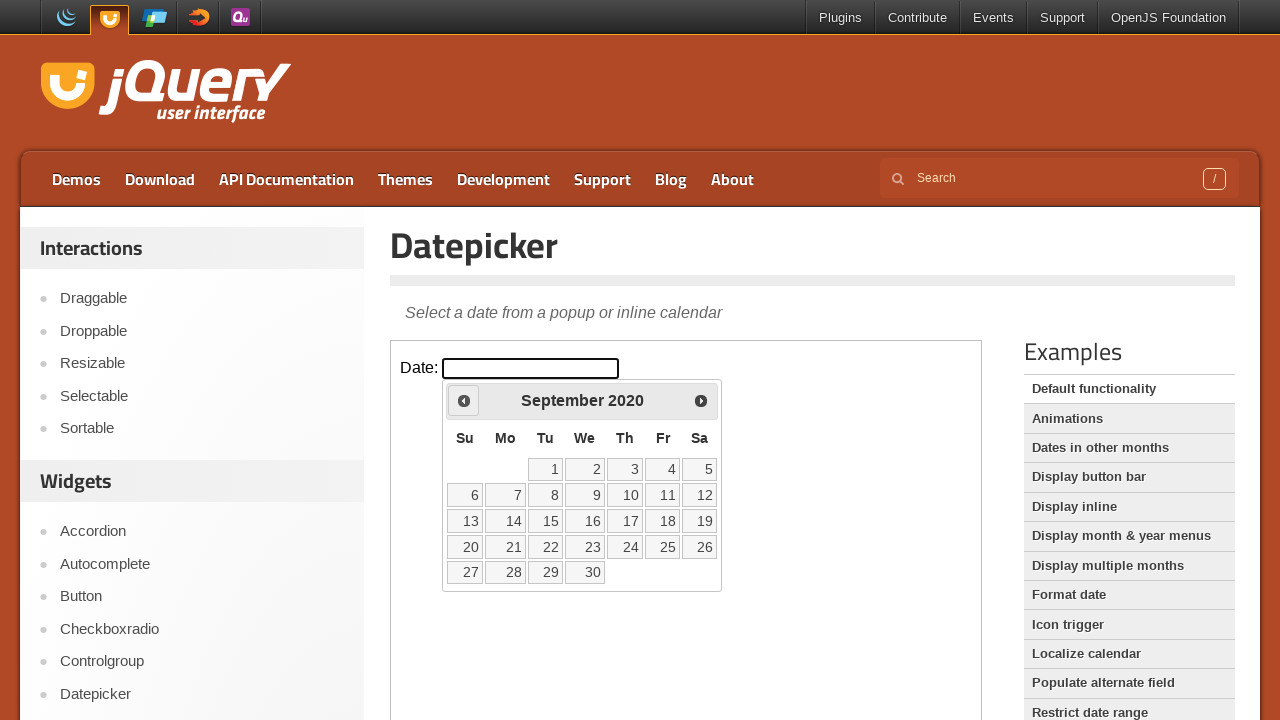

Waited 200ms for month navigation
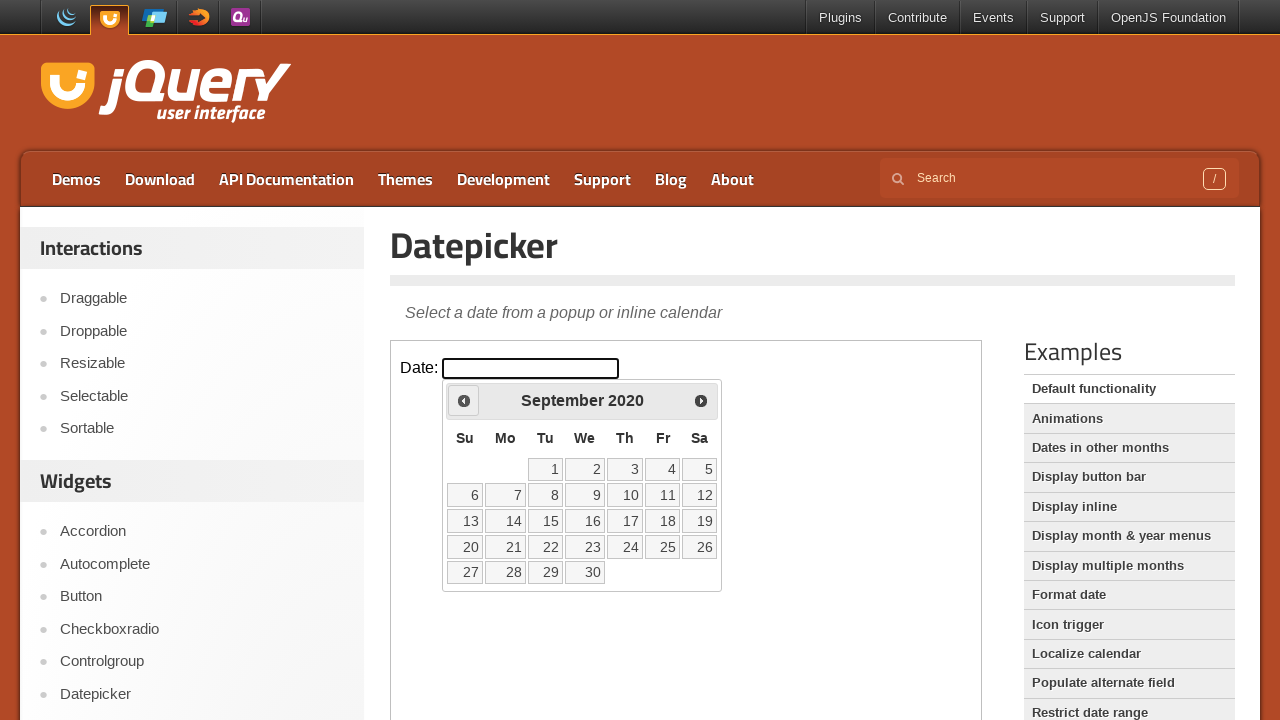

Clicked previous button to navigate month (currently at September) at (464, 400) on iframe.demo-frame >> nth=0 >> internal:control=enter-frame >> span.ui-icon-circl
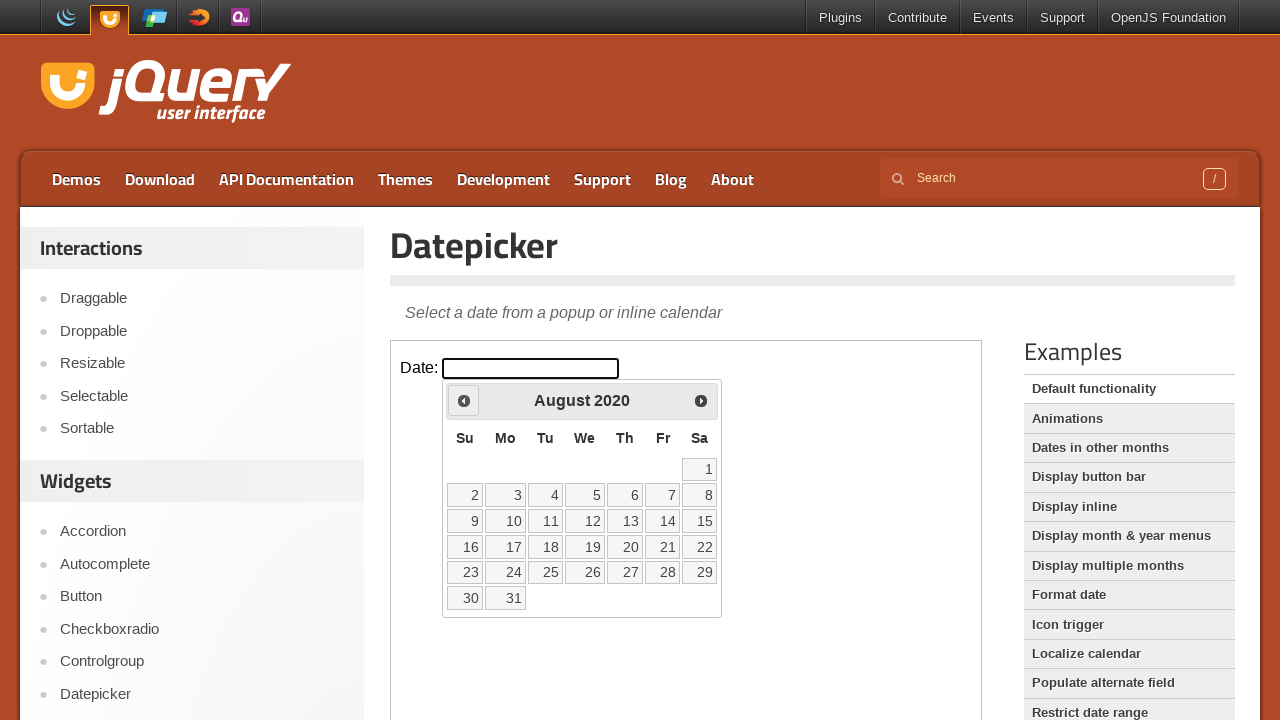

Waited 200ms for month navigation
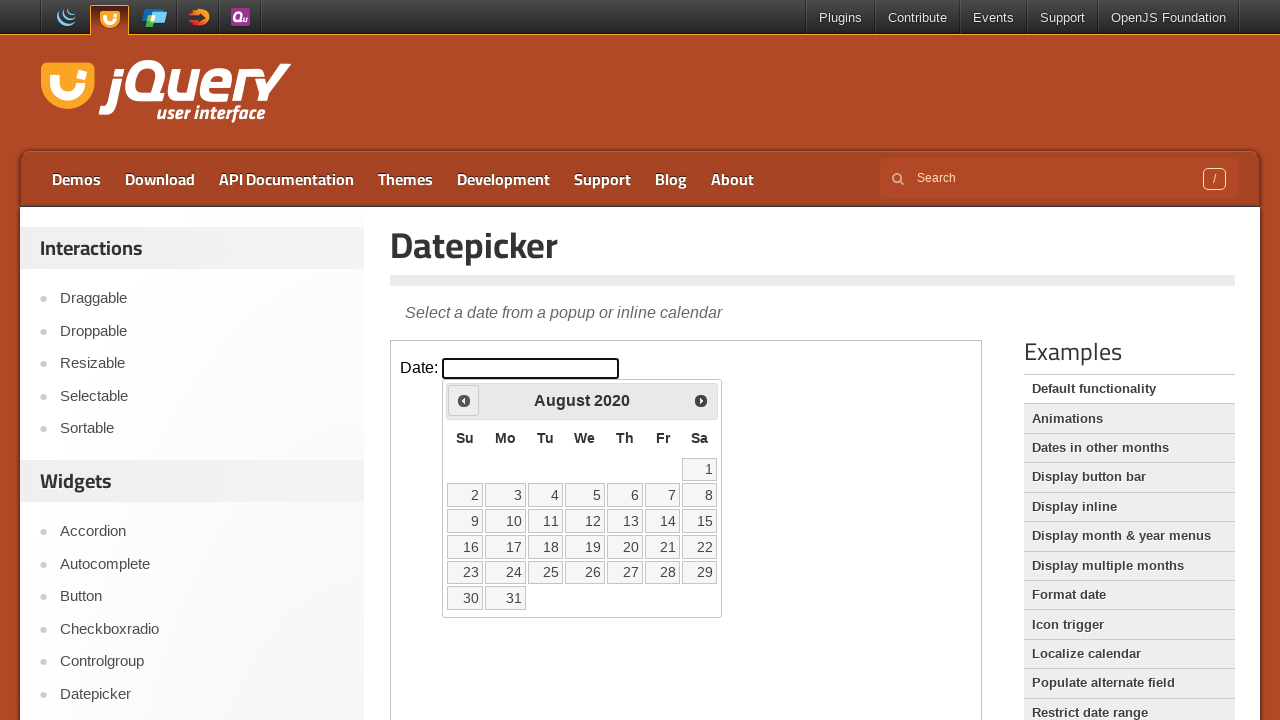

Clicked previous button to navigate month (currently at August) at (464, 400) on iframe.demo-frame >> nth=0 >> internal:control=enter-frame >> span.ui-icon-circl
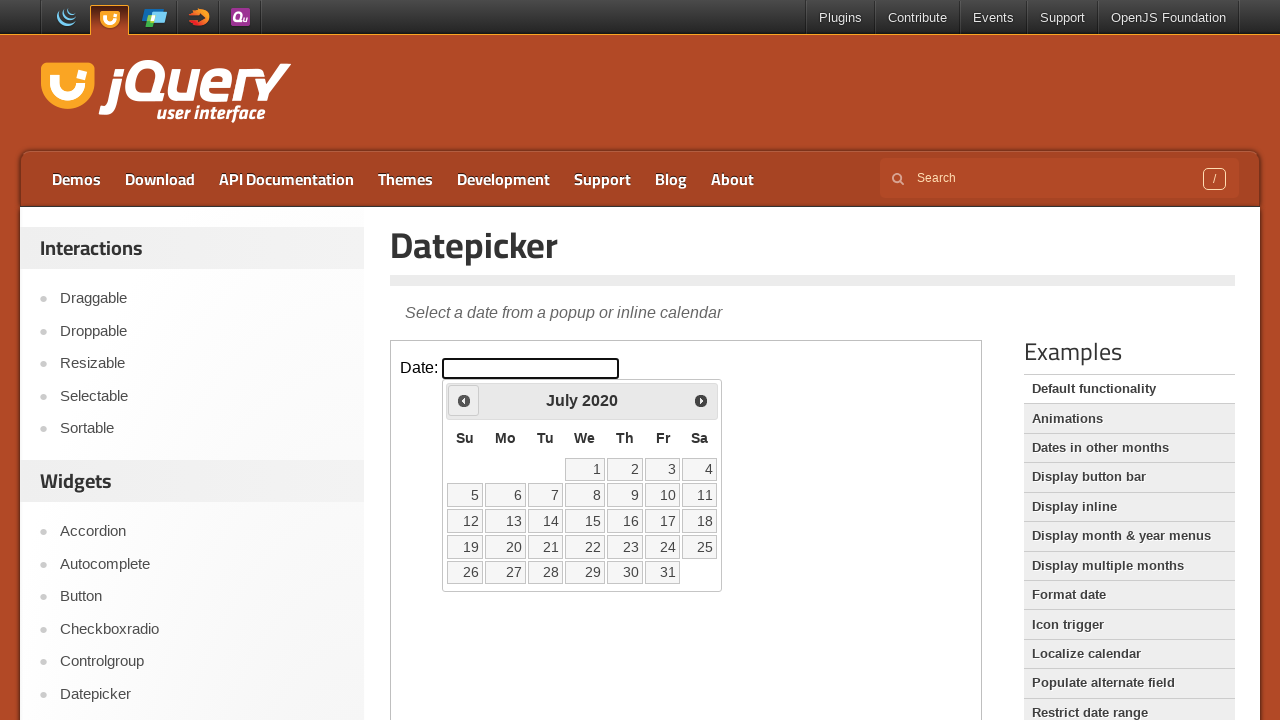

Waited 200ms for month navigation
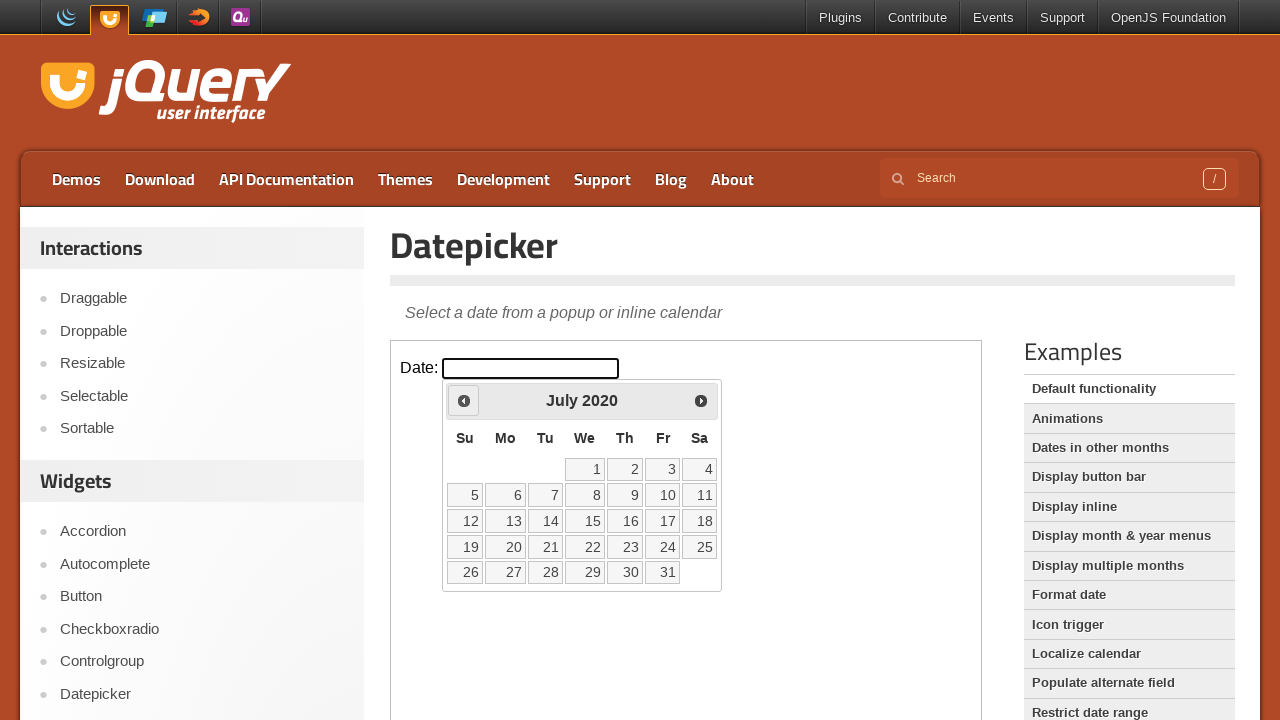

Clicked previous button to navigate month (currently at July) at (464, 400) on iframe.demo-frame >> nth=0 >> internal:control=enter-frame >> span.ui-icon-circl
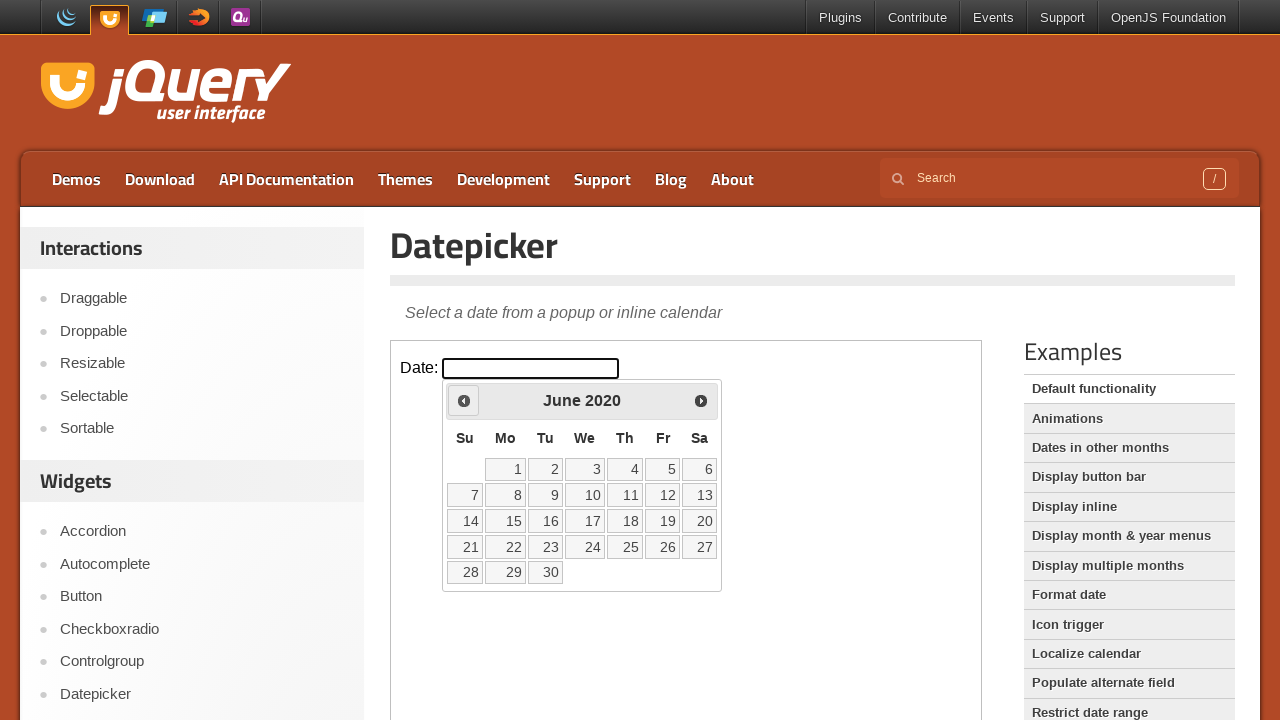

Waited 200ms for month navigation
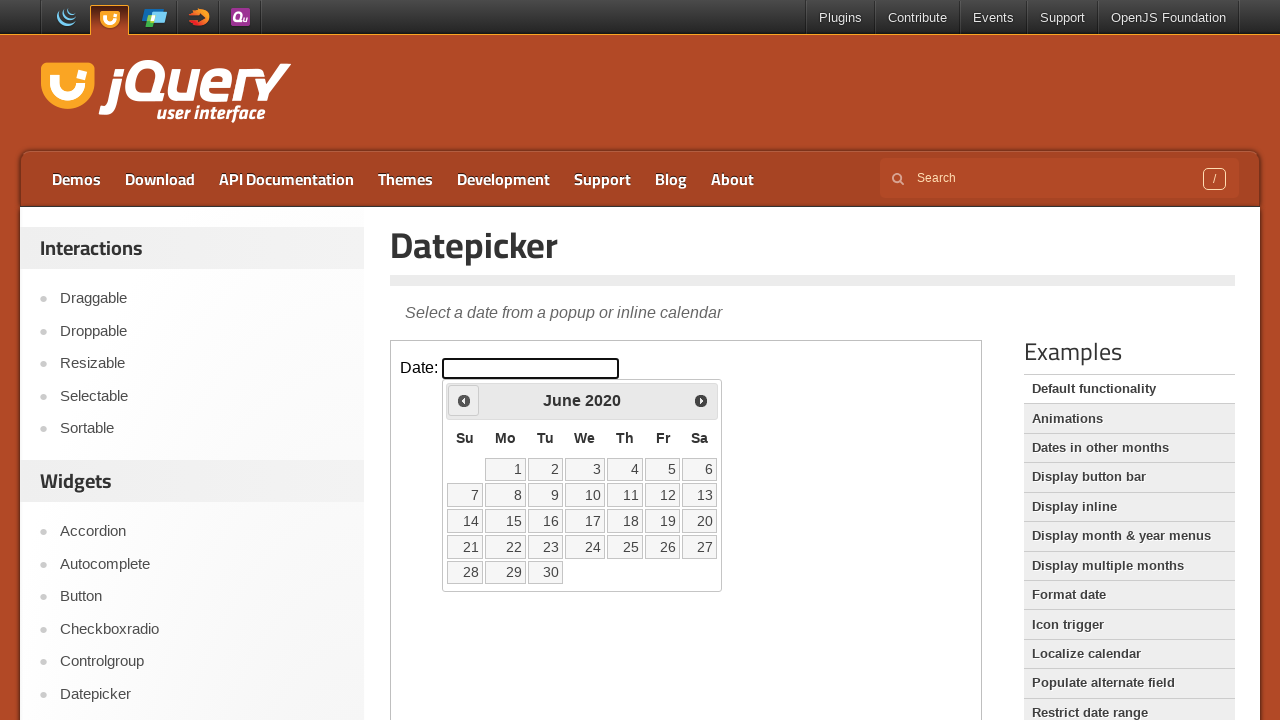

Clicked previous button to navigate month (currently at June) at (464, 400) on iframe.demo-frame >> nth=0 >> internal:control=enter-frame >> span.ui-icon-circl
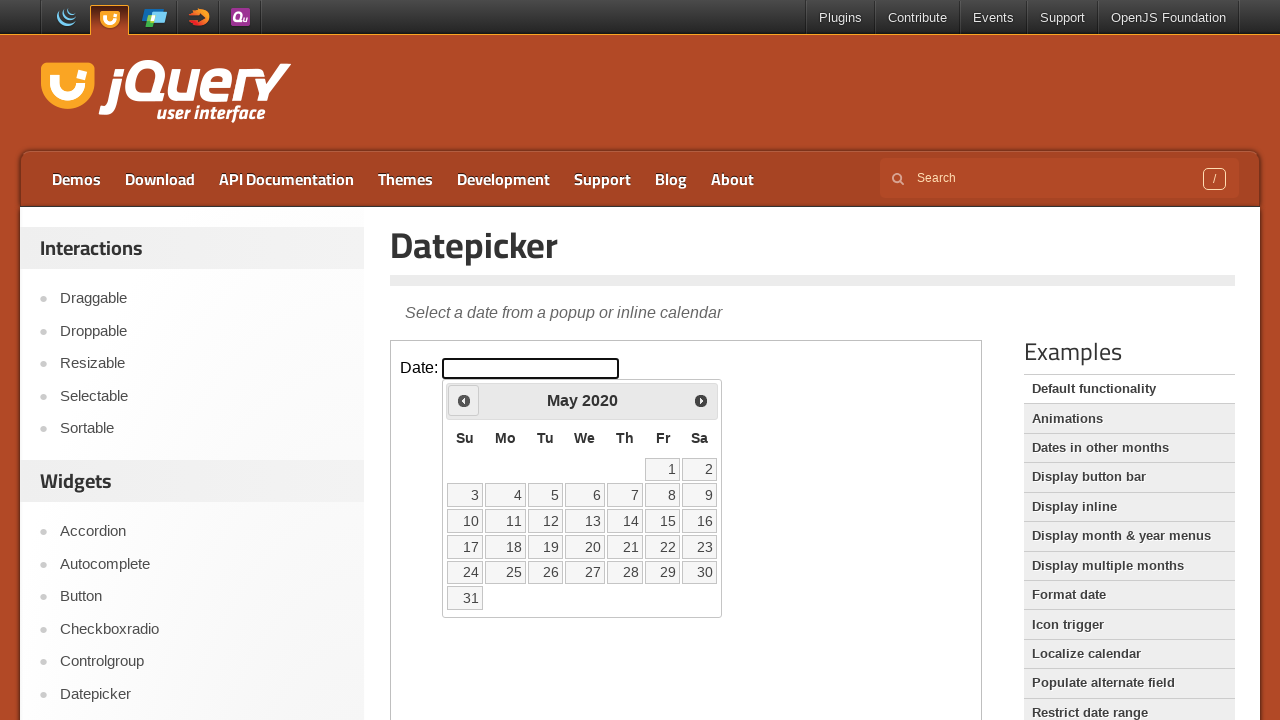

Waited 200ms for month navigation
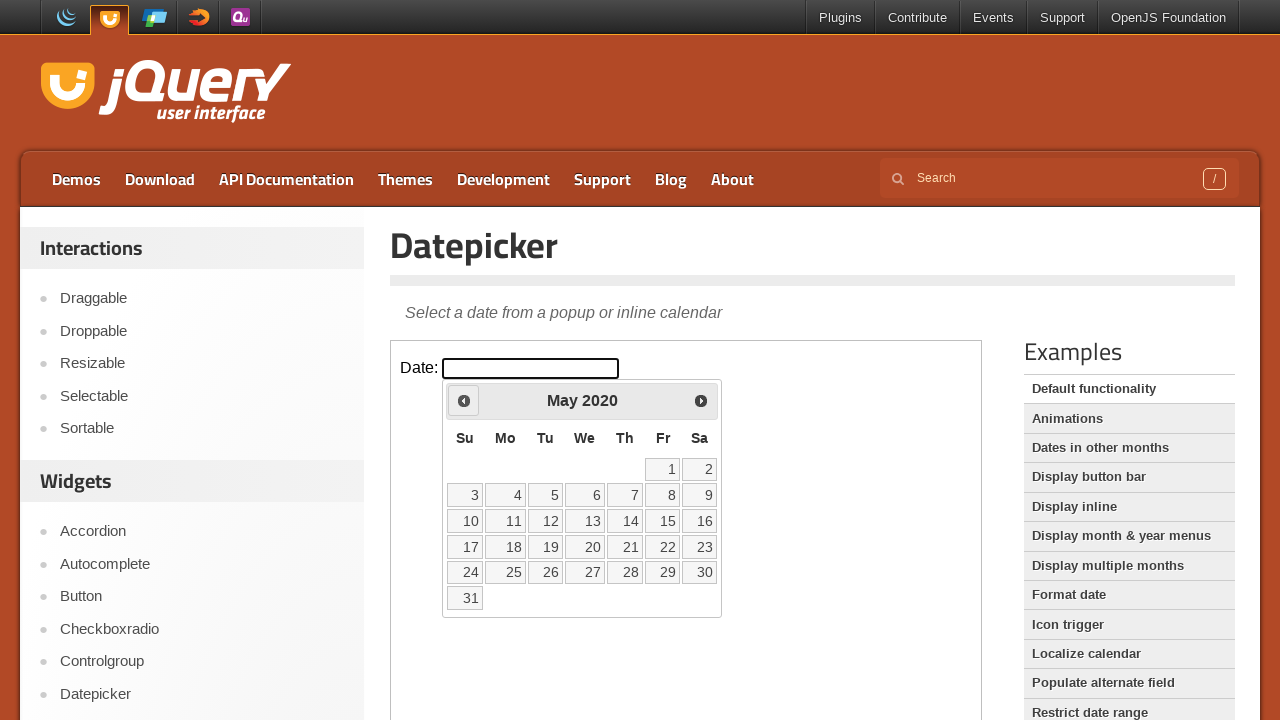

Clicked previous button to navigate month (currently at May) at (464, 400) on iframe.demo-frame >> nth=0 >> internal:control=enter-frame >> span.ui-icon-circl
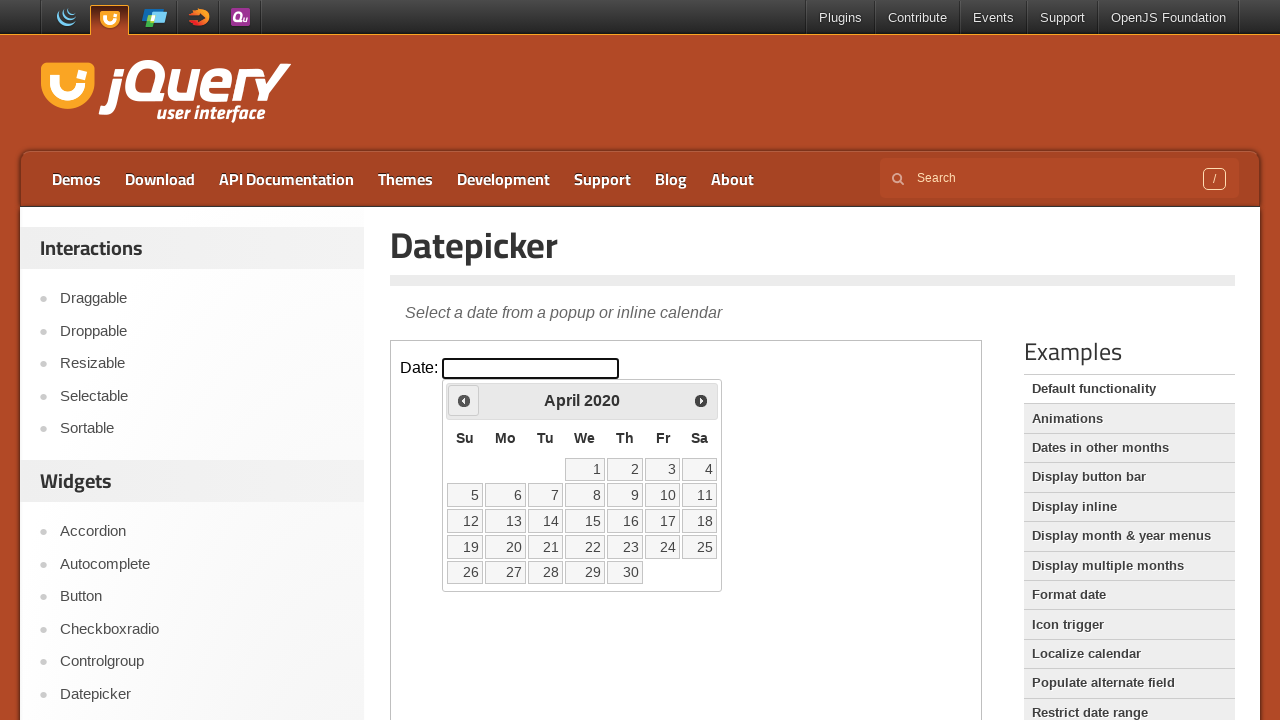

Waited 200ms for month navigation
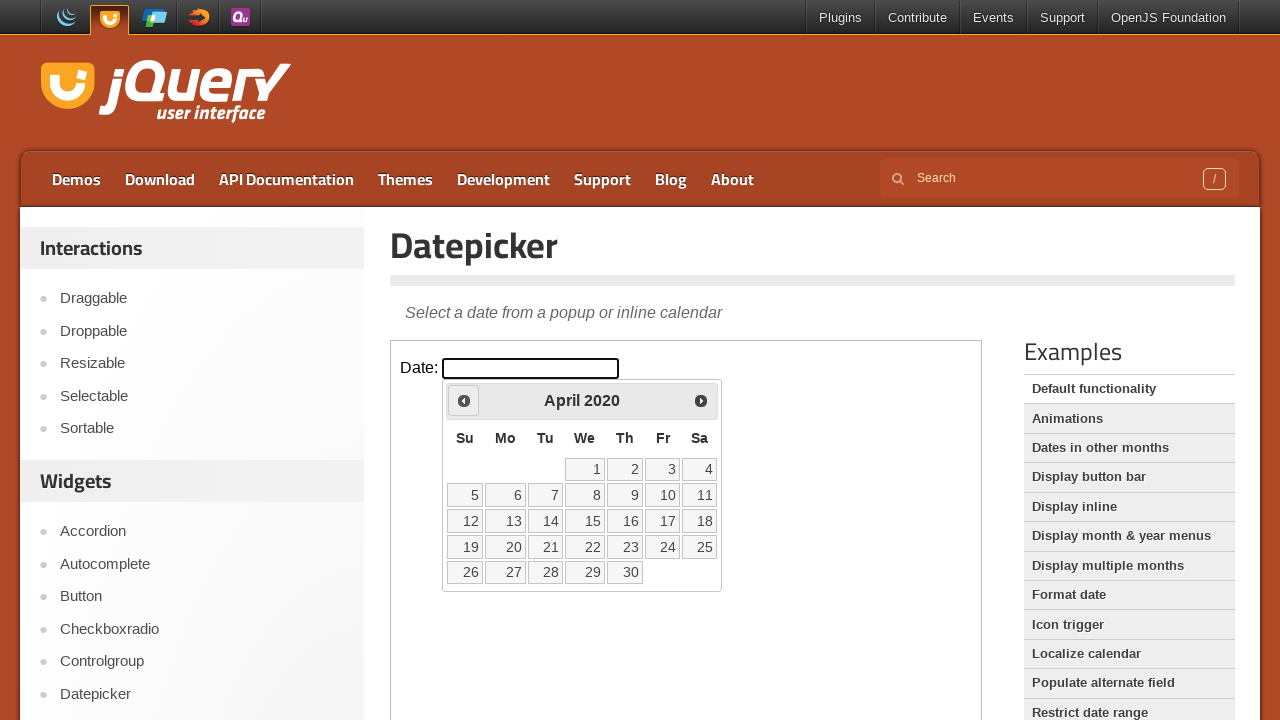

Clicked previous button to navigate month (currently at April) at (464, 400) on iframe.demo-frame >> nth=0 >> internal:control=enter-frame >> span.ui-icon-circl
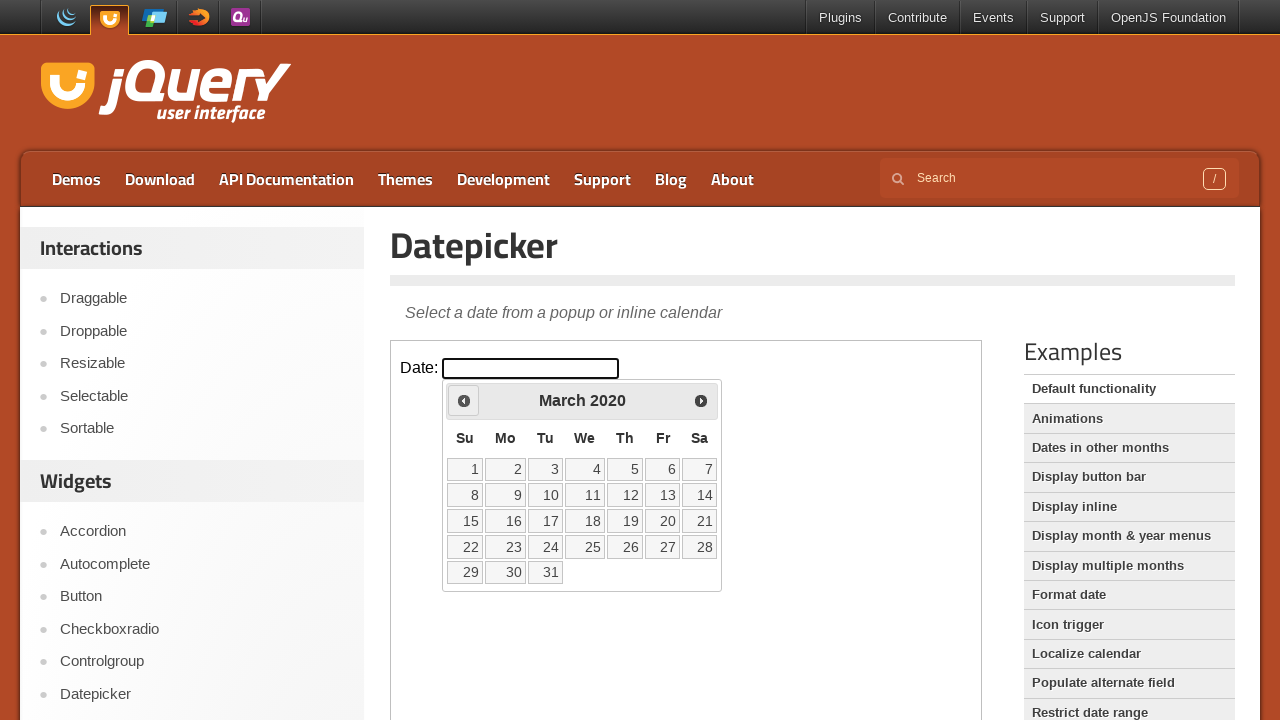

Waited 200ms for month navigation
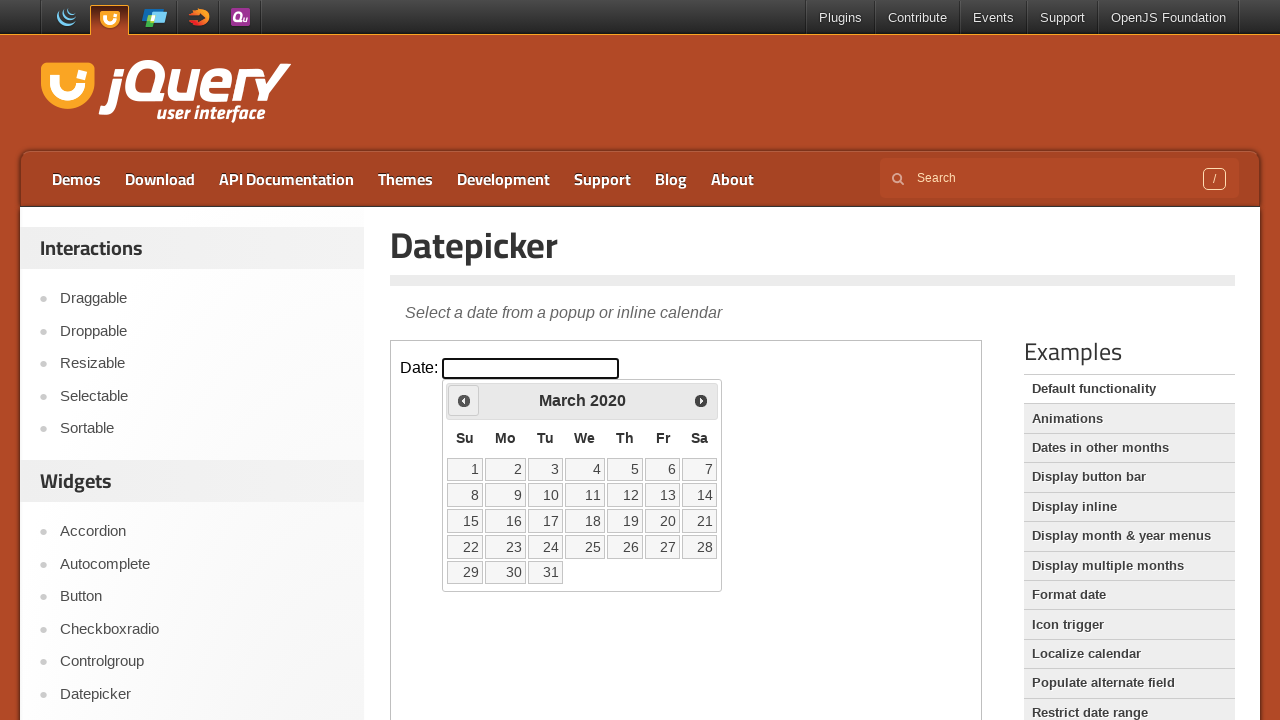

Reached target month March
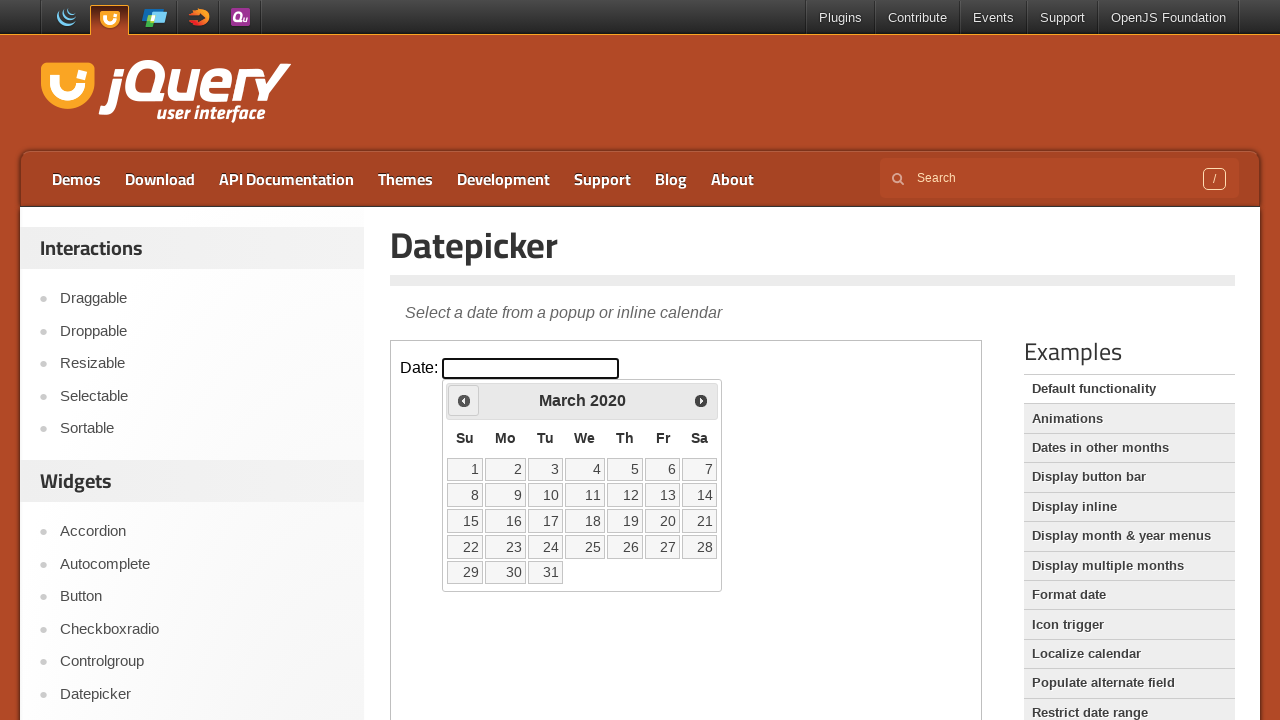

Found calendar table with 31 date cells
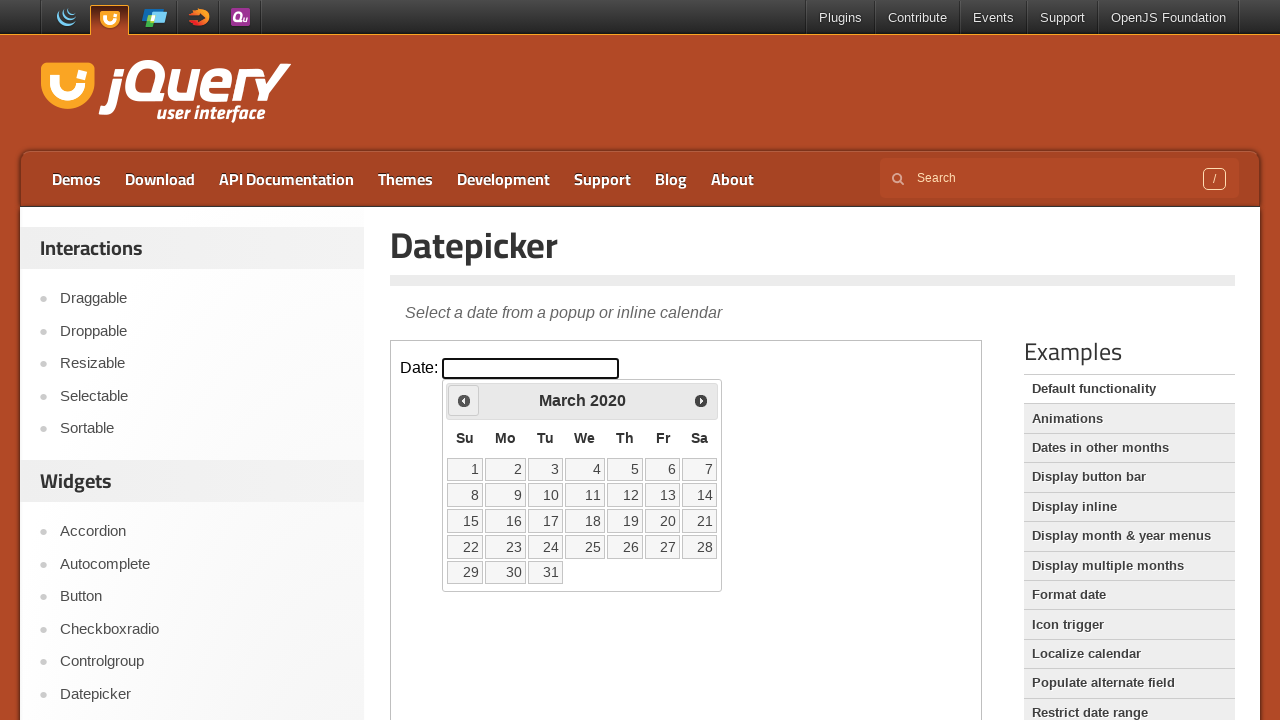

Clicked on target date 15 at (465, 521) on iframe.demo-frame >> nth=0 >> internal:control=enter-frame >> .ui-datepicker-cal
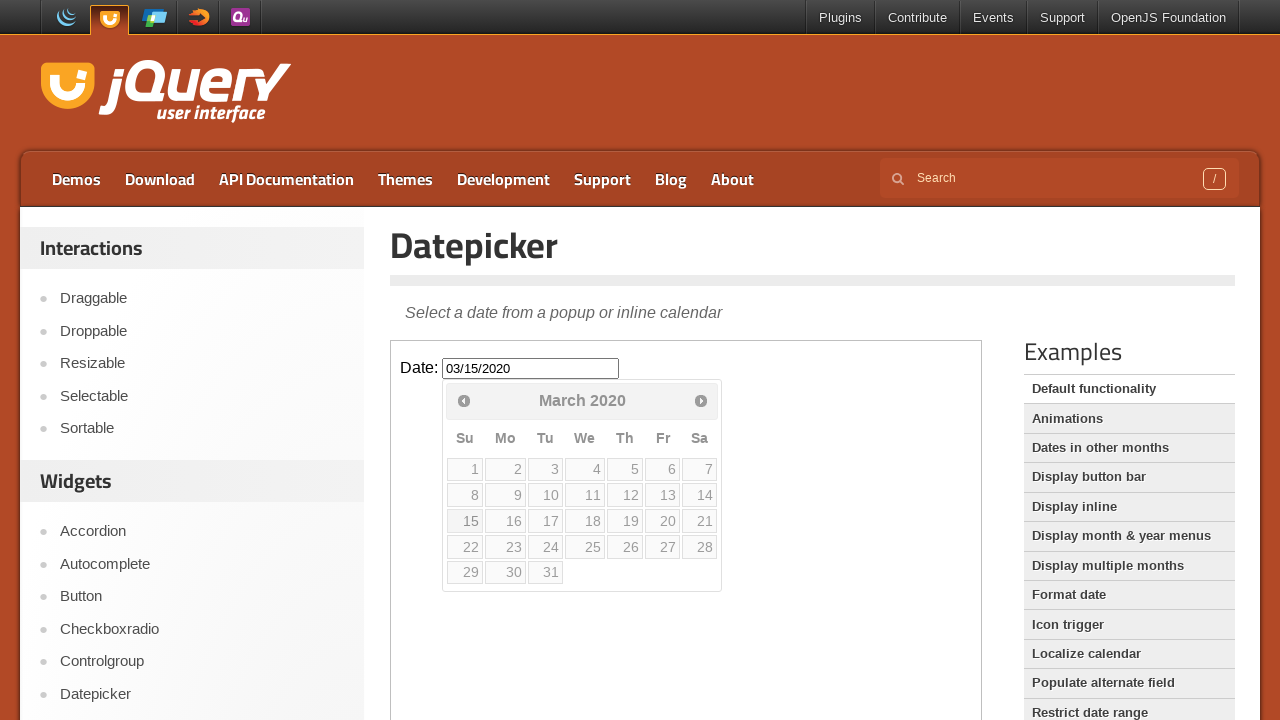

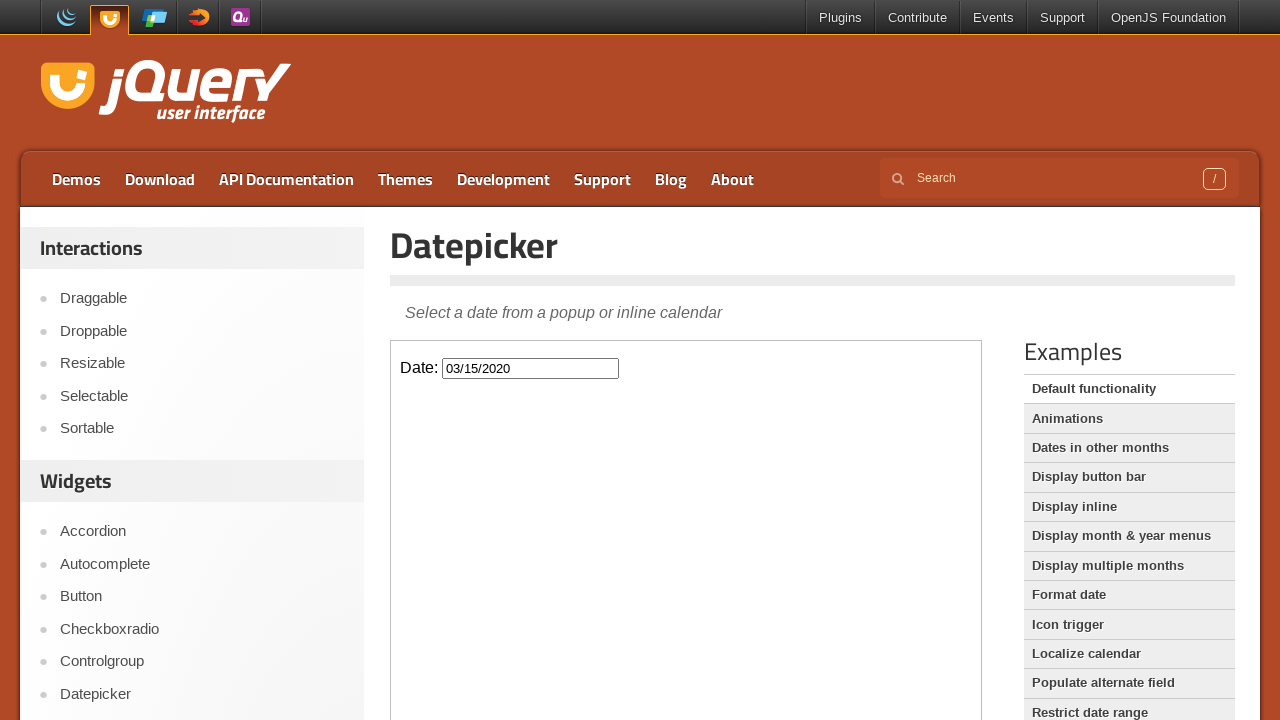